Tests jQuery UI datepicker functionality by opening the datepicker, navigating to a past date (April 2021), and selecting a specific day (30th).

Starting URL: https://jqueryui.com/datepicker/

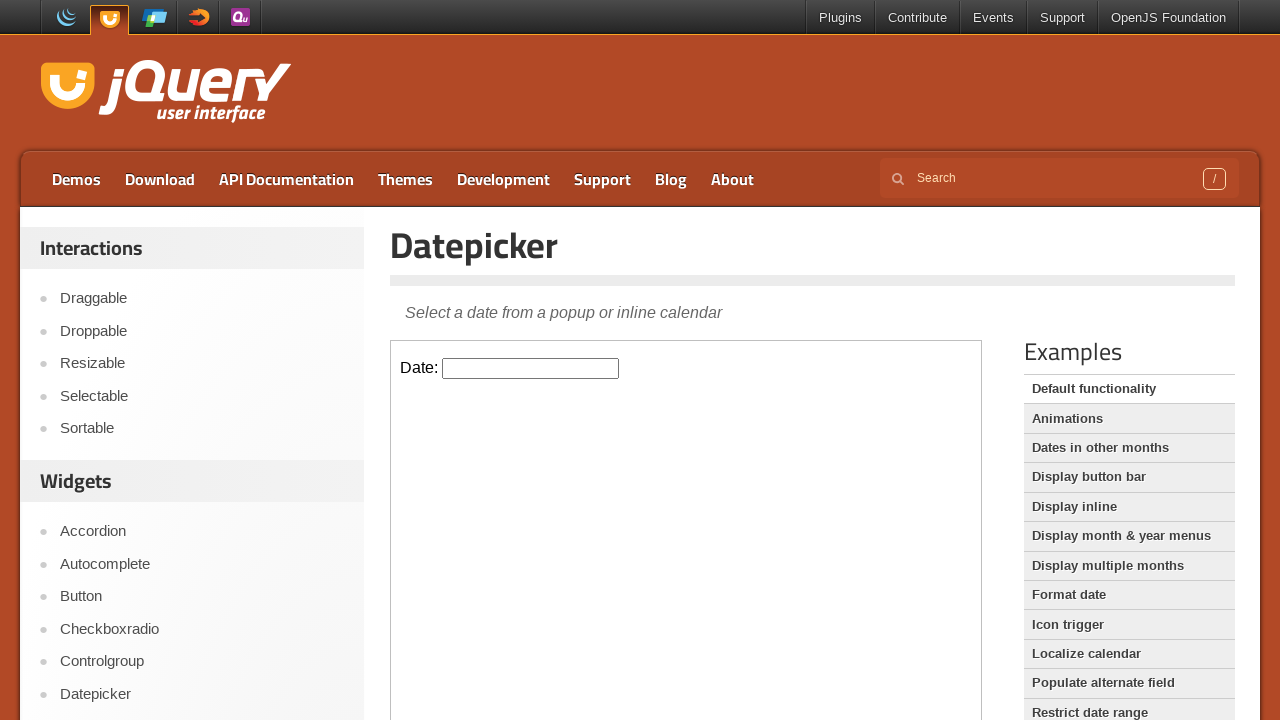

Located iframe containing datepicker
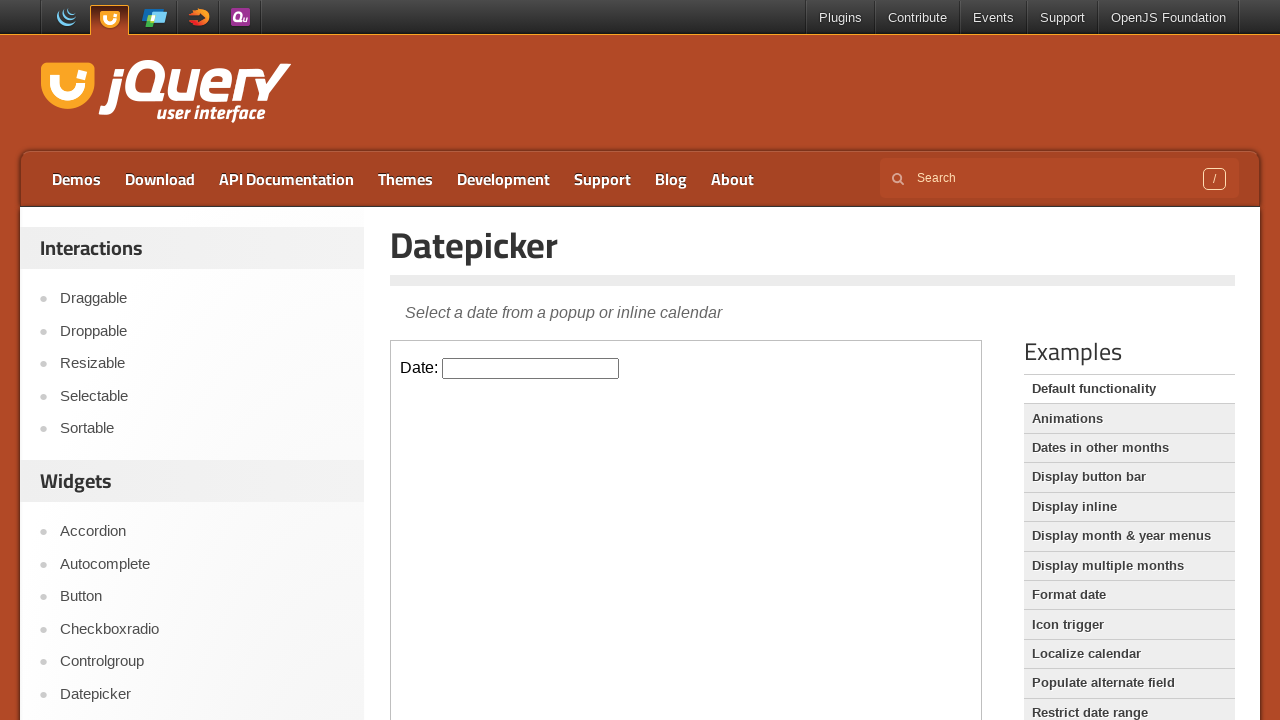

Clicked datepicker input to open calendar at (531, 368) on iframe.demo-frame >> internal:control=enter-frame >> input.hasDatepicker
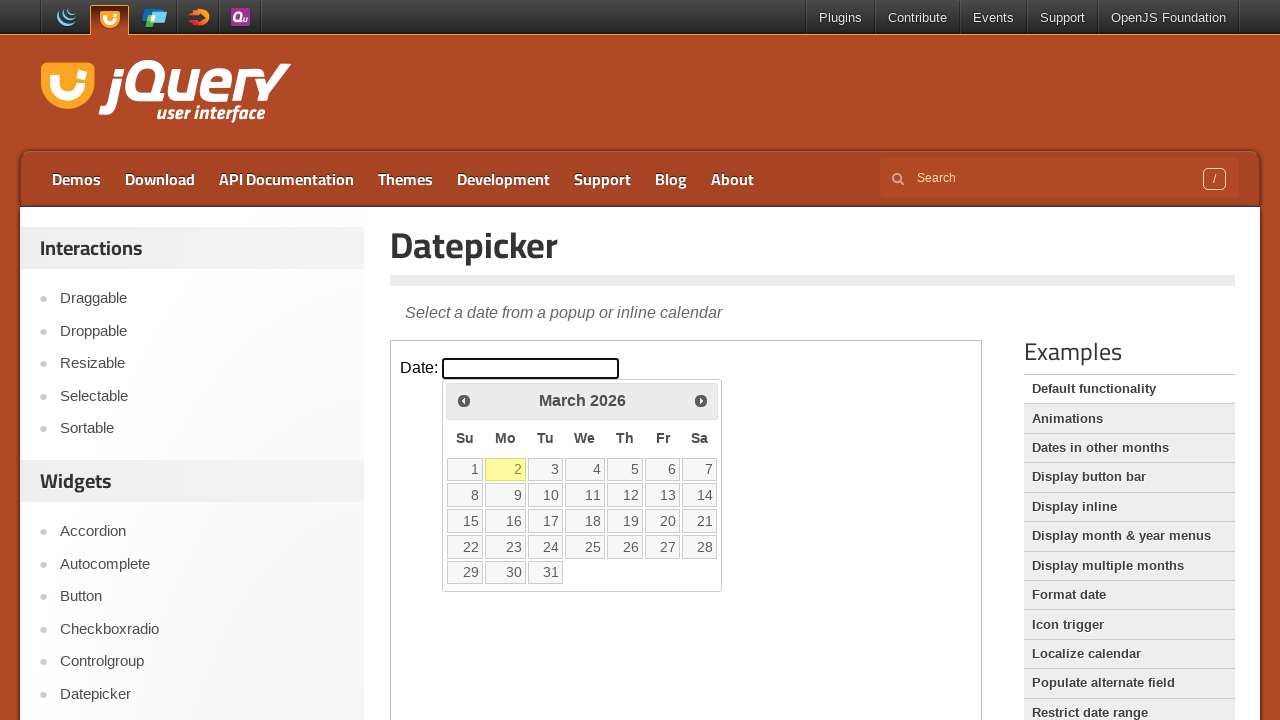

Read current calendar month: March 2026
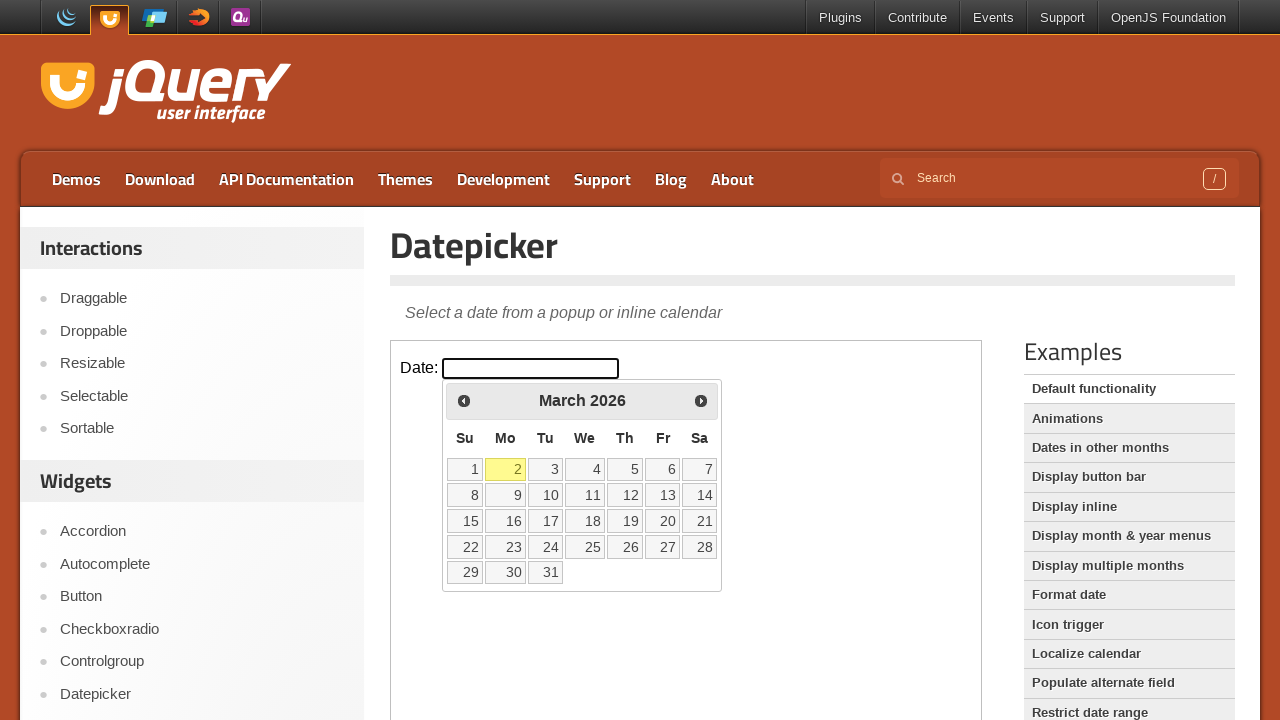

Clicked previous month button to navigate backwards at (464, 400) on iframe.demo-frame >> internal:control=enter-frame >> span.ui-icon-circle-triangl
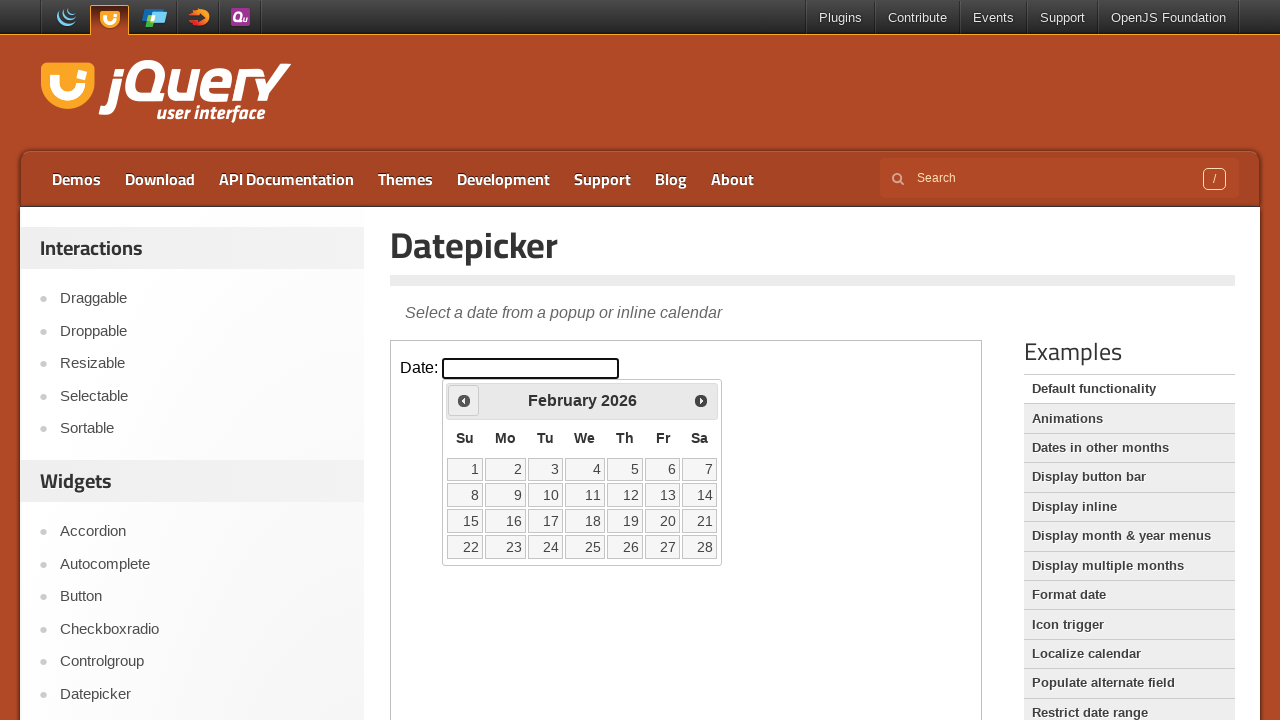

Waited for calendar to update
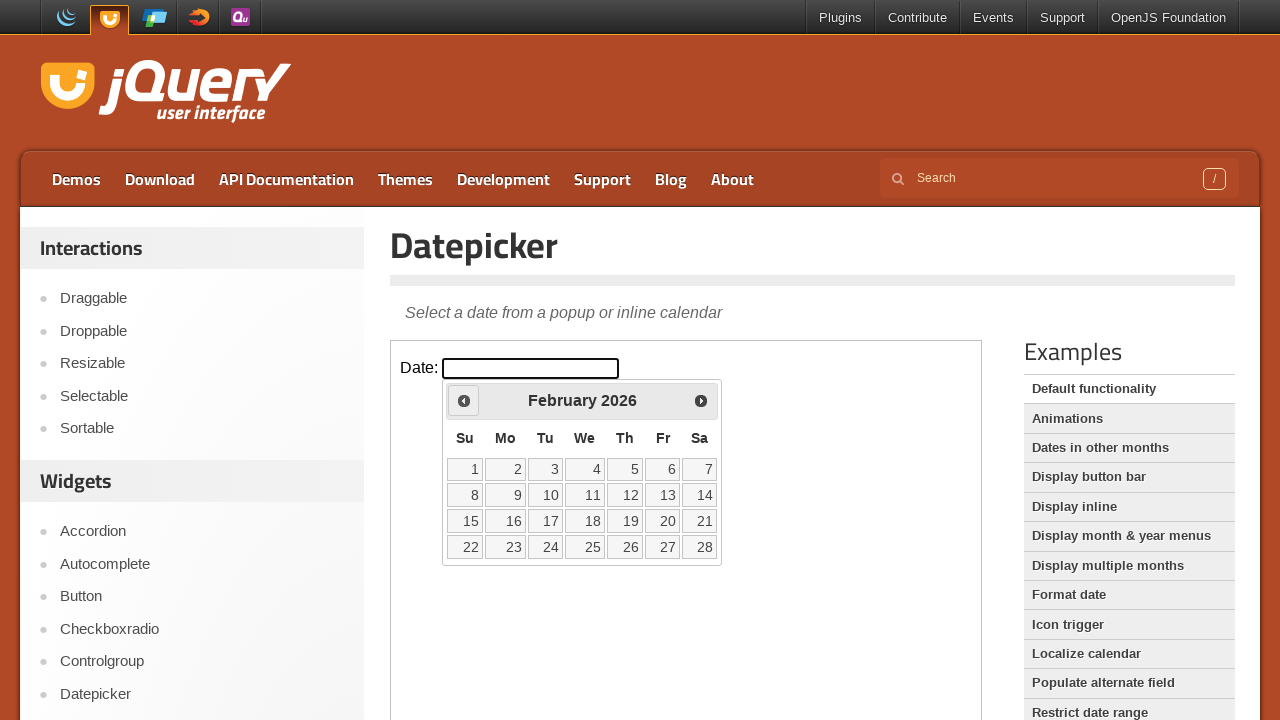

Read current calendar month: February 2026
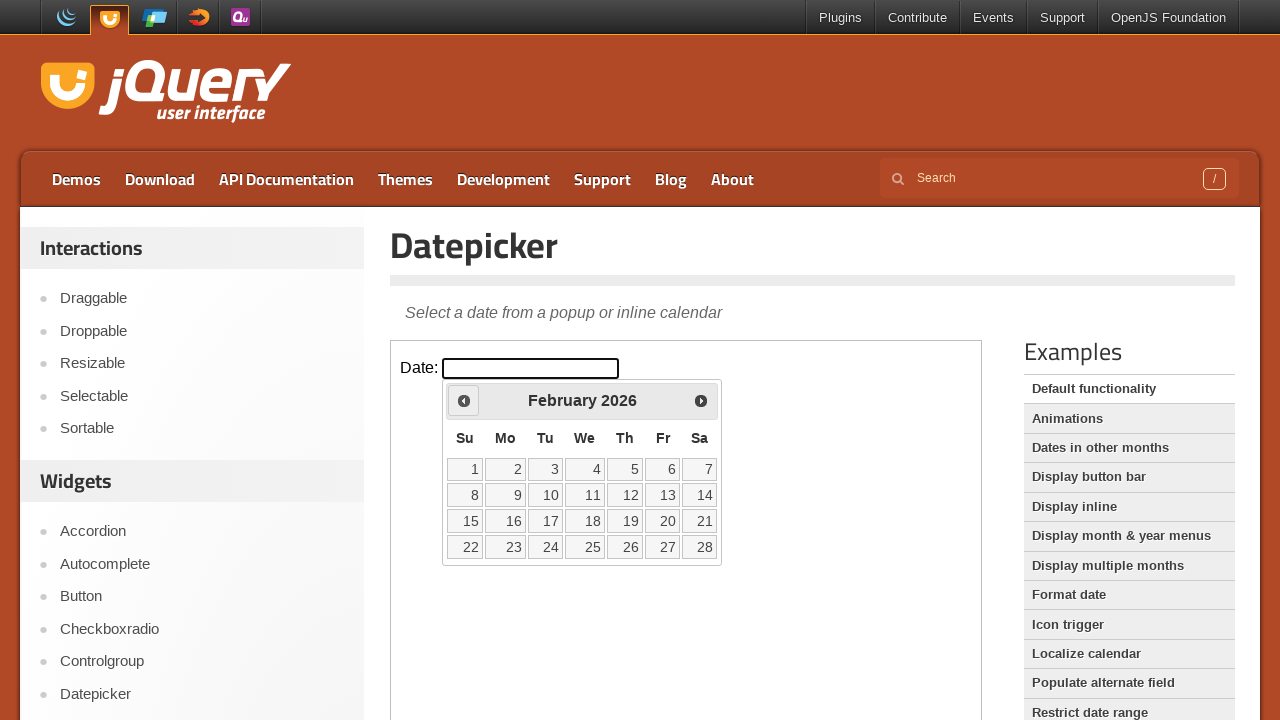

Clicked previous month button to navigate backwards at (464, 400) on iframe.demo-frame >> internal:control=enter-frame >> span.ui-icon-circle-triangl
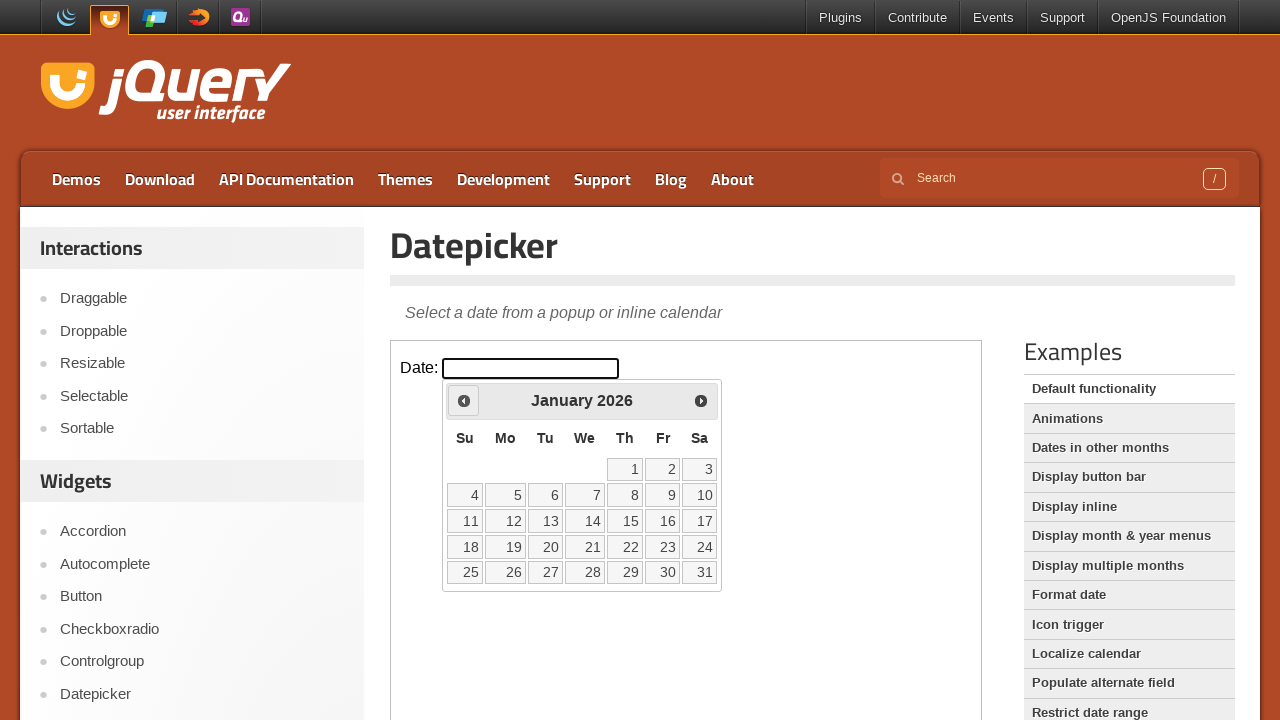

Waited for calendar to update
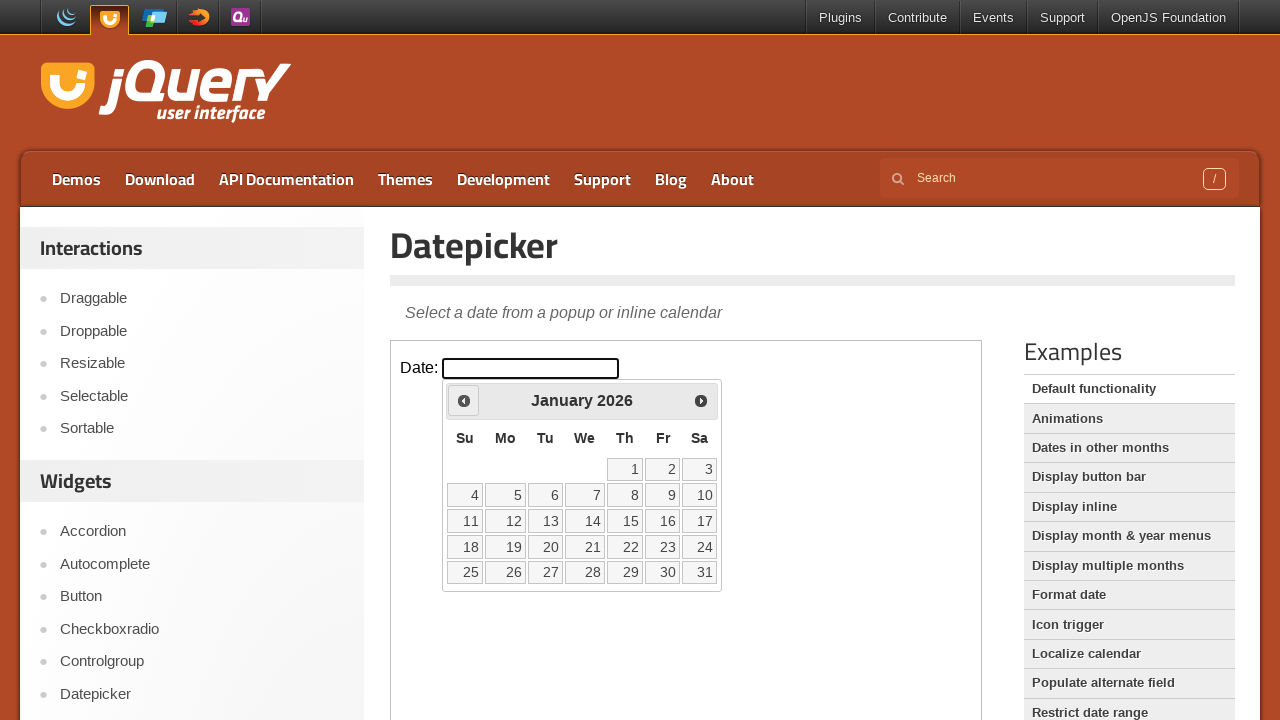

Read current calendar month: January 2026
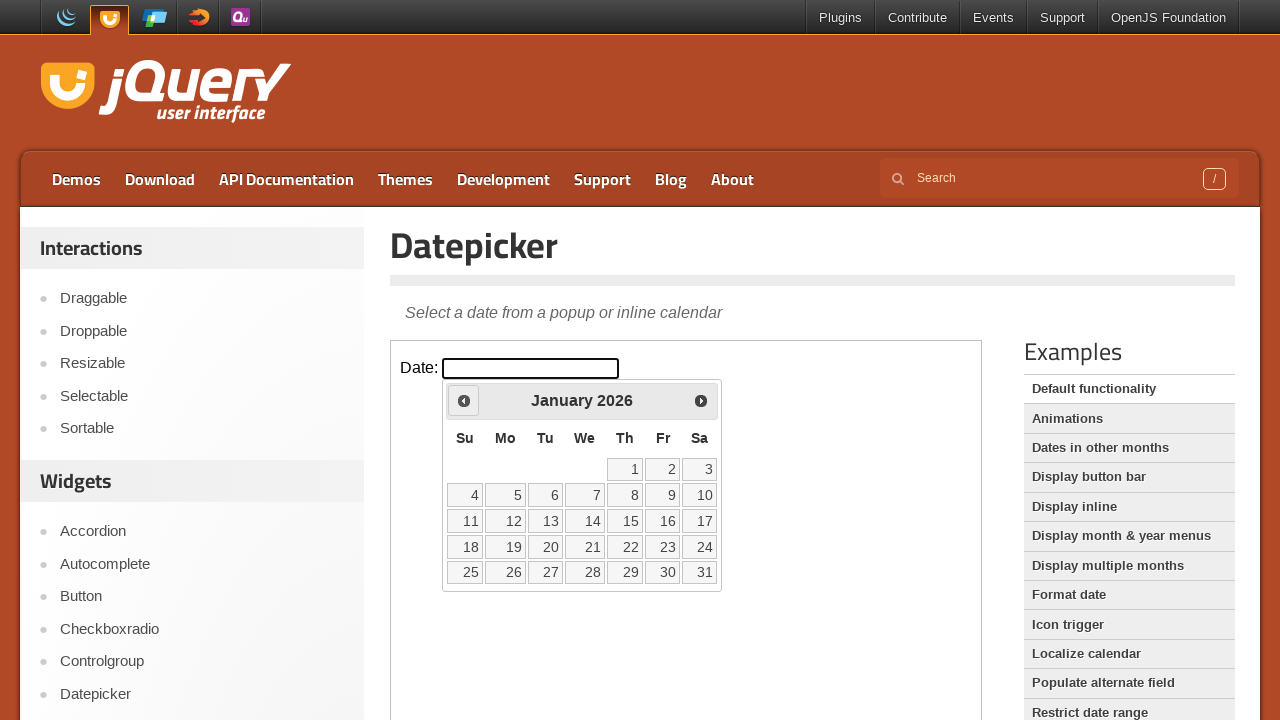

Clicked previous month button to navigate backwards at (464, 400) on iframe.demo-frame >> internal:control=enter-frame >> span.ui-icon-circle-triangl
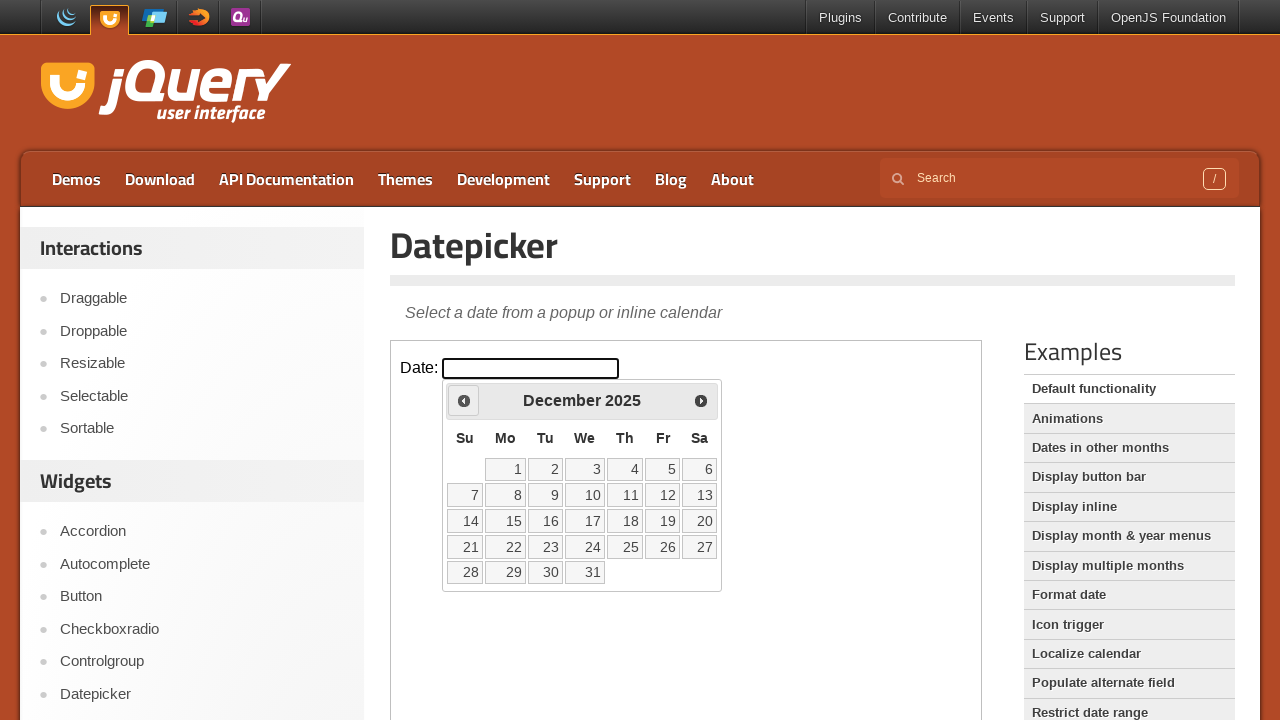

Waited for calendar to update
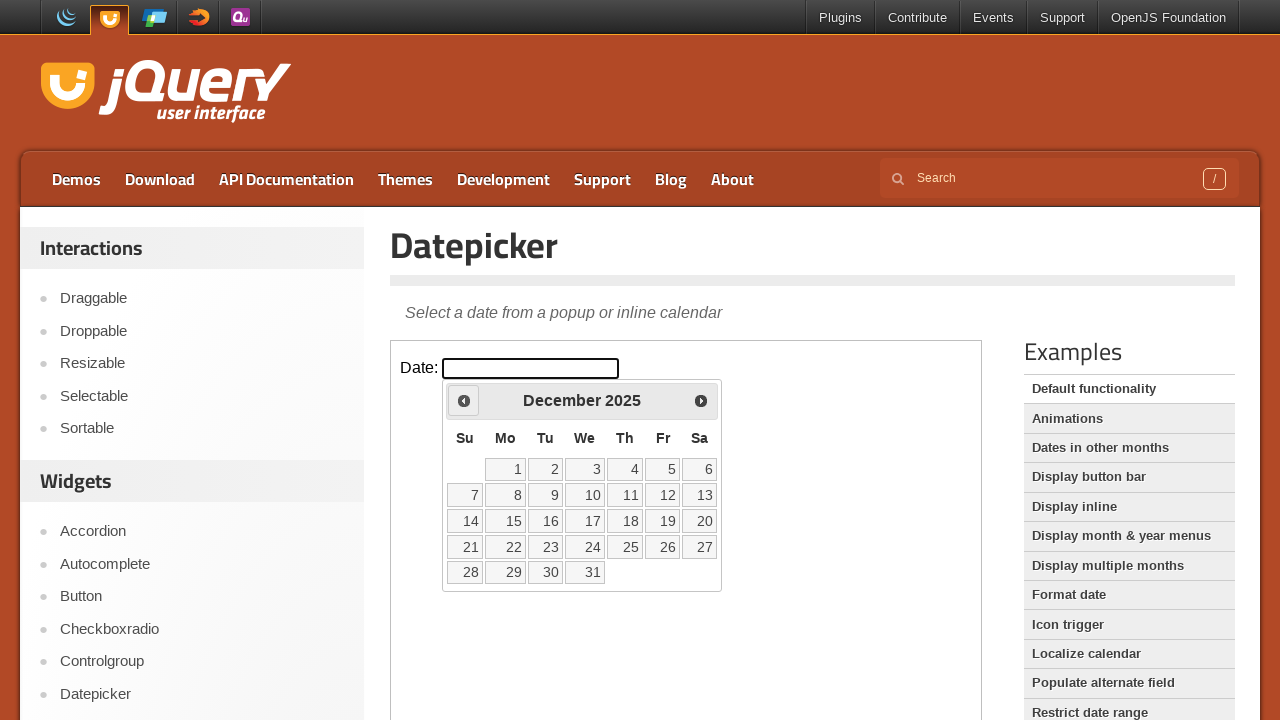

Read current calendar month: December 2025
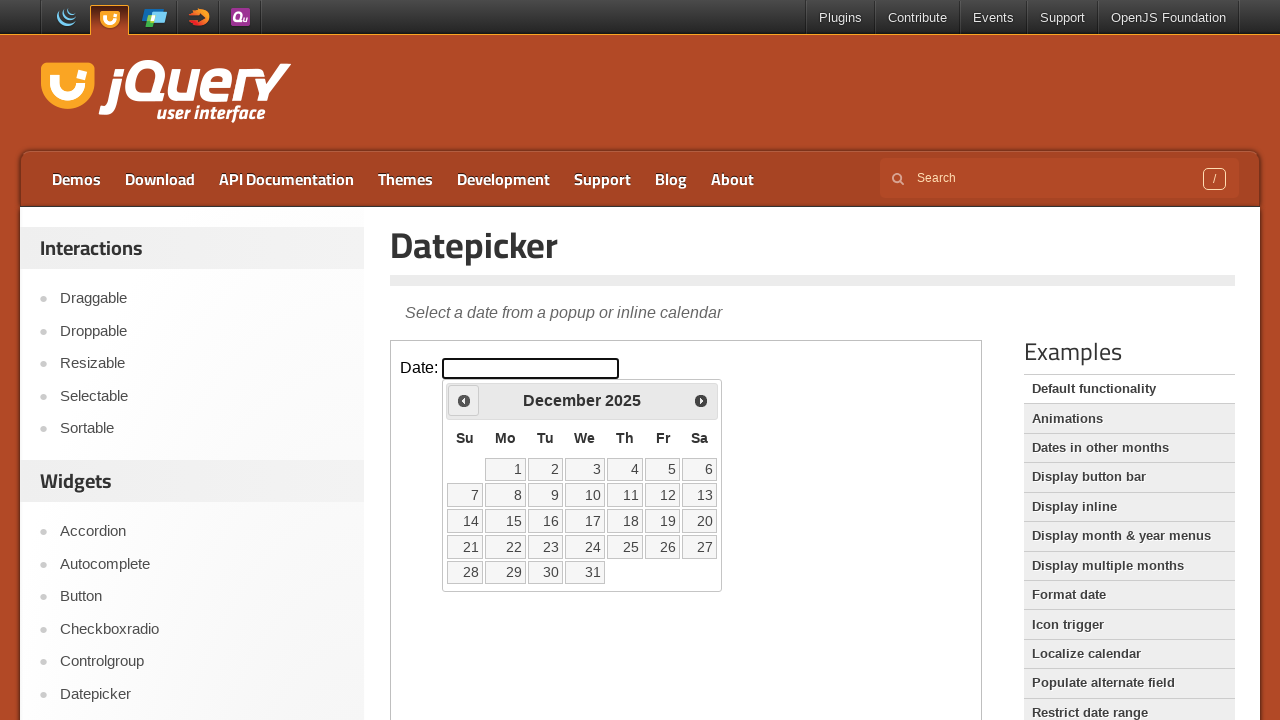

Clicked previous month button to navigate backwards at (464, 400) on iframe.demo-frame >> internal:control=enter-frame >> span.ui-icon-circle-triangl
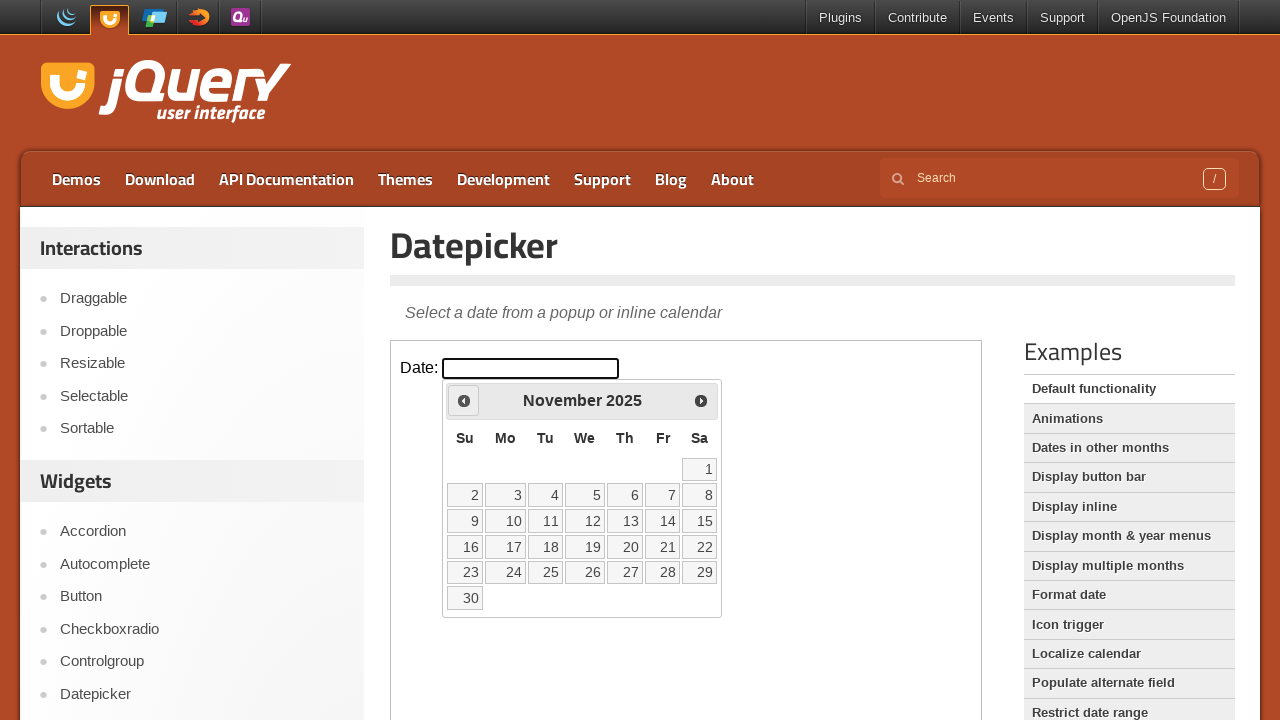

Waited for calendar to update
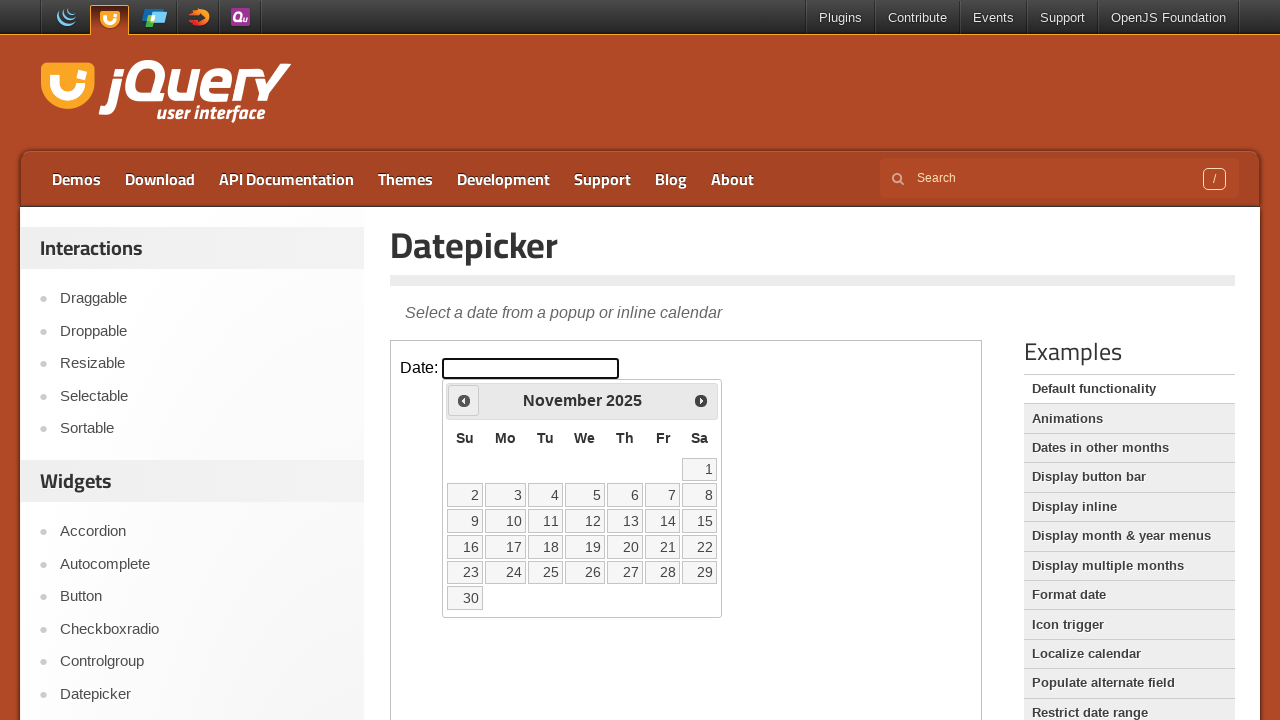

Read current calendar month: November 2025
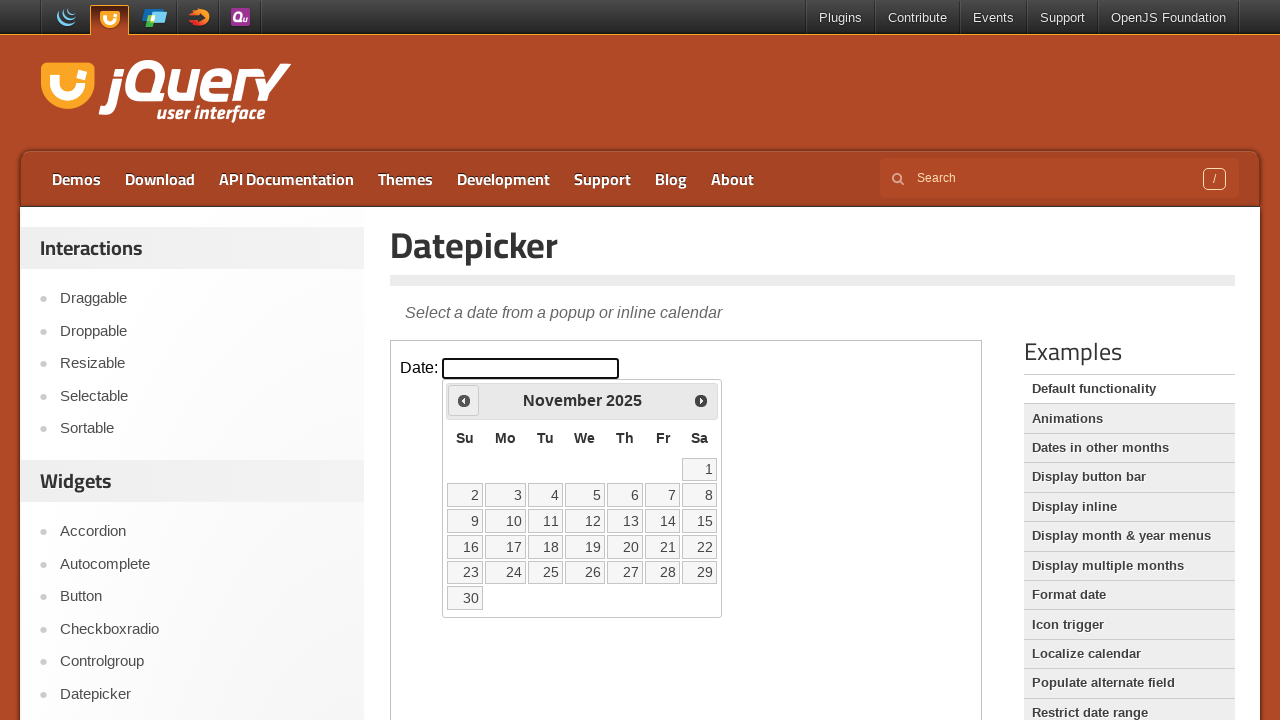

Clicked previous month button to navigate backwards at (464, 400) on iframe.demo-frame >> internal:control=enter-frame >> span.ui-icon-circle-triangl
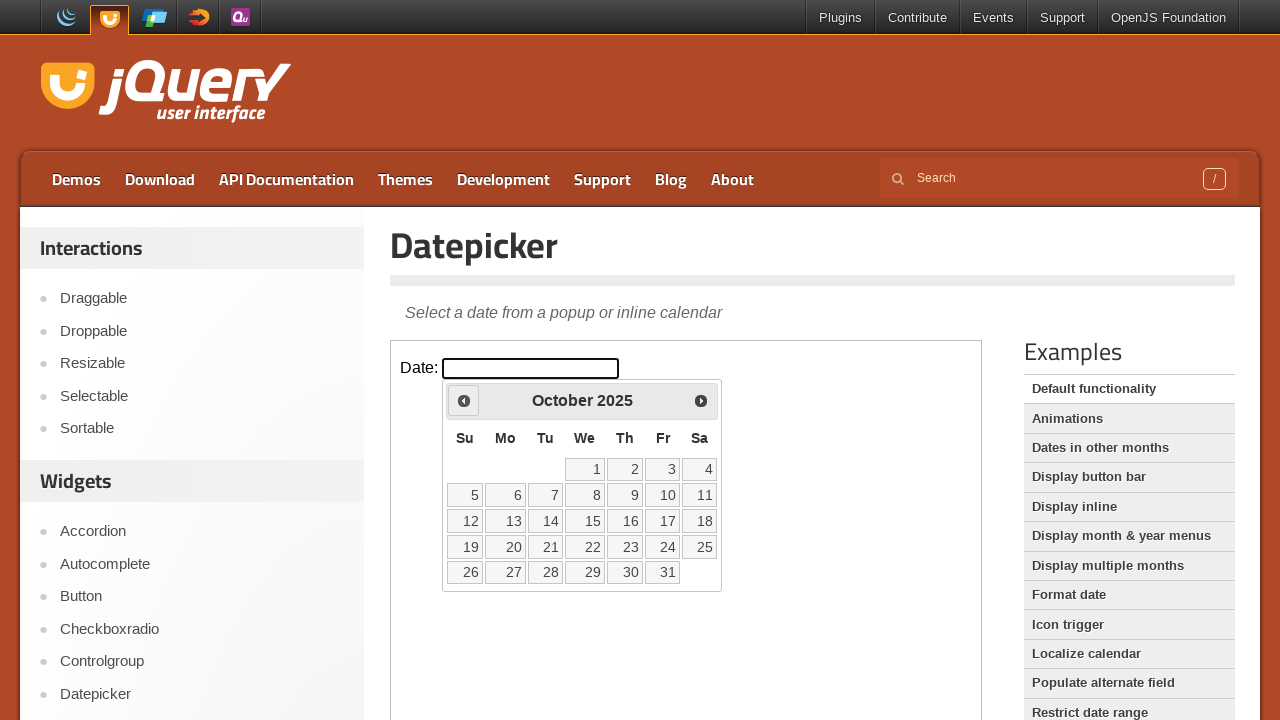

Waited for calendar to update
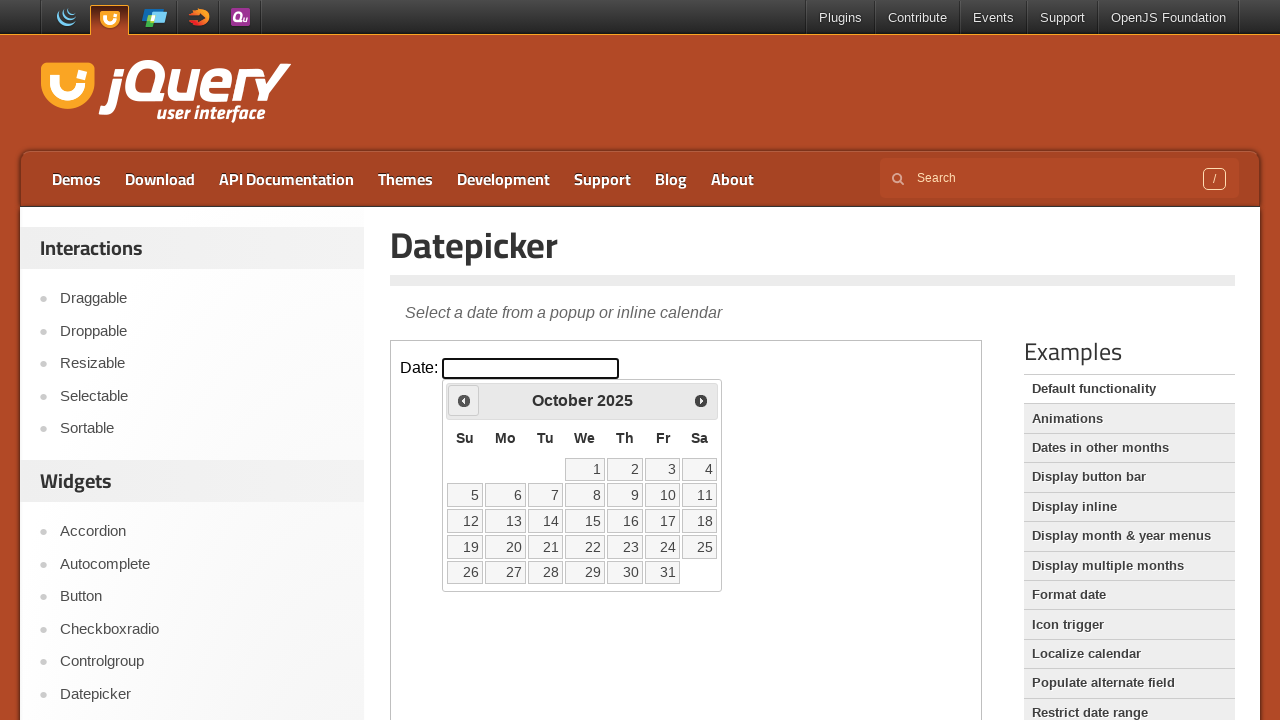

Read current calendar month: October 2025
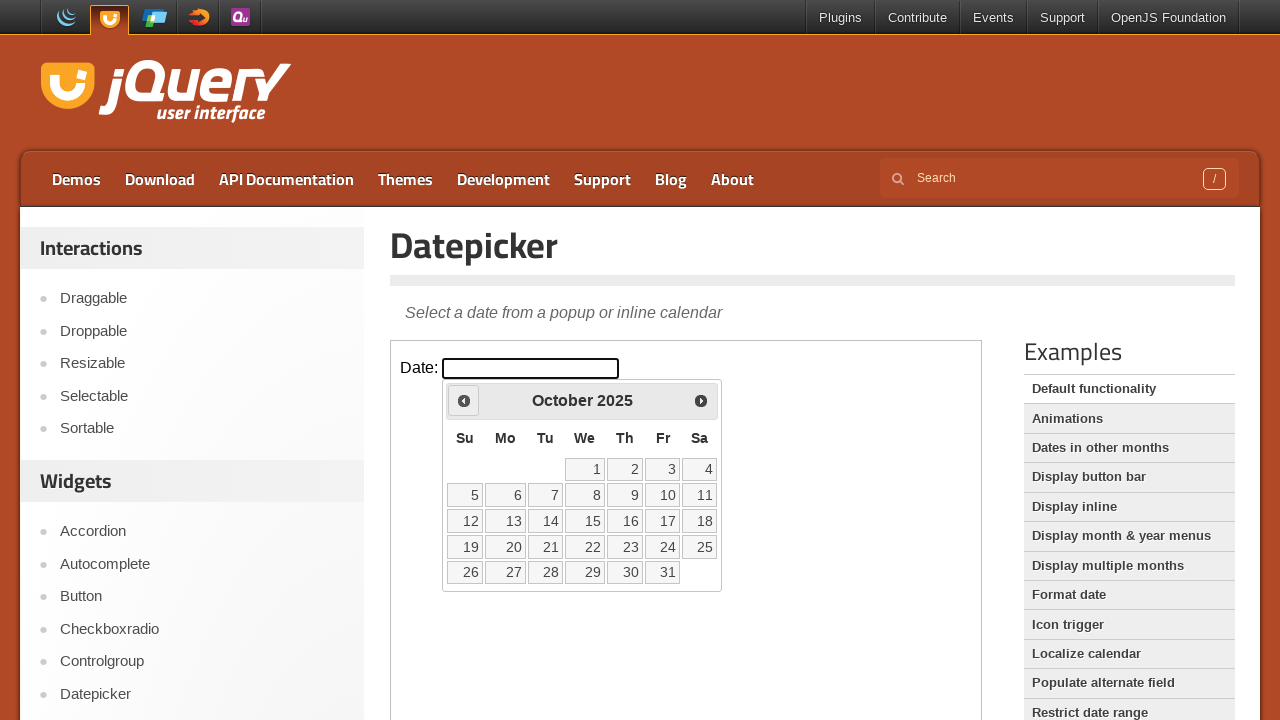

Clicked previous month button to navigate backwards at (464, 400) on iframe.demo-frame >> internal:control=enter-frame >> span.ui-icon-circle-triangl
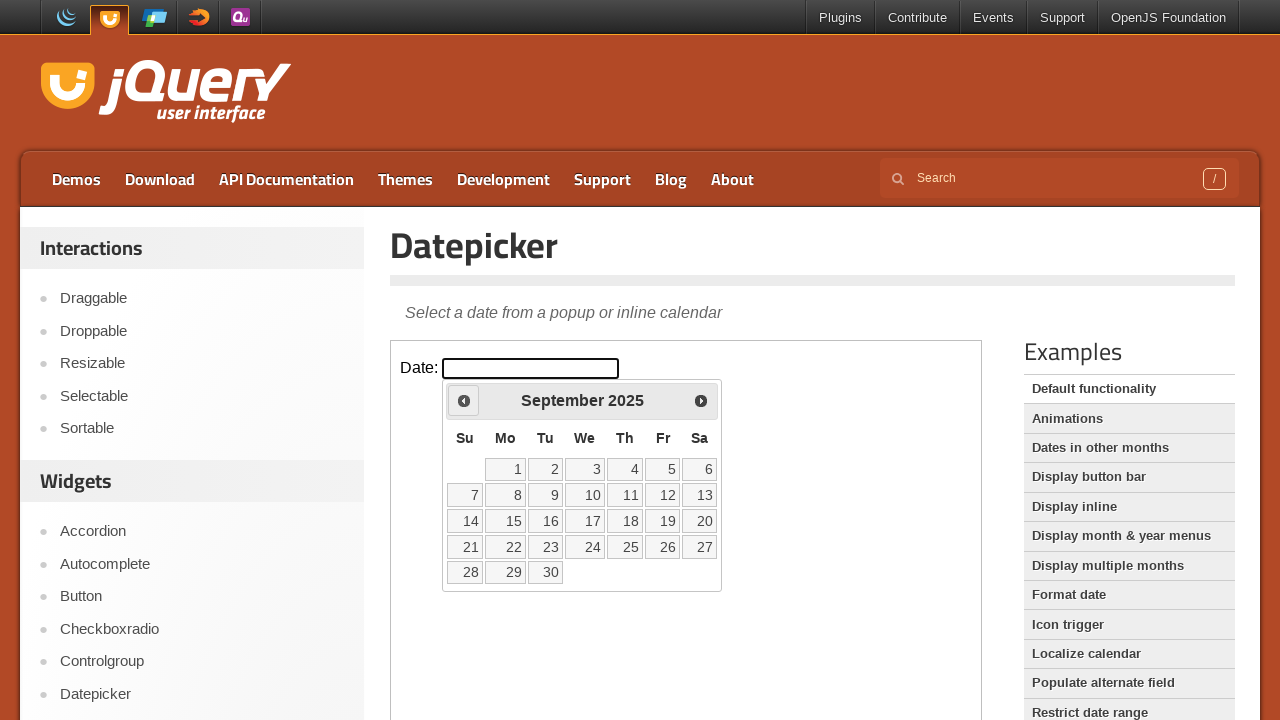

Waited for calendar to update
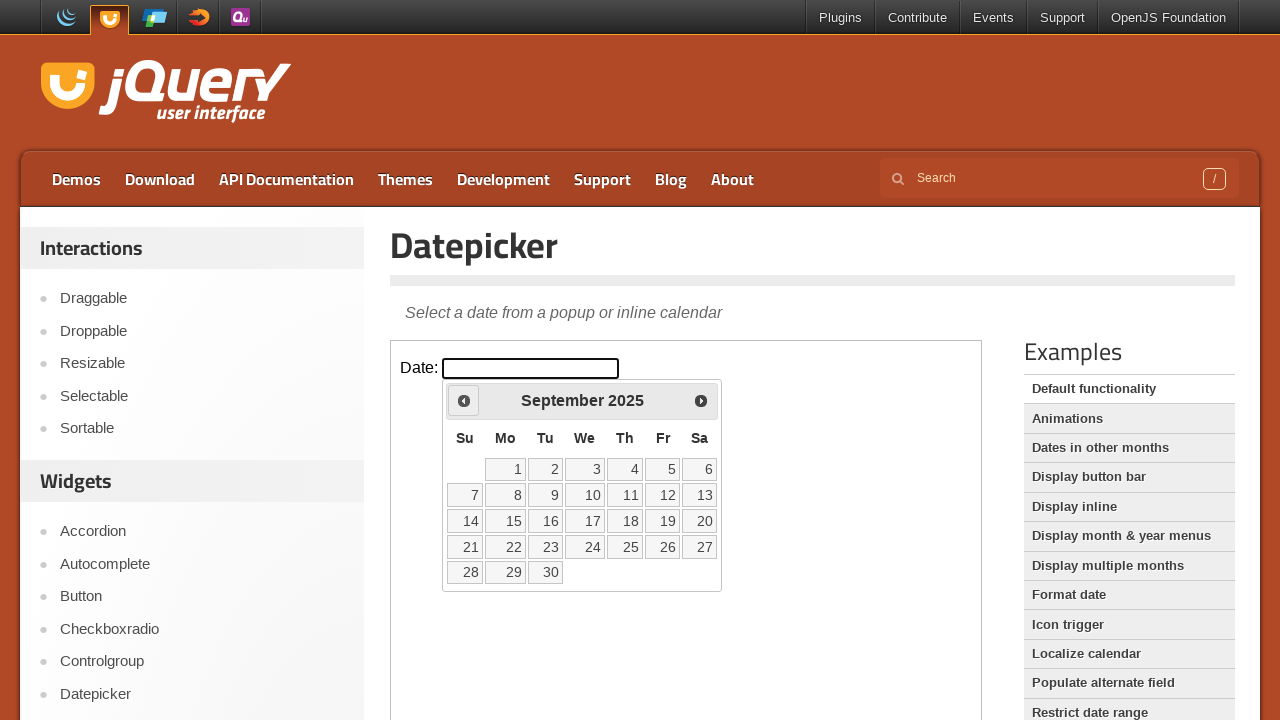

Read current calendar month: September 2025
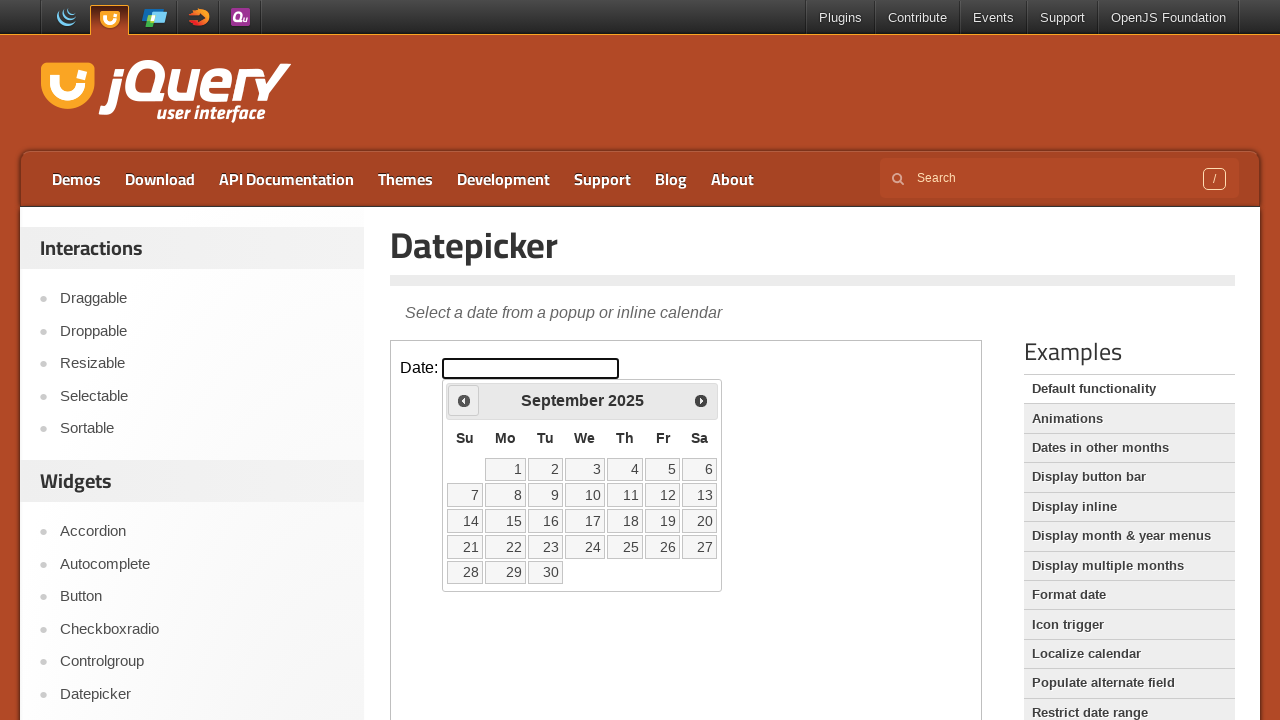

Clicked previous month button to navigate backwards at (464, 400) on iframe.demo-frame >> internal:control=enter-frame >> span.ui-icon-circle-triangl
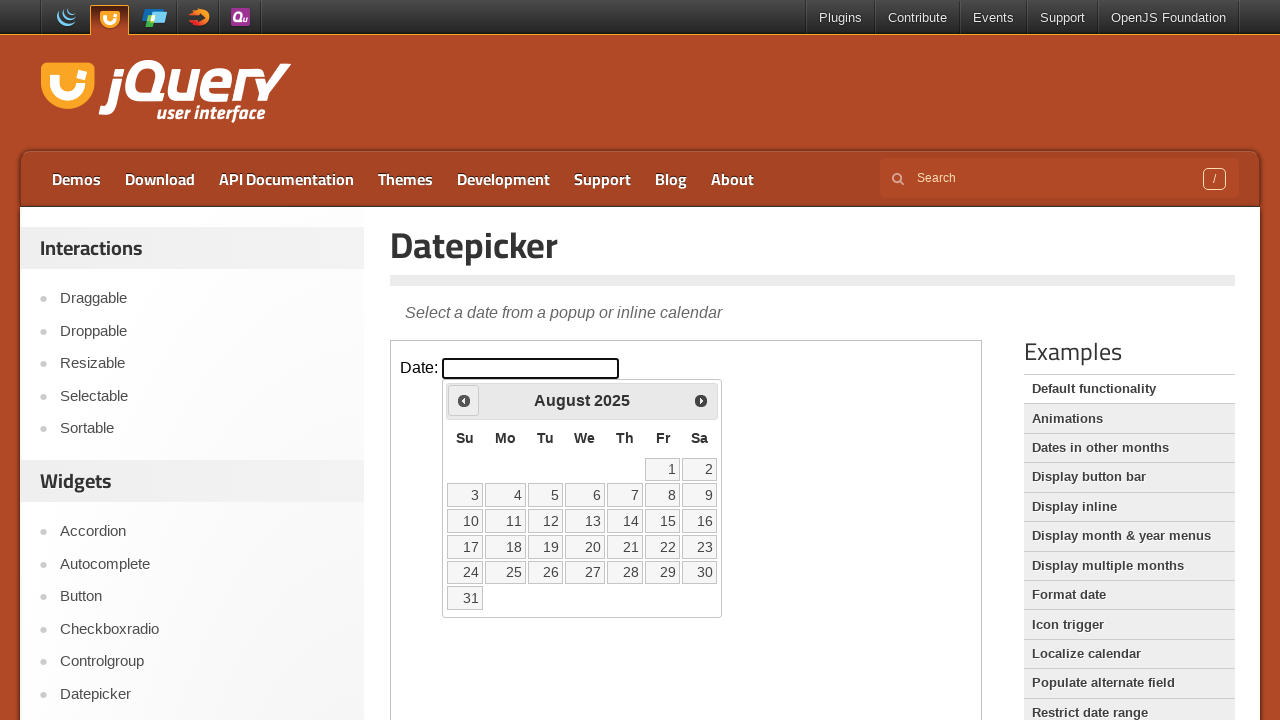

Waited for calendar to update
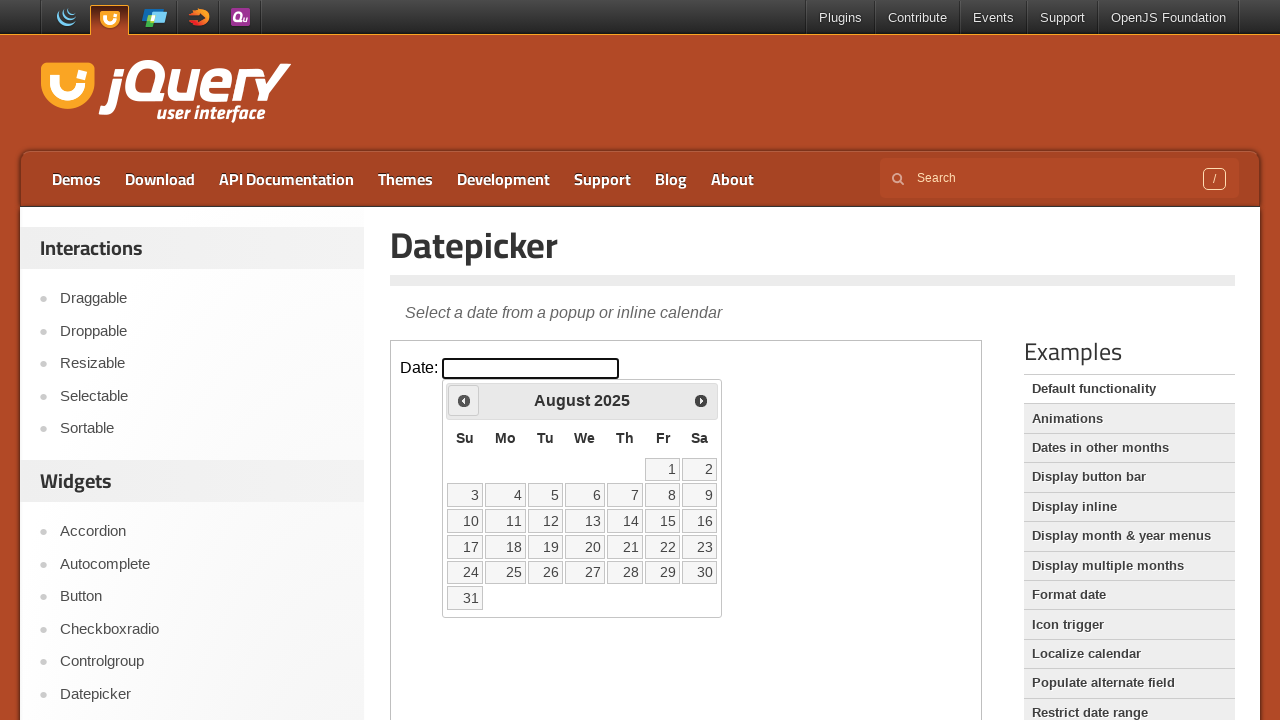

Read current calendar month: August 2025
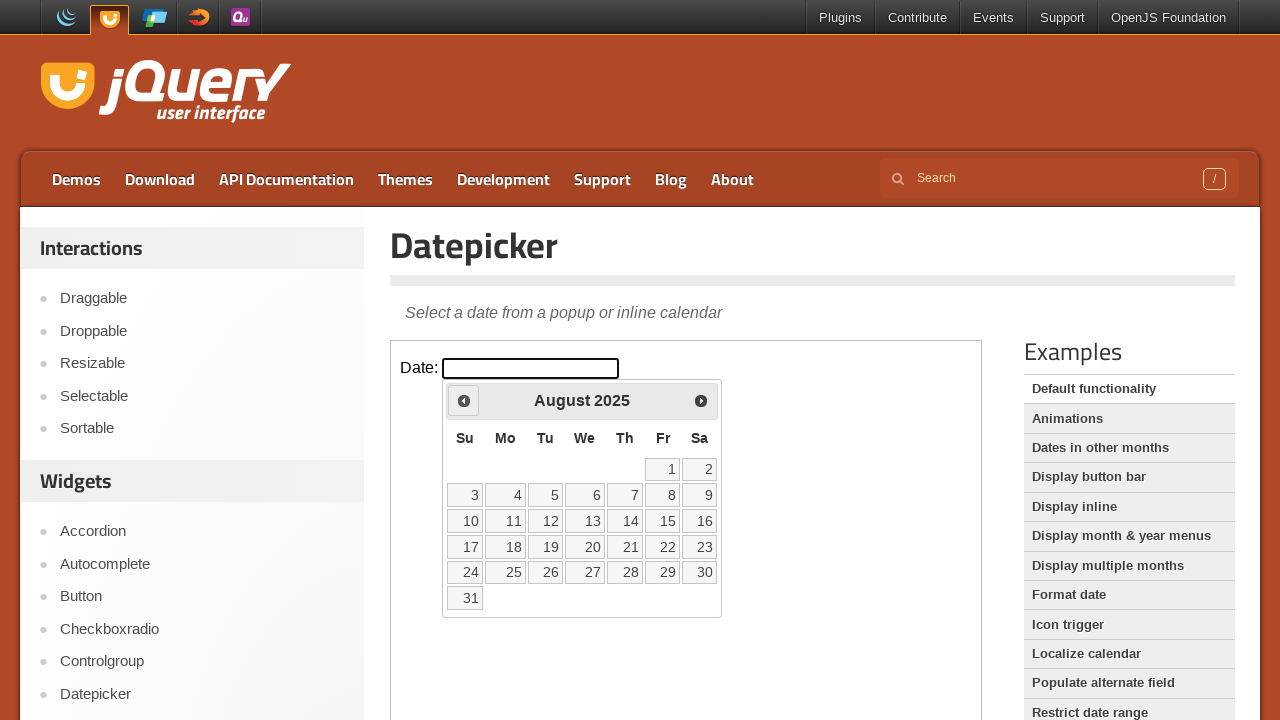

Clicked previous month button to navigate backwards at (464, 400) on iframe.demo-frame >> internal:control=enter-frame >> span.ui-icon-circle-triangl
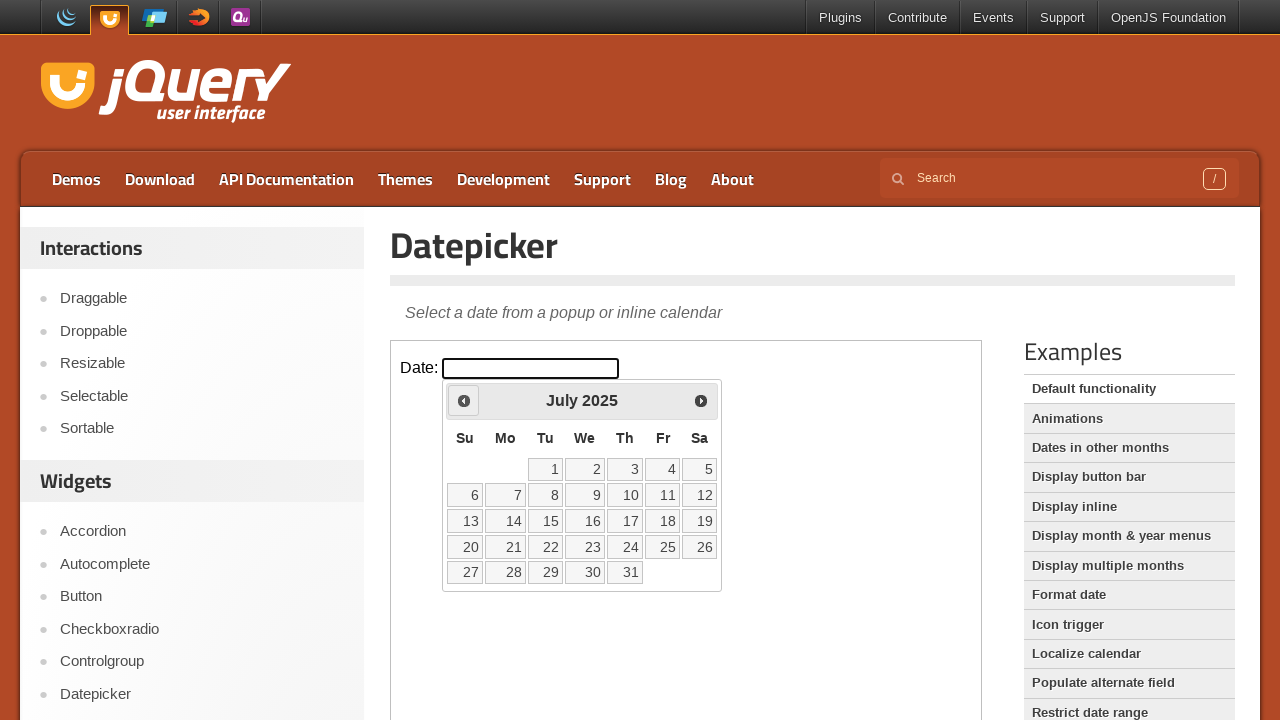

Waited for calendar to update
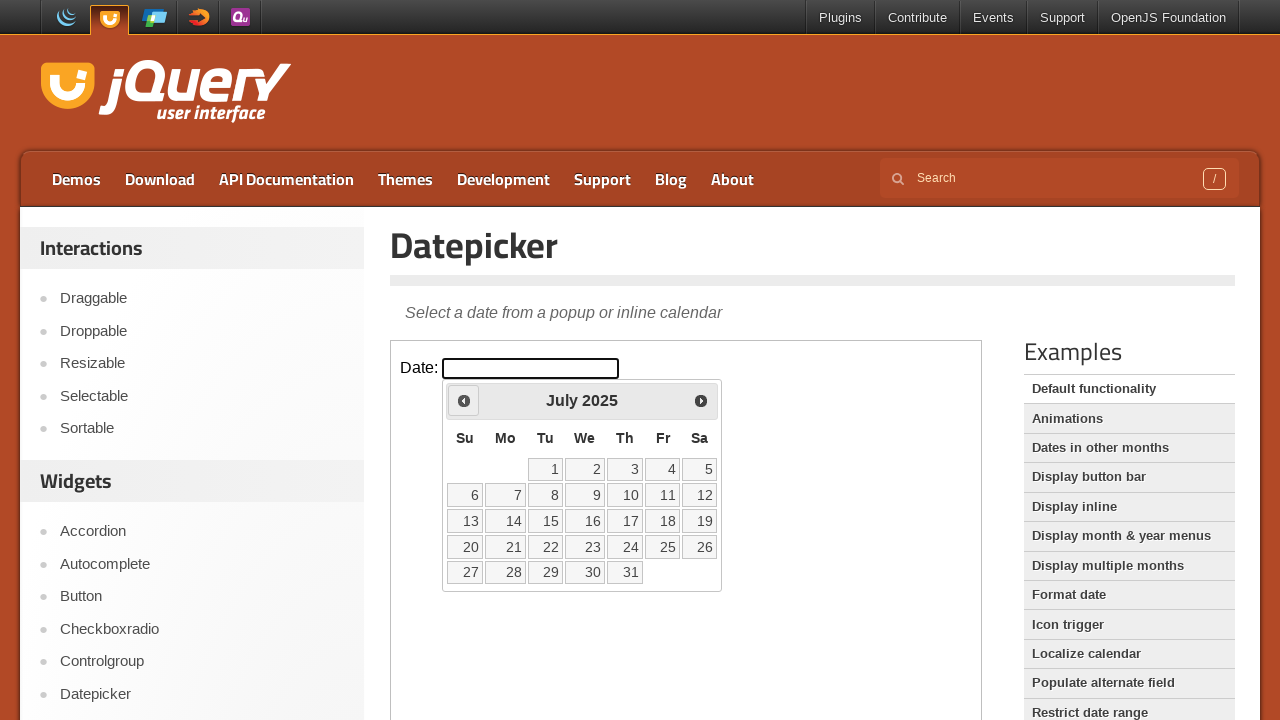

Read current calendar month: July 2025
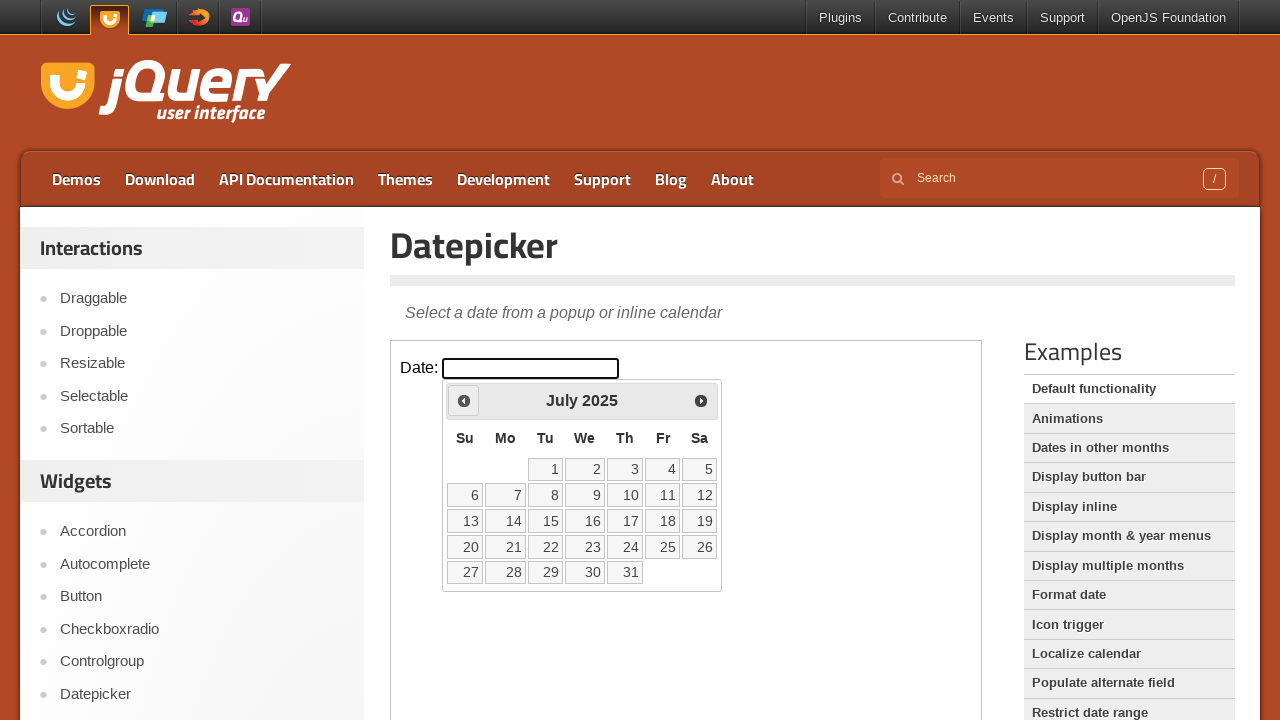

Clicked previous month button to navigate backwards at (464, 400) on iframe.demo-frame >> internal:control=enter-frame >> span.ui-icon-circle-triangl
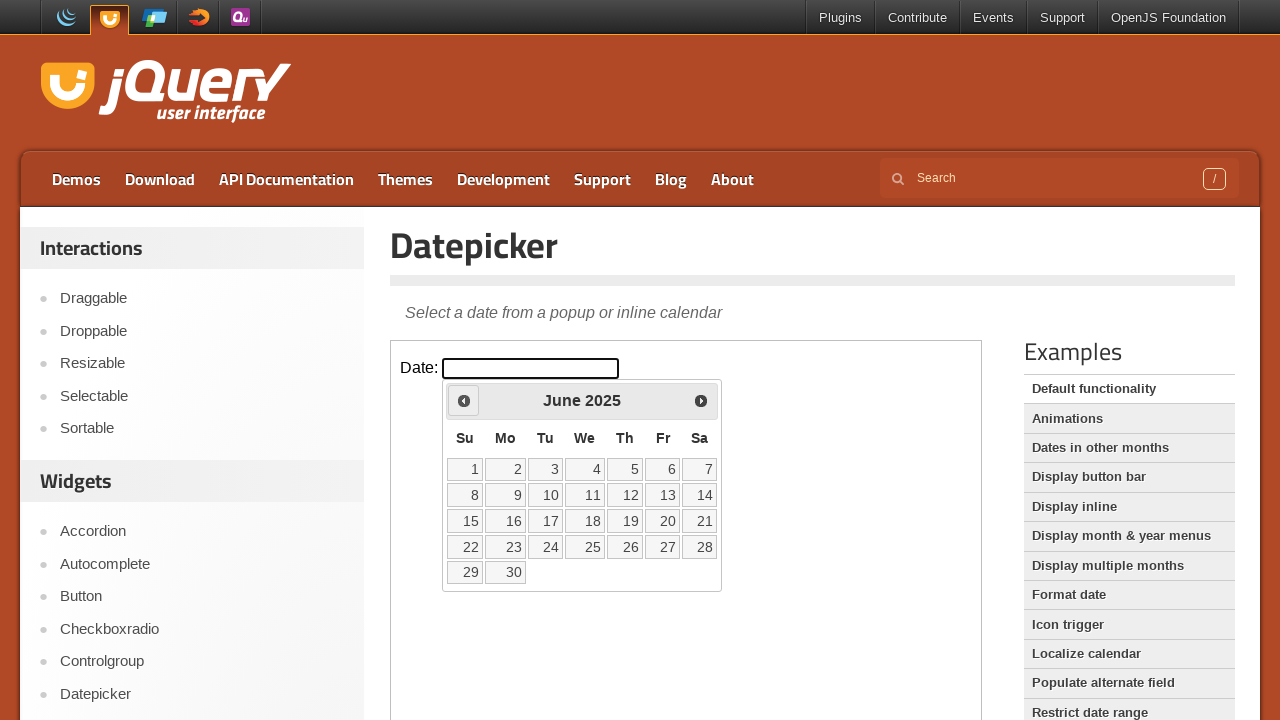

Waited for calendar to update
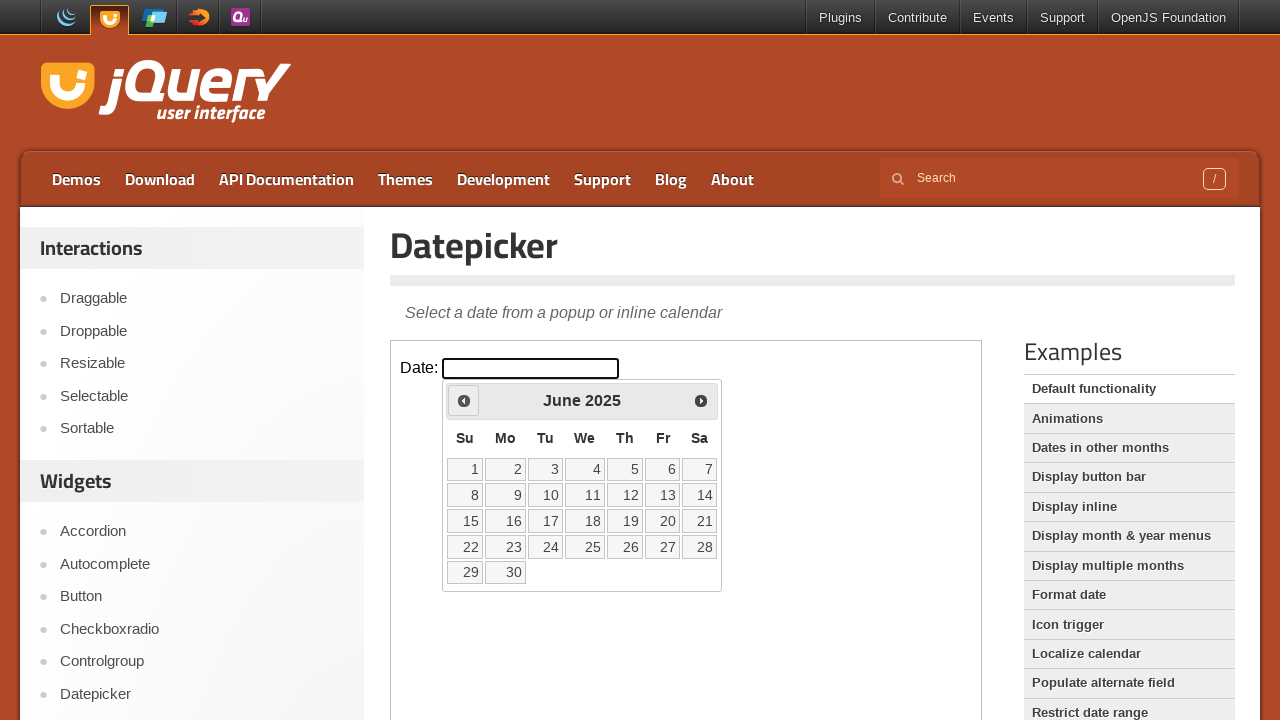

Read current calendar month: June 2025
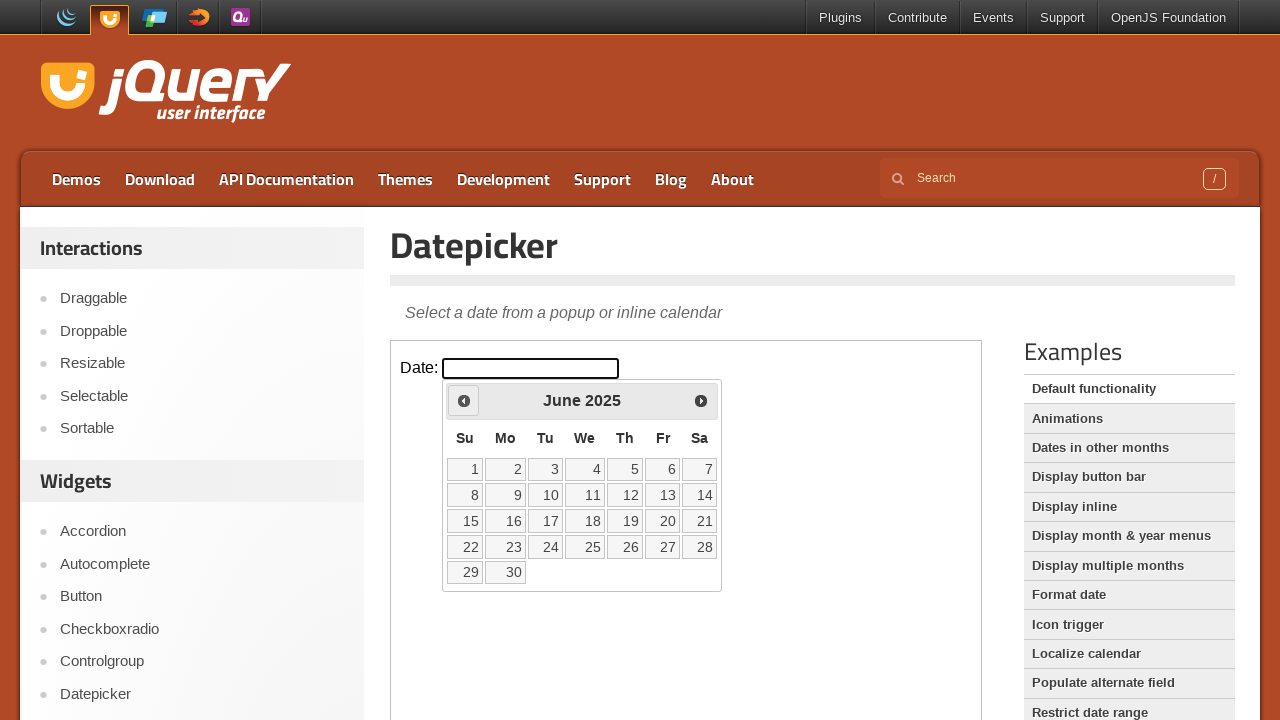

Clicked previous month button to navigate backwards at (464, 400) on iframe.demo-frame >> internal:control=enter-frame >> span.ui-icon-circle-triangl
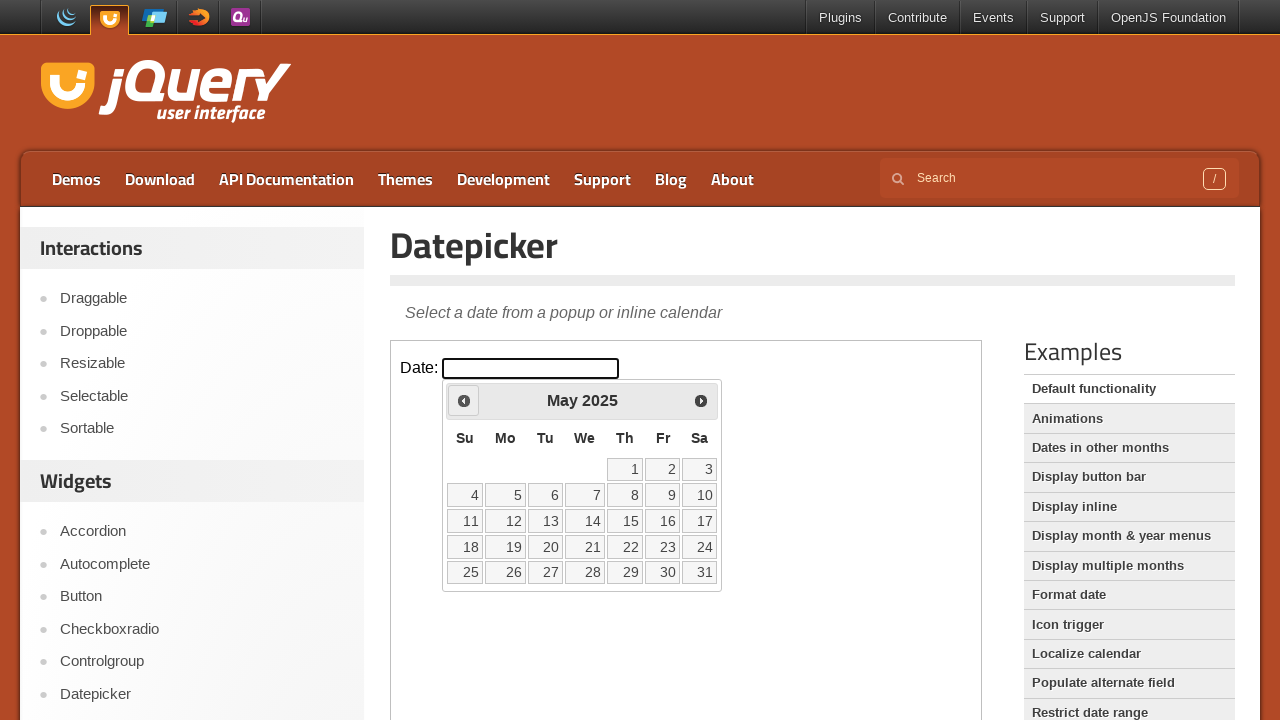

Waited for calendar to update
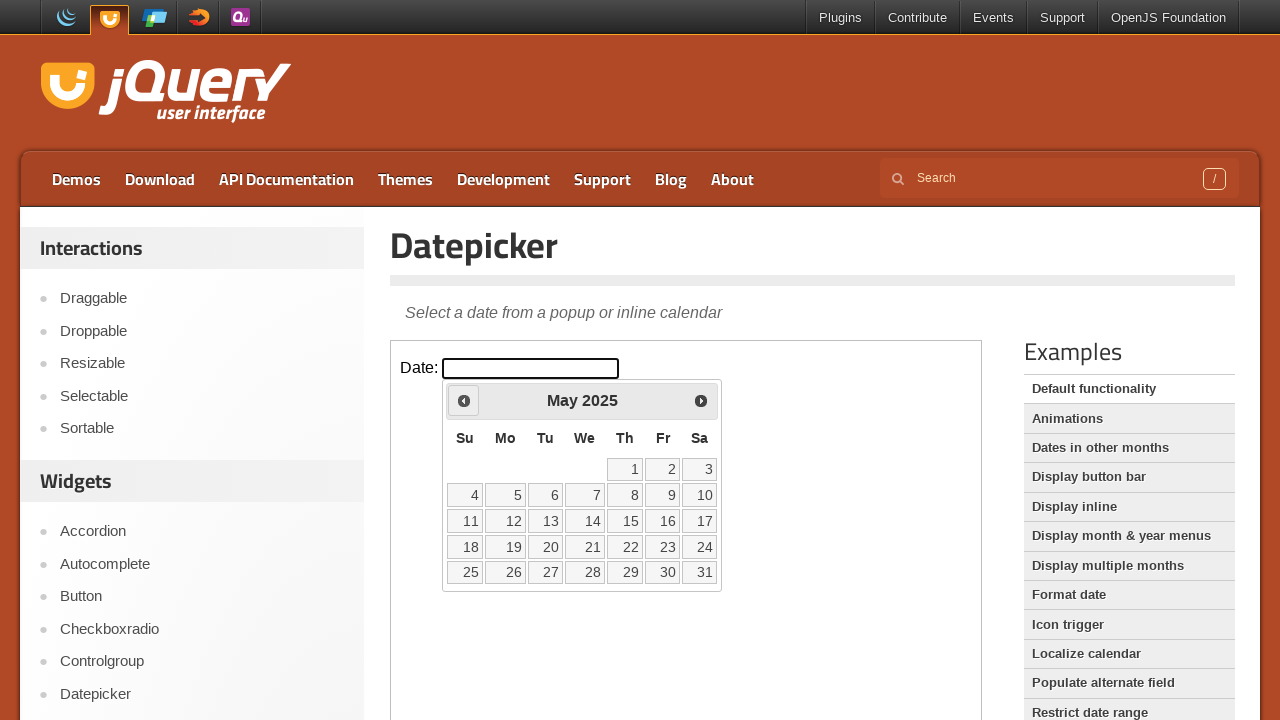

Read current calendar month: May 2025
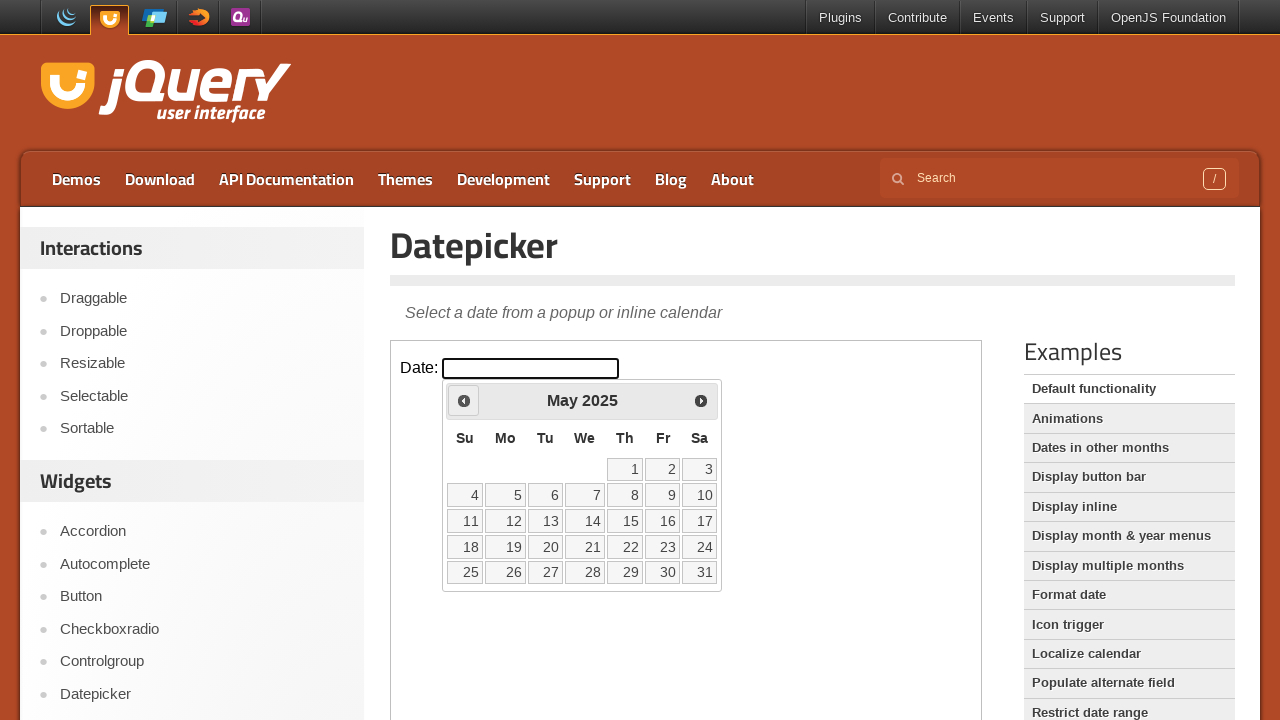

Clicked previous month button to navigate backwards at (464, 400) on iframe.demo-frame >> internal:control=enter-frame >> span.ui-icon-circle-triangl
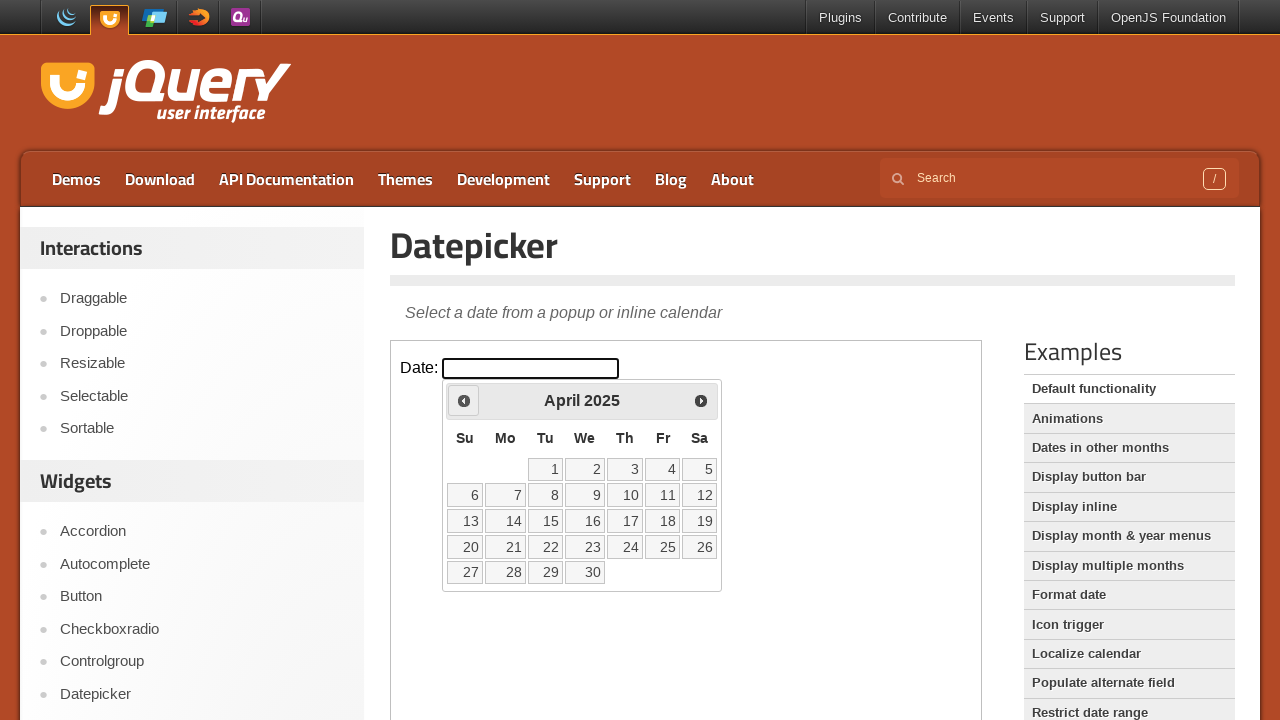

Waited for calendar to update
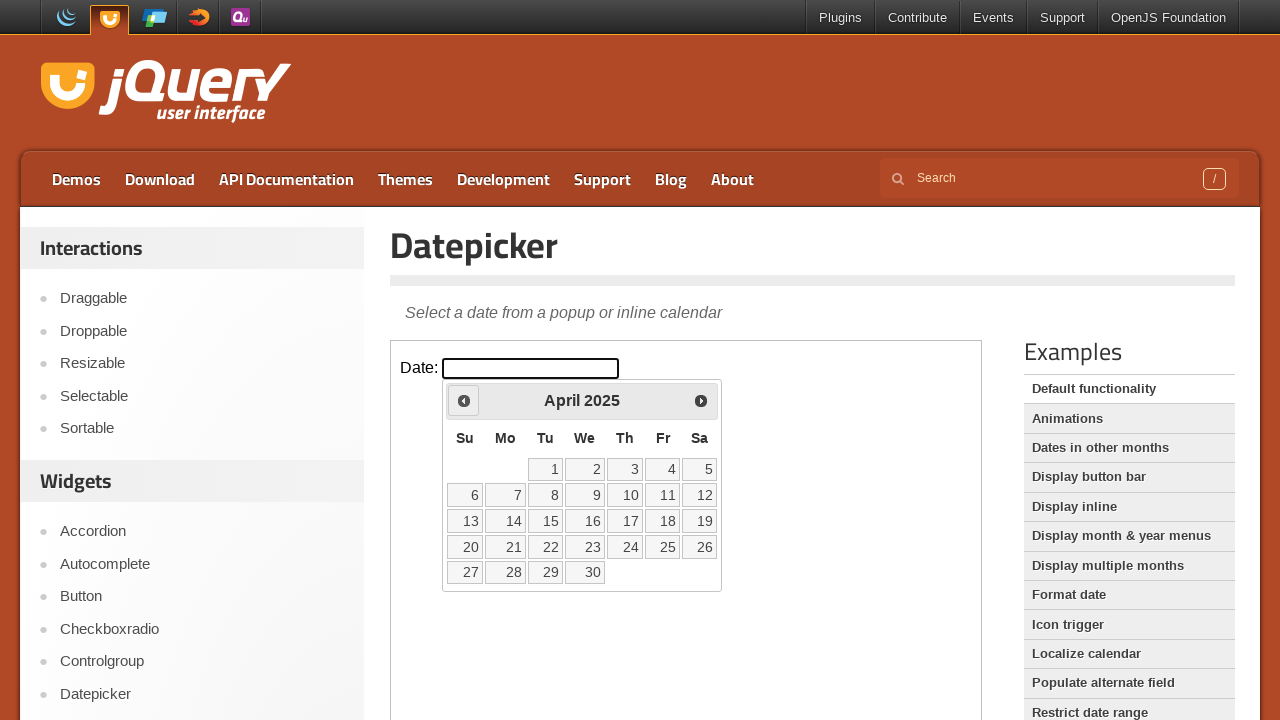

Read current calendar month: April 2025
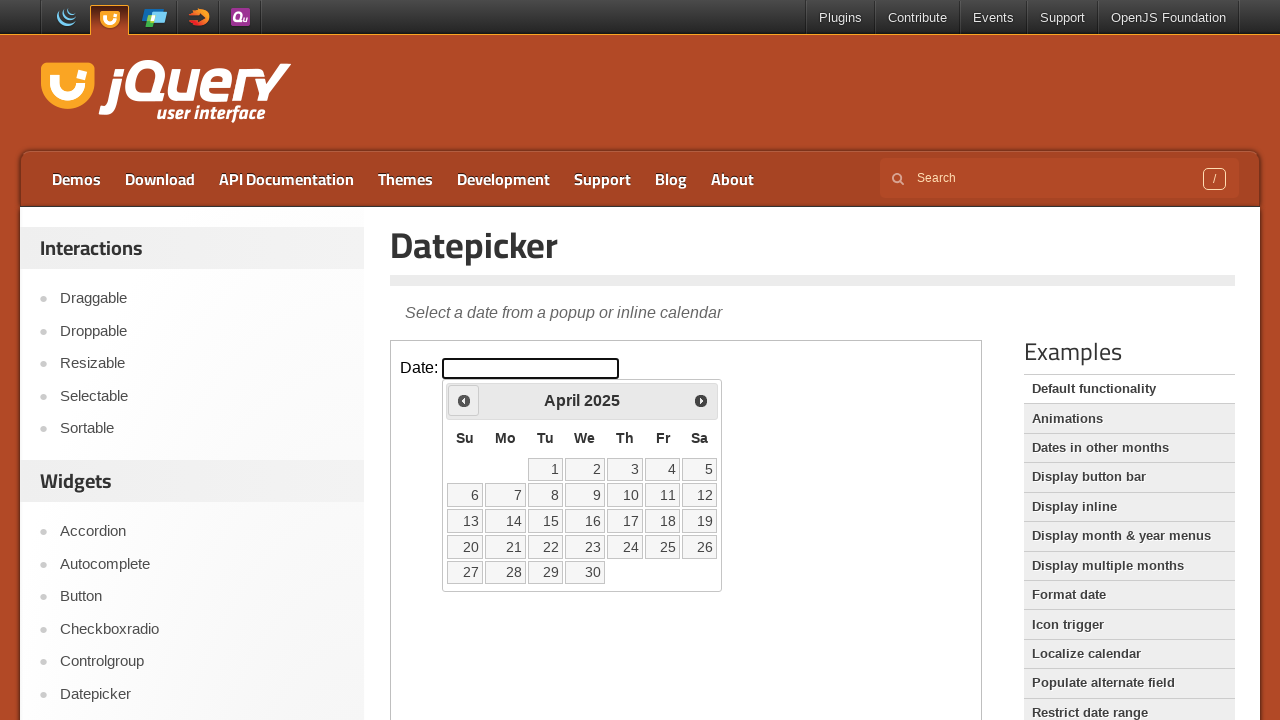

Clicked previous month button to navigate backwards at (464, 400) on iframe.demo-frame >> internal:control=enter-frame >> span.ui-icon-circle-triangl
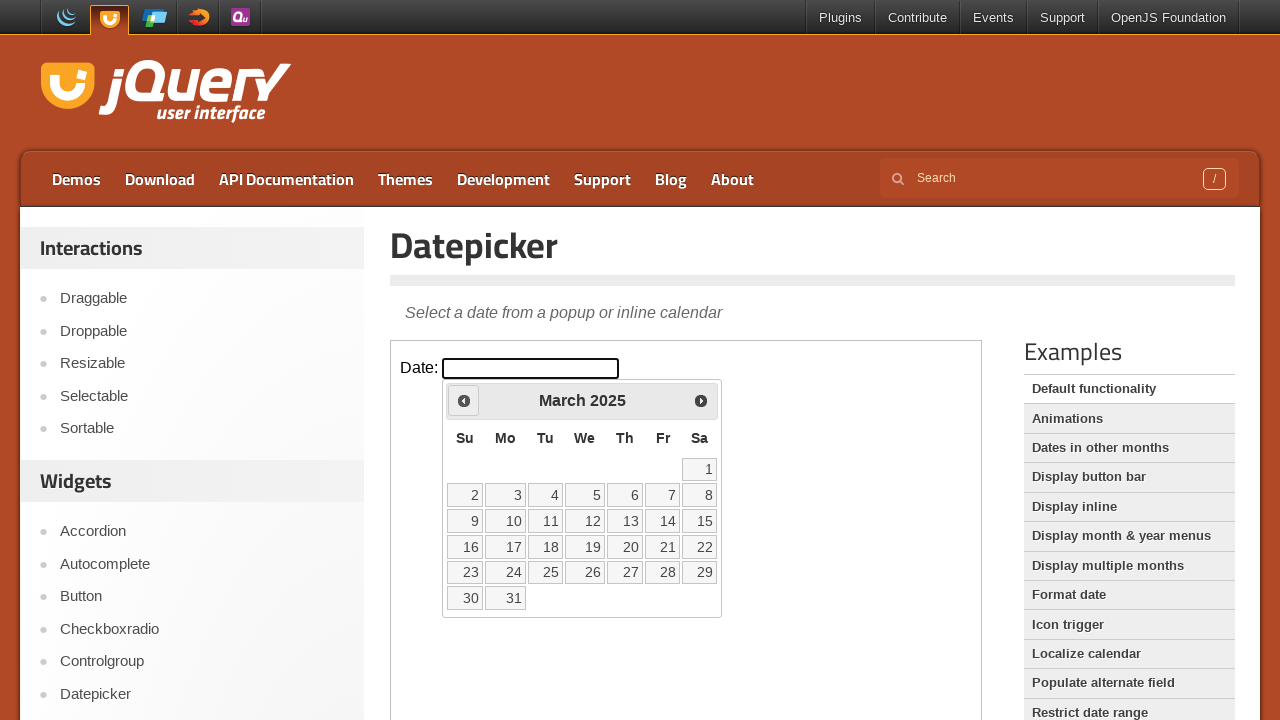

Waited for calendar to update
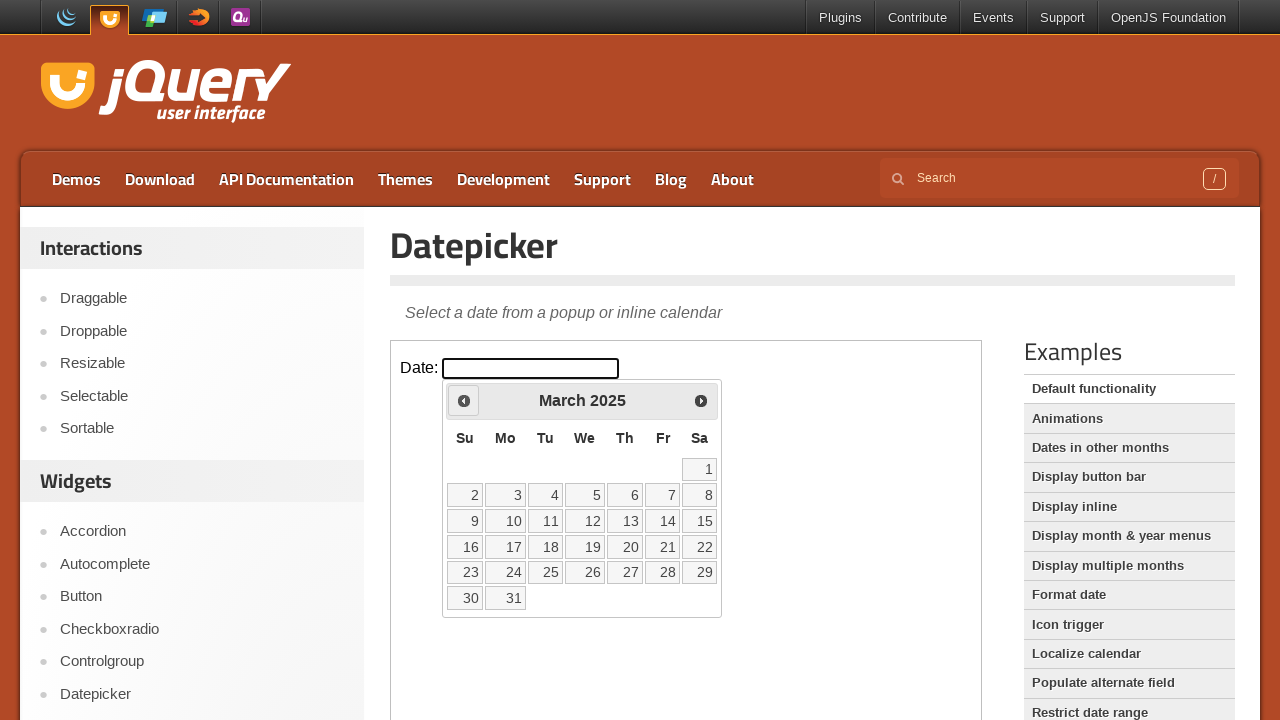

Read current calendar month: March 2025
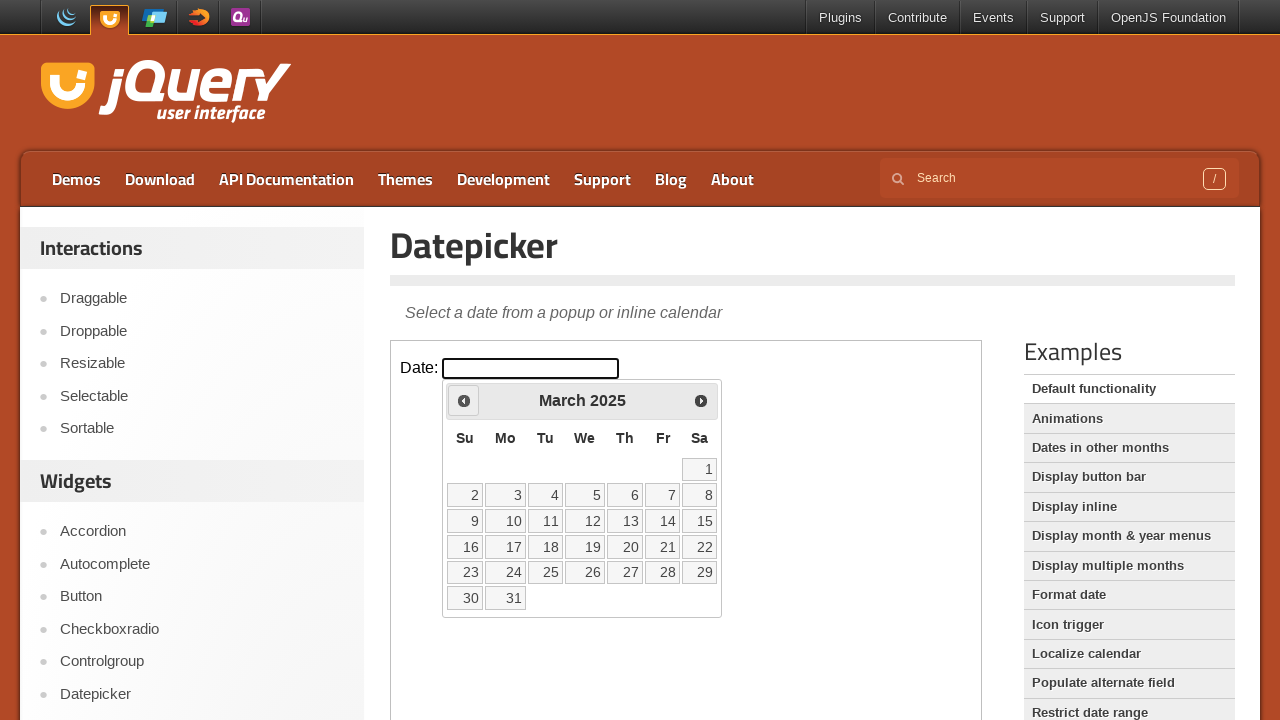

Clicked previous month button to navigate backwards at (464, 400) on iframe.demo-frame >> internal:control=enter-frame >> span.ui-icon-circle-triangl
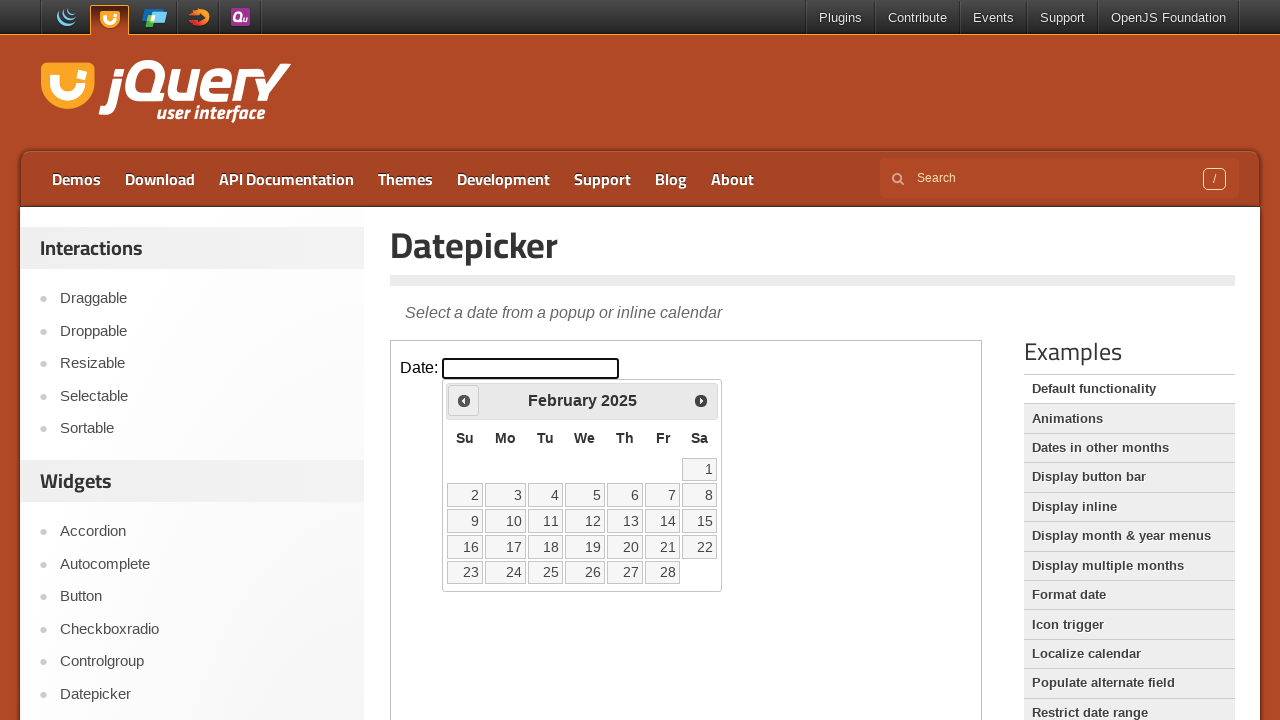

Waited for calendar to update
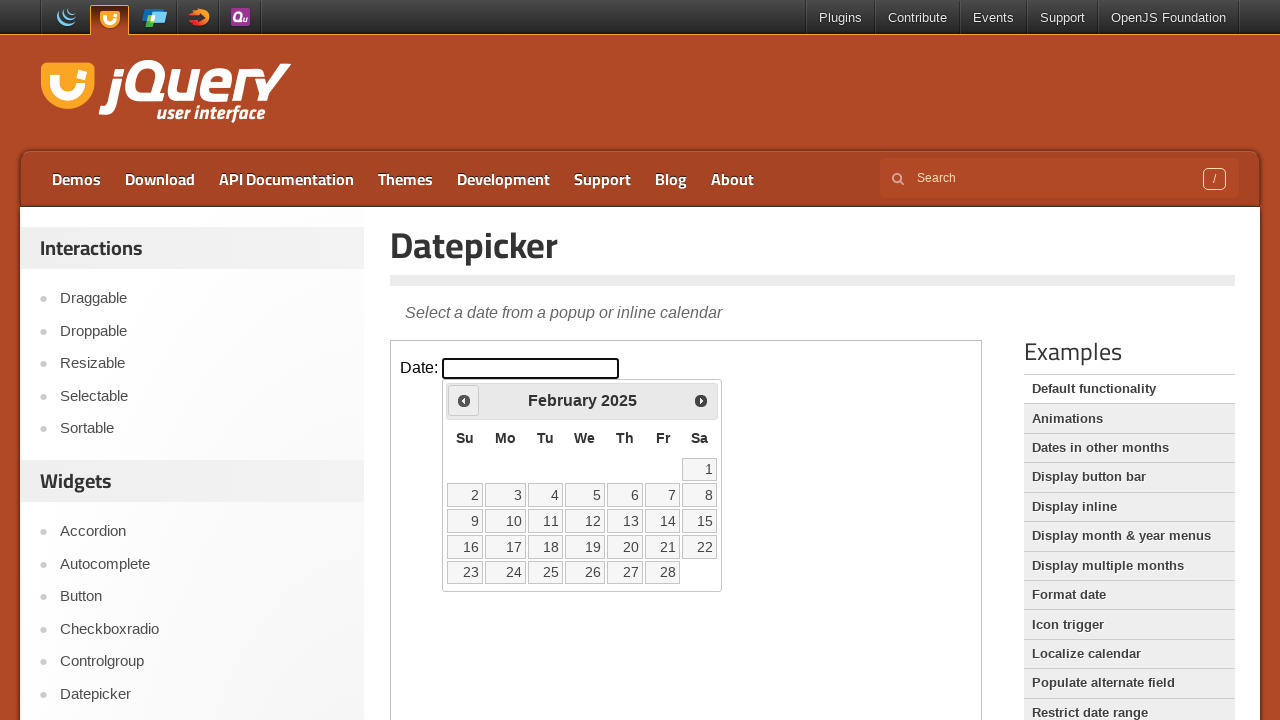

Read current calendar month: February 2025
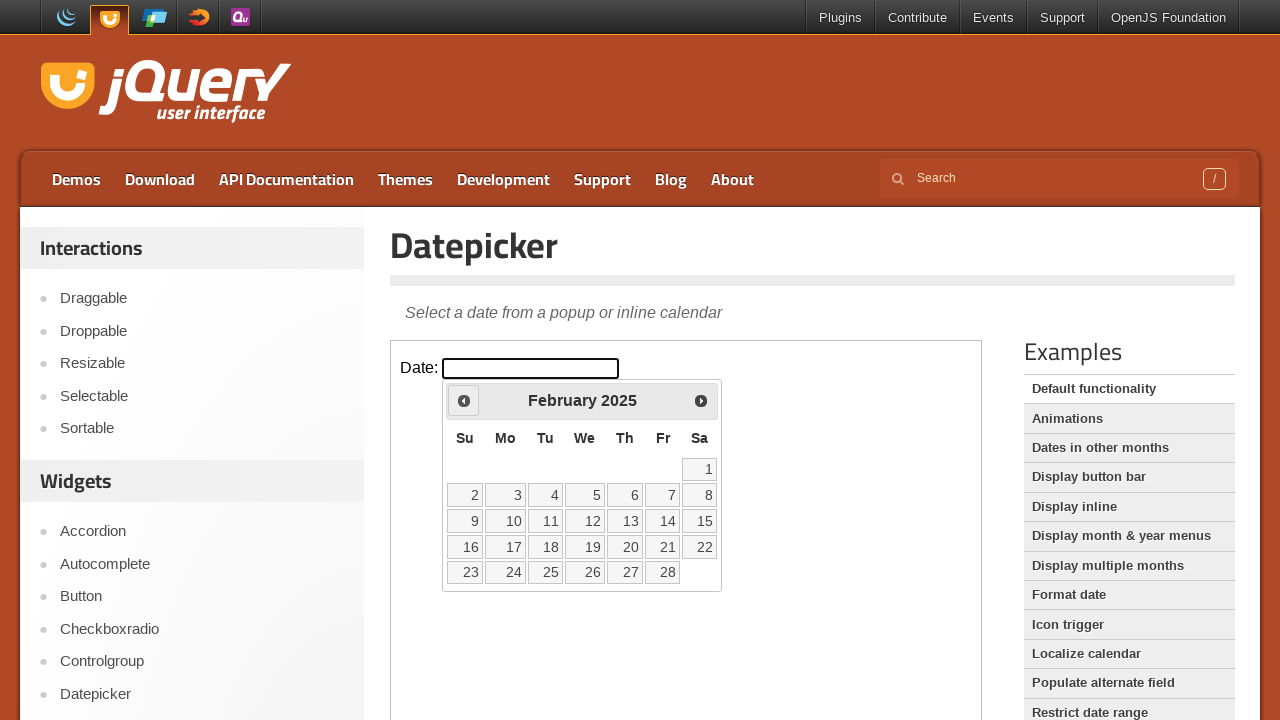

Clicked previous month button to navigate backwards at (464, 400) on iframe.demo-frame >> internal:control=enter-frame >> span.ui-icon-circle-triangl
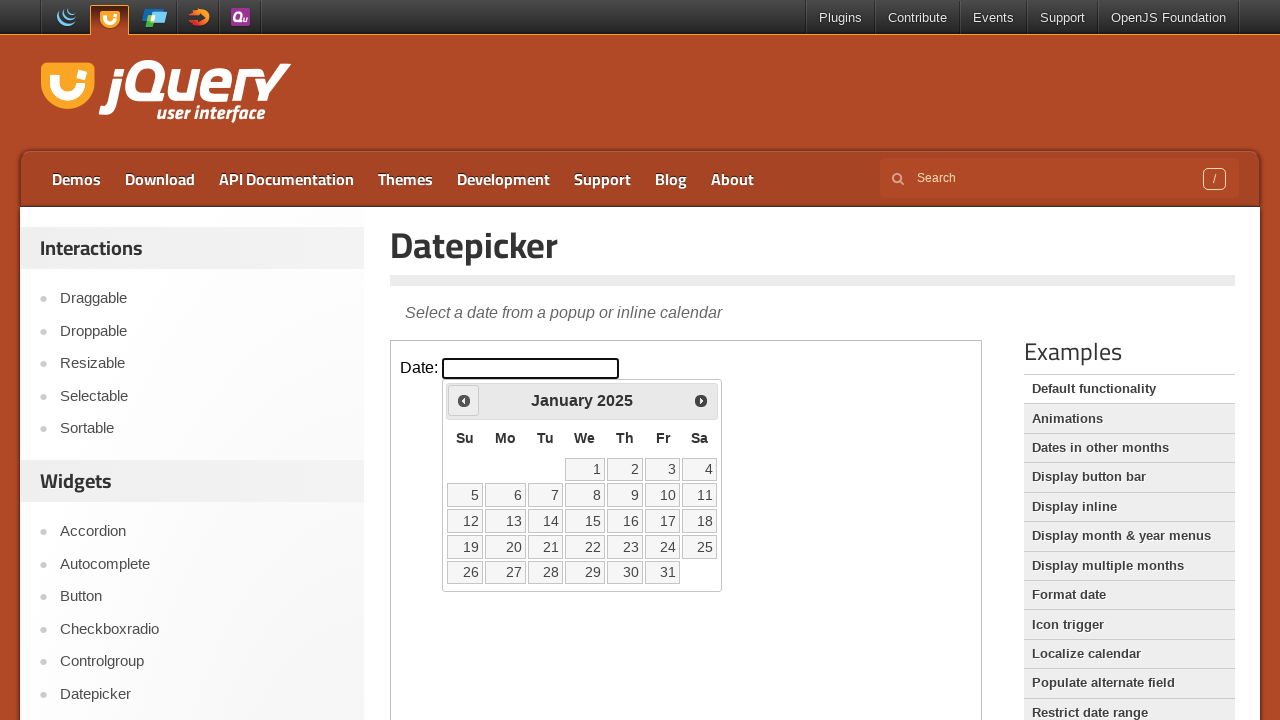

Waited for calendar to update
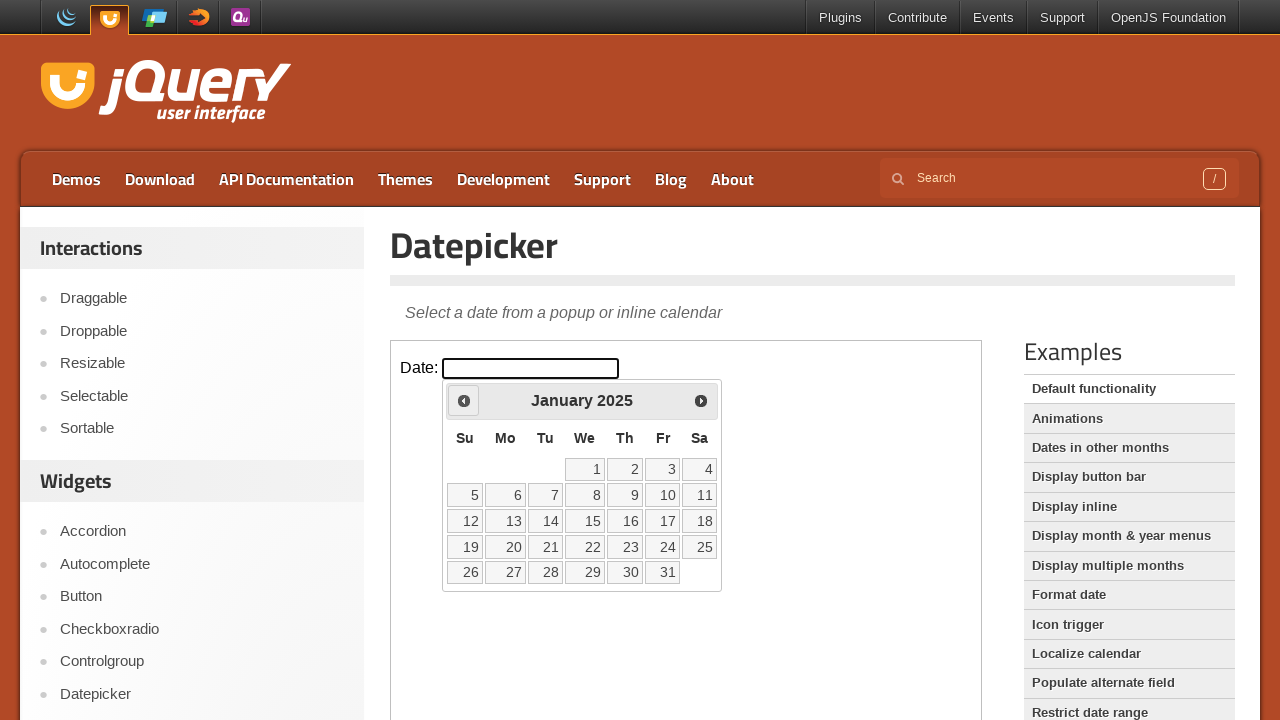

Read current calendar month: January 2025
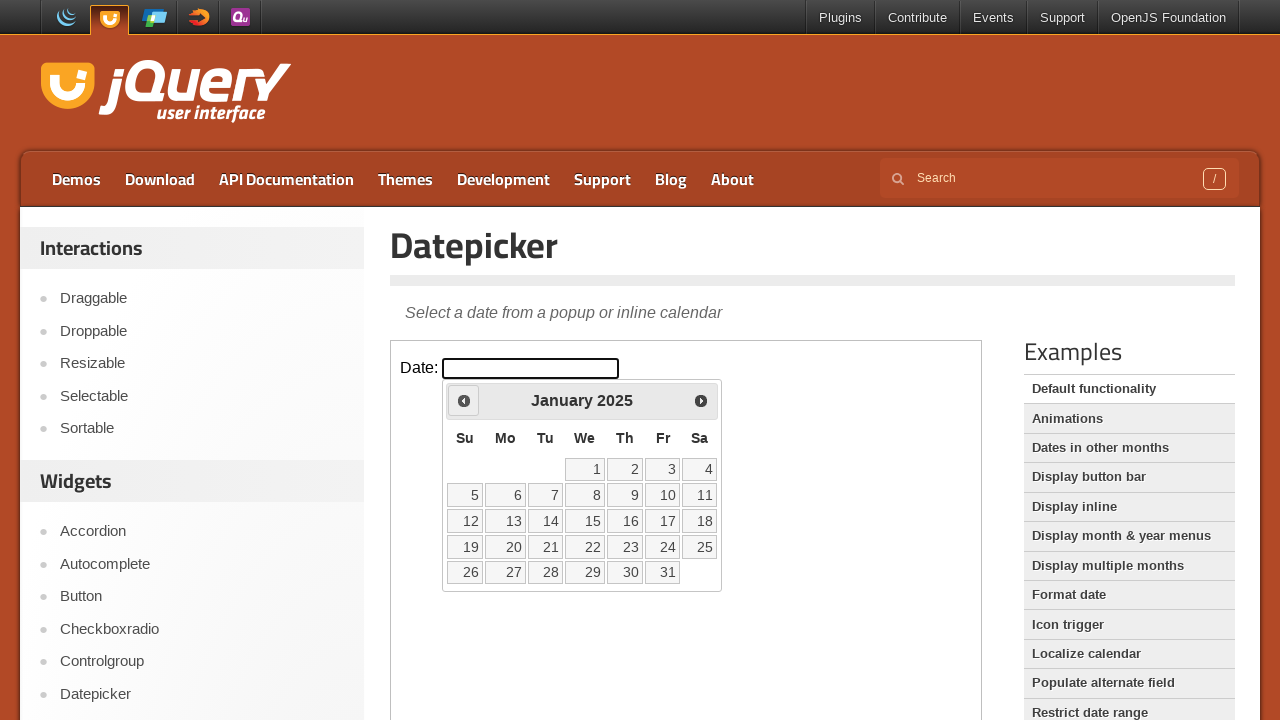

Clicked previous month button to navigate backwards at (464, 400) on iframe.demo-frame >> internal:control=enter-frame >> span.ui-icon-circle-triangl
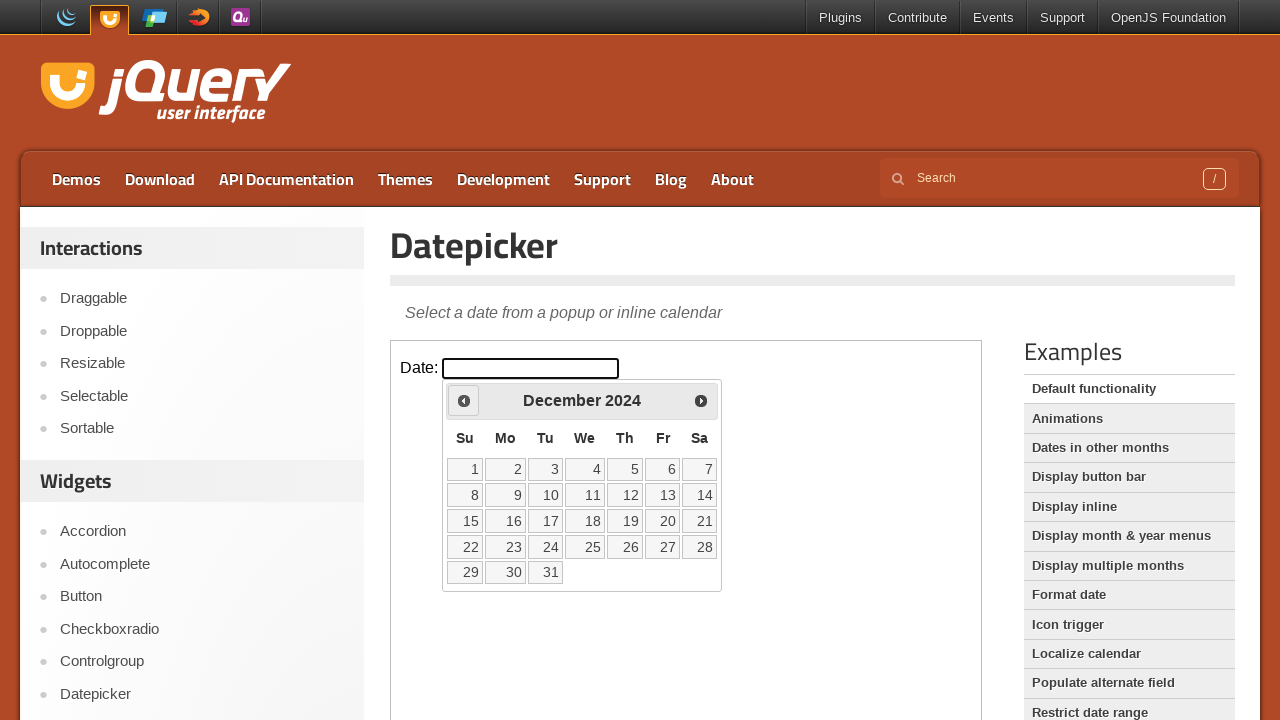

Waited for calendar to update
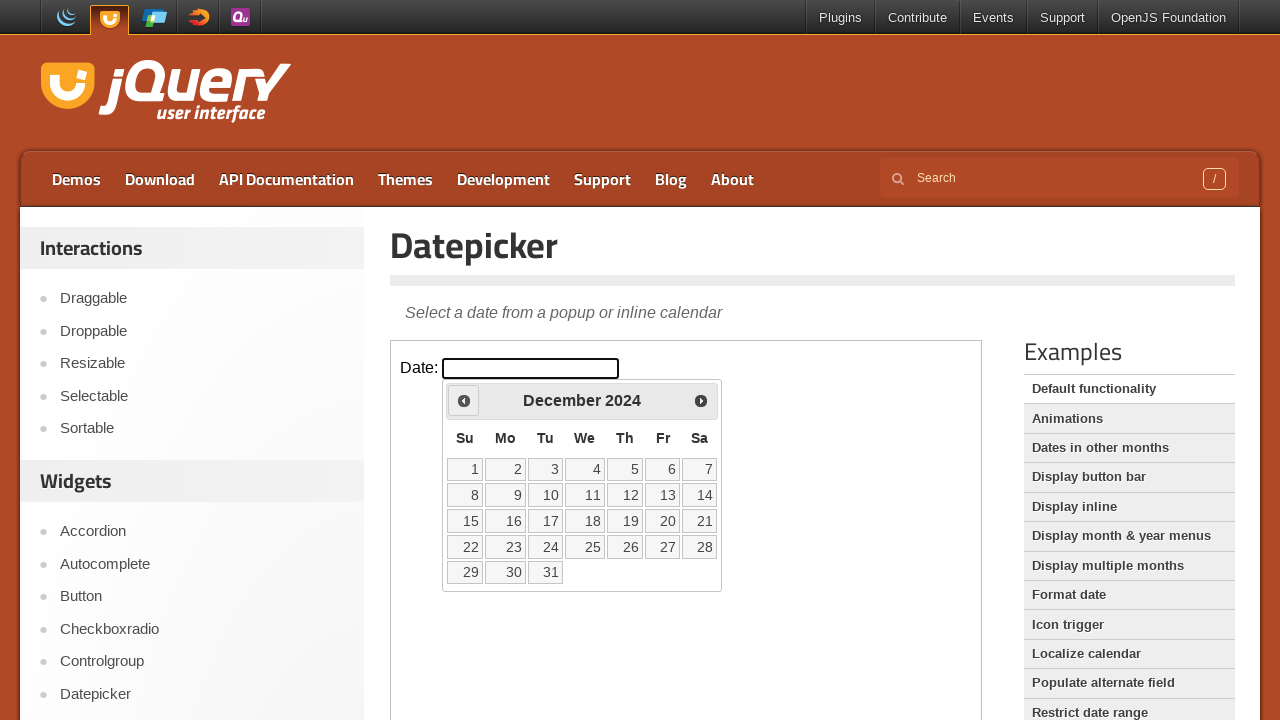

Read current calendar month: December 2024
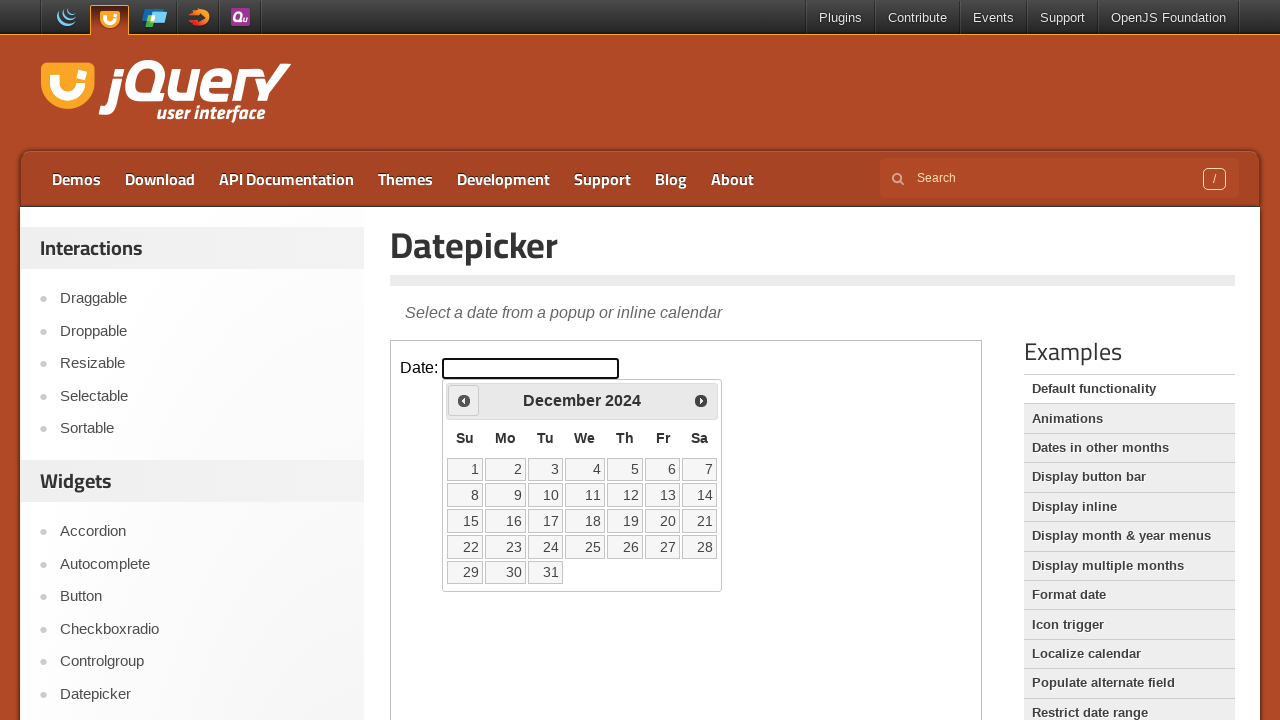

Clicked previous month button to navigate backwards at (464, 400) on iframe.demo-frame >> internal:control=enter-frame >> span.ui-icon-circle-triangl
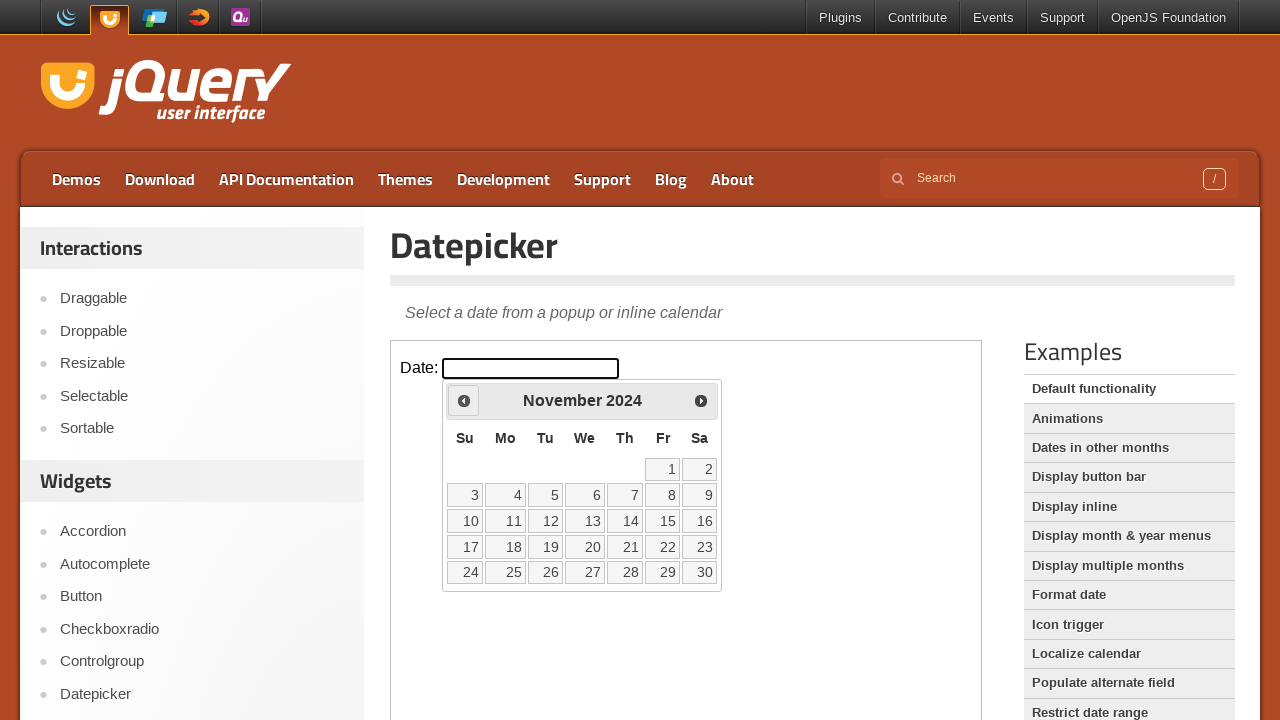

Waited for calendar to update
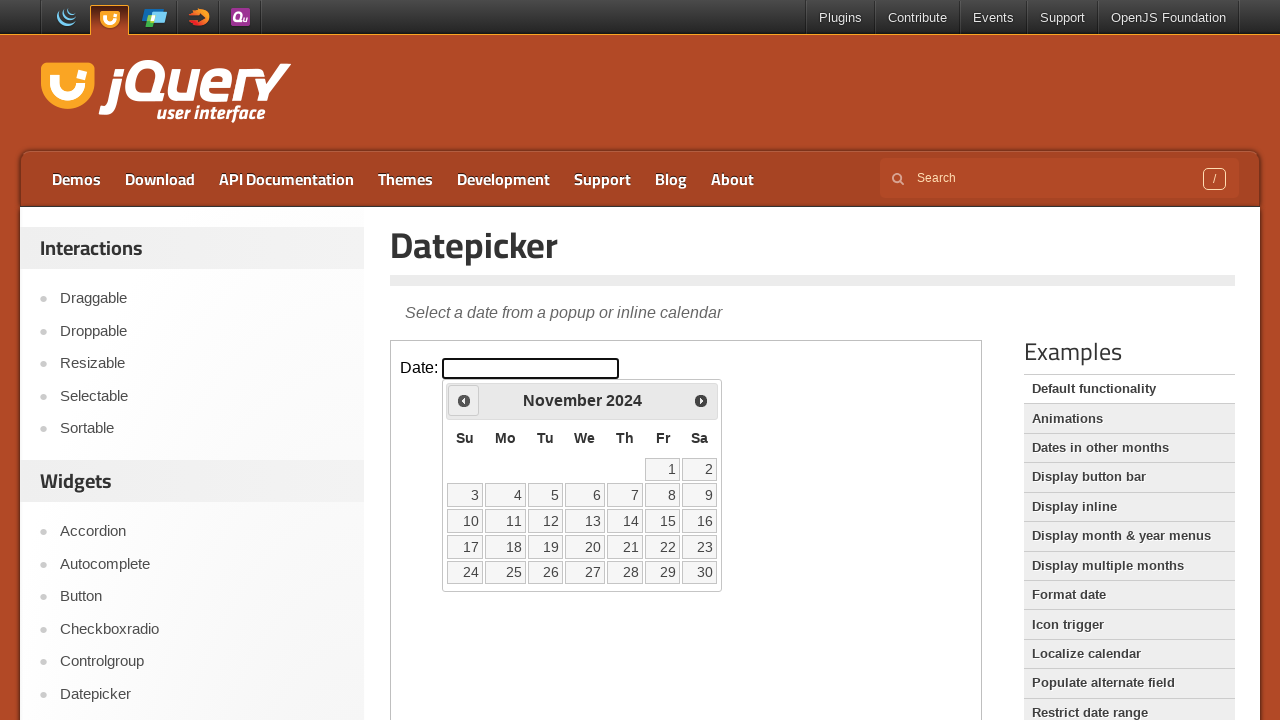

Read current calendar month: November 2024
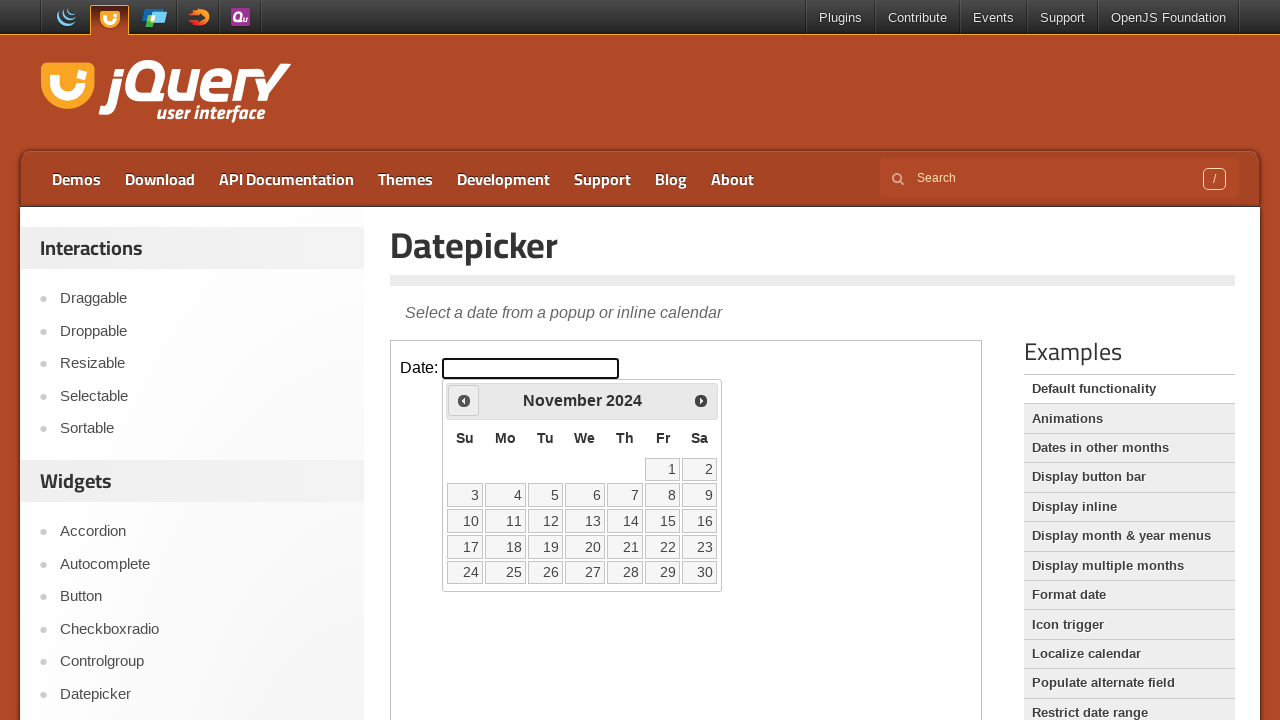

Clicked previous month button to navigate backwards at (464, 400) on iframe.demo-frame >> internal:control=enter-frame >> span.ui-icon-circle-triangl
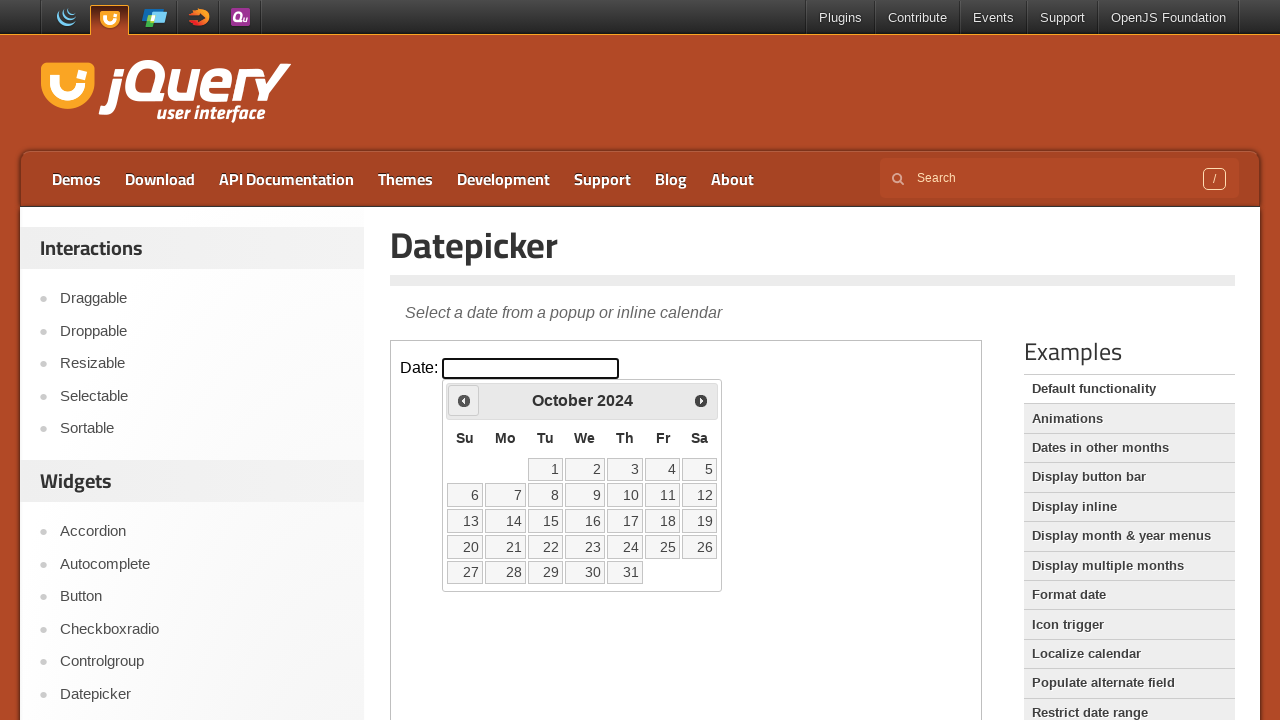

Waited for calendar to update
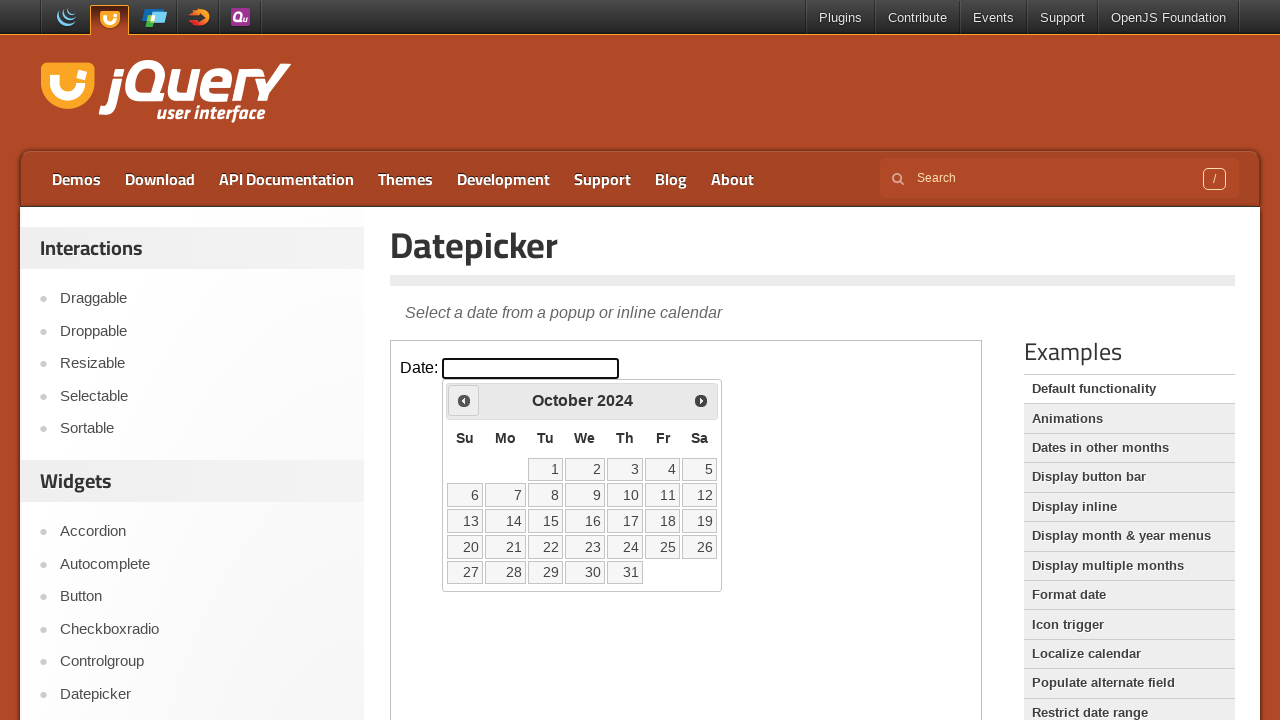

Read current calendar month: October 2024
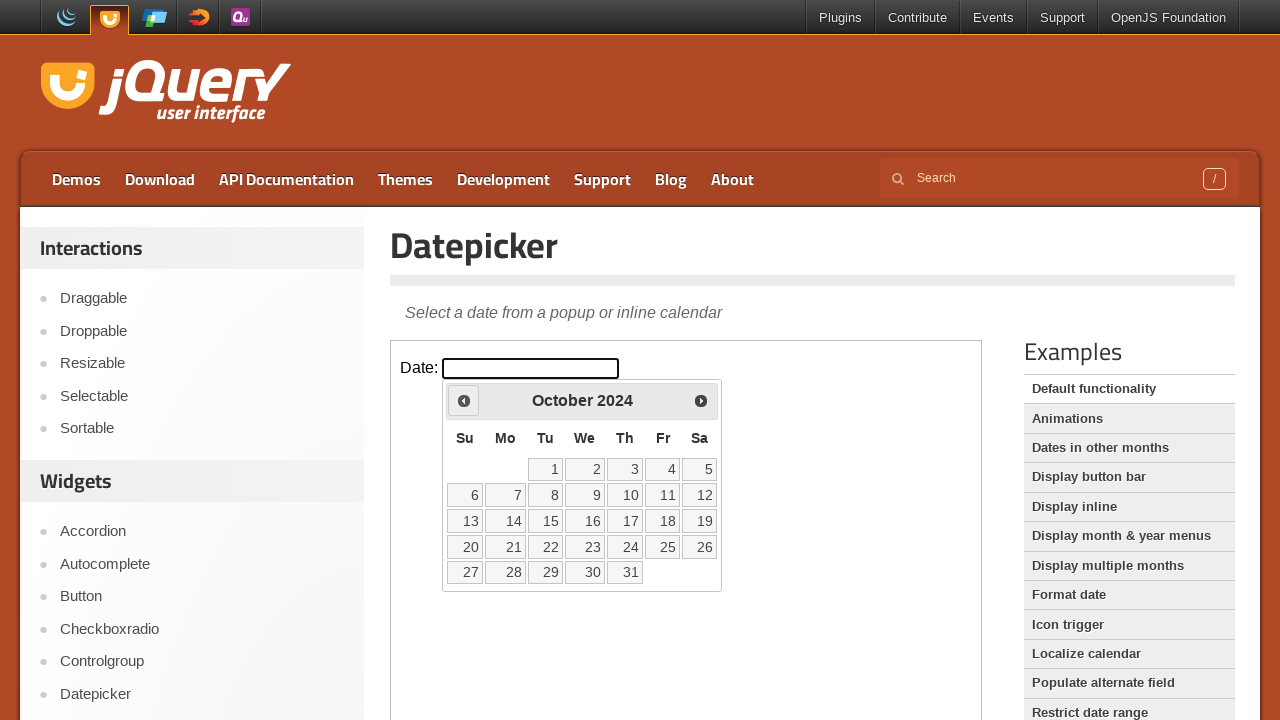

Clicked previous month button to navigate backwards at (464, 400) on iframe.demo-frame >> internal:control=enter-frame >> span.ui-icon-circle-triangl
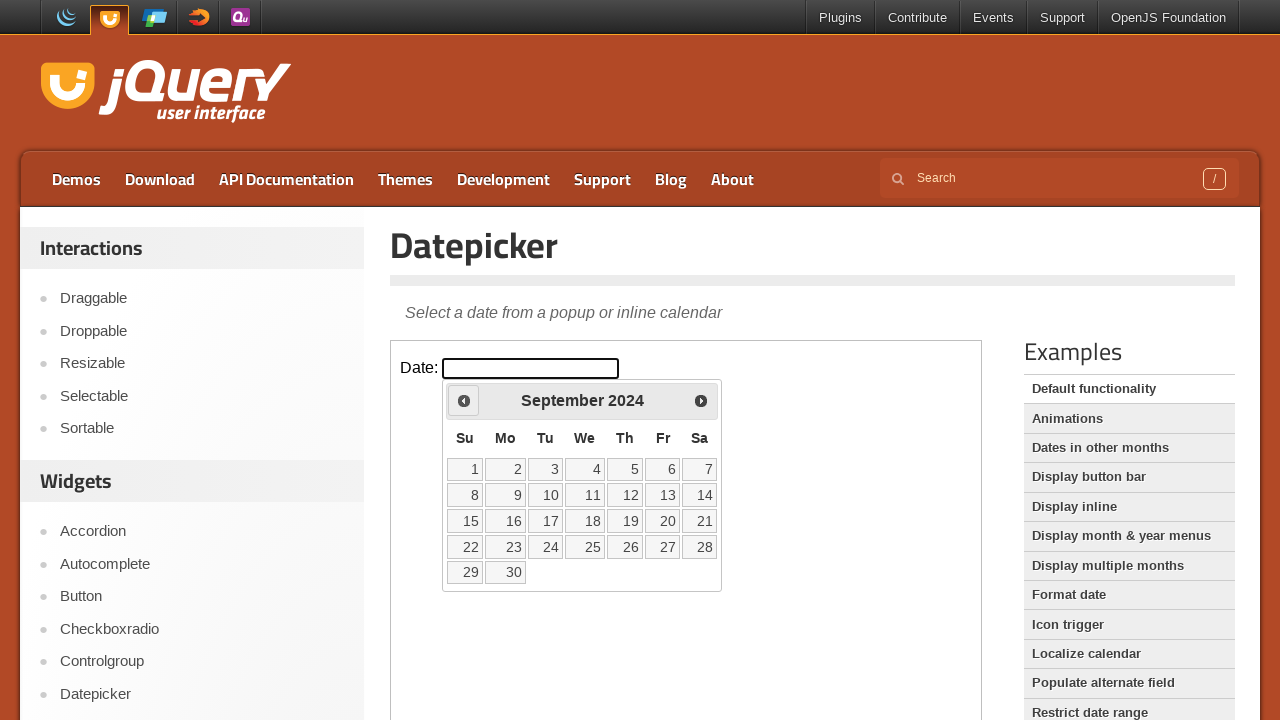

Waited for calendar to update
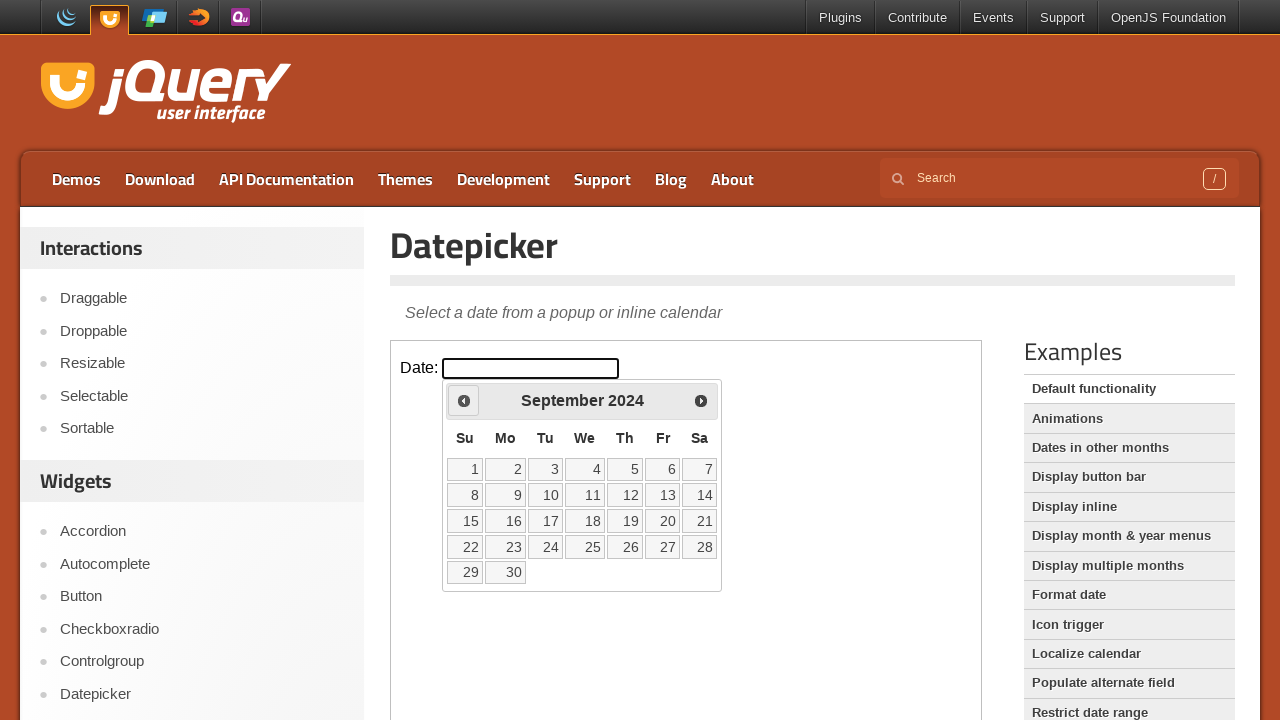

Read current calendar month: September 2024
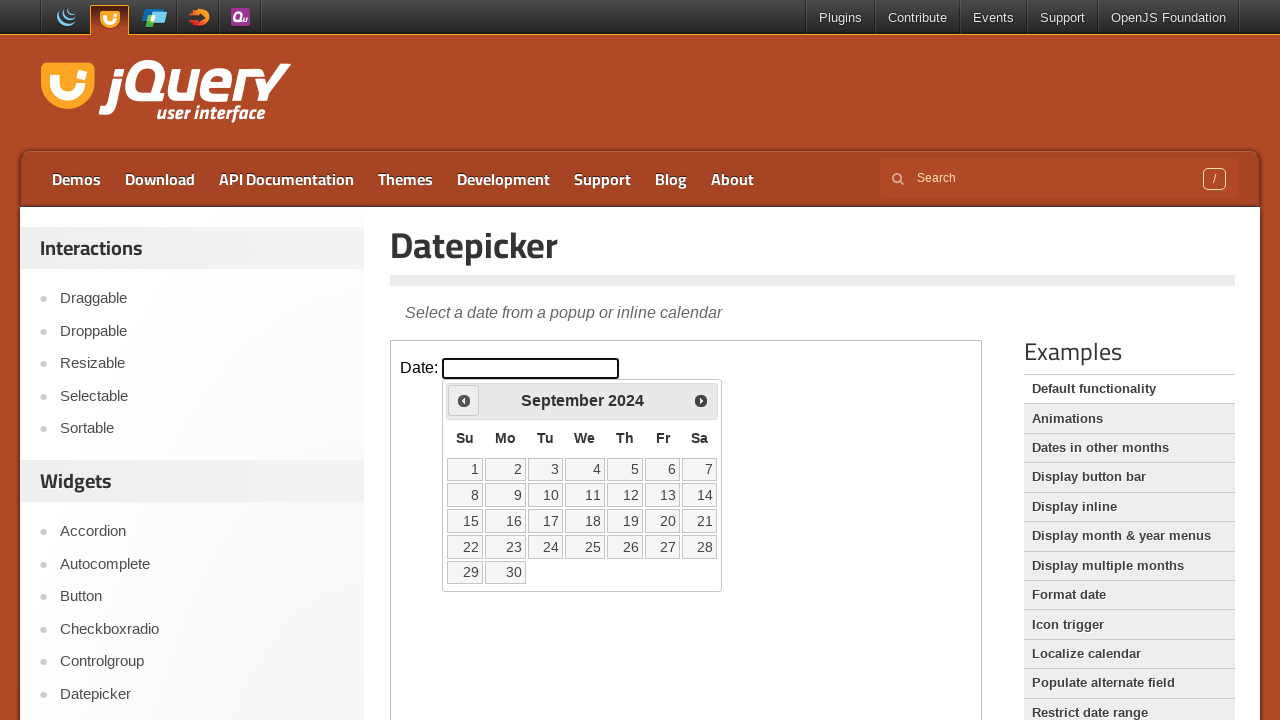

Clicked previous month button to navigate backwards at (464, 400) on iframe.demo-frame >> internal:control=enter-frame >> span.ui-icon-circle-triangl
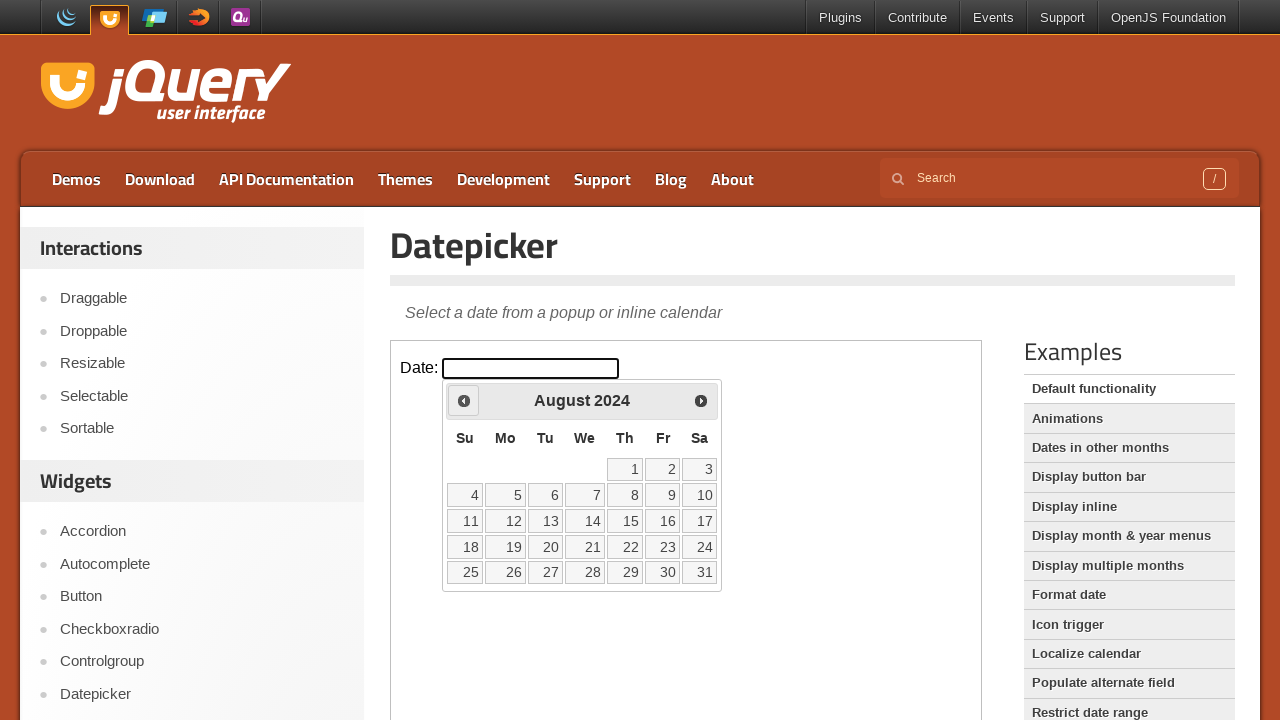

Waited for calendar to update
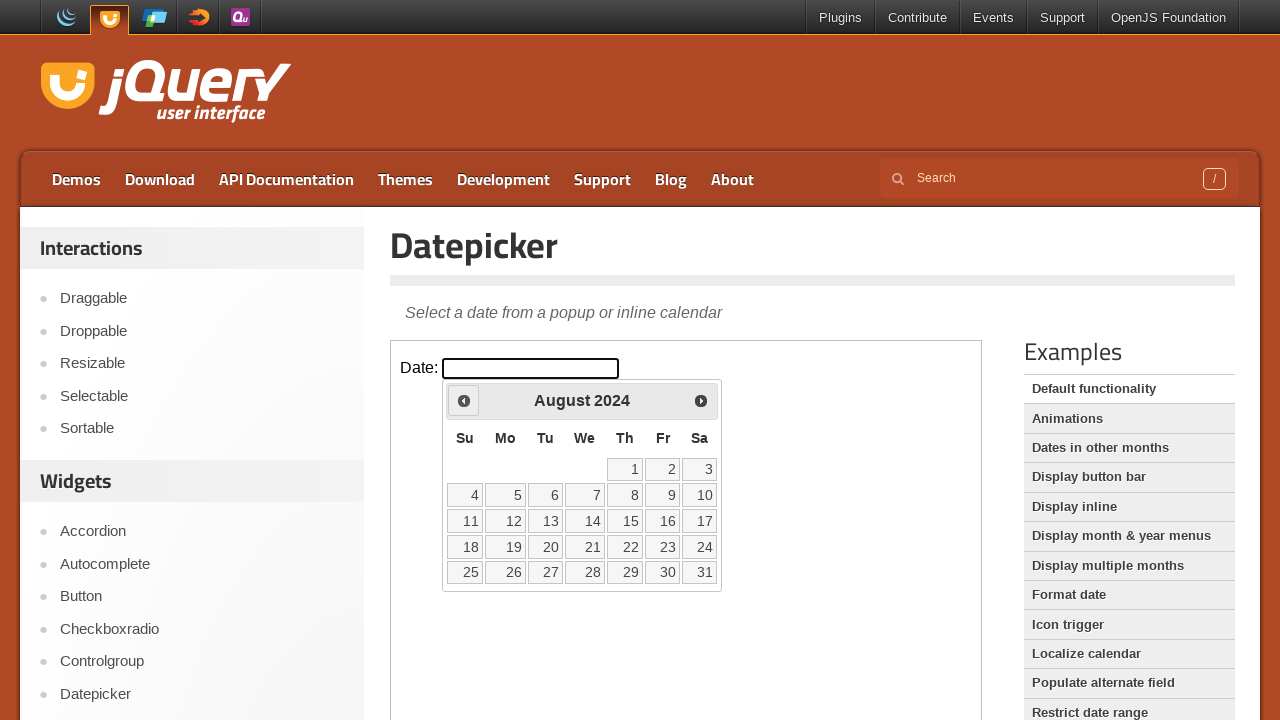

Read current calendar month: August 2024
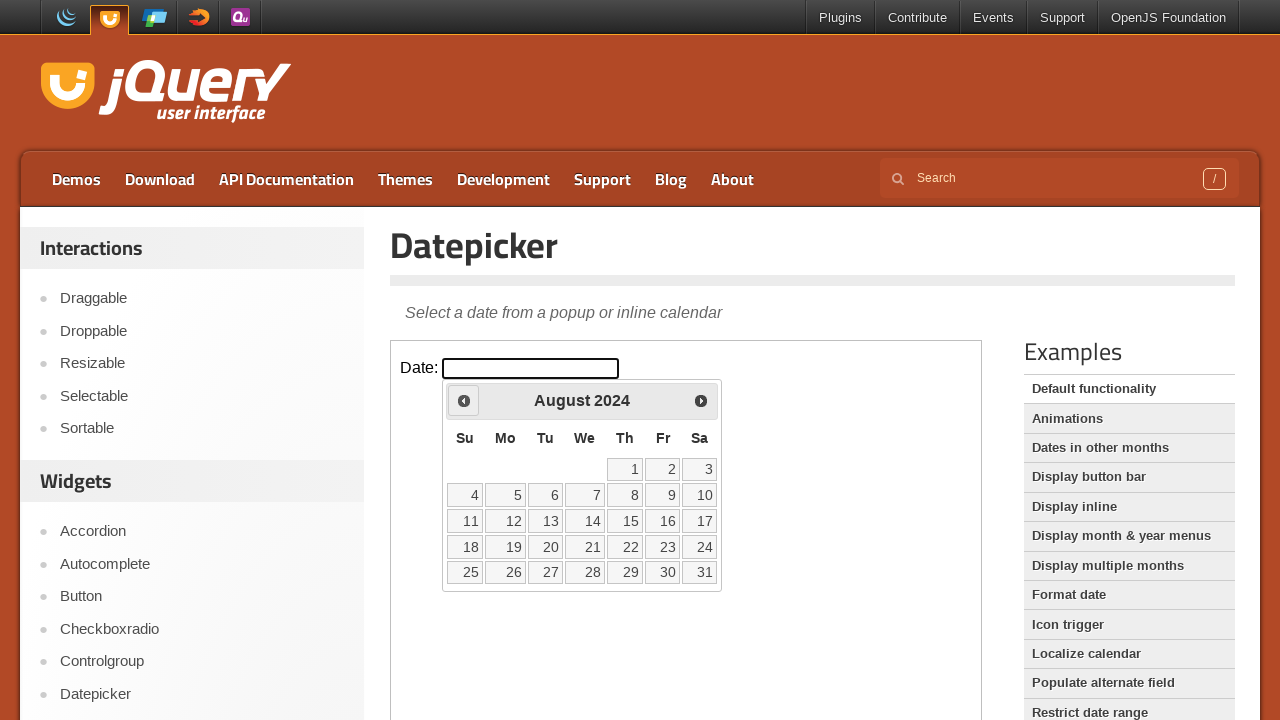

Clicked previous month button to navigate backwards at (464, 400) on iframe.demo-frame >> internal:control=enter-frame >> span.ui-icon-circle-triangl
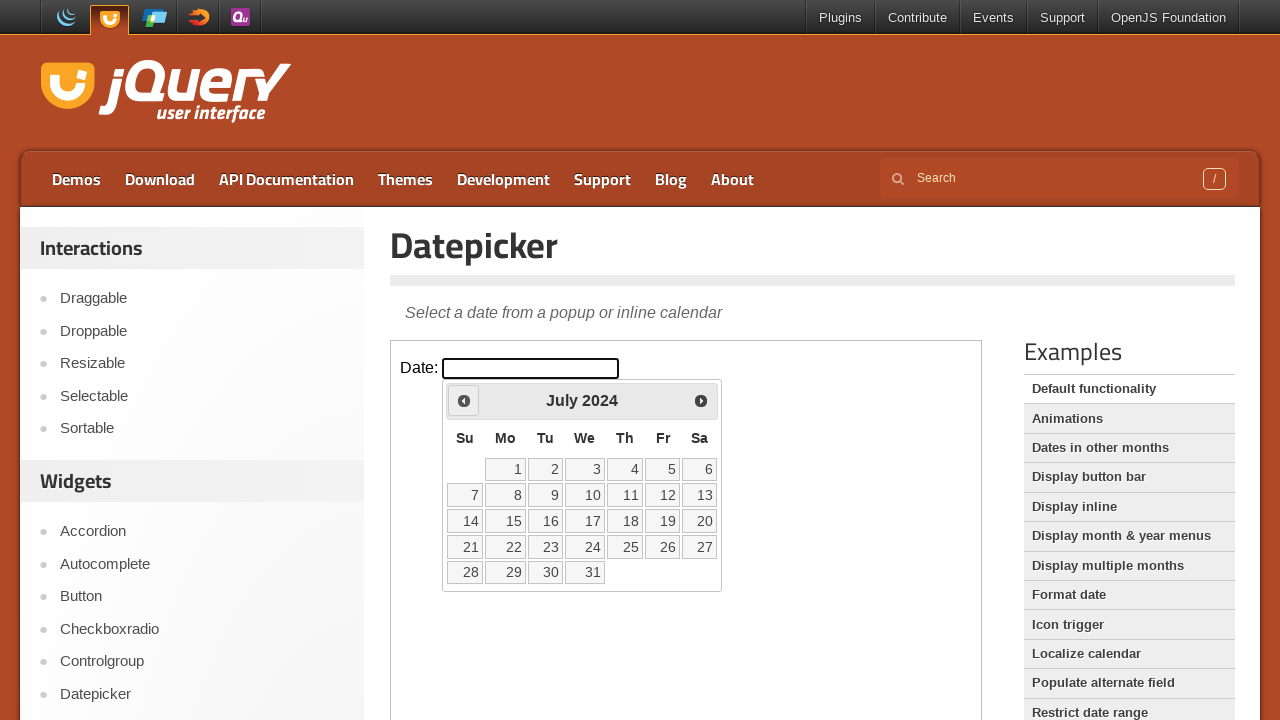

Waited for calendar to update
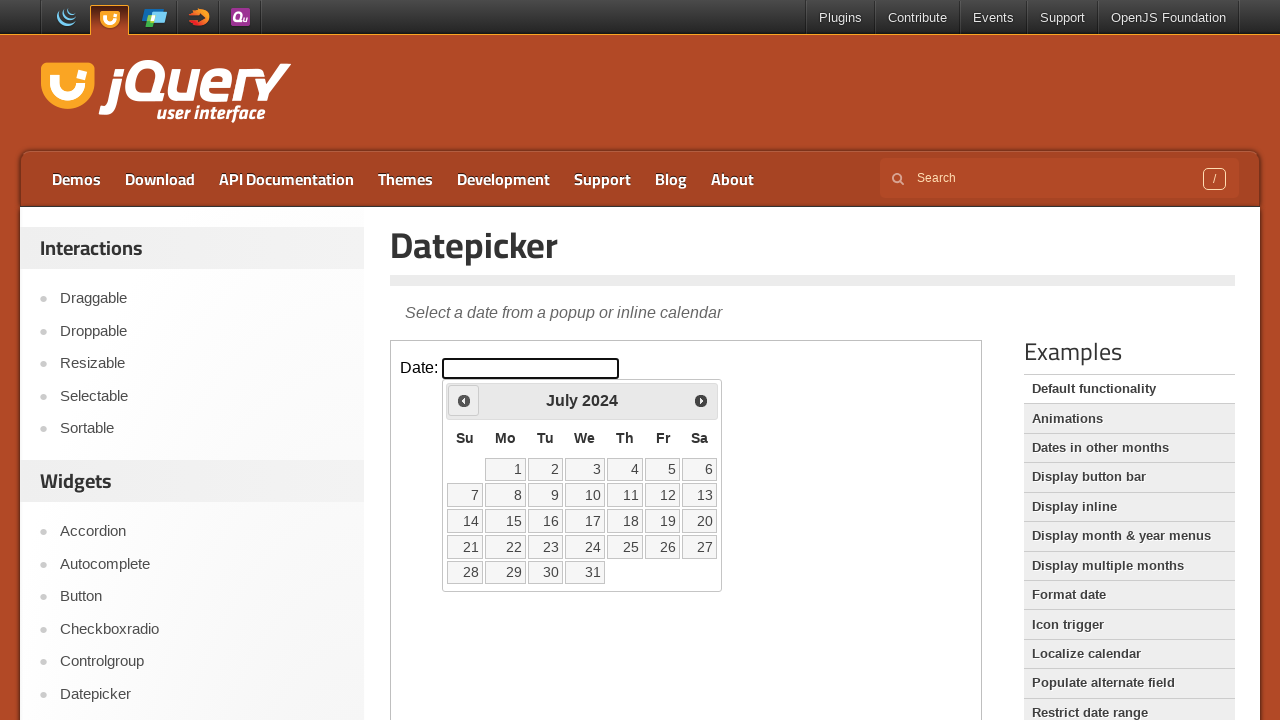

Read current calendar month: July 2024
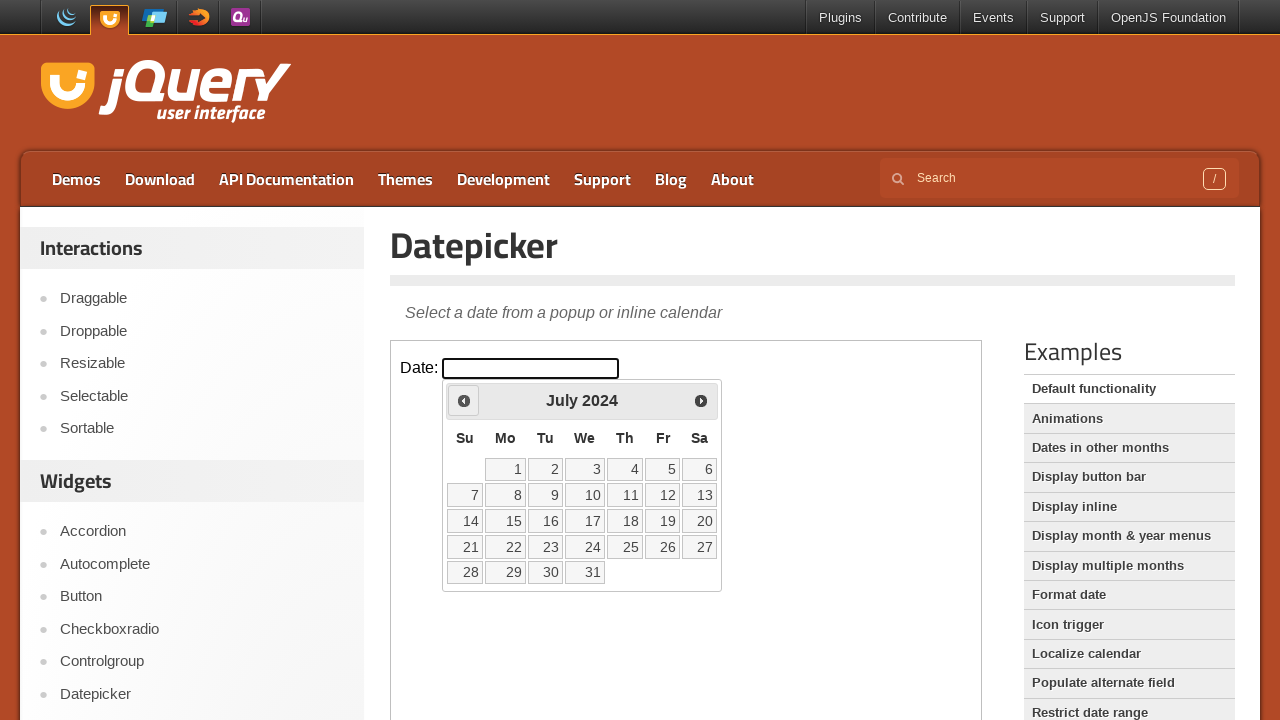

Clicked previous month button to navigate backwards at (464, 400) on iframe.demo-frame >> internal:control=enter-frame >> span.ui-icon-circle-triangl
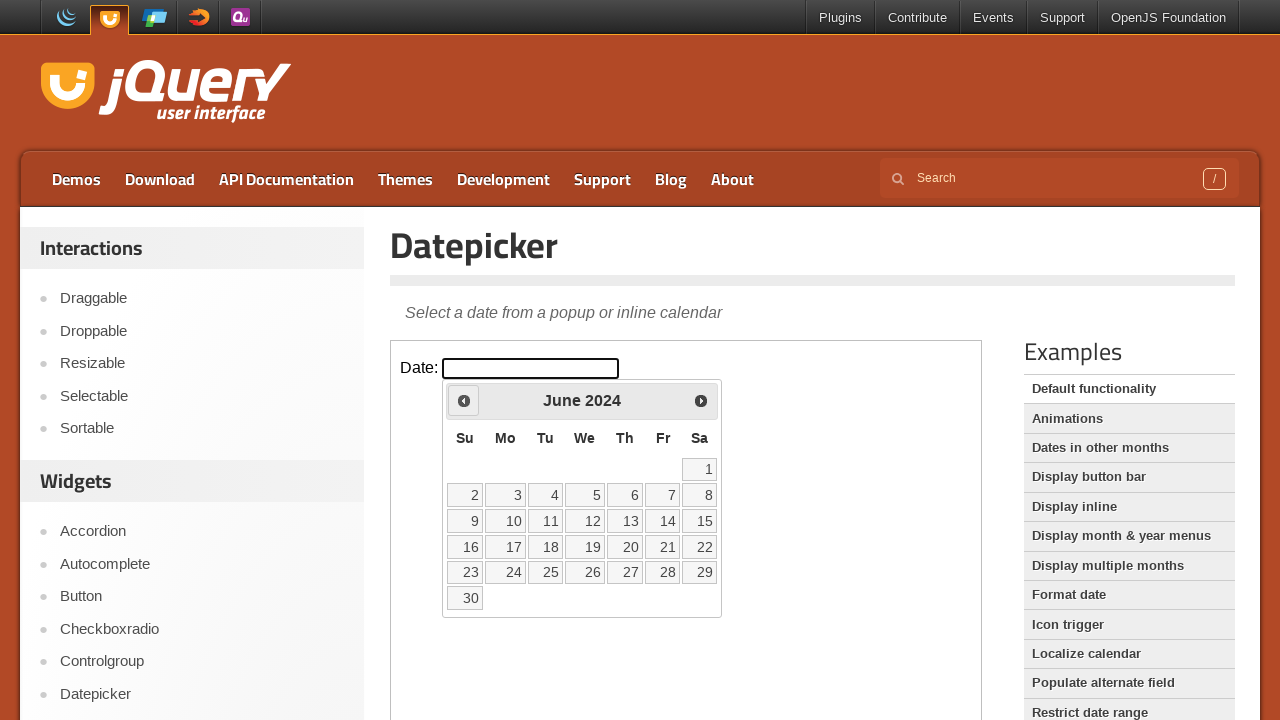

Waited for calendar to update
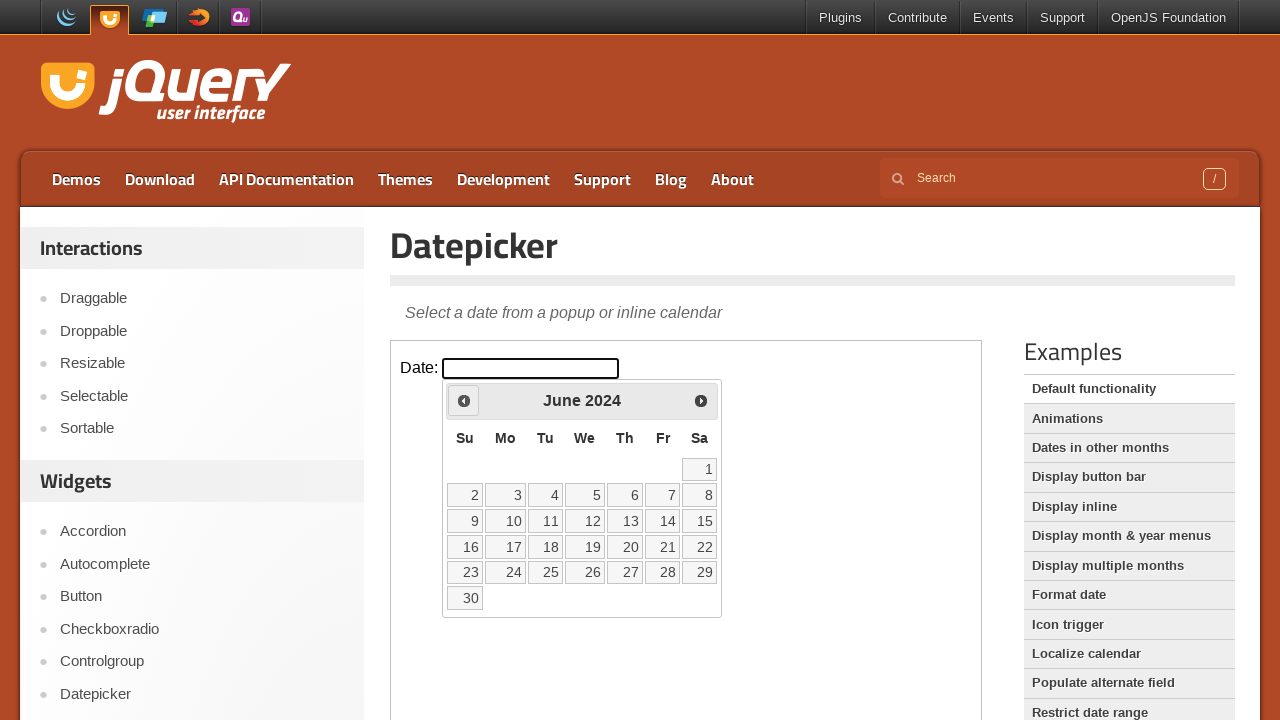

Read current calendar month: June 2024
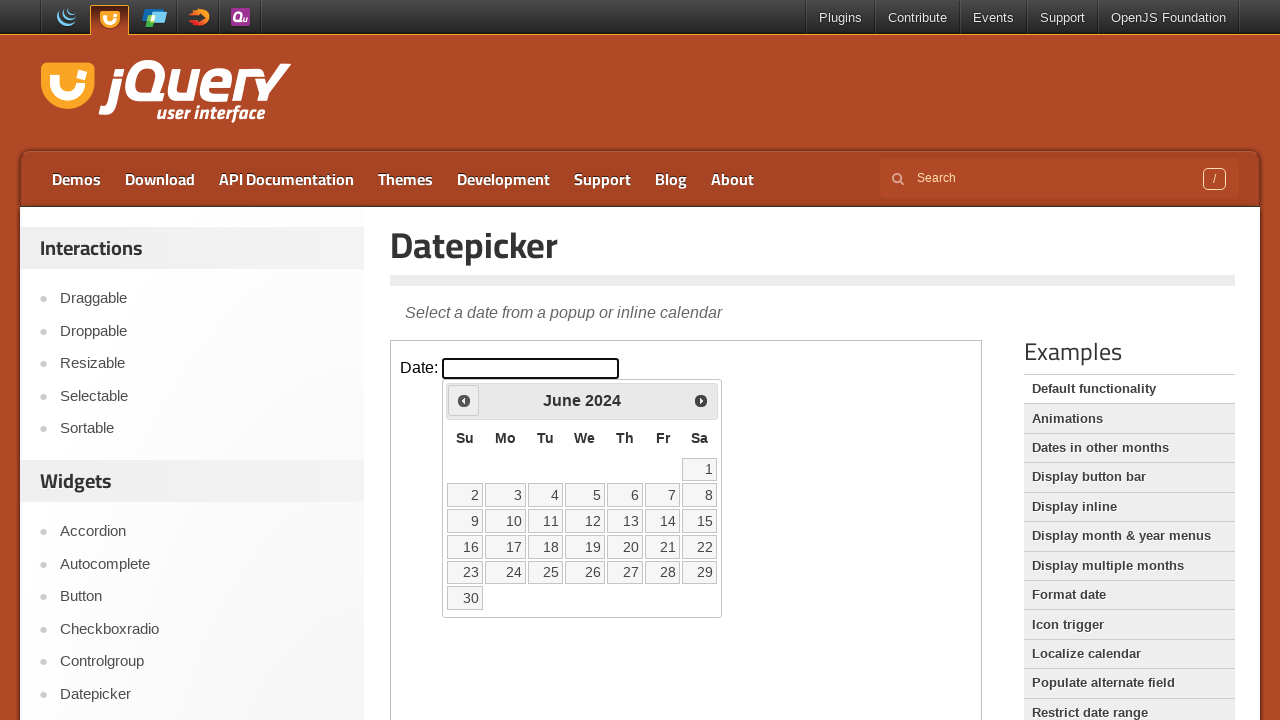

Clicked previous month button to navigate backwards at (464, 400) on iframe.demo-frame >> internal:control=enter-frame >> span.ui-icon-circle-triangl
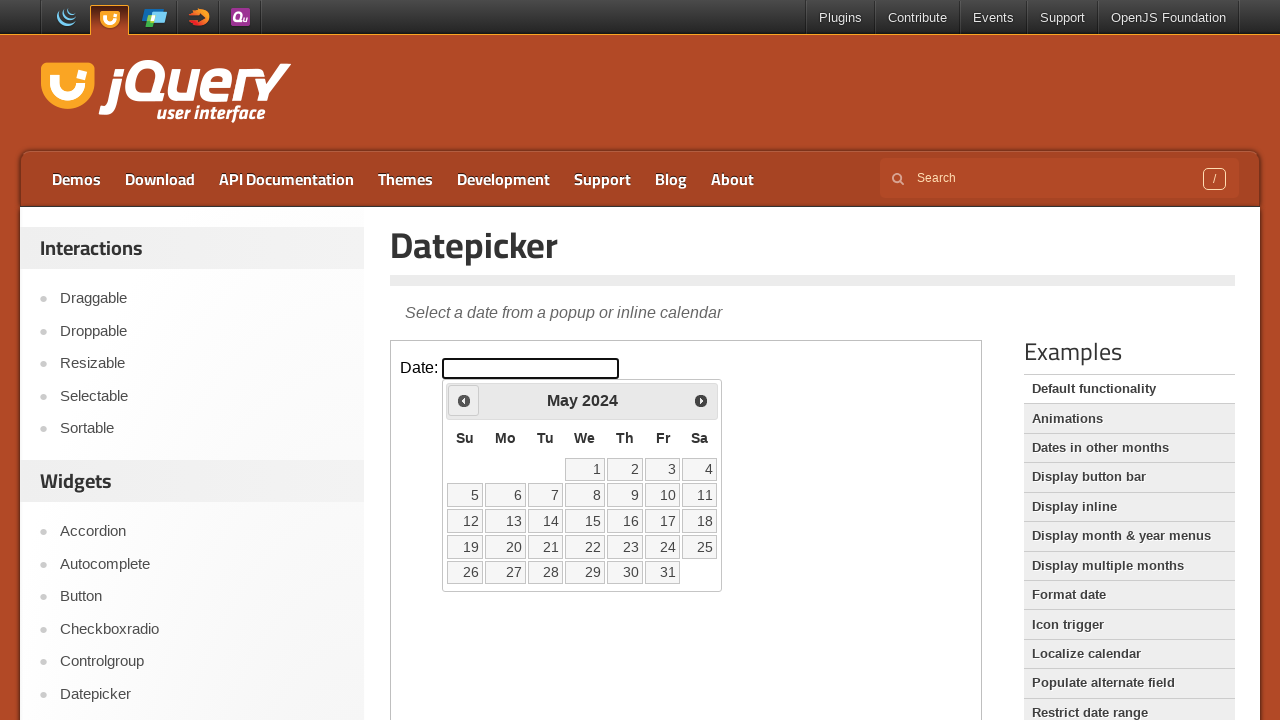

Waited for calendar to update
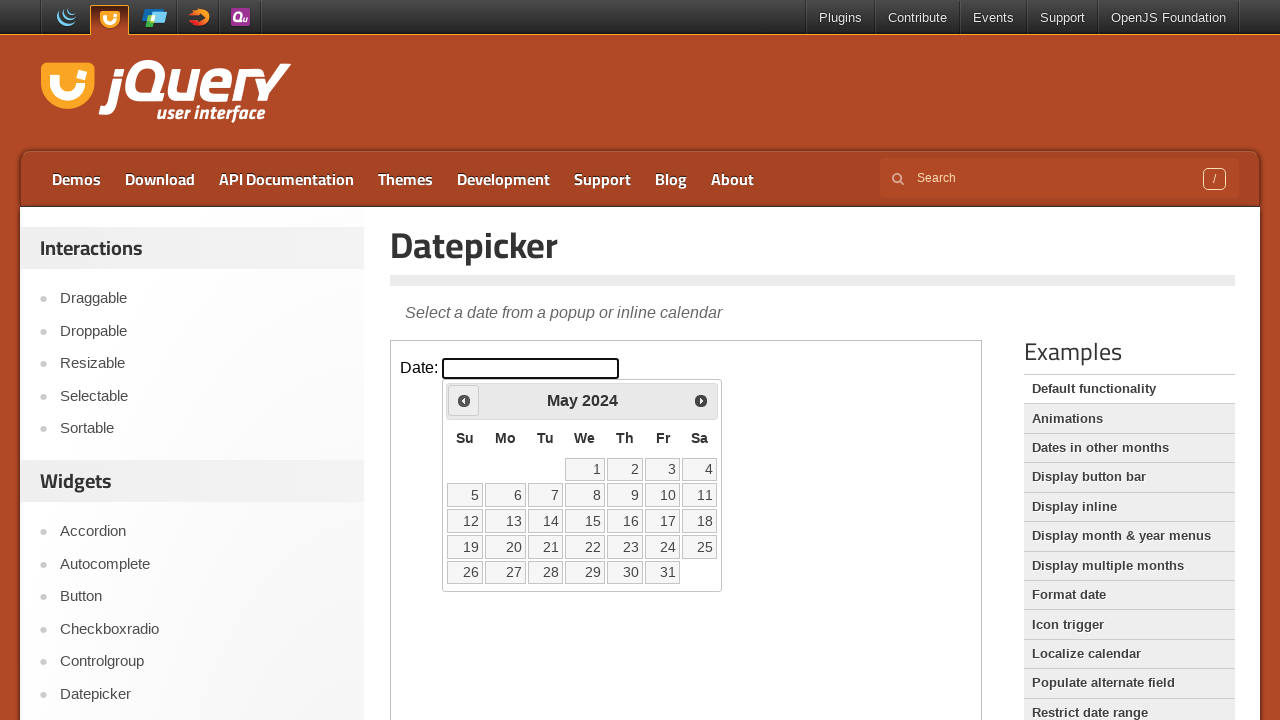

Read current calendar month: May 2024
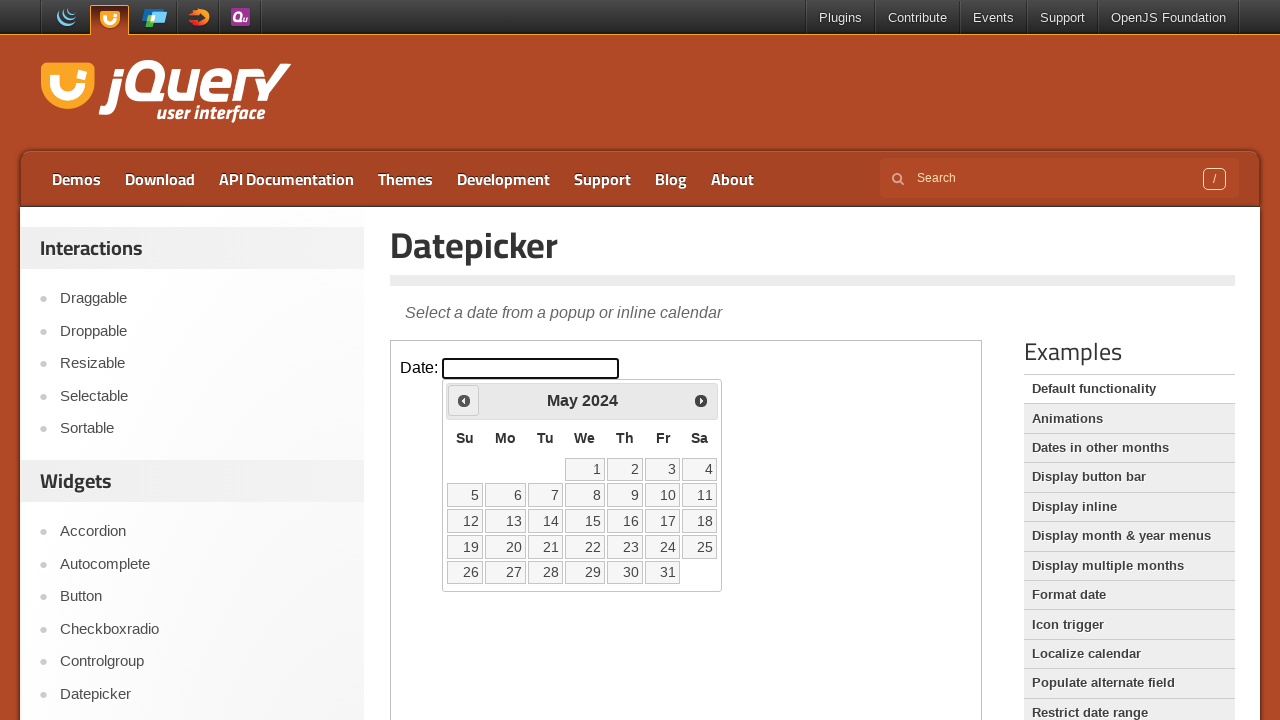

Clicked previous month button to navigate backwards at (464, 400) on iframe.demo-frame >> internal:control=enter-frame >> span.ui-icon-circle-triangl
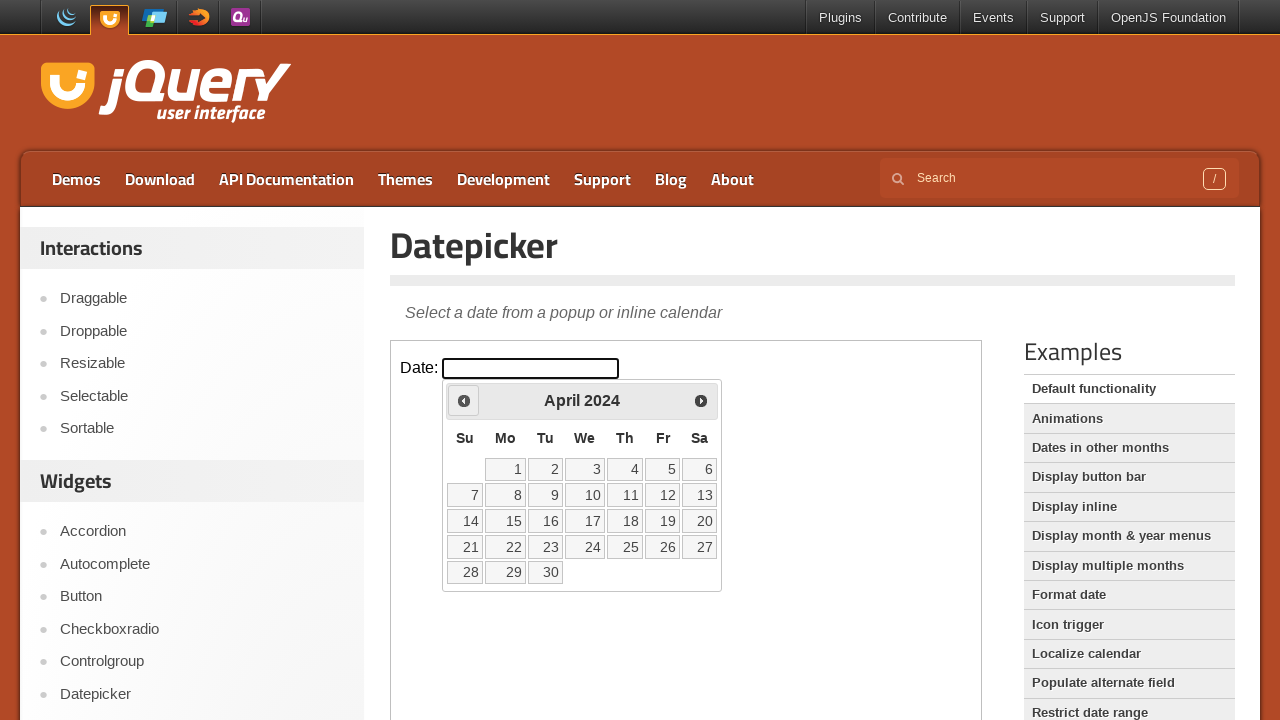

Waited for calendar to update
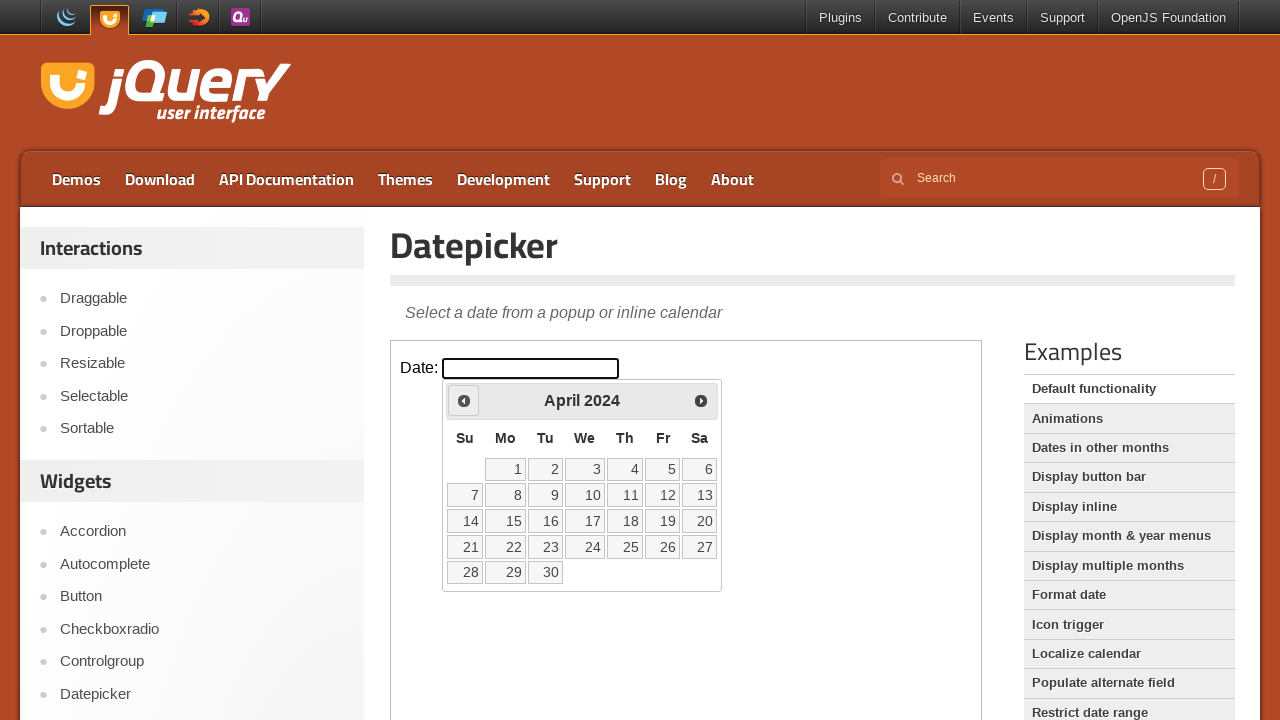

Read current calendar month: April 2024
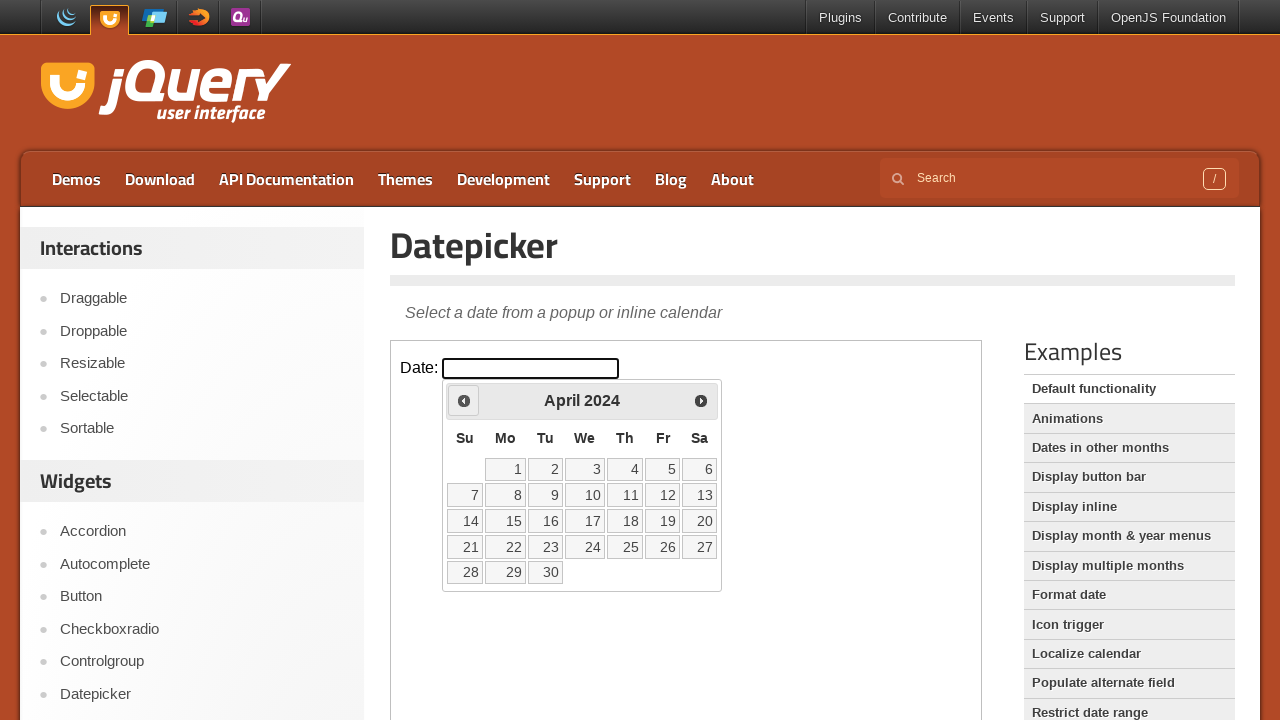

Clicked previous month button to navigate backwards at (464, 400) on iframe.demo-frame >> internal:control=enter-frame >> span.ui-icon-circle-triangl
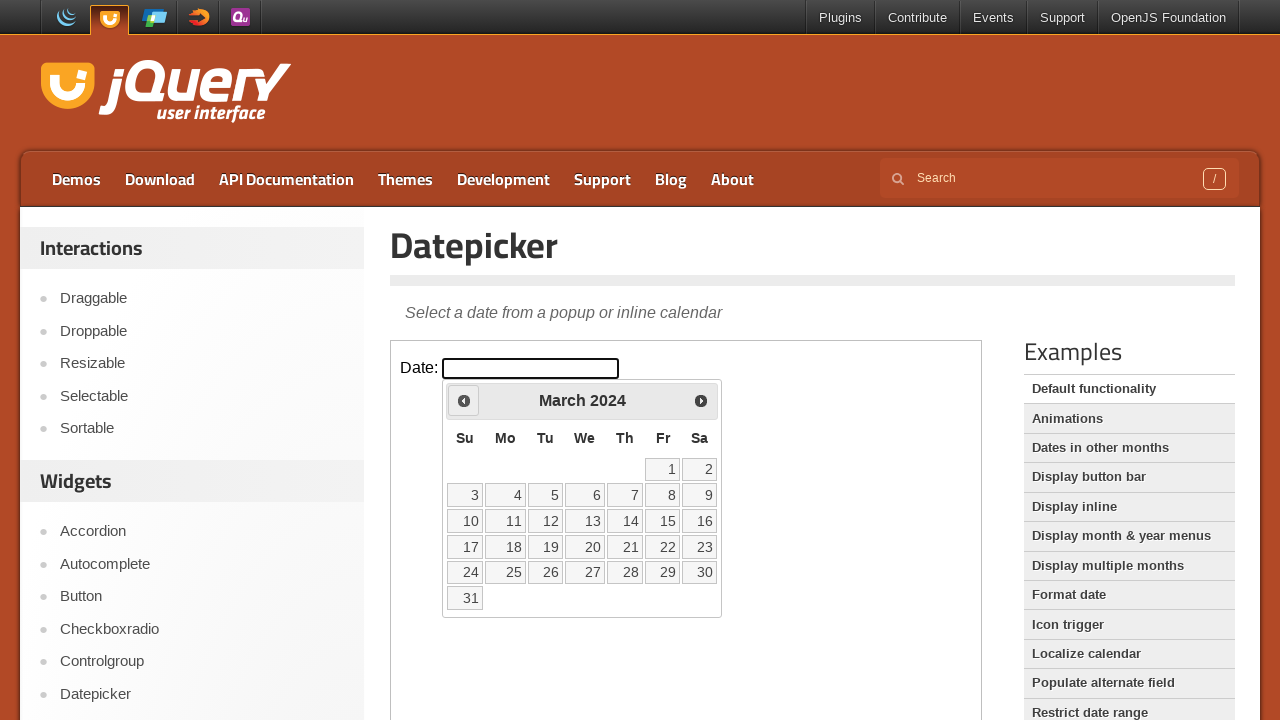

Waited for calendar to update
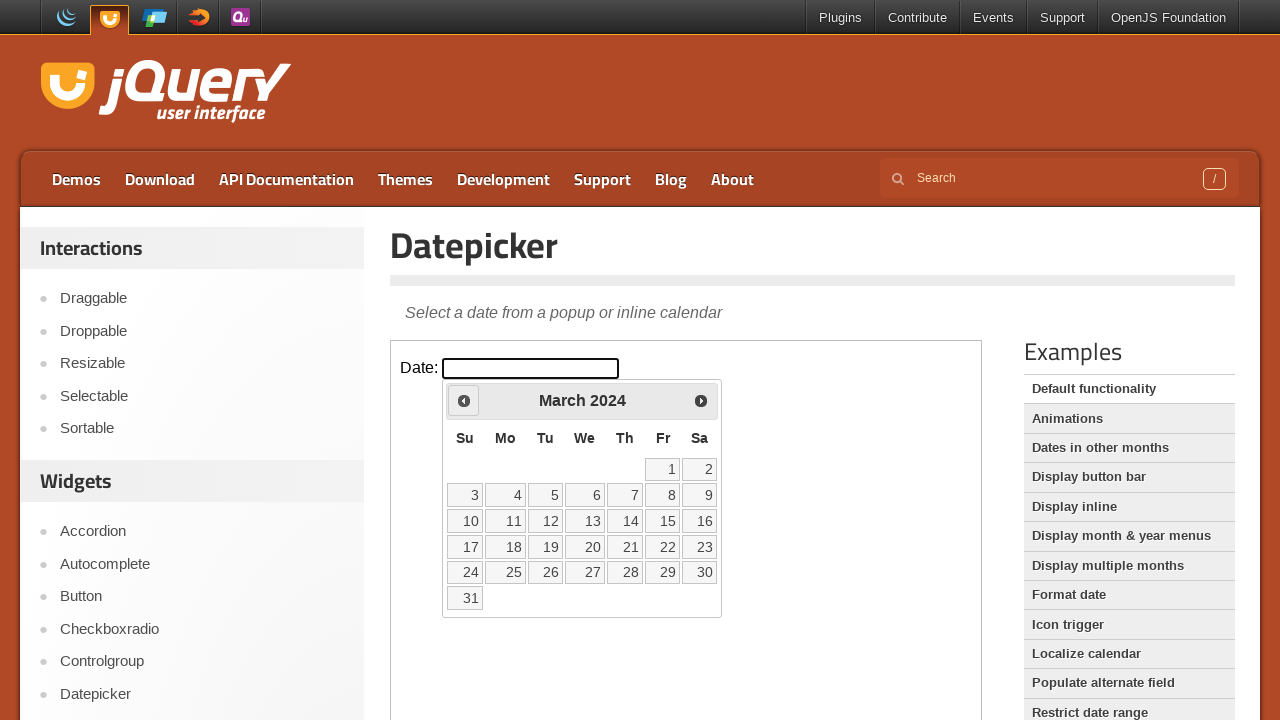

Read current calendar month: March 2024
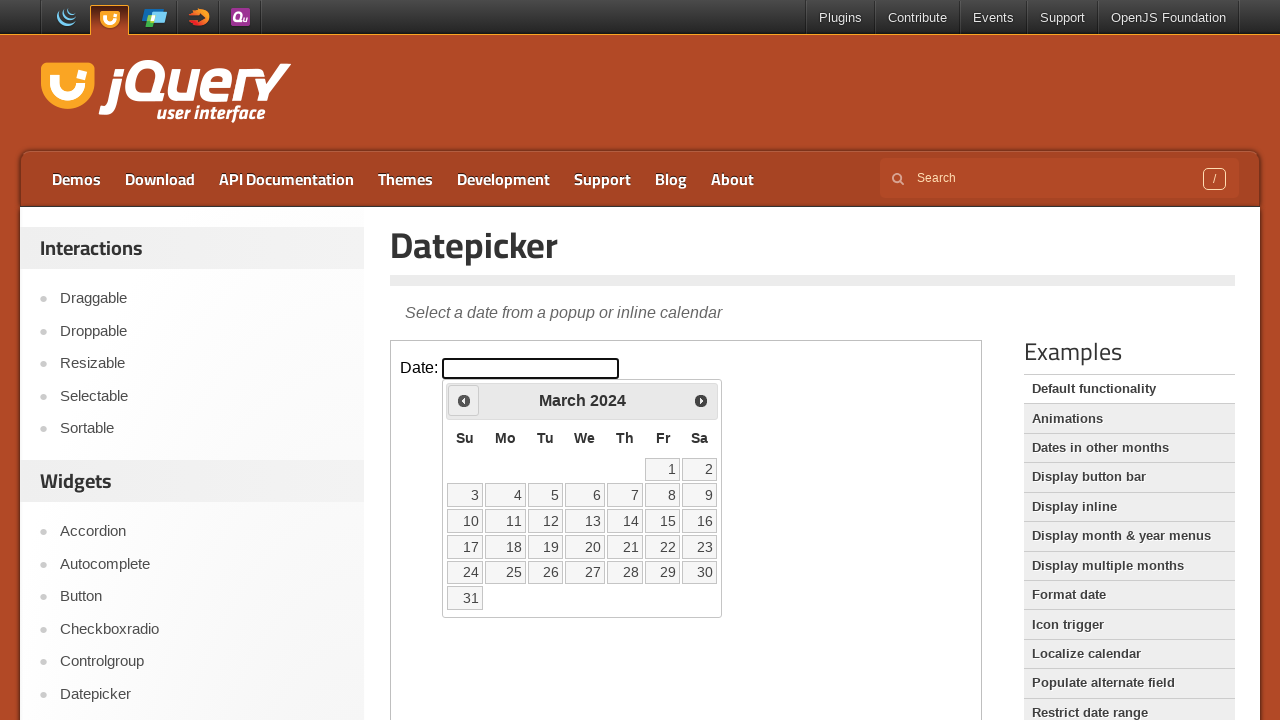

Clicked previous month button to navigate backwards at (464, 400) on iframe.demo-frame >> internal:control=enter-frame >> span.ui-icon-circle-triangl
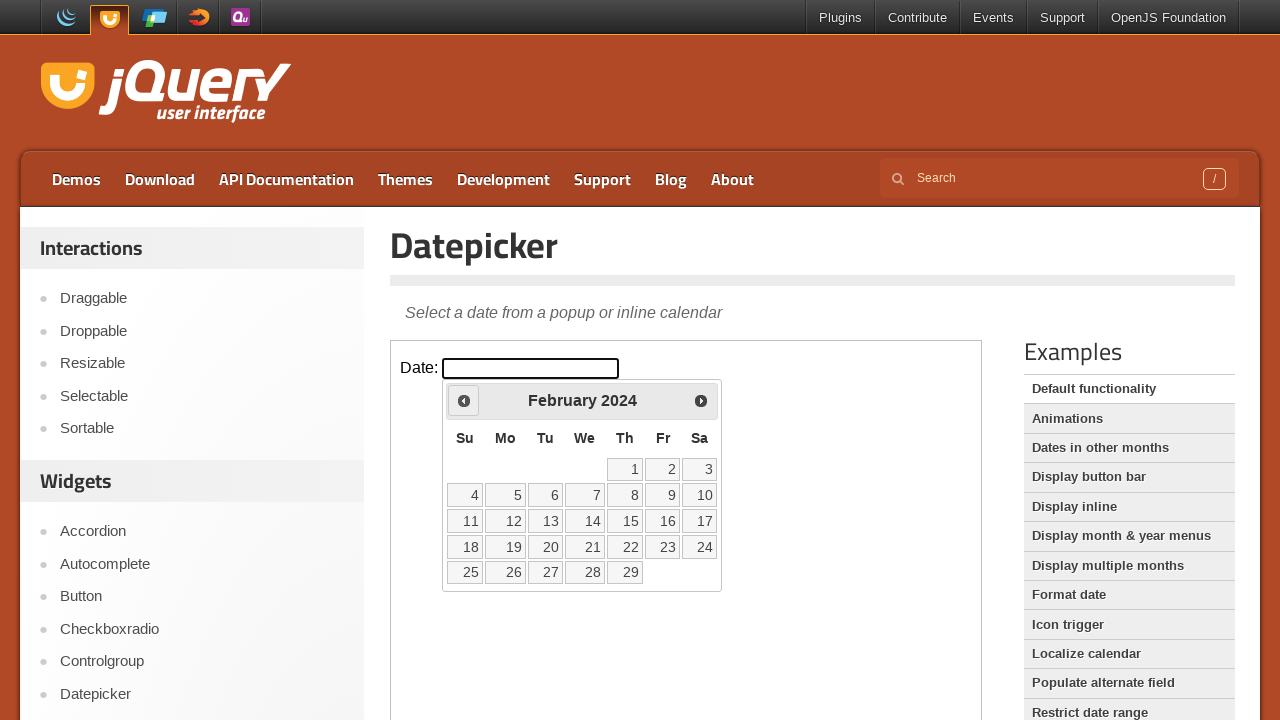

Waited for calendar to update
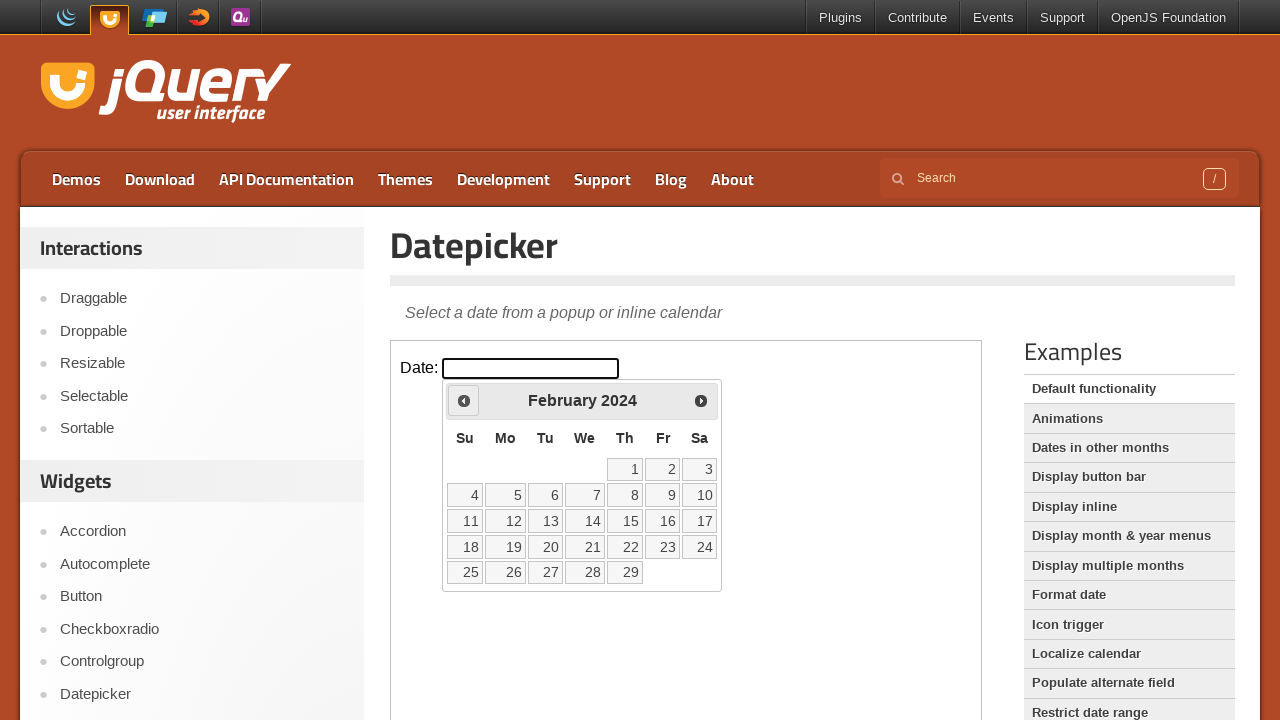

Read current calendar month: February 2024
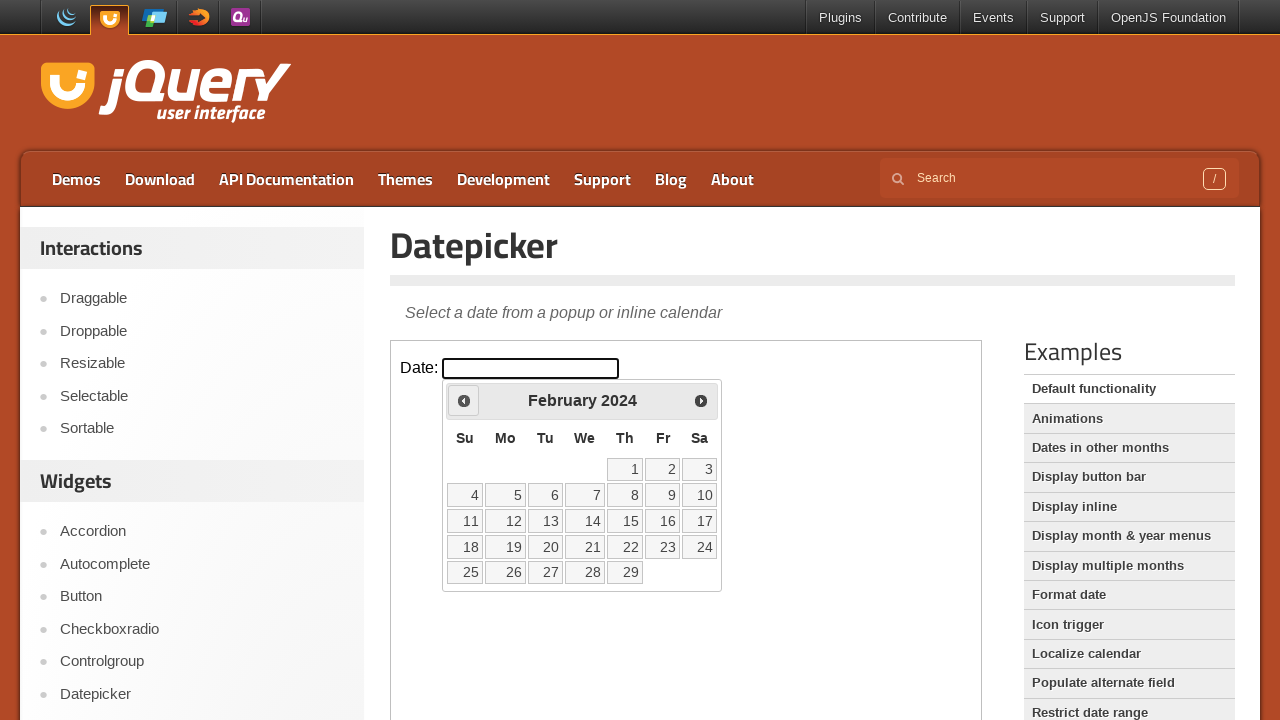

Clicked previous month button to navigate backwards at (464, 400) on iframe.demo-frame >> internal:control=enter-frame >> span.ui-icon-circle-triangl
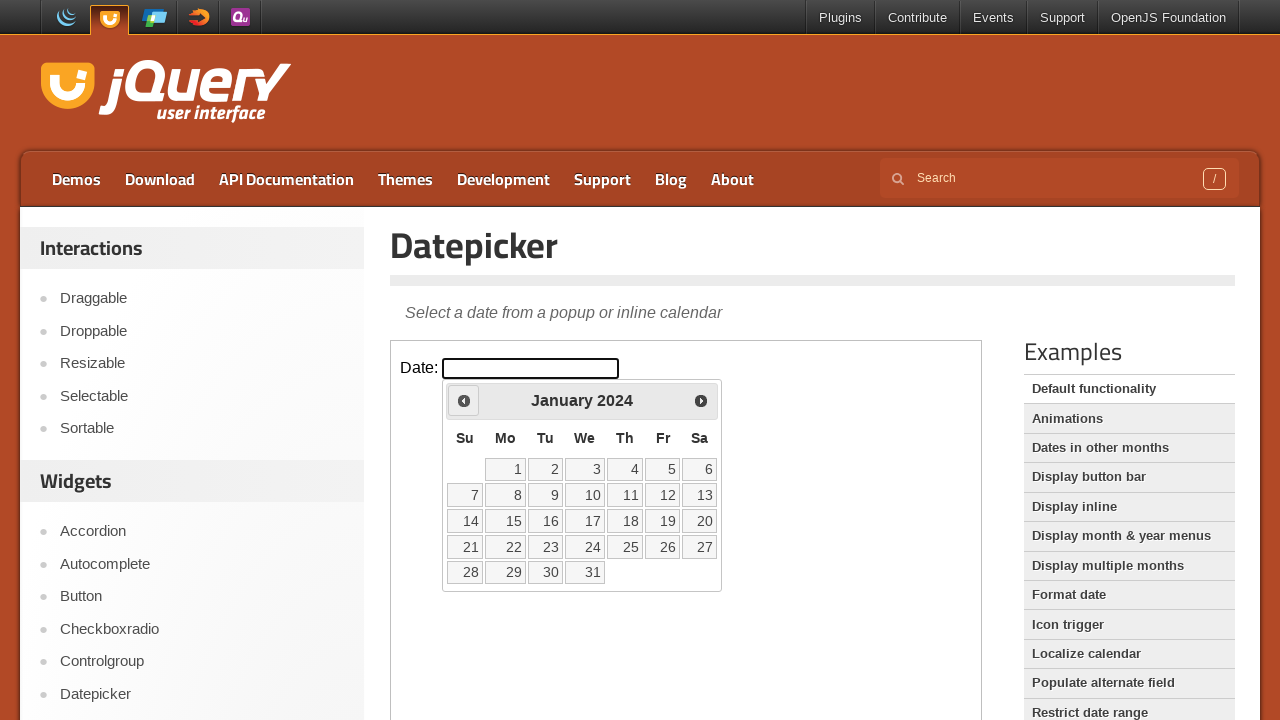

Waited for calendar to update
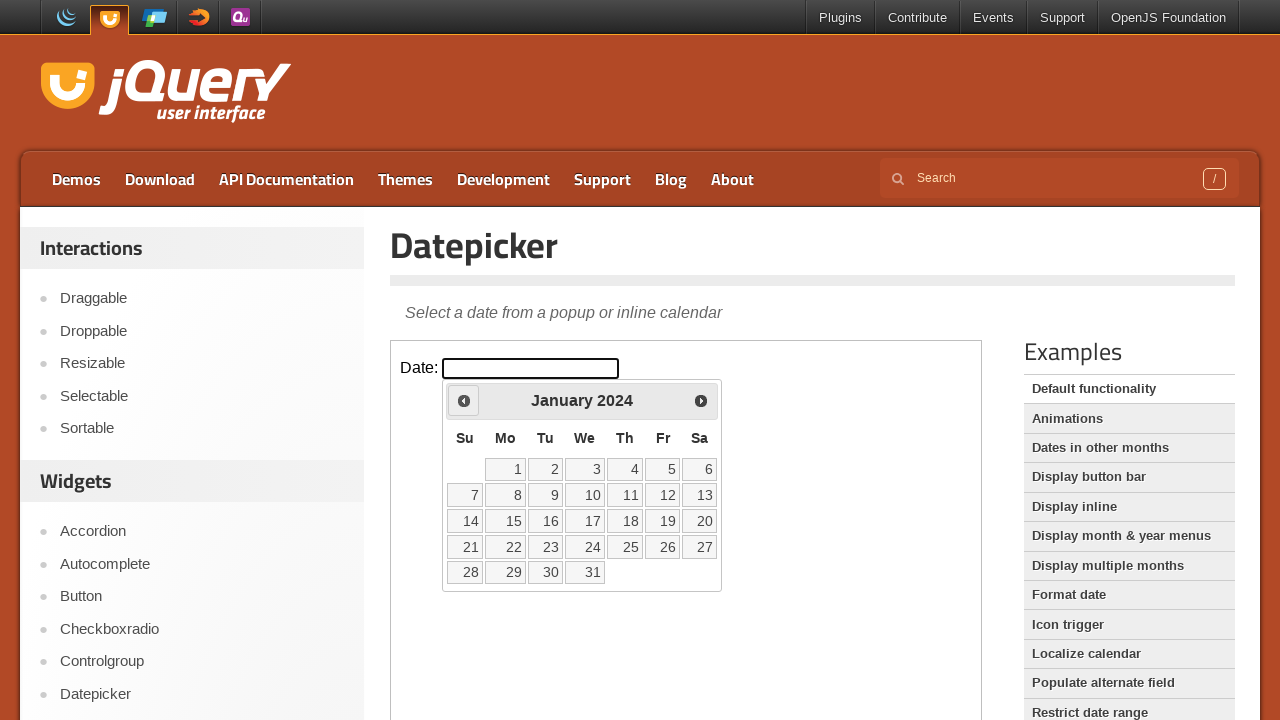

Read current calendar month: January 2024
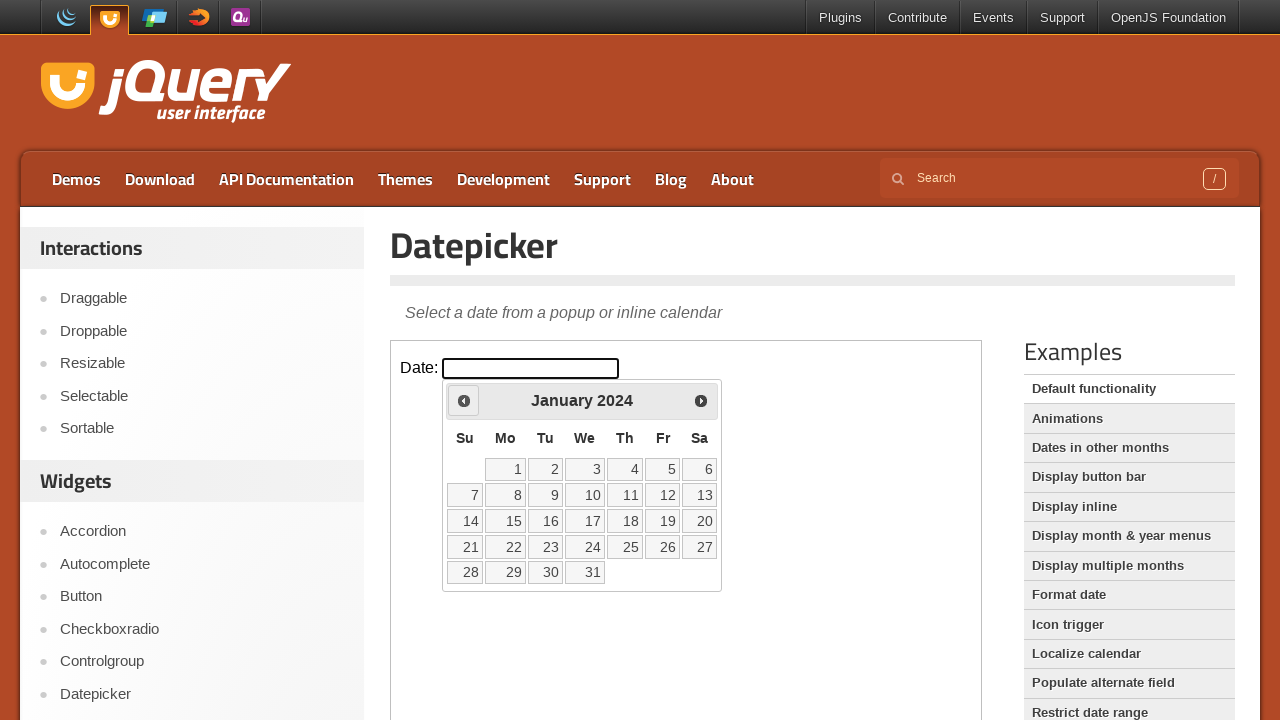

Clicked previous month button to navigate backwards at (464, 400) on iframe.demo-frame >> internal:control=enter-frame >> span.ui-icon-circle-triangl
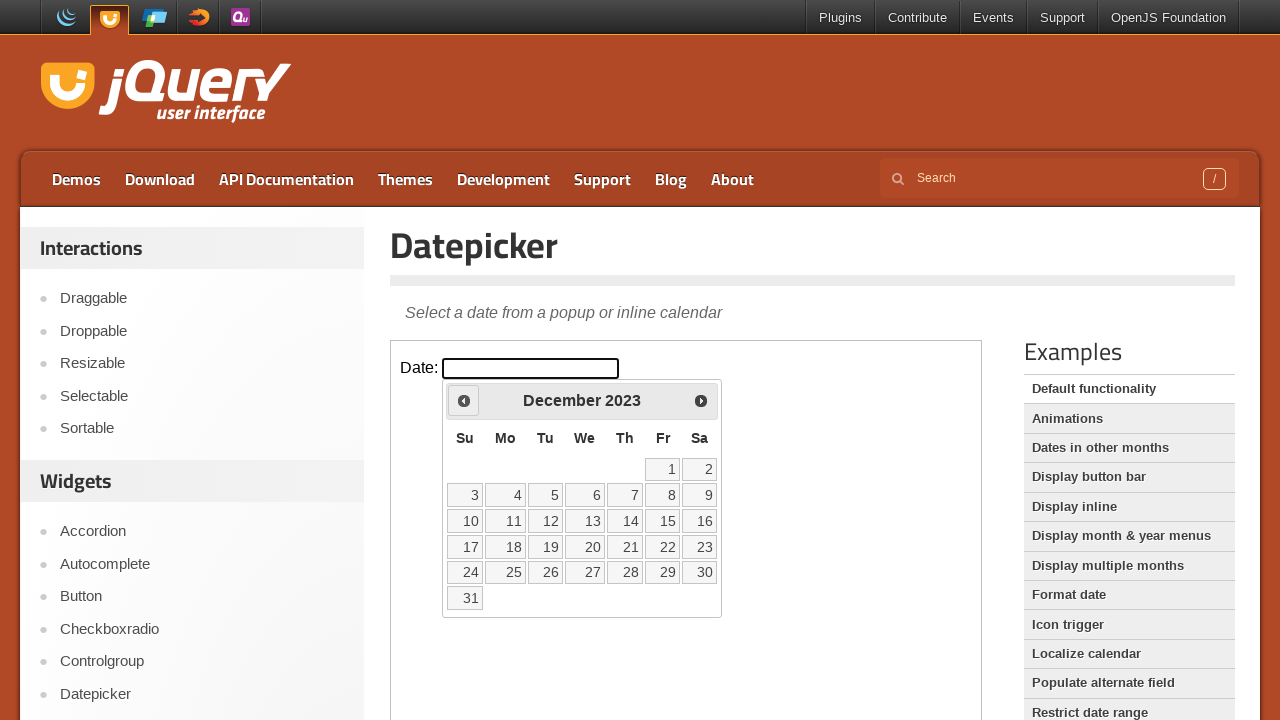

Waited for calendar to update
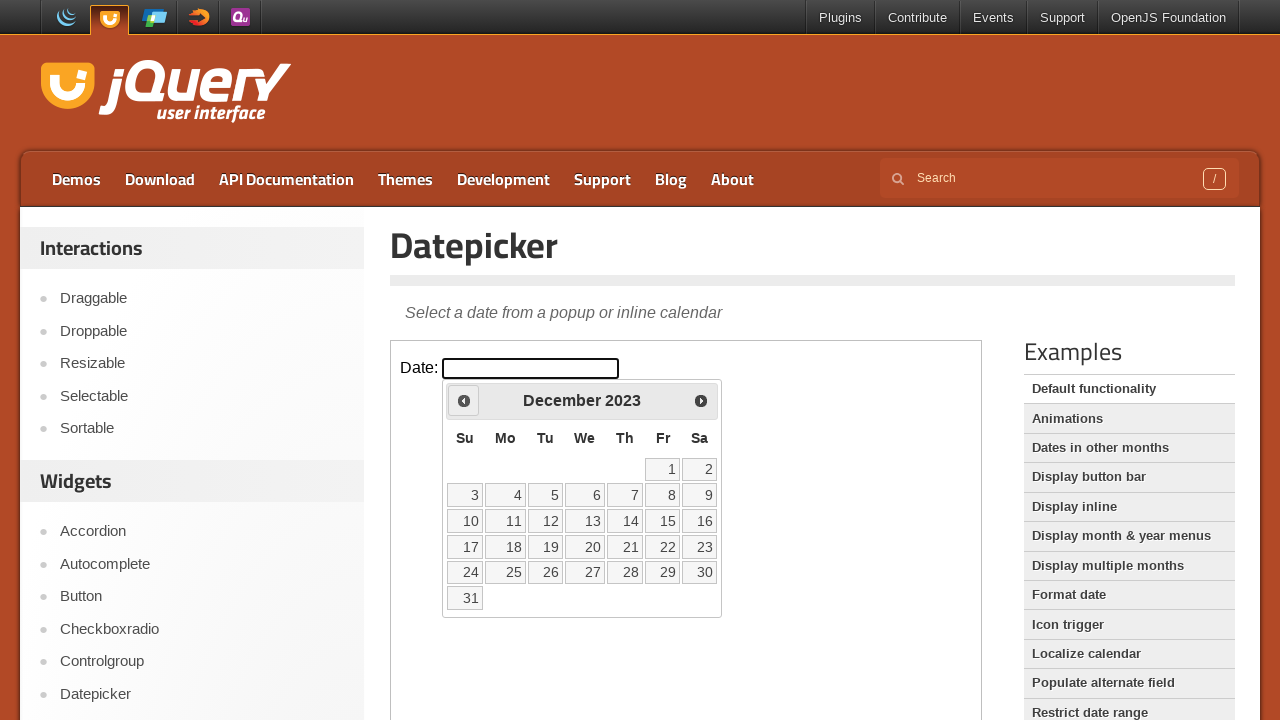

Read current calendar month: December 2023
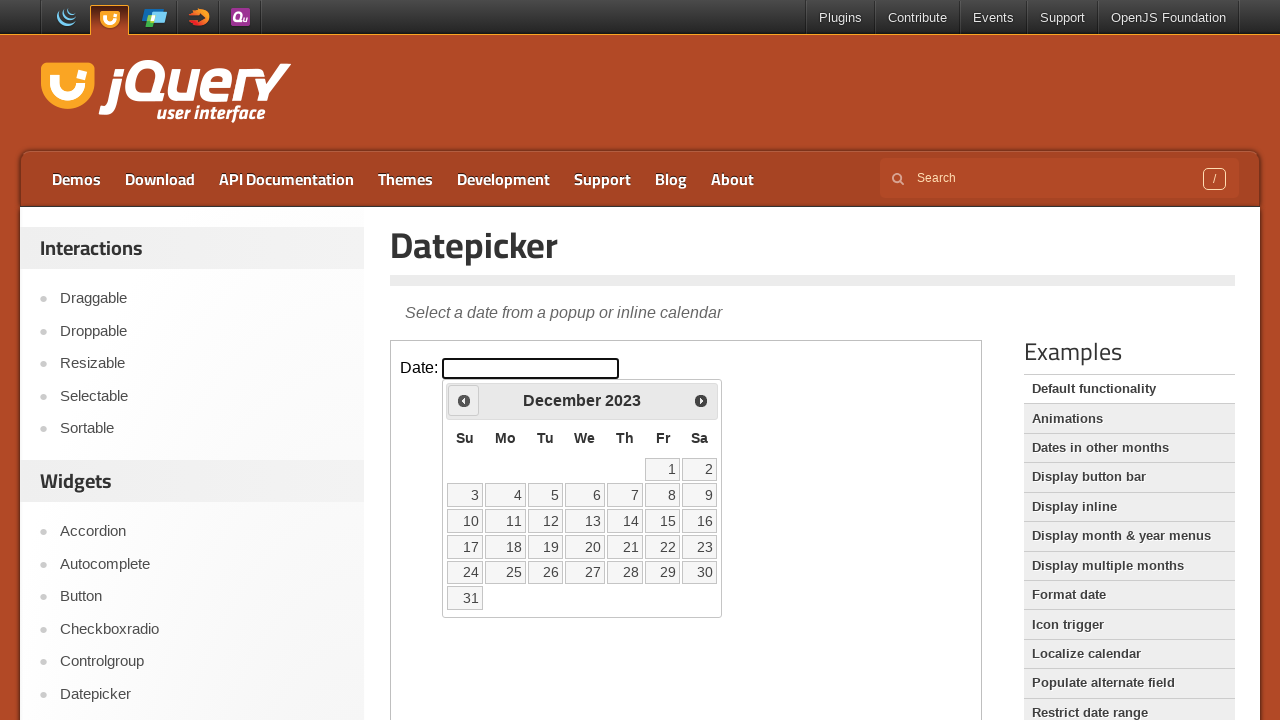

Clicked previous month button to navigate backwards at (464, 400) on iframe.demo-frame >> internal:control=enter-frame >> span.ui-icon-circle-triangl
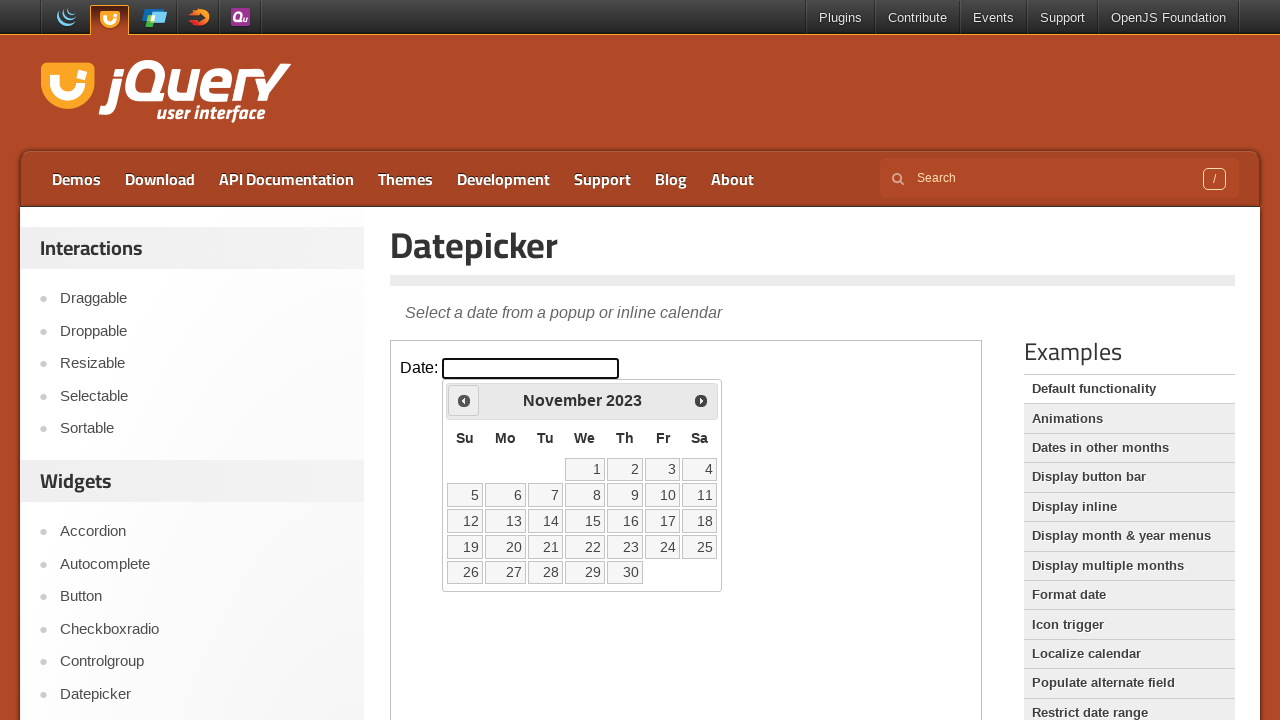

Waited for calendar to update
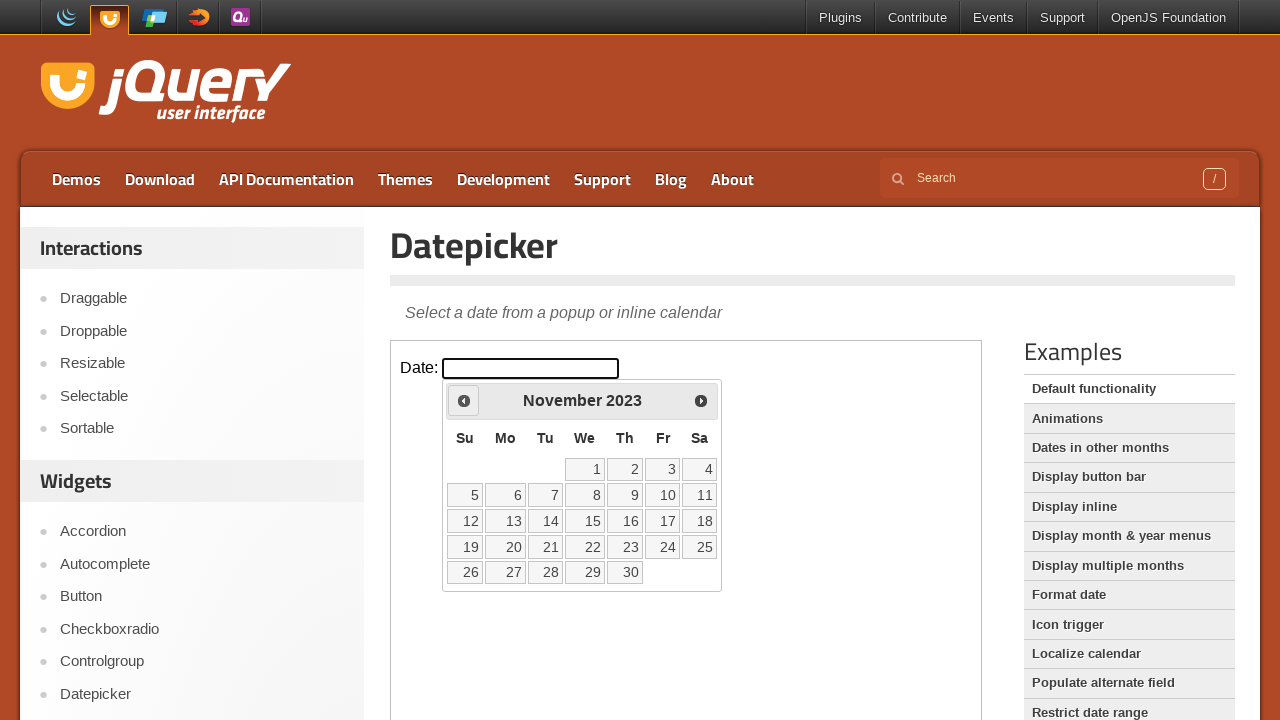

Read current calendar month: November 2023
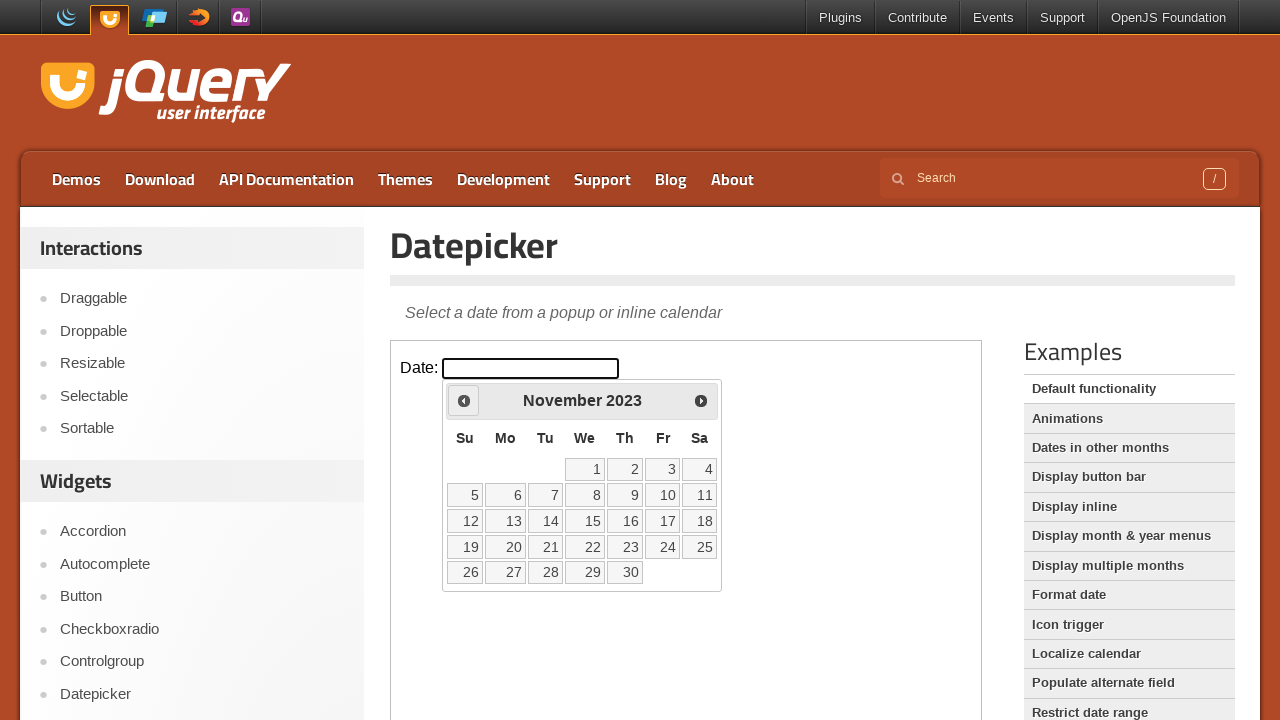

Clicked previous month button to navigate backwards at (464, 400) on iframe.demo-frame >> internal:control=enter-frame >> span.ui-icon-circle-triangl
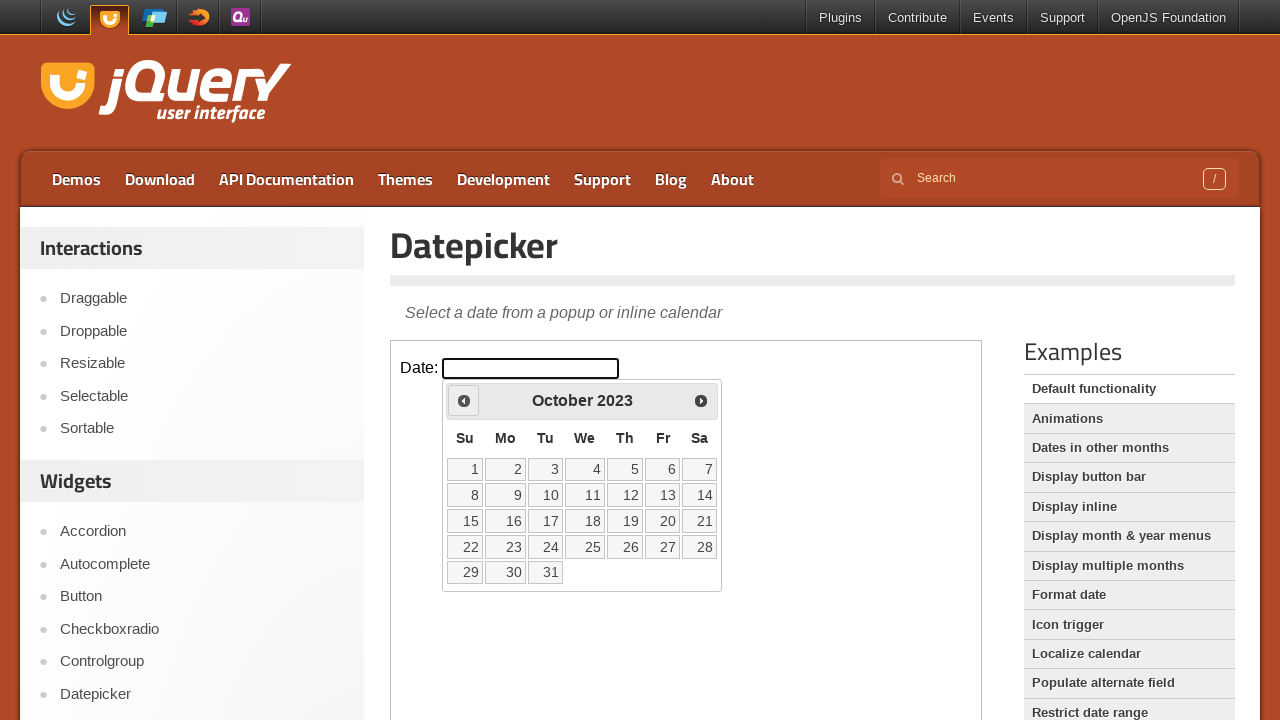

Waited for calendar to update
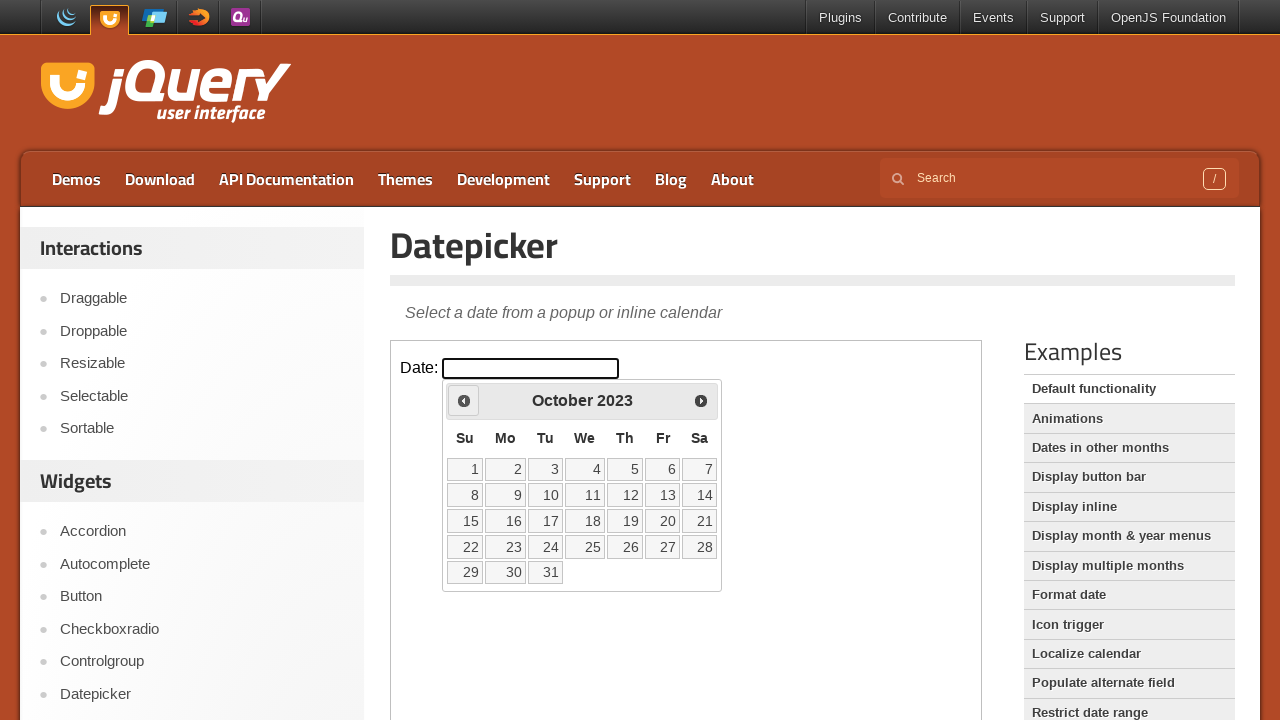

Read current calendar month: October 2023
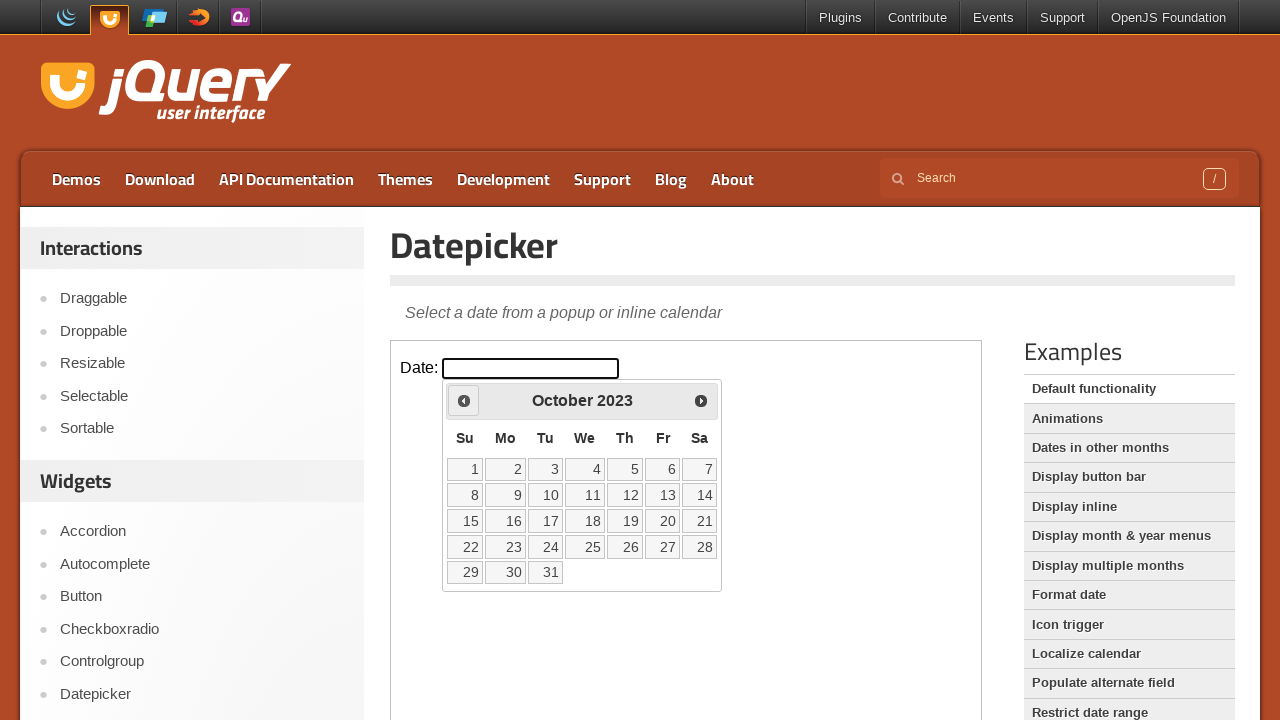

Clicked previous month button to navigate backwards at (464, 400) on iframe.demo-frame >> internal:control=enter-frame >> span.ui-icon-circle-triangl
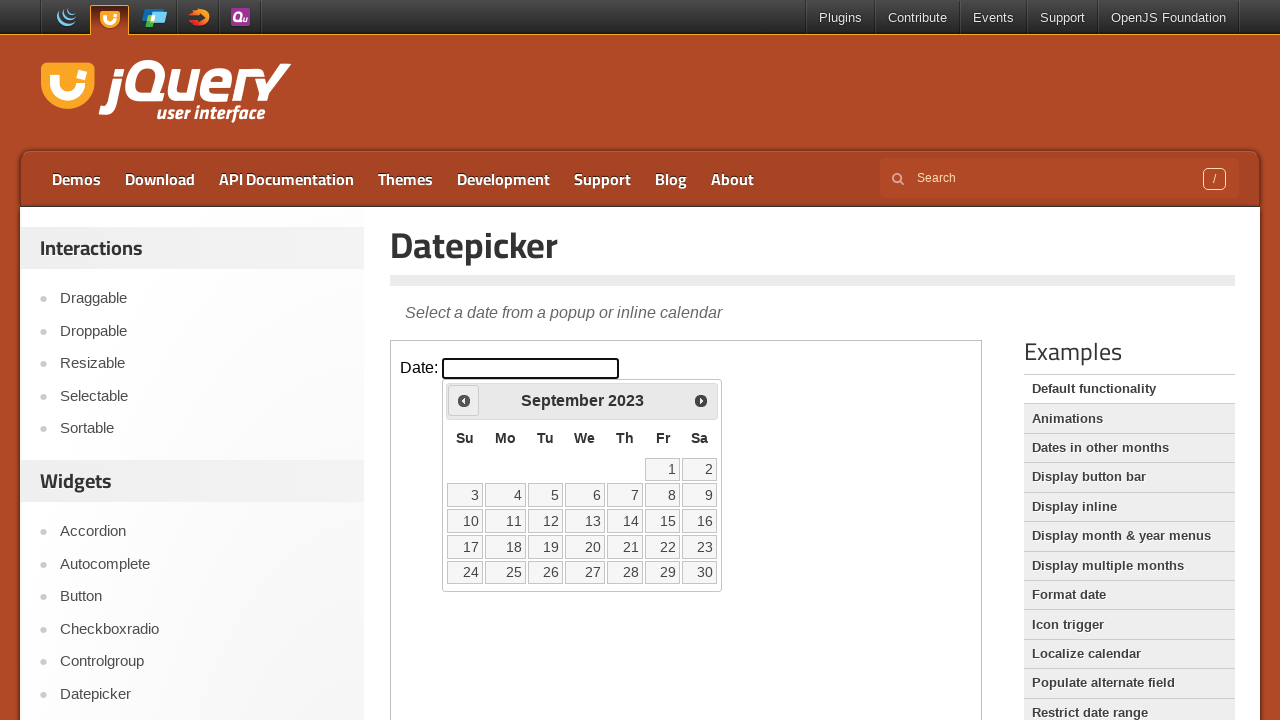

Waited for calendar to update
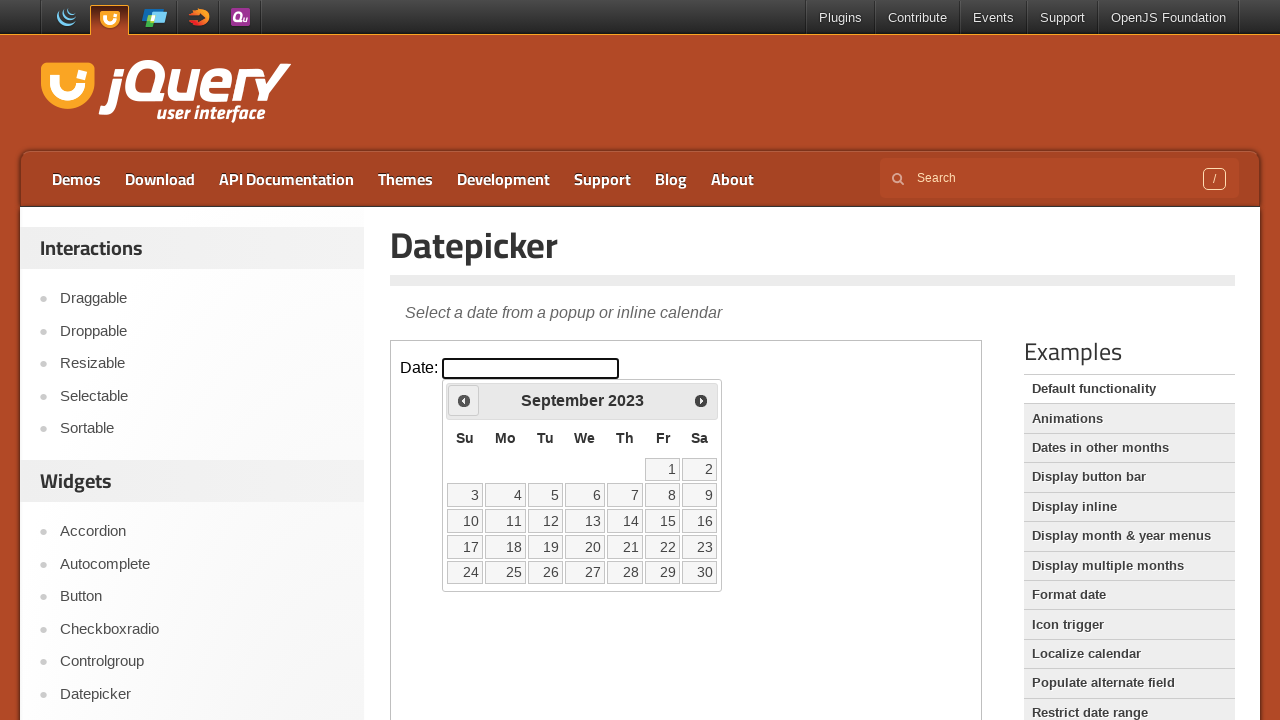

Read current calendar month: September 2023
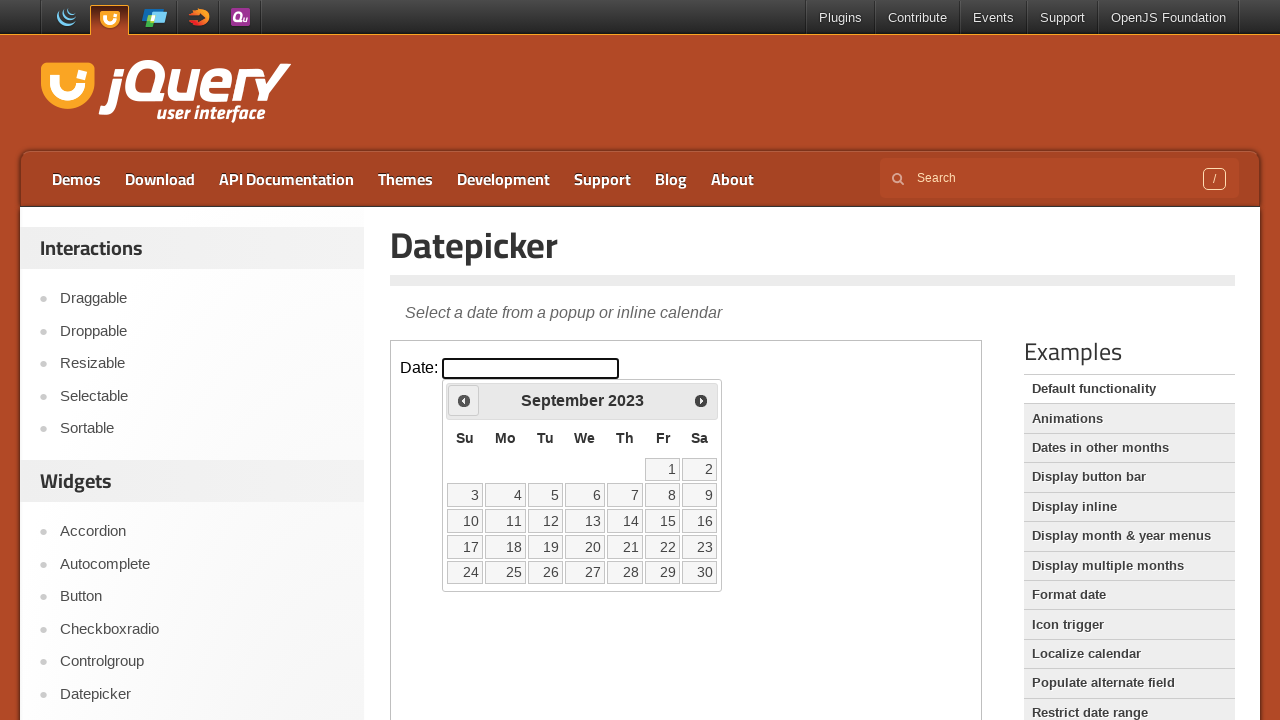

Clicked previous month button to navigate backwards at (464, 400) on iframe.demo-frame >> internal:control=enter-frame >> span.ui-icon-circle-triangl
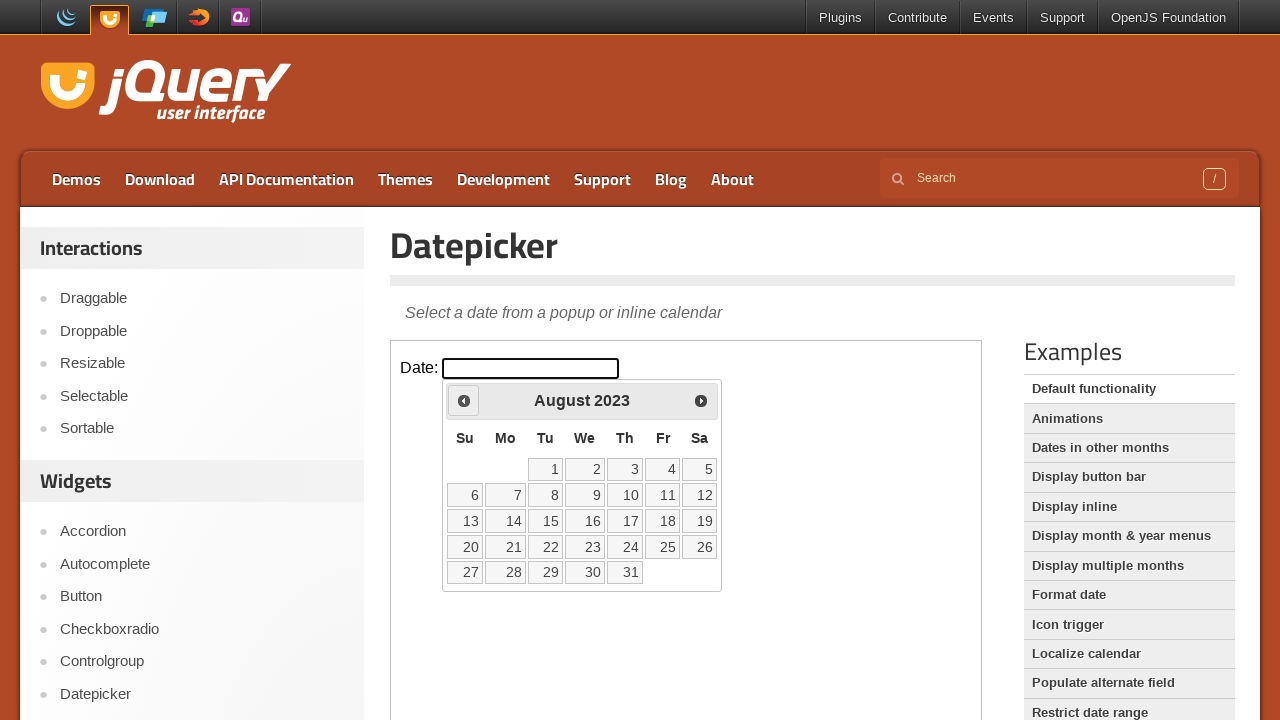

Waited for calendar to update
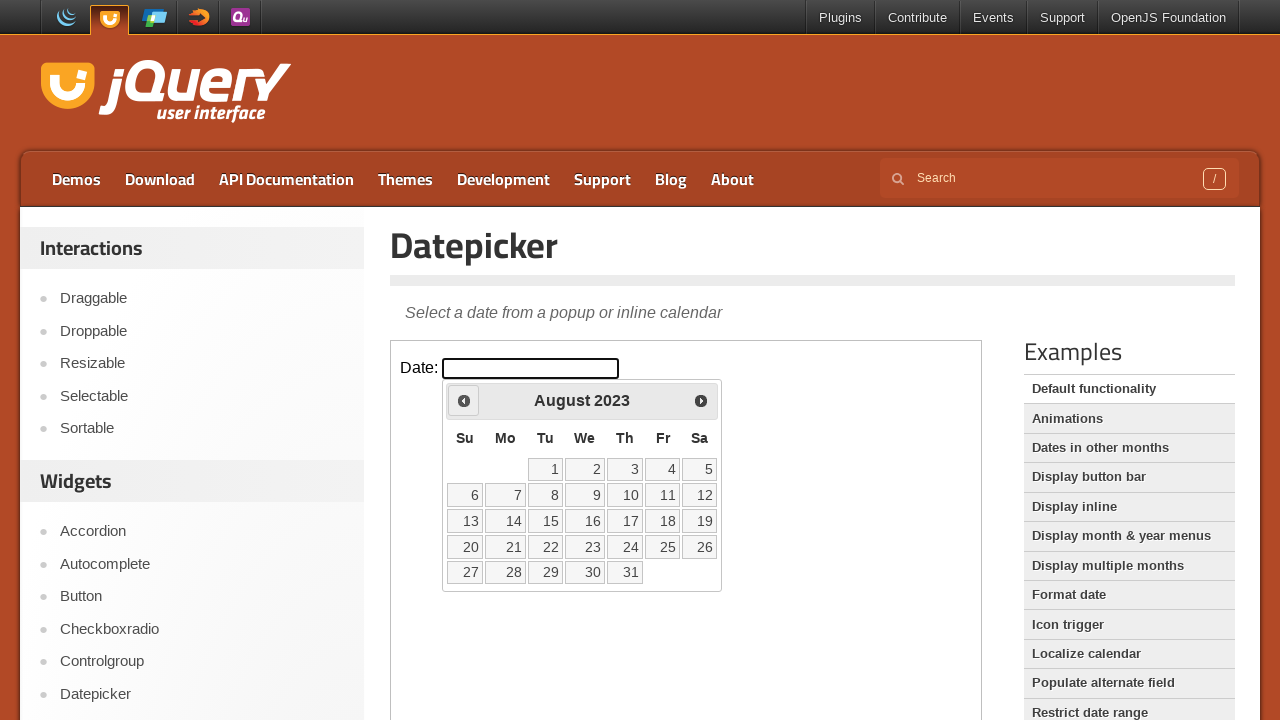

Read current calendar month: August 2023
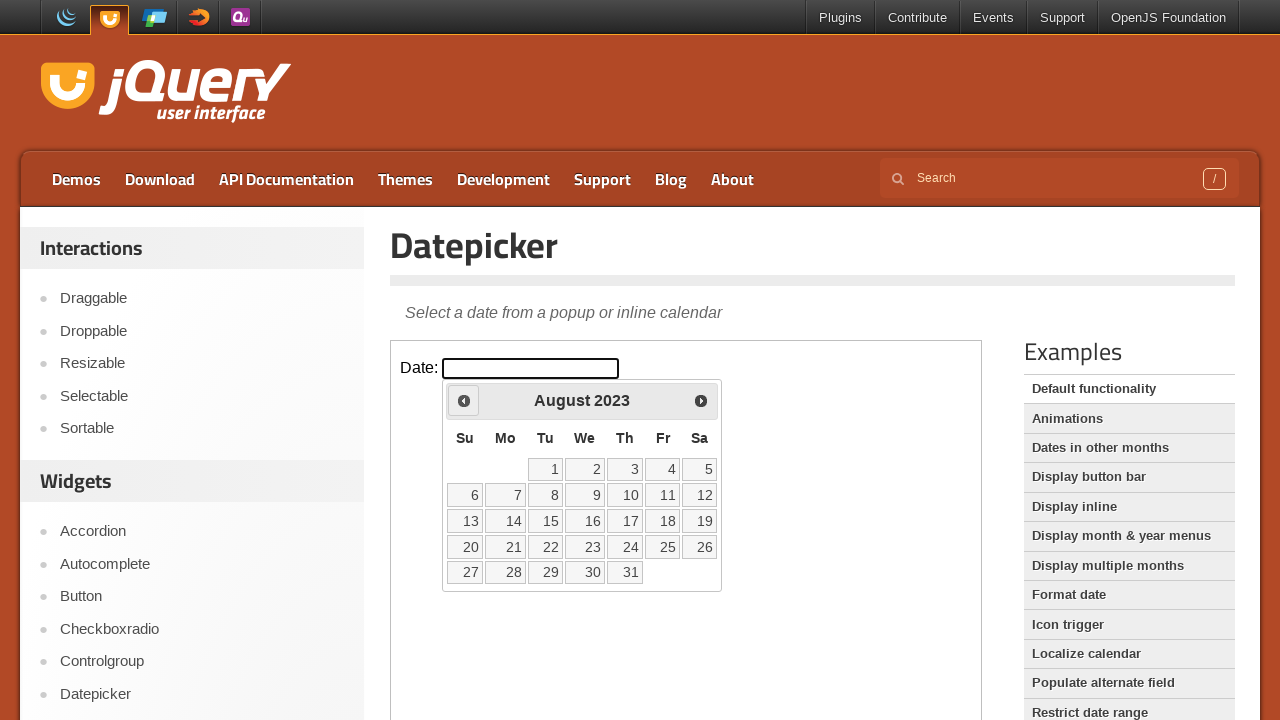

Clicked previous month button to navigate backwards at (464, 400) on iframe.demo-frame >> internal:control=enter-frame >> span.ui-icon-circle-triangl
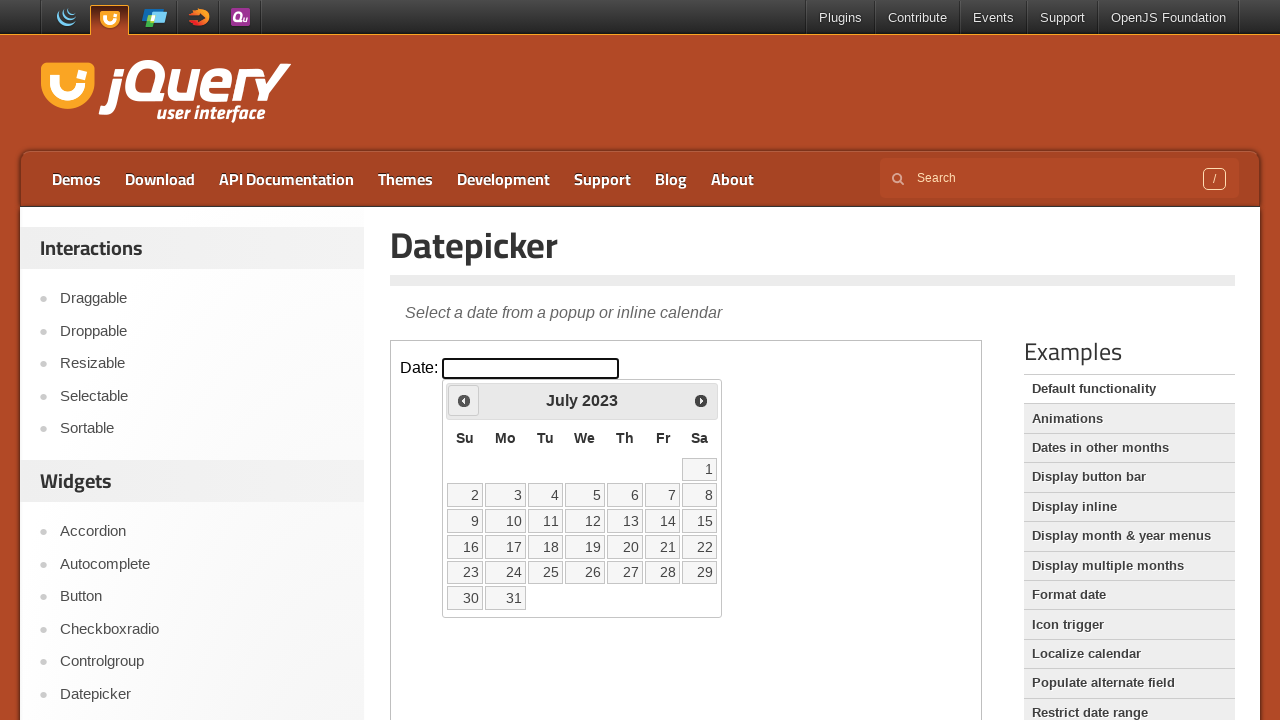

Waited for calendar to update
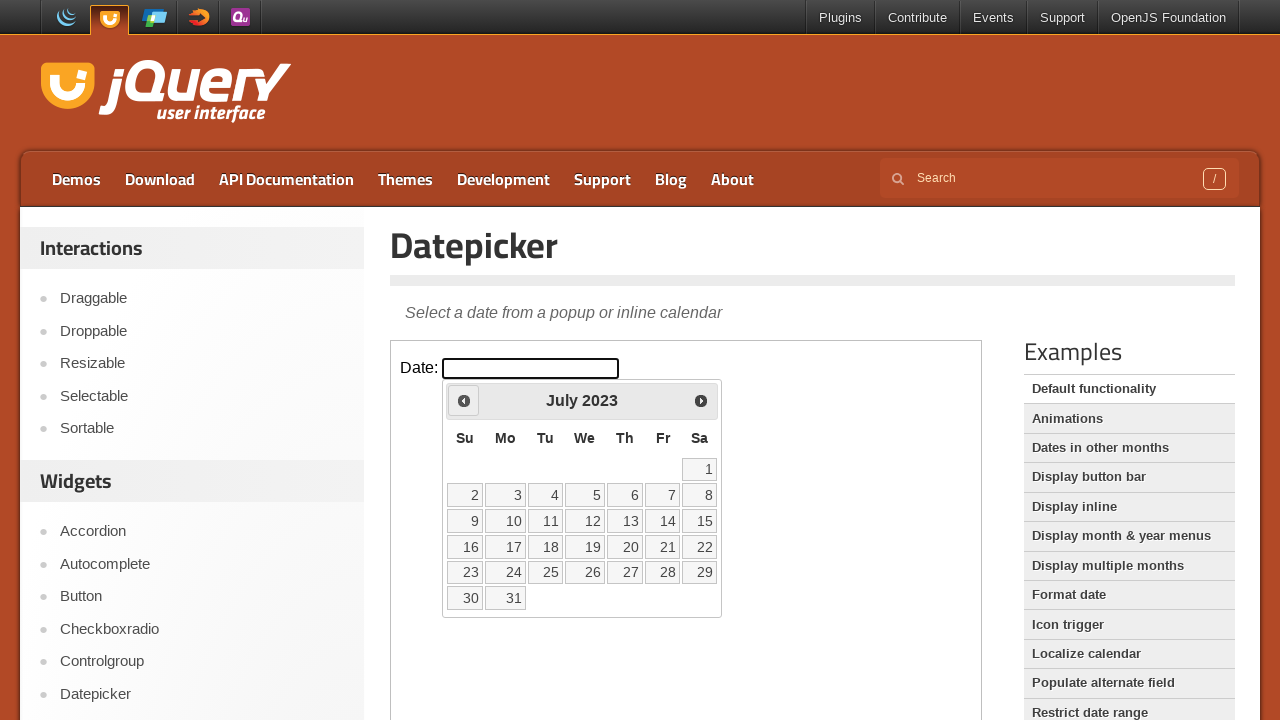

Read current calendar month: July 2023
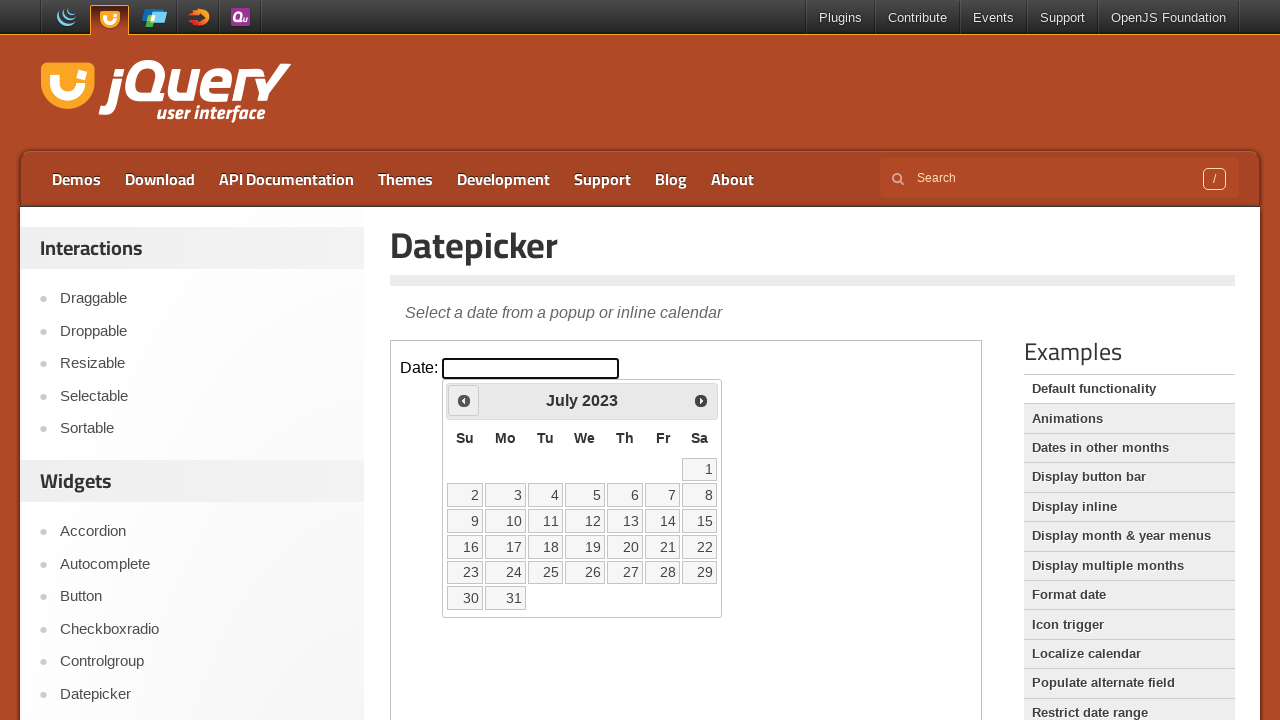

Clicked previous month button to navigate backwards at (464, 400) on iframe.demo-frame >> internal:control=enter-frame >> span.ui-icon-circle-triangl
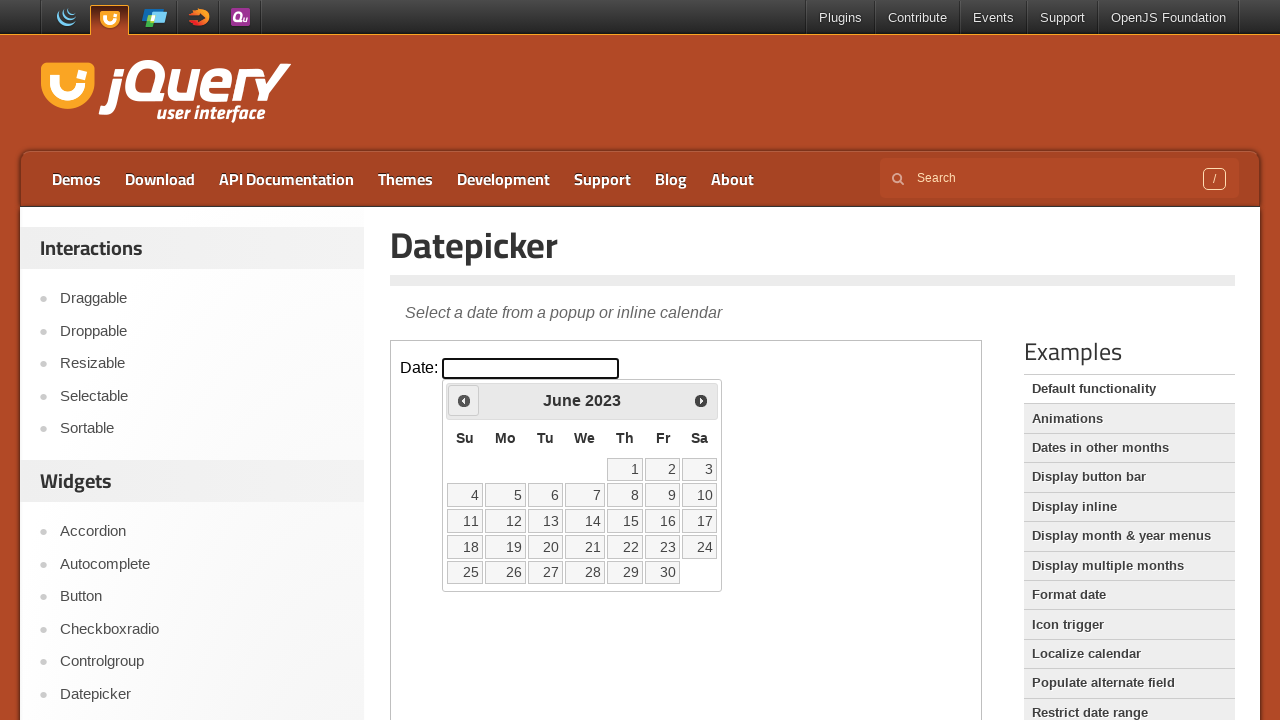

Waited for calendar to update
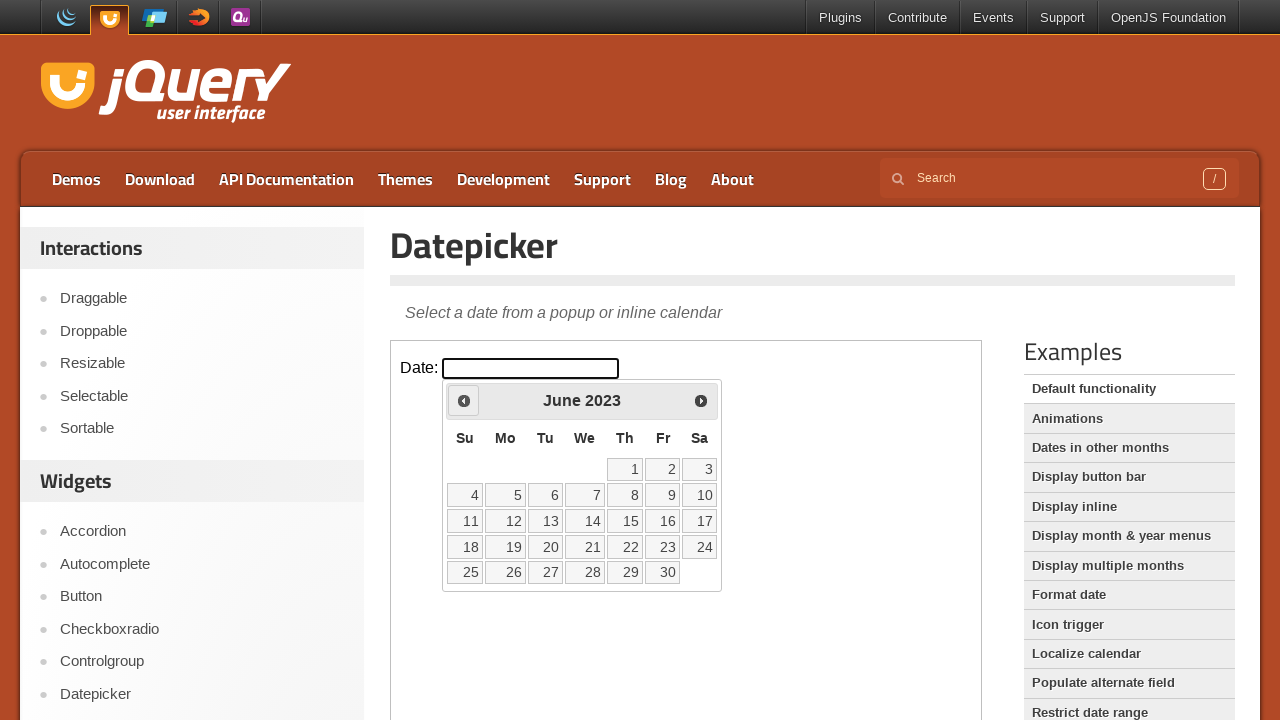

Read current calendar month: June 2023
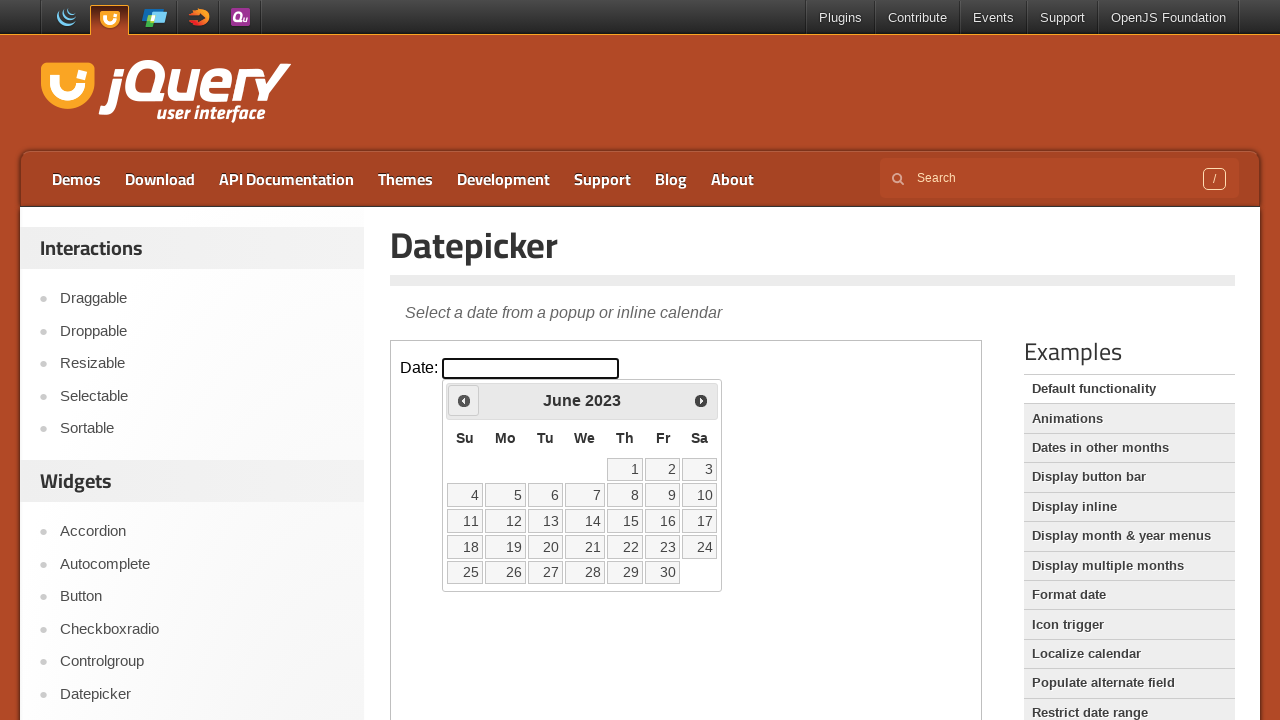

Clicked previous month button to navigate backwards at (464, 400) on iframe.demo-frame >> internal:control=enter-frame >> span.ui-icon-circle-triangl
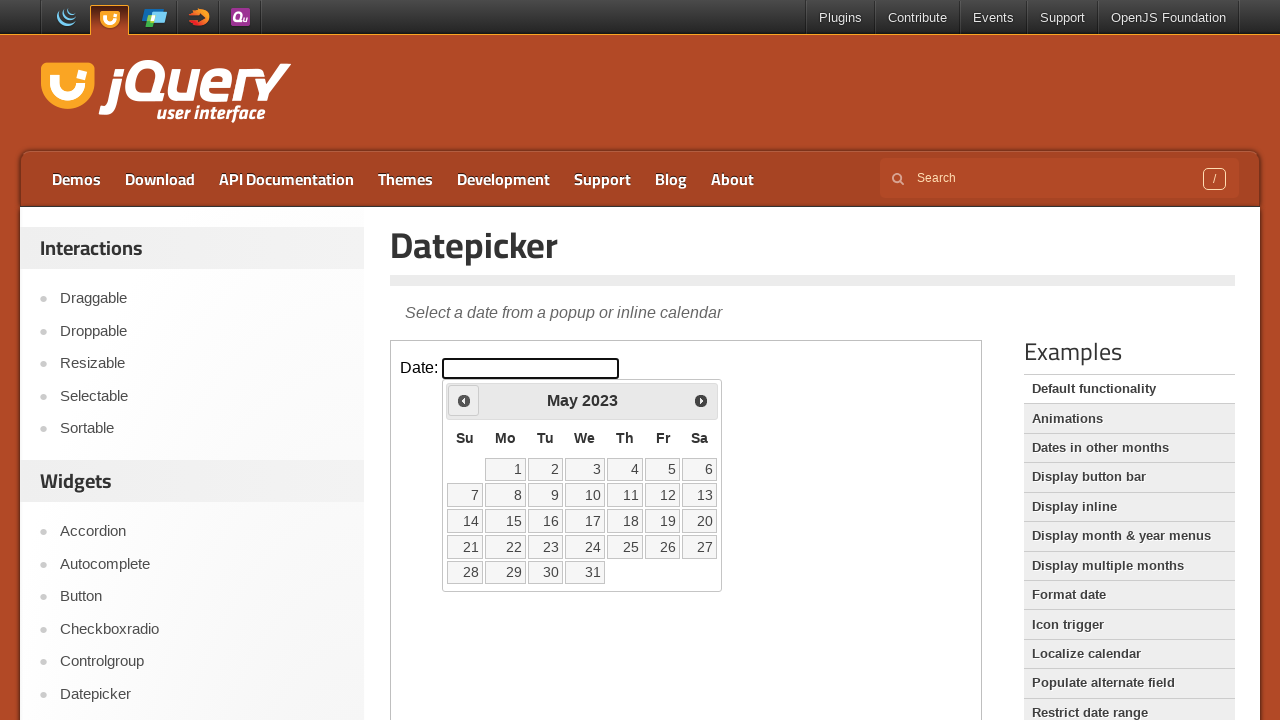

Waited for calendar to update
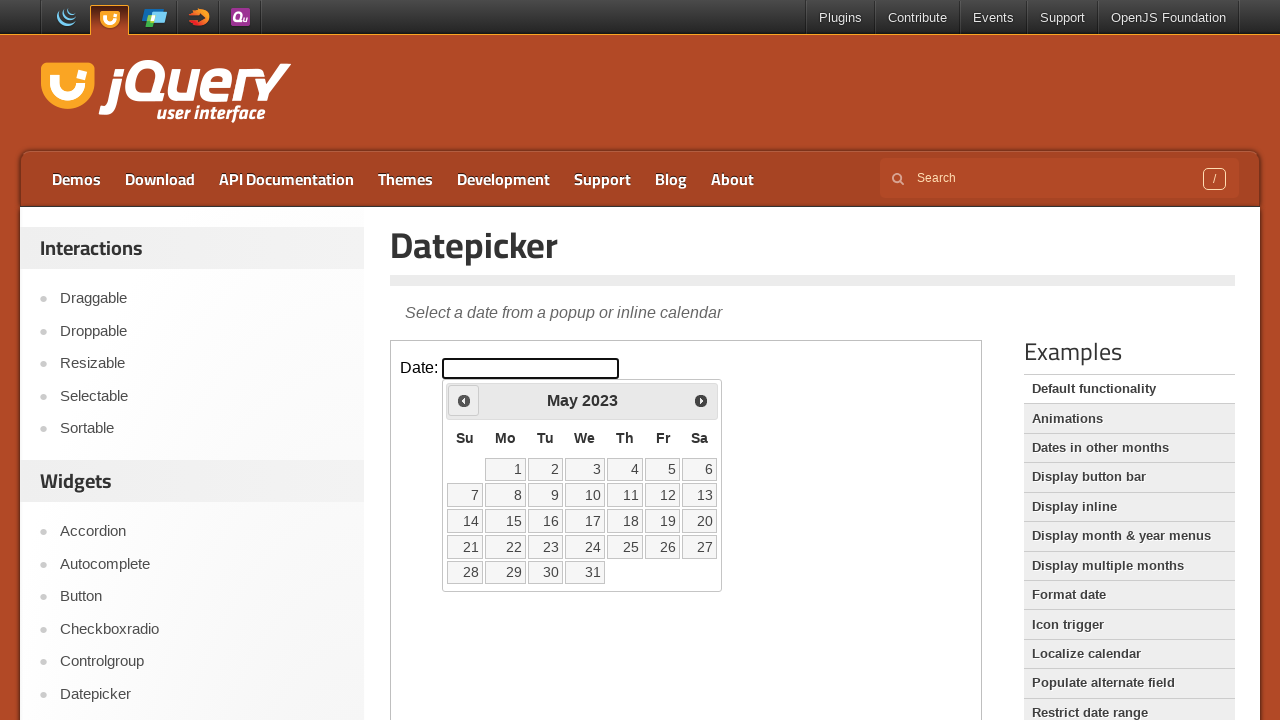

Read current calendar month: May 2023
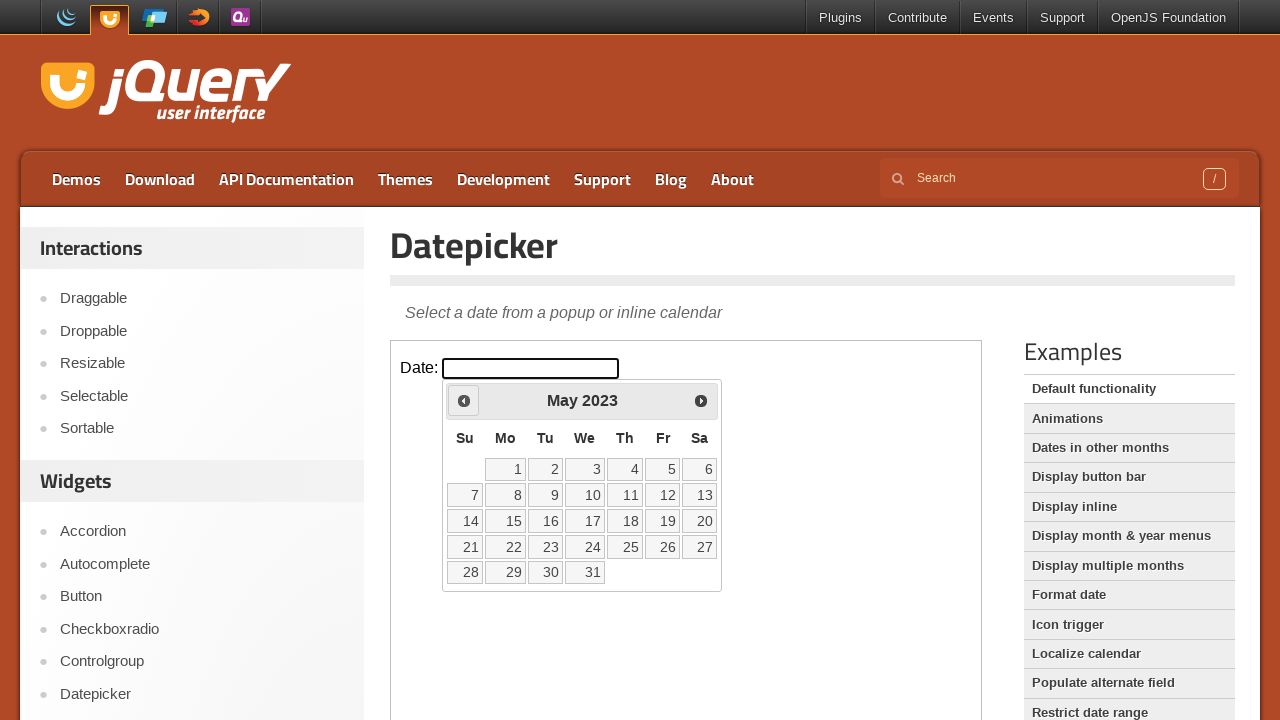

Clicked previous month button to navigate backwards at (464, 400) on iframe.demo-frame >> internal:control=enter-frame >> span.ui-icon-circle-triangl
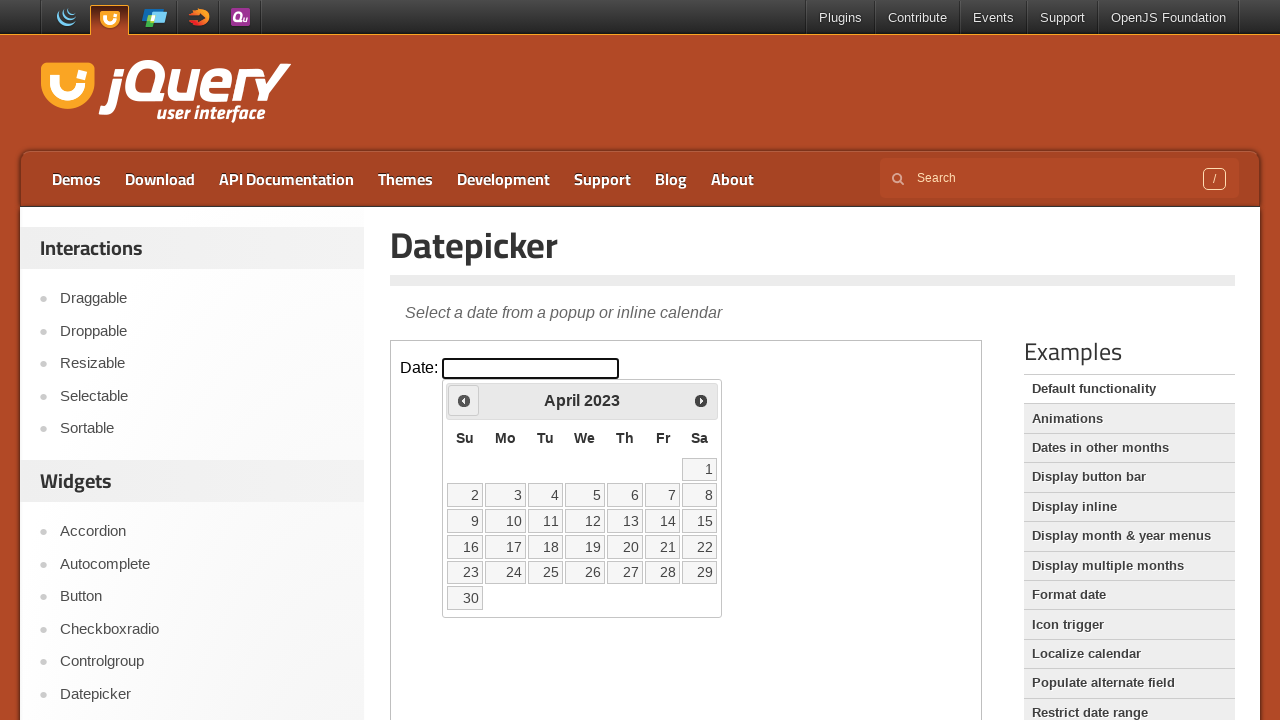

Waited for calendar to update
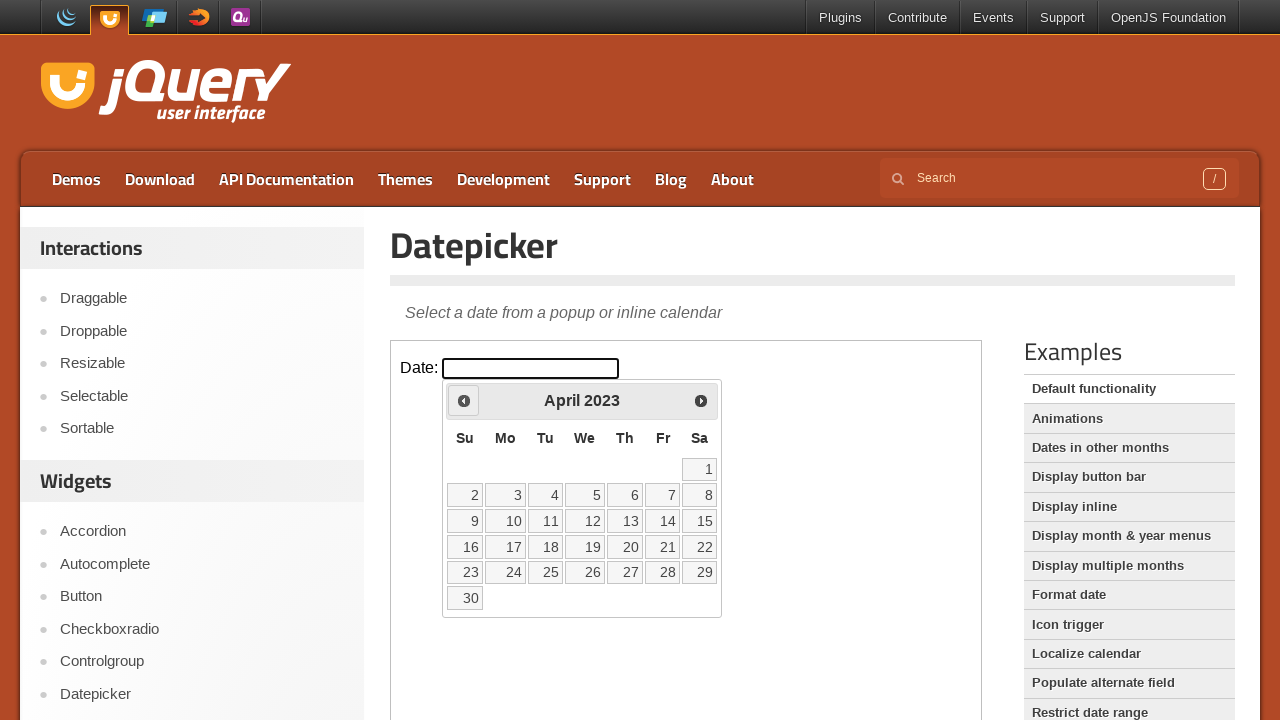

Read current calendar month: April 2023
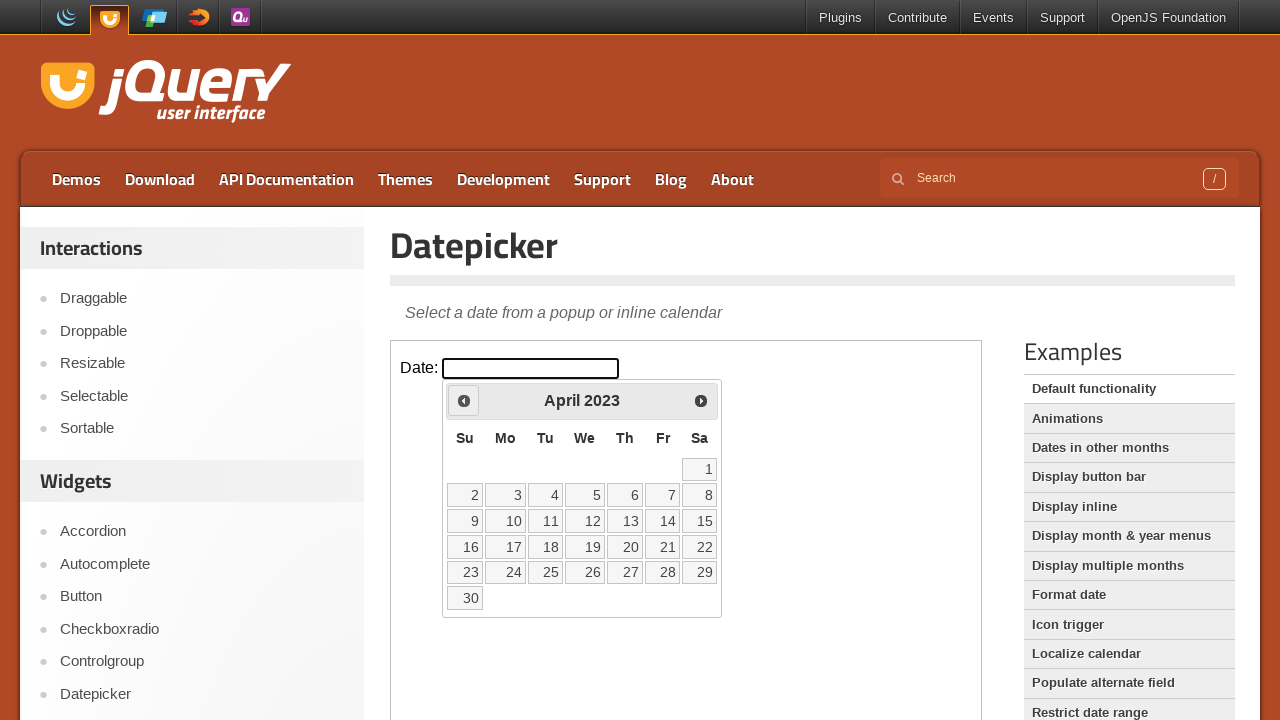

Clicked previous month button to navigate backwards at (464, 400) on iframe.demo-frame >> internal:control=enter-frame >> span.ui-icon-circle-triangl
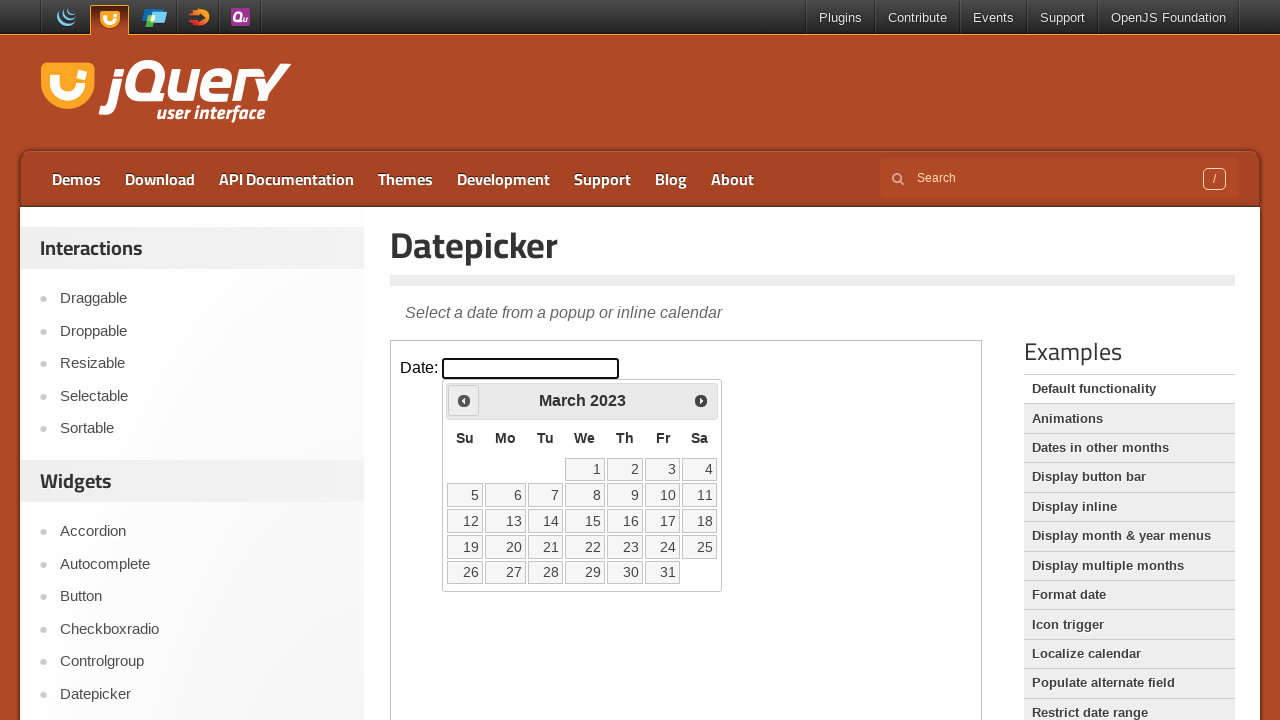

Waited for calendar to update
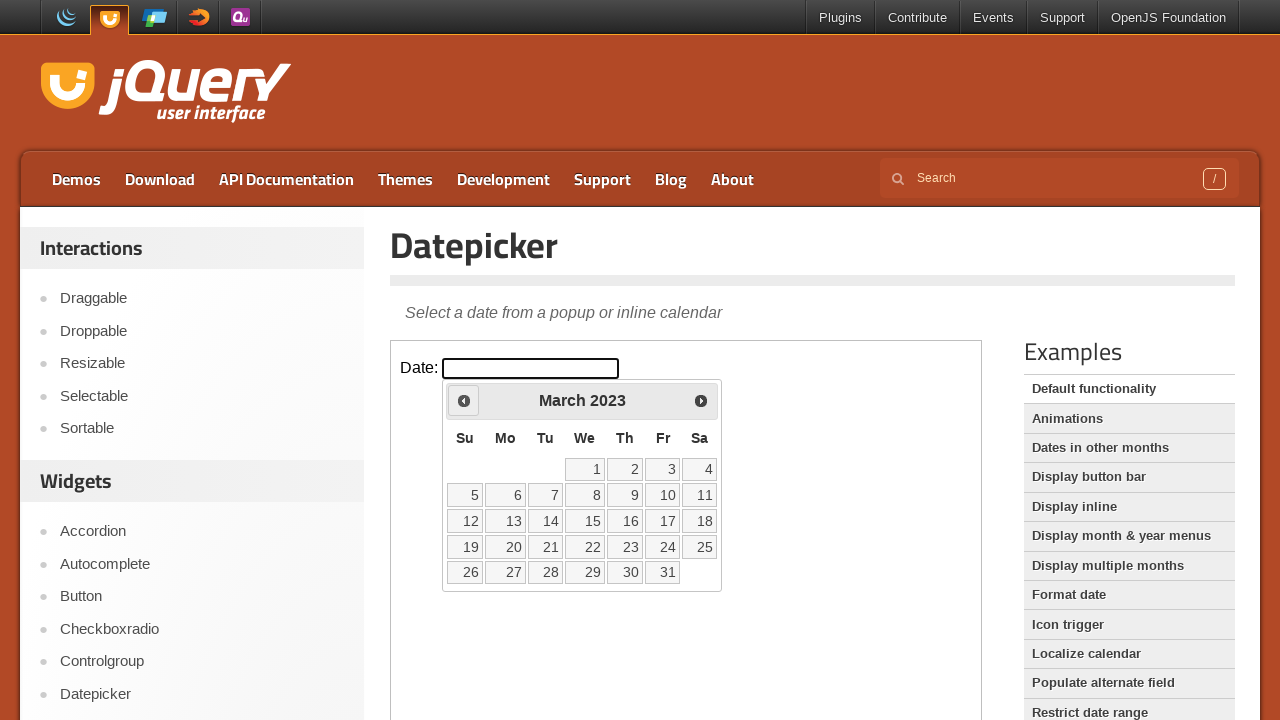

Read current calendar month: March 2023
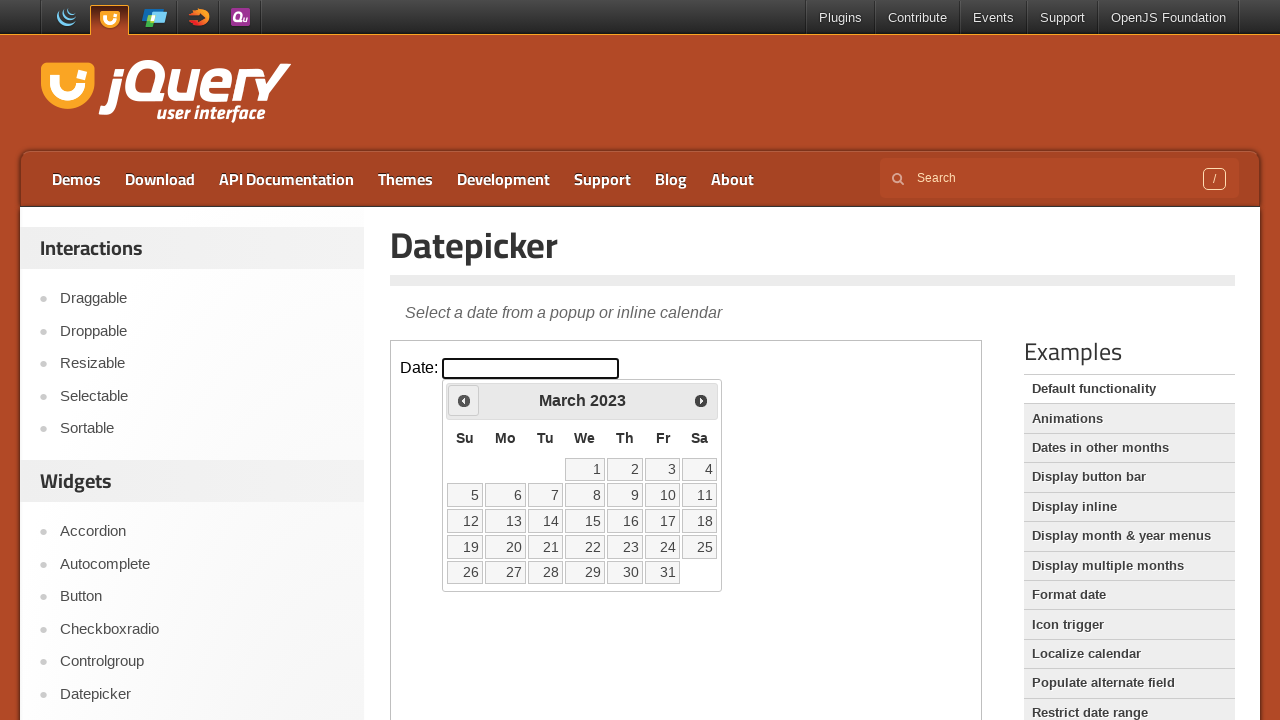

Clicked previous month button to navigate backwards at (464, 400) on iframe.demo-frame >> internal:control=enter-frame >> span.ui-icon-circle-triangl
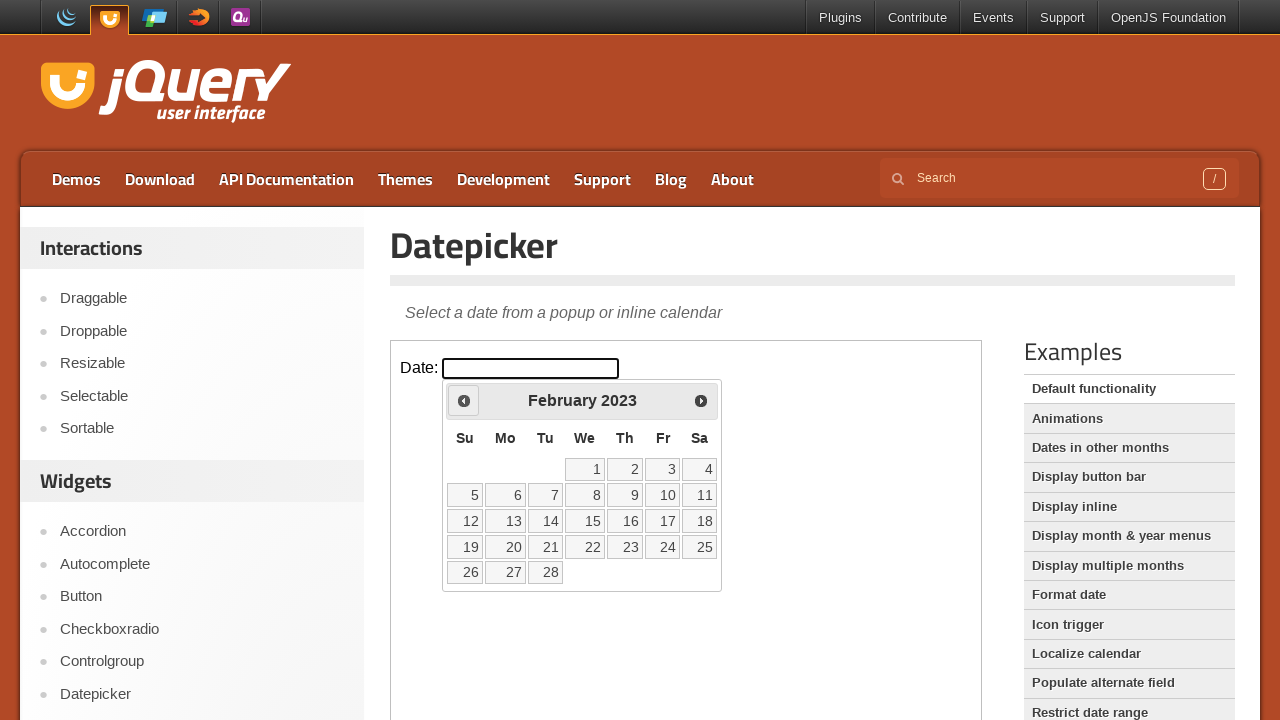

Waited for calendar to update
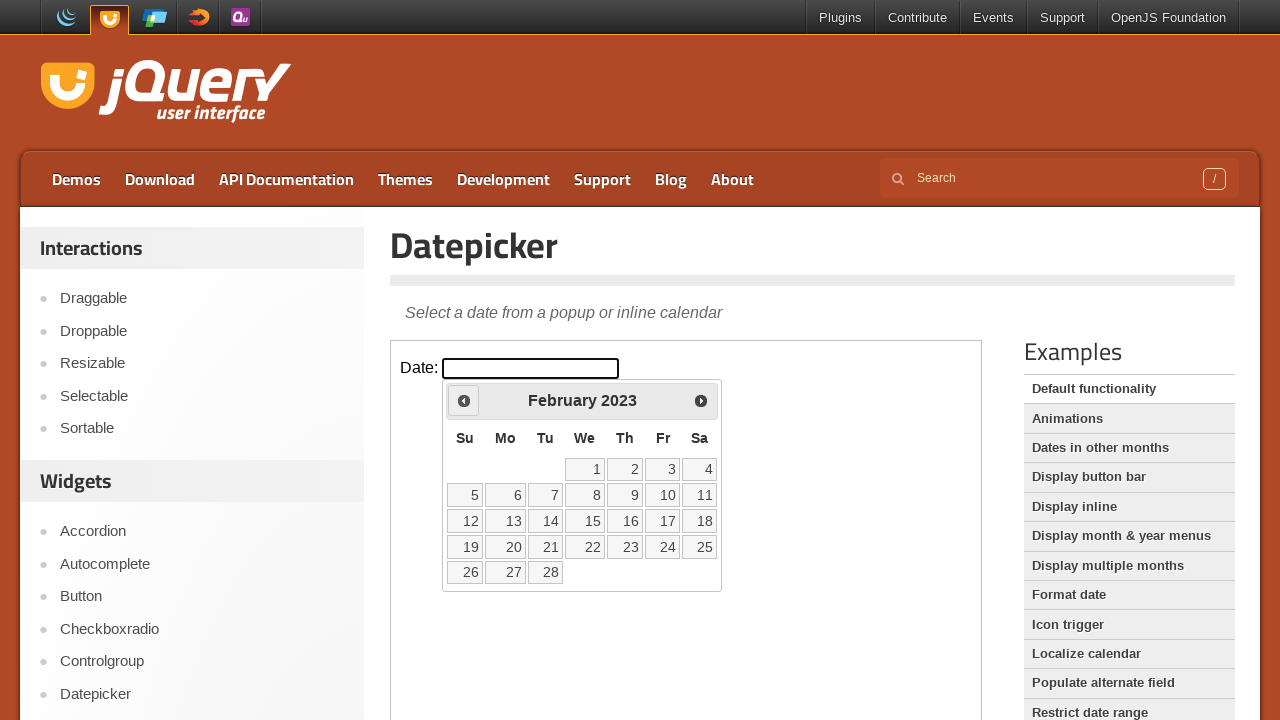

Read current calendar month: February 2023
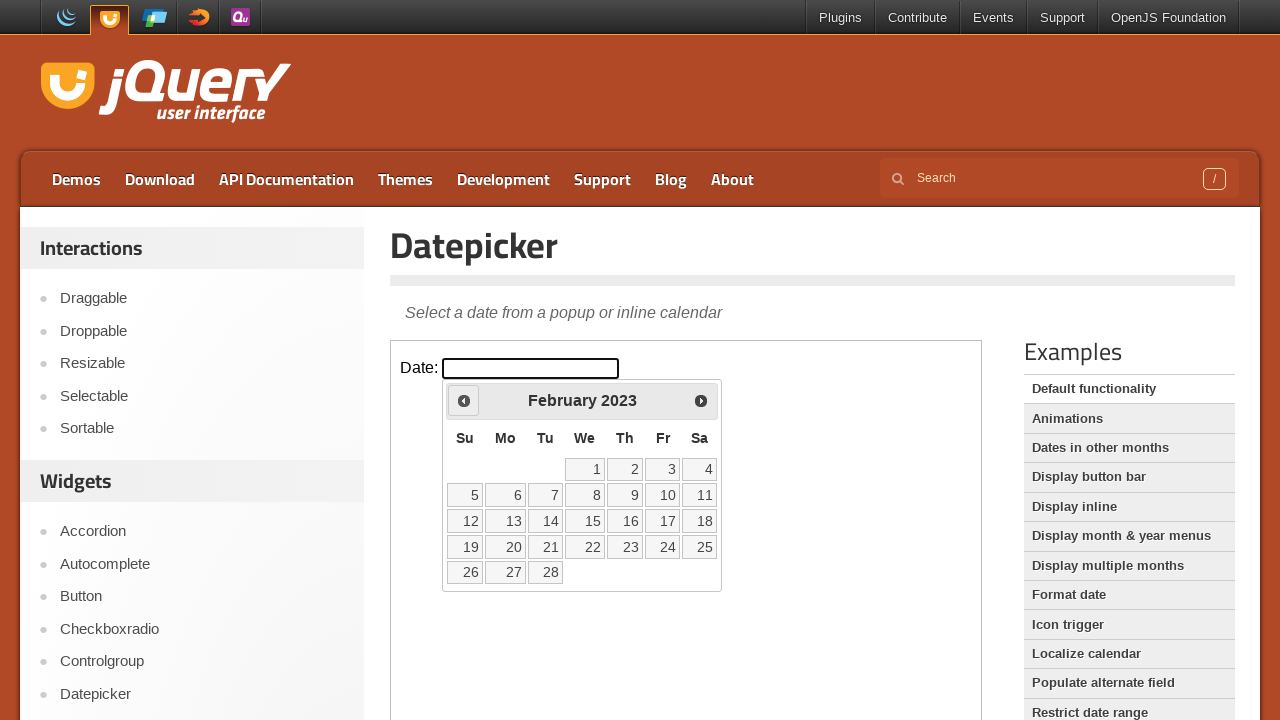

Clicked previous month button to navigate backwards at (464, 400) on iframe.demo-frame >> internal:control=enter-frame >> span.ui-icon-circle-triangl
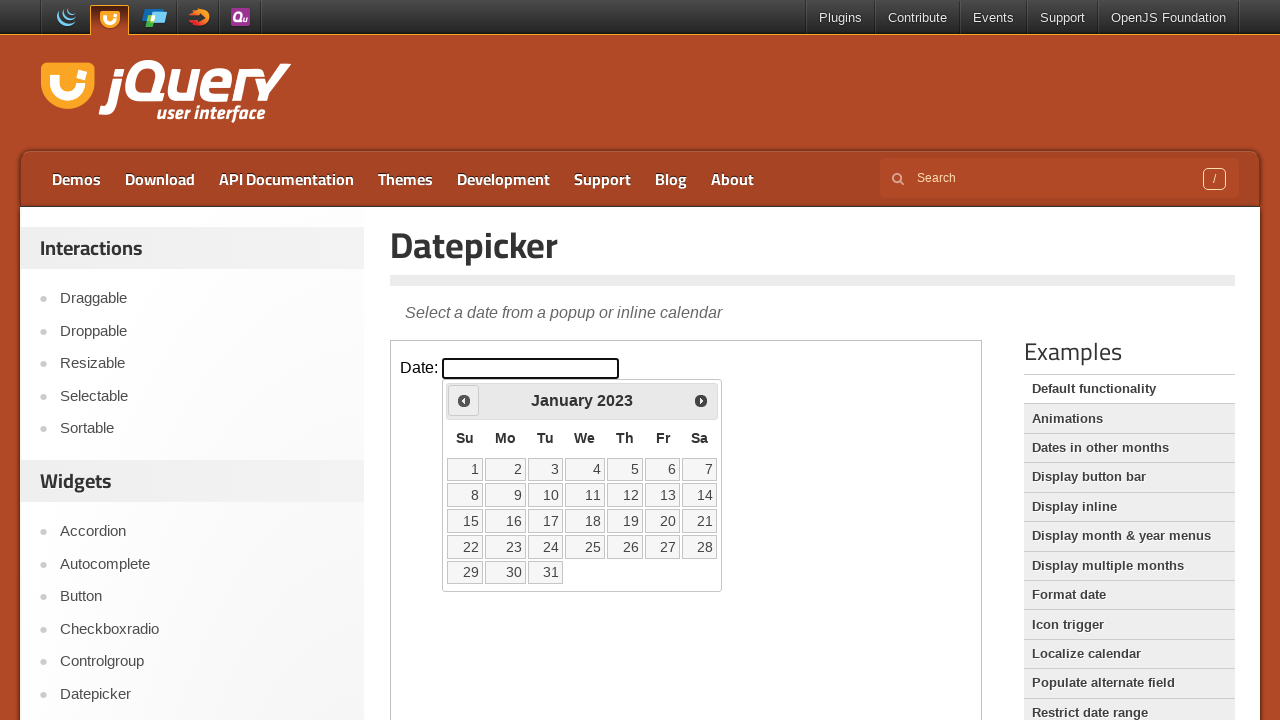

Waited for calendar to update
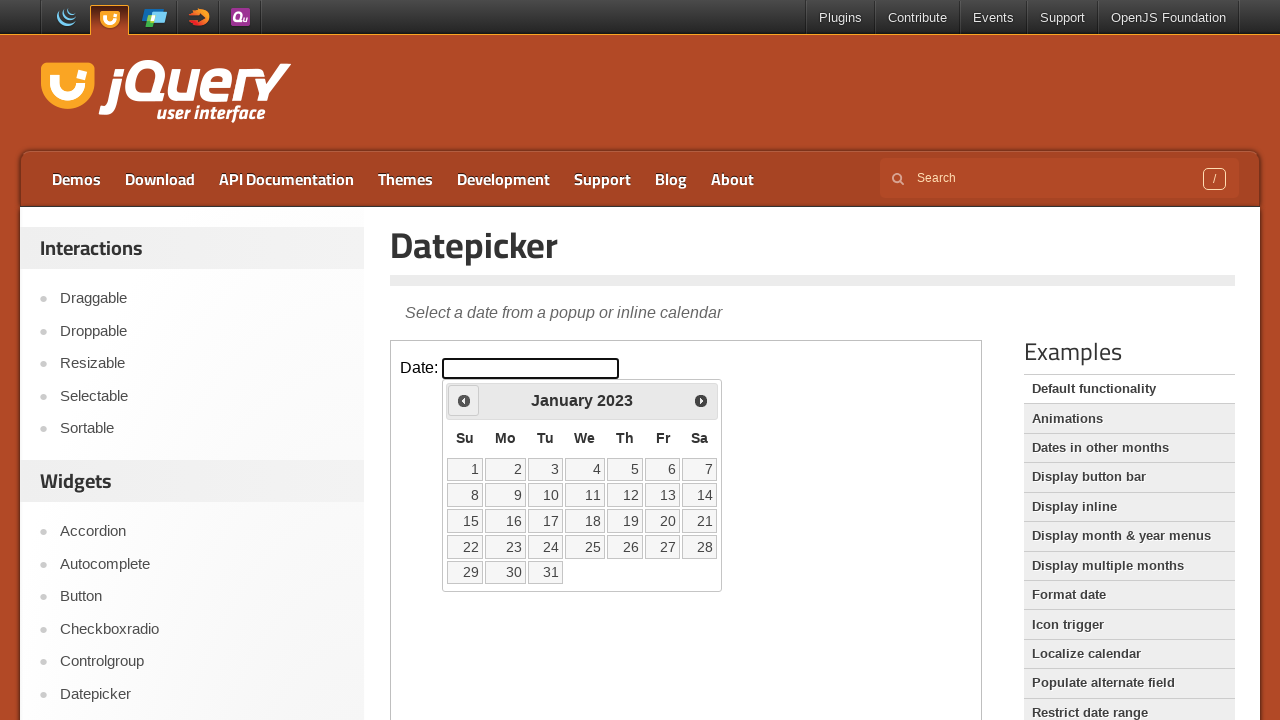

Read current calendar month: January 2023
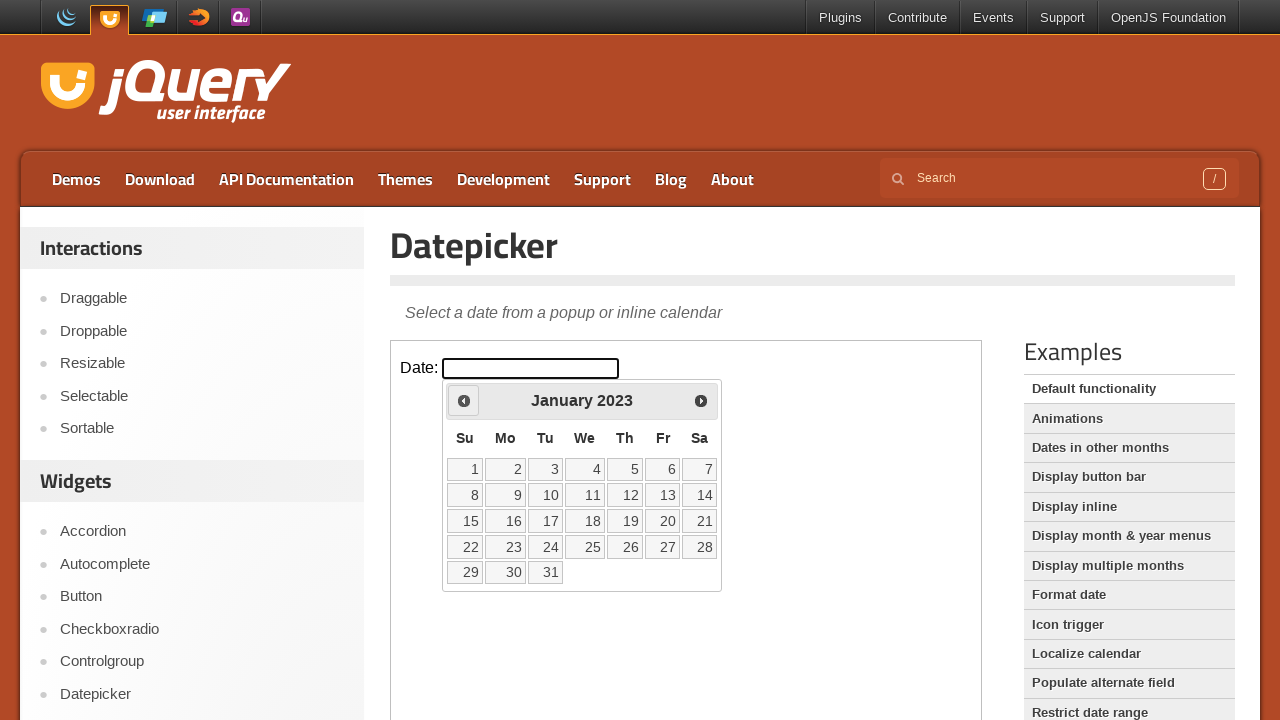

Clicked previous month button to navigate backwards at (464, 400) on iframe.demo-frame >> internal:control=enter-frame >> span.ui-icon-circle-triangl
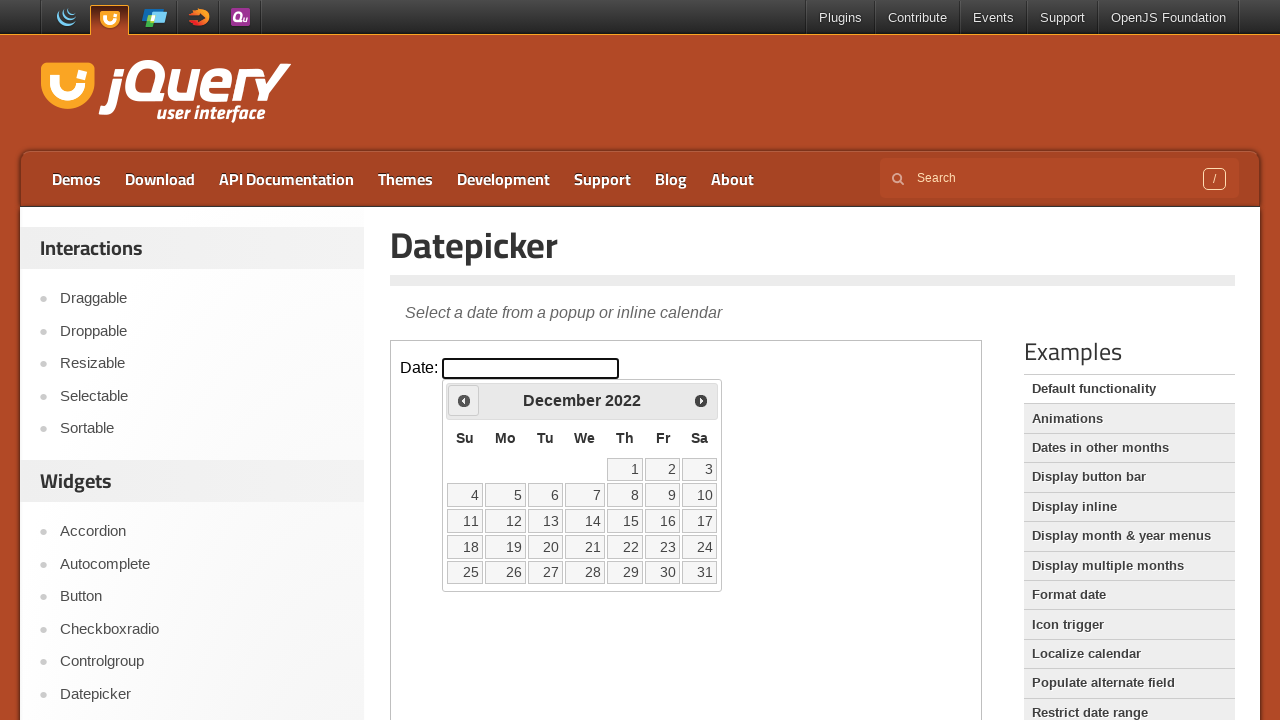

Waited for calendar to update
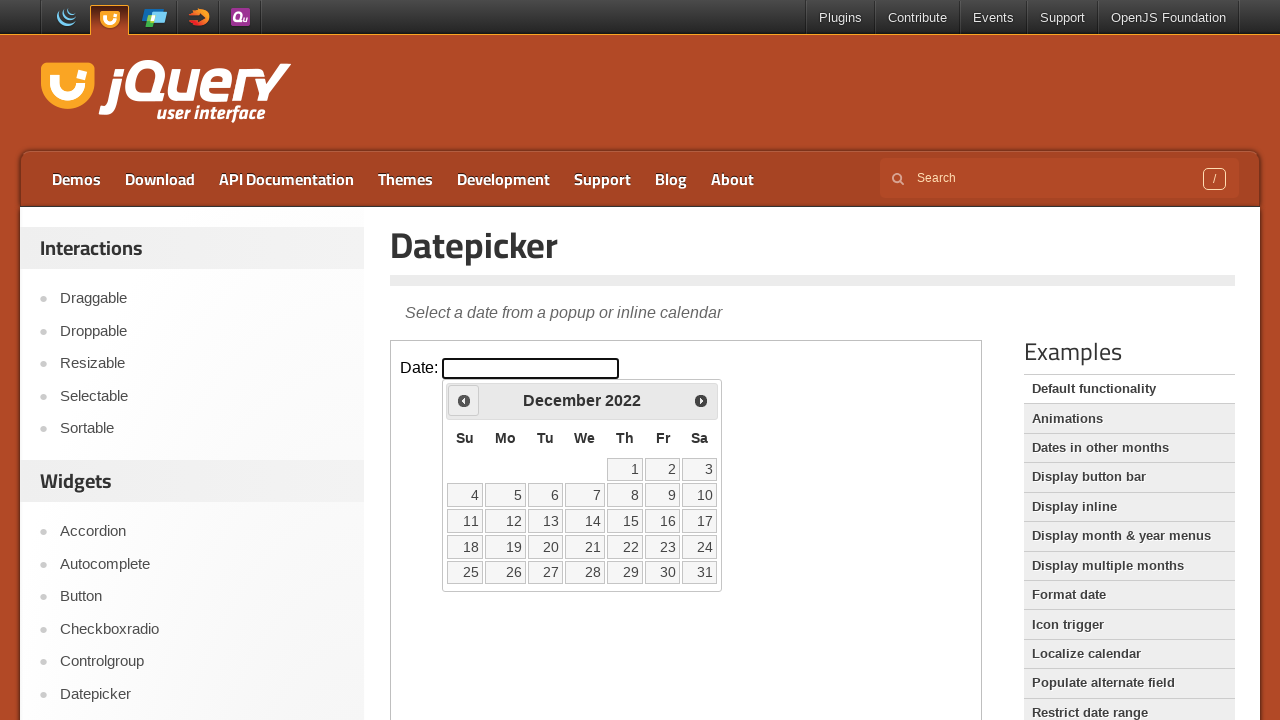

Read current calendar month: December 2022
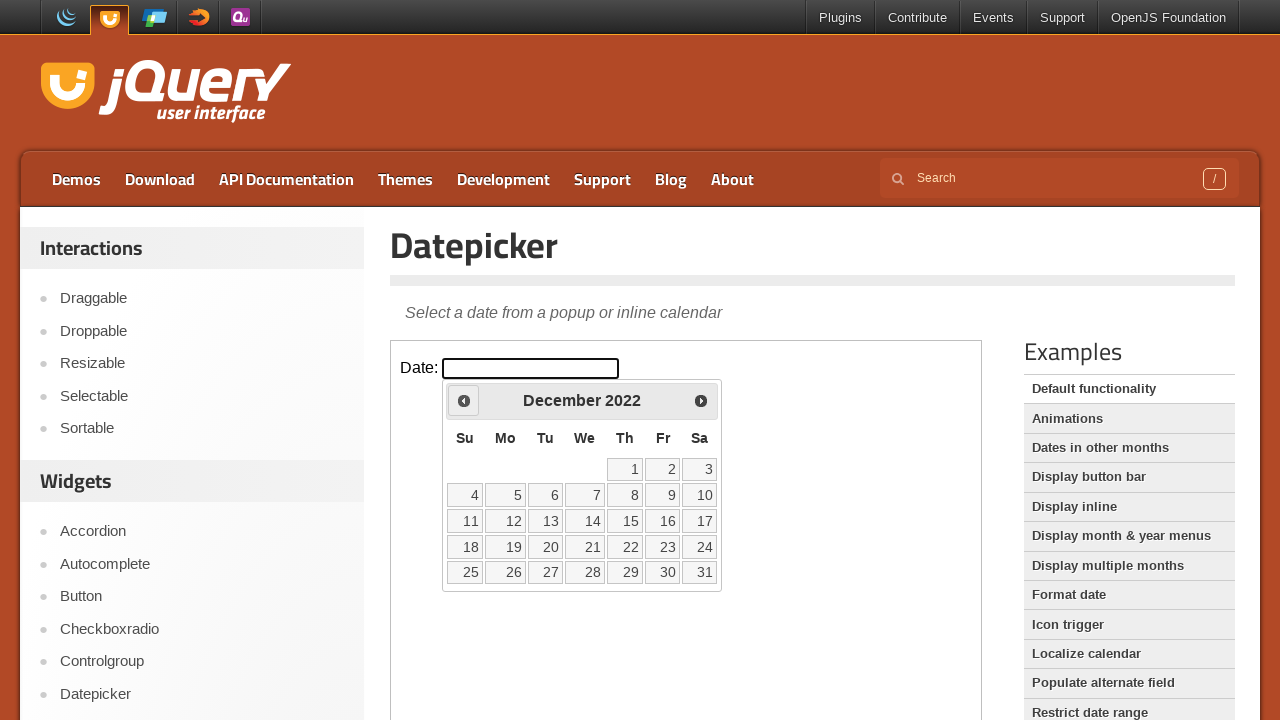

Clicked previous month button to navigate backwards at (464, 400) on iframe.demo-frame >> internal:control=enter-frame >> span.ui-icon-circle-triangl
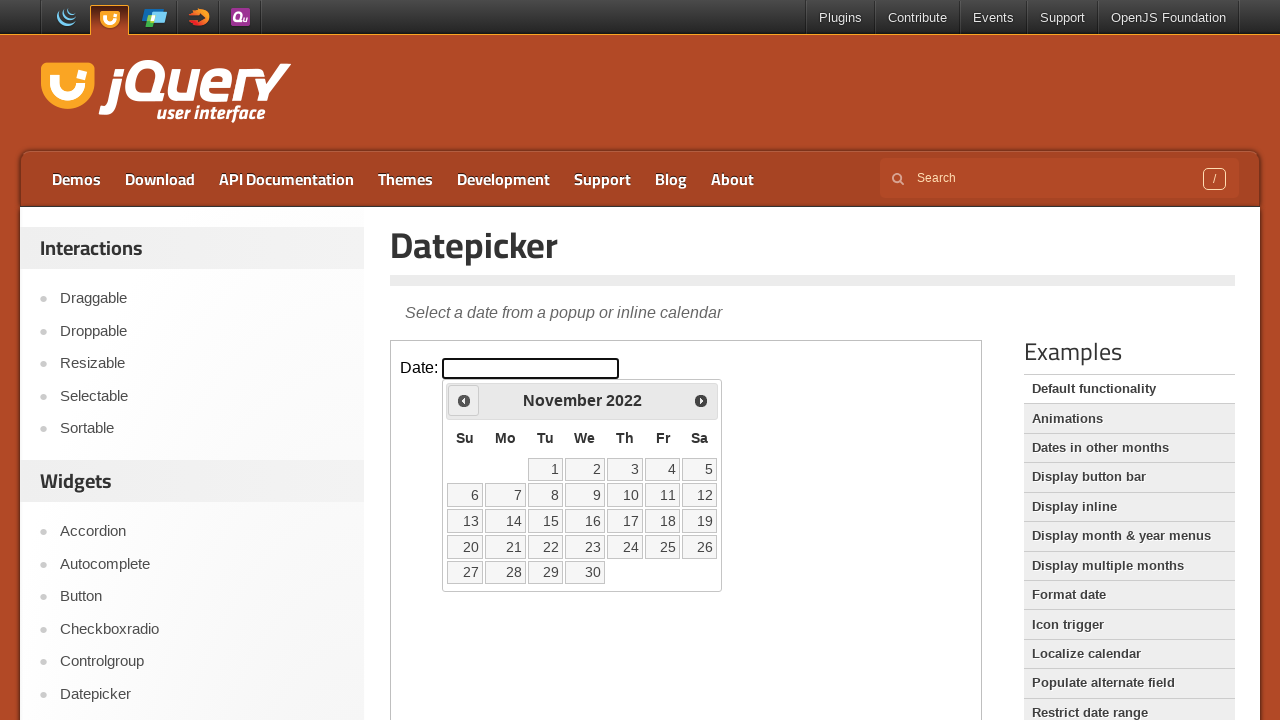

Waited for calendar to update
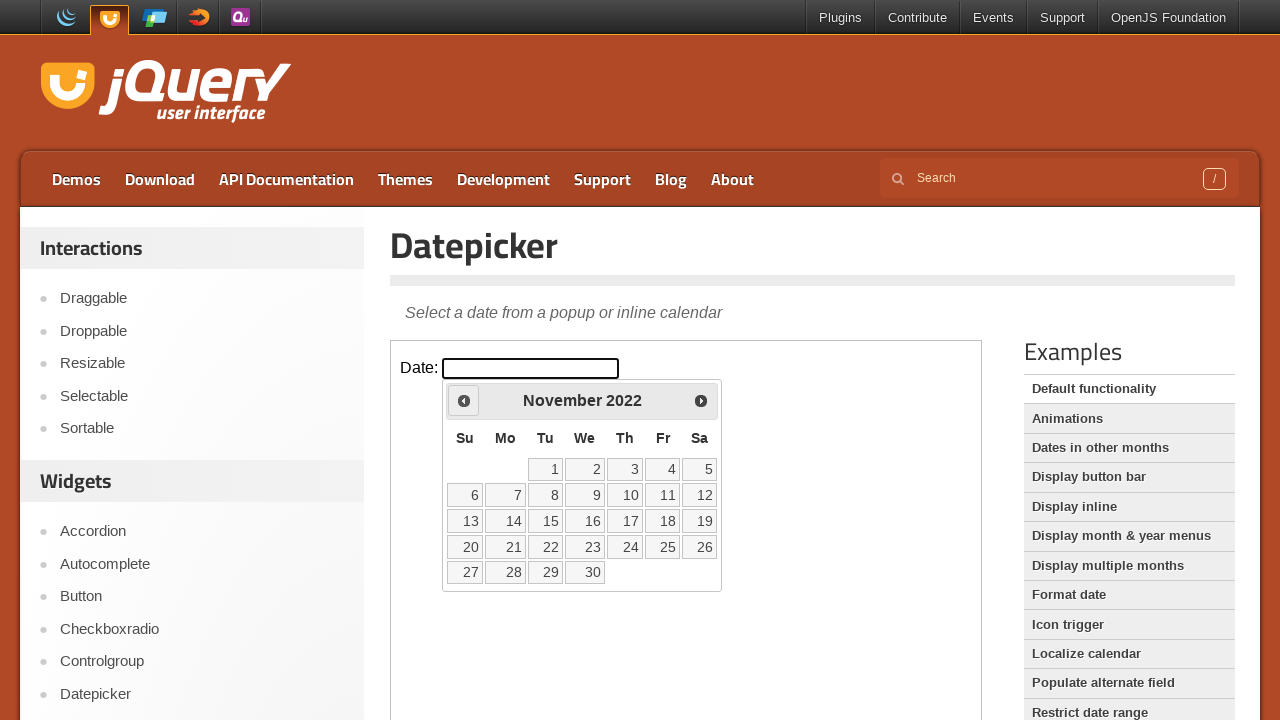

Read current calendar month: November 2022
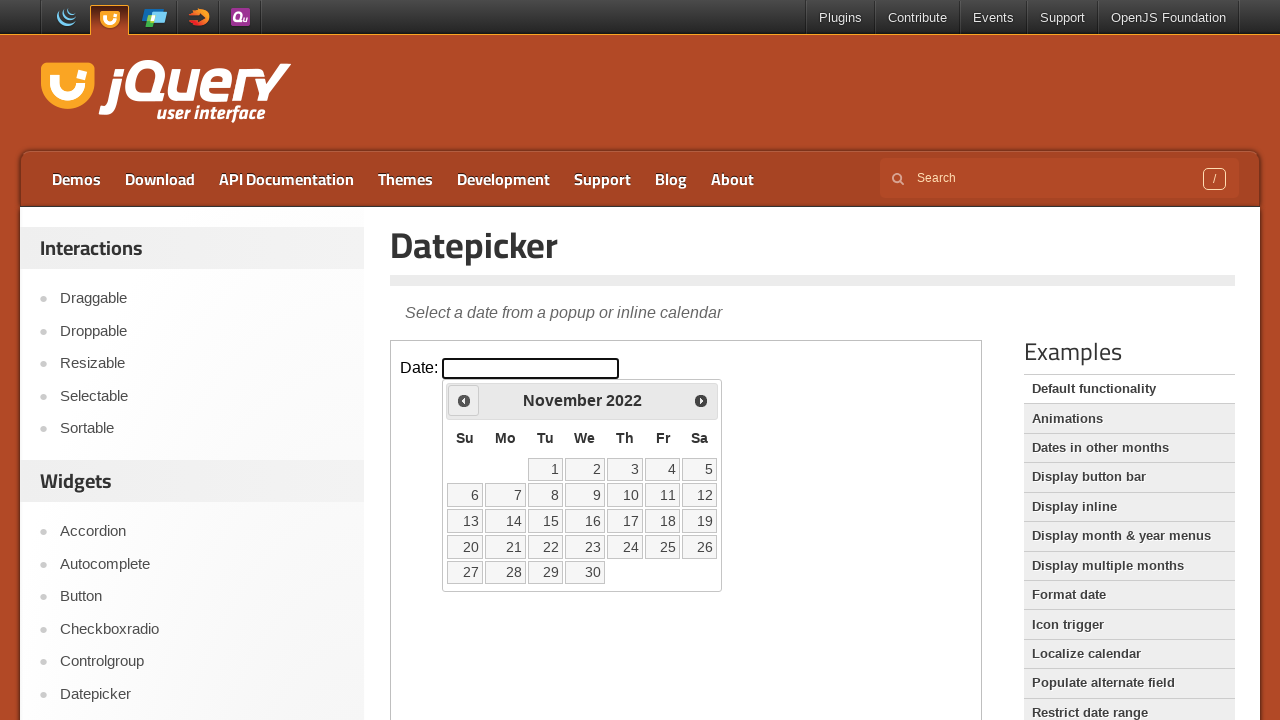

Clicked previous month button to navigate backwards at (464, 400) on iframe.demo-frame >> internal:control=enter-frame >> span.ui-icon-circle-triangl
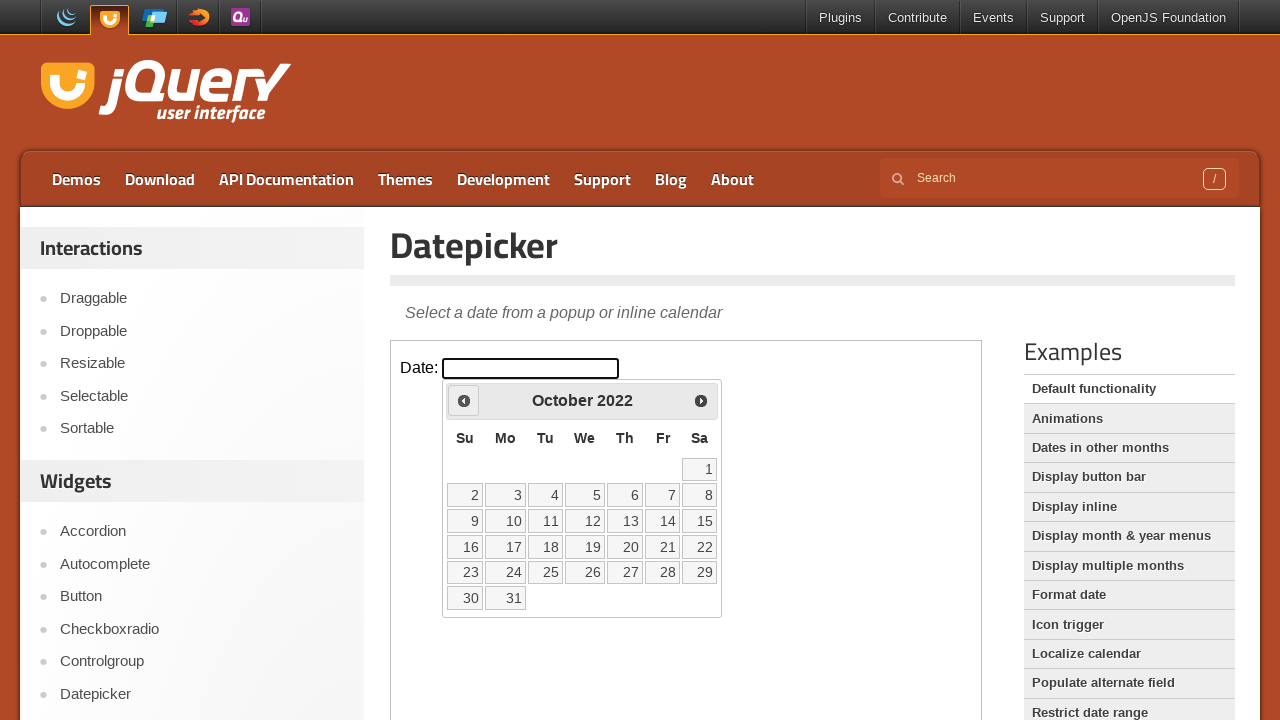

Waited for calendar to update
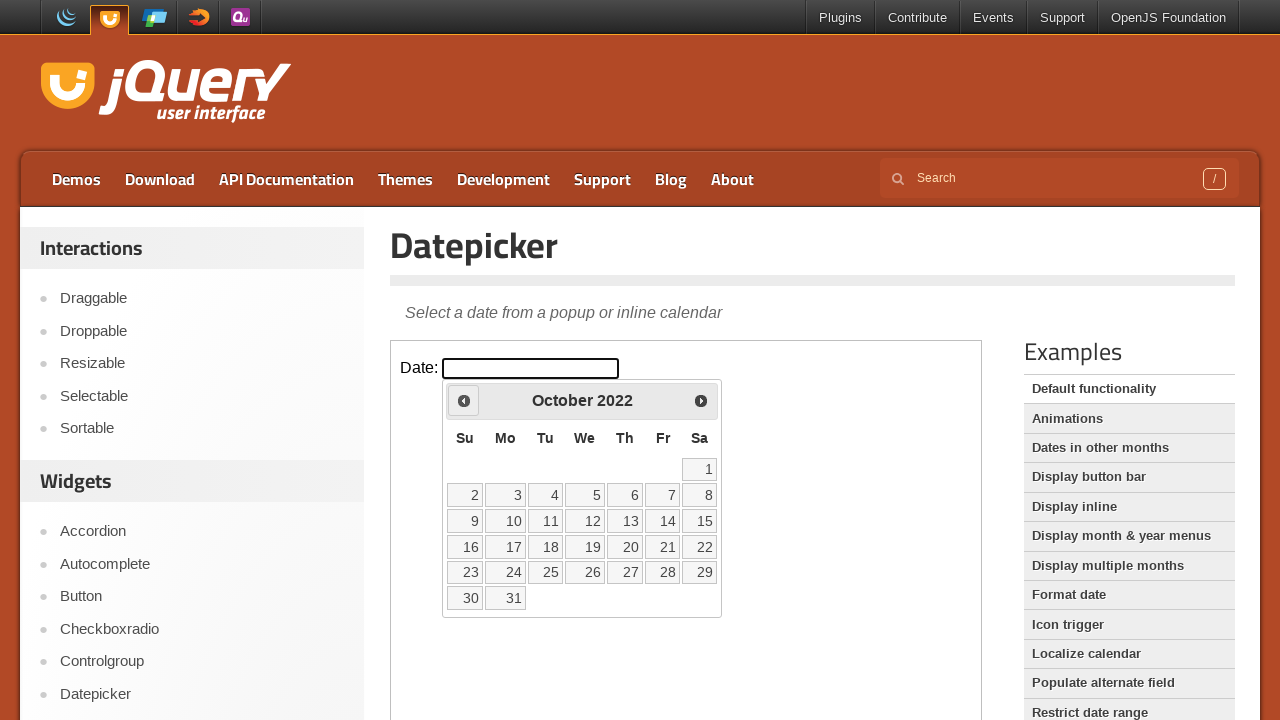

Read current calendar month: October 2022
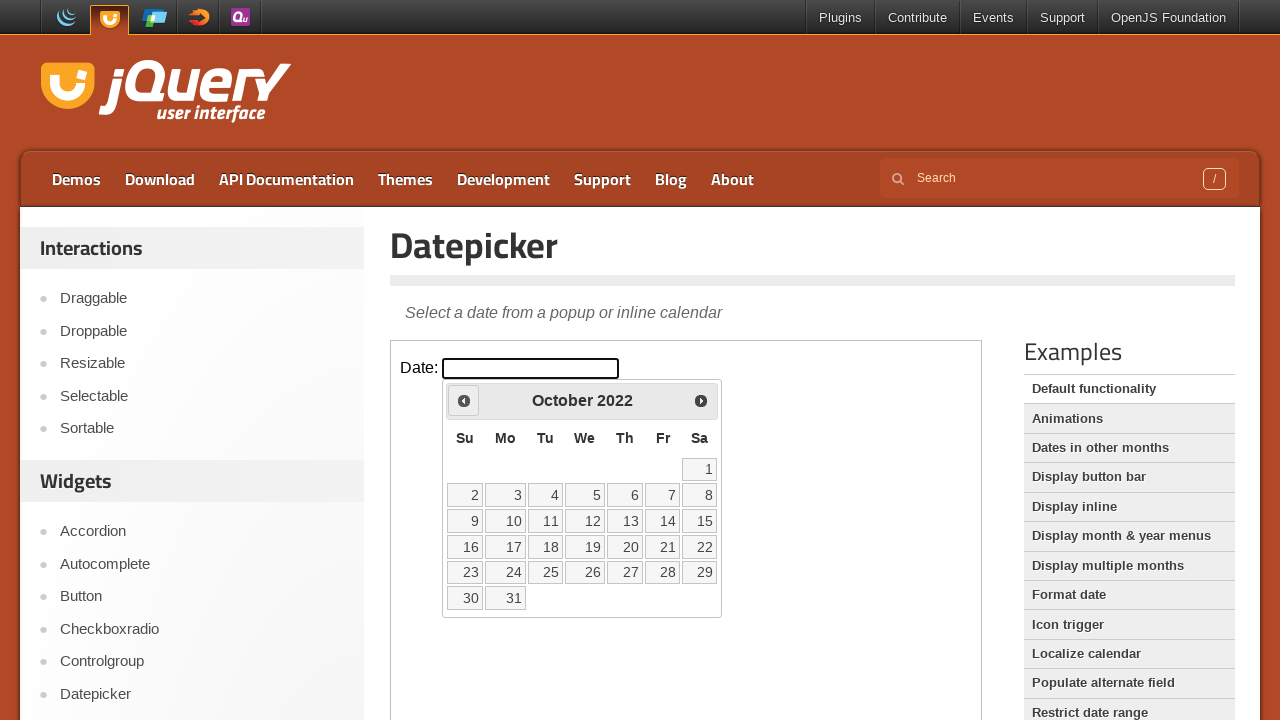

Clicked previous month button to navigate backwards at (464, 400) on iframe.demo-frame >> internal:control=enter-frame >> span.ui-icon-circle-triangl
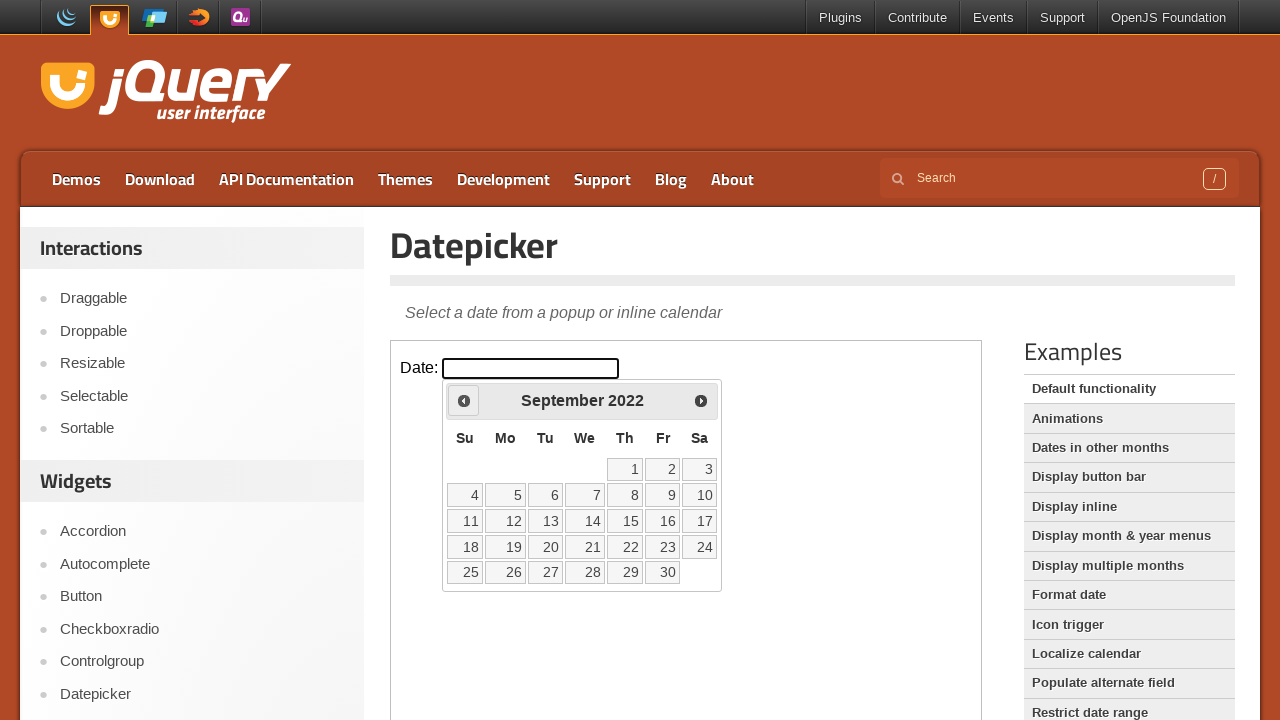

Waited for calendar to update
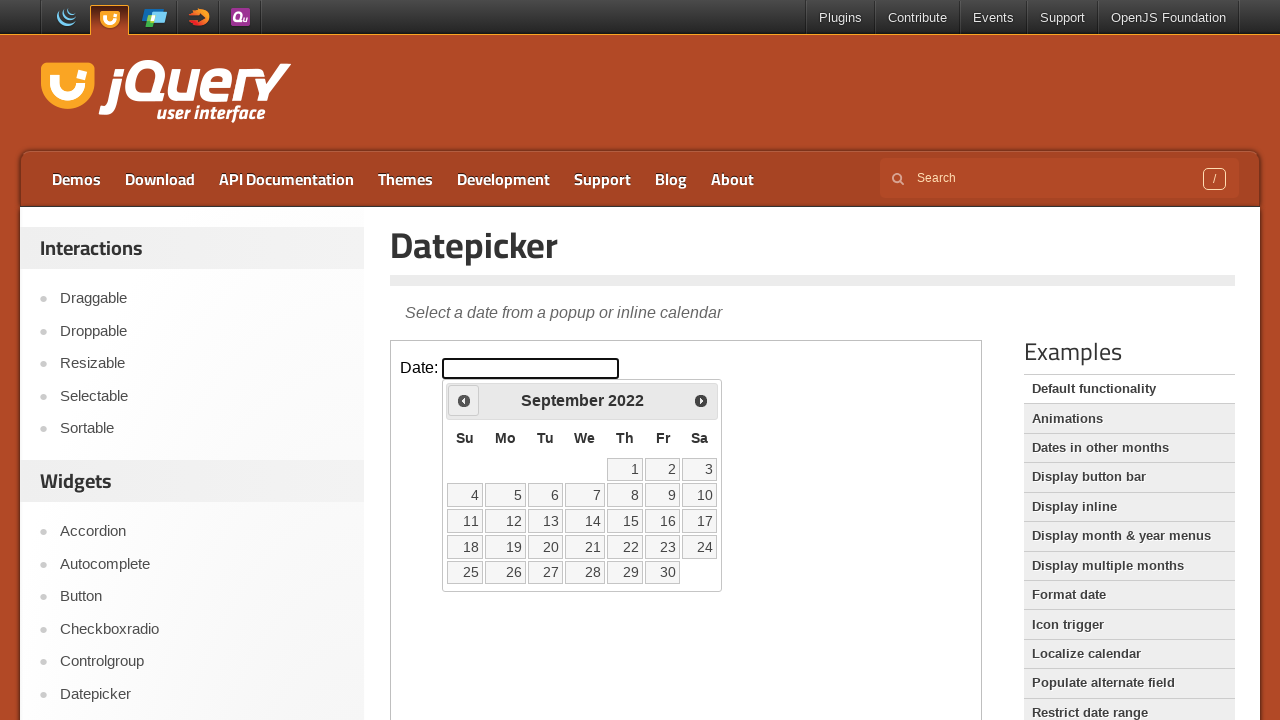

Read current calendar month: September 2022
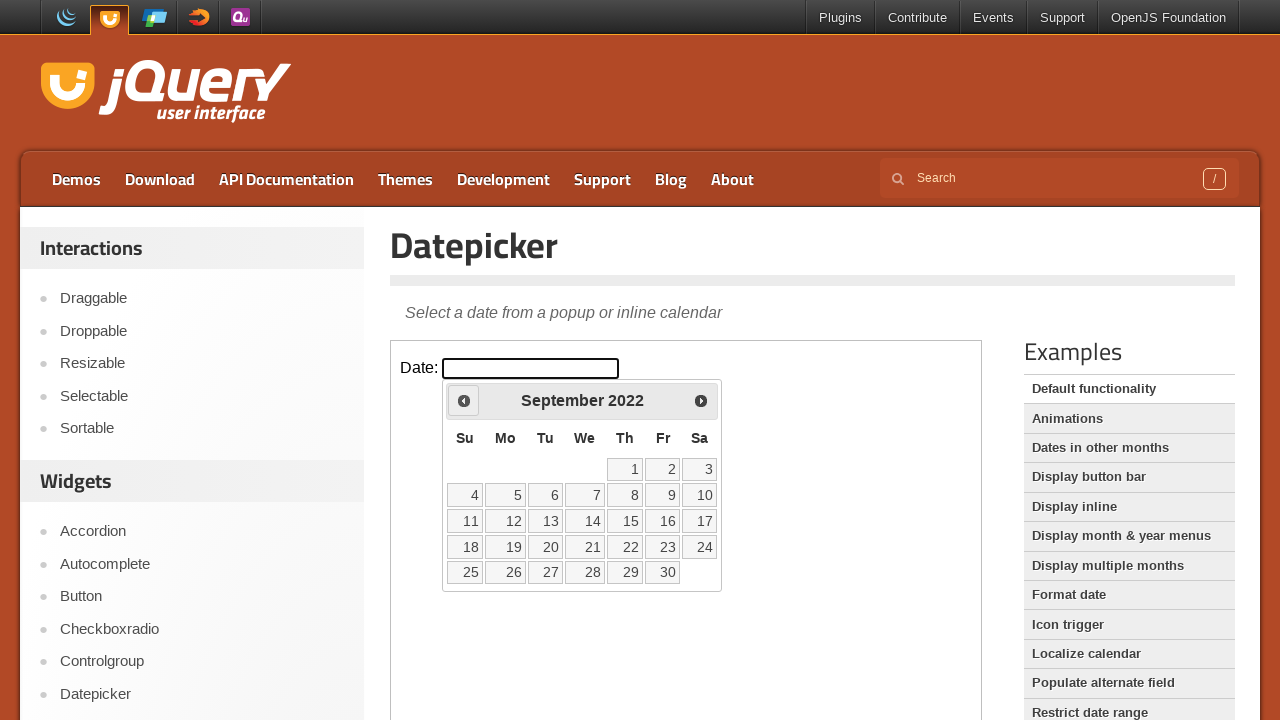

Clicked previous month button to navigate backwards at (464, 400) on iframe.demo-frame >> internal:control=enter-frame >> span.ui-icon-circle-triangl
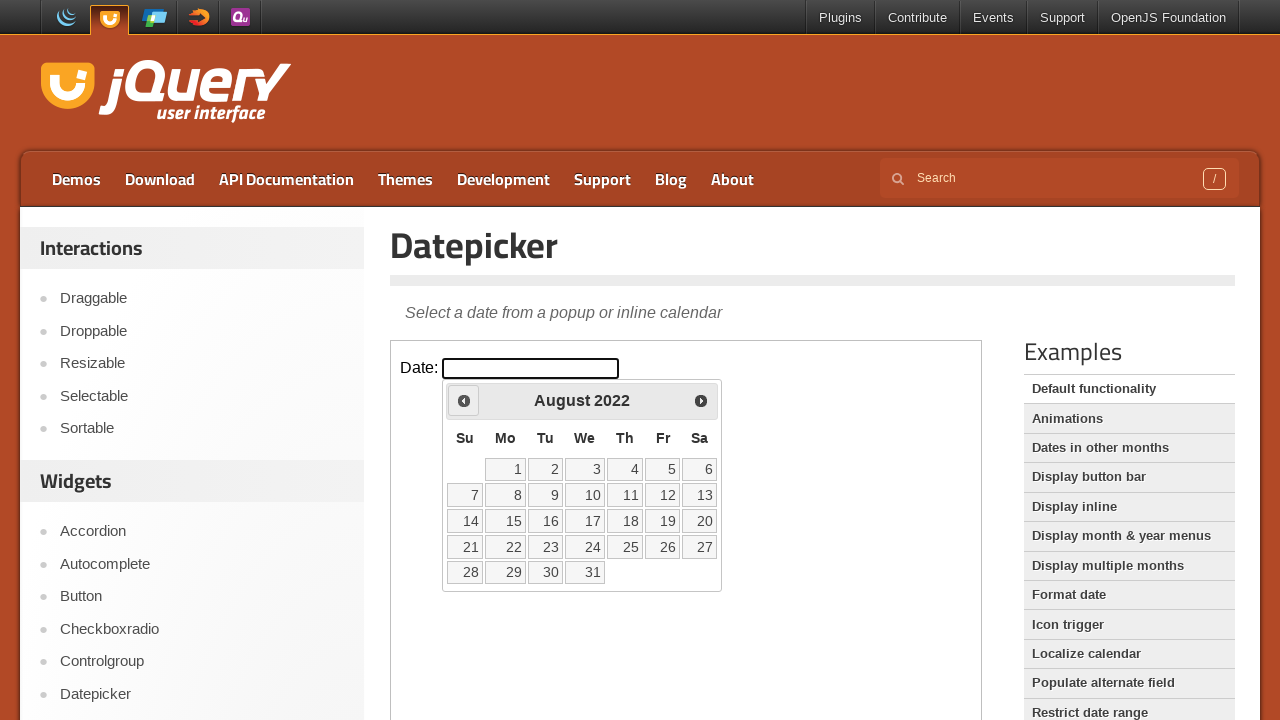

Waited for calendar to update
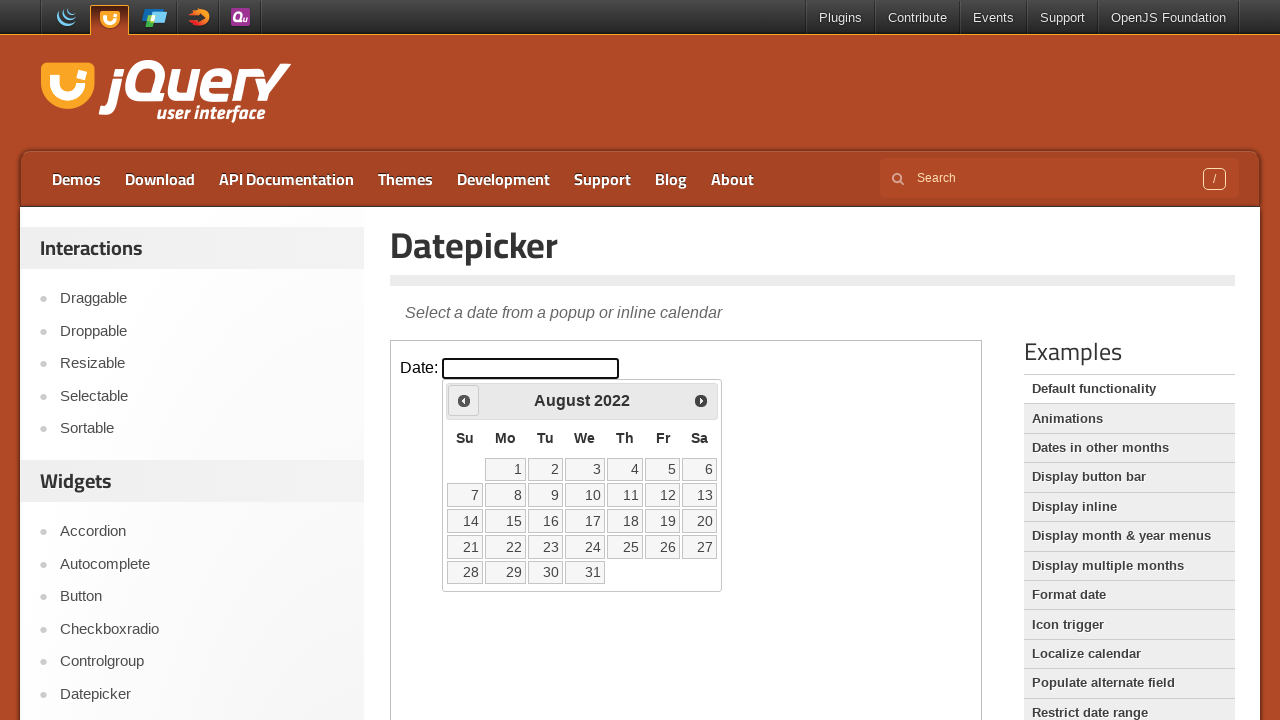

Read current calendar month: August 2022
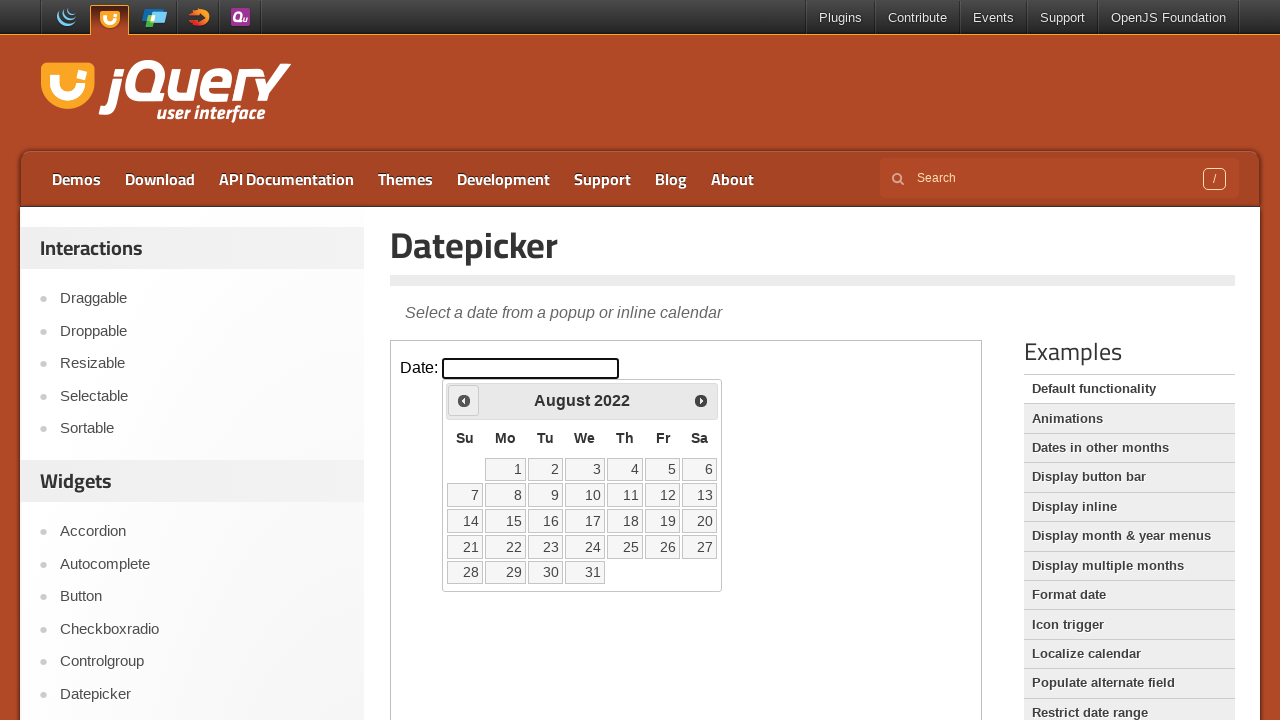

Clicked previous month button to navigate backwards at (464, 400) on iframe.demo-frame >> internal:control=enter-frame >> span.ui-icon-circle-triangl
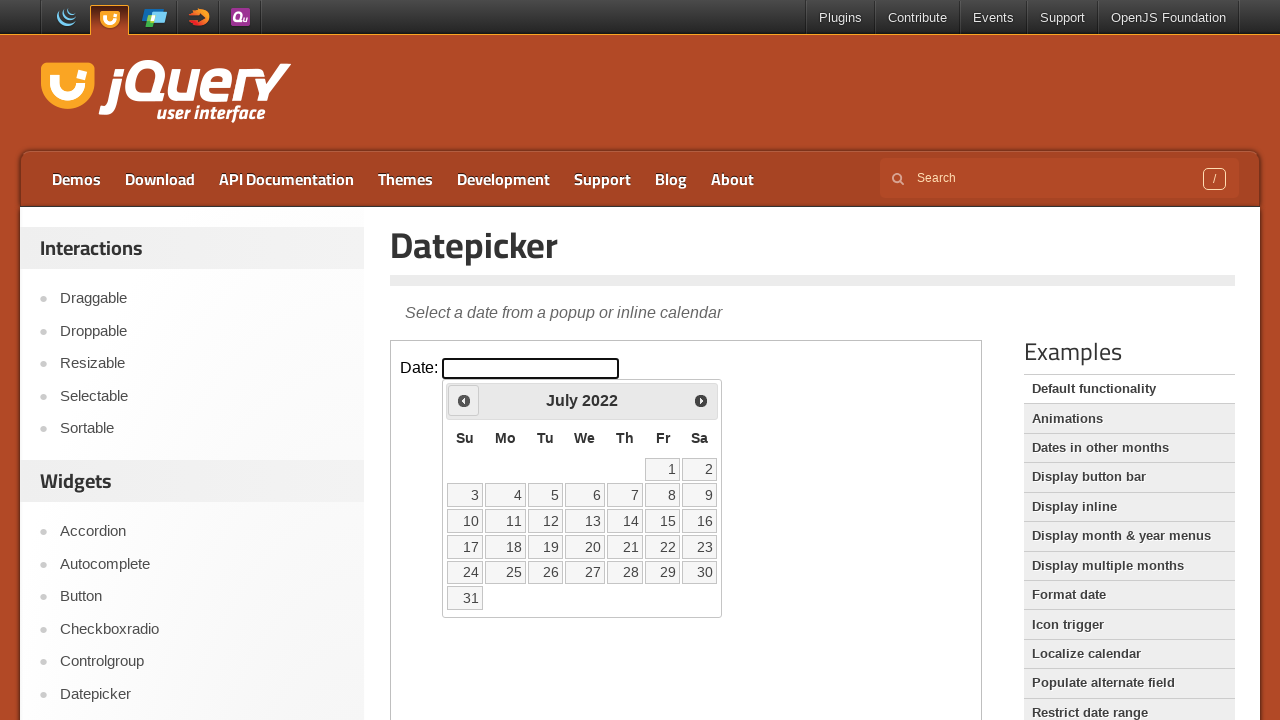

Waited for calendar to update
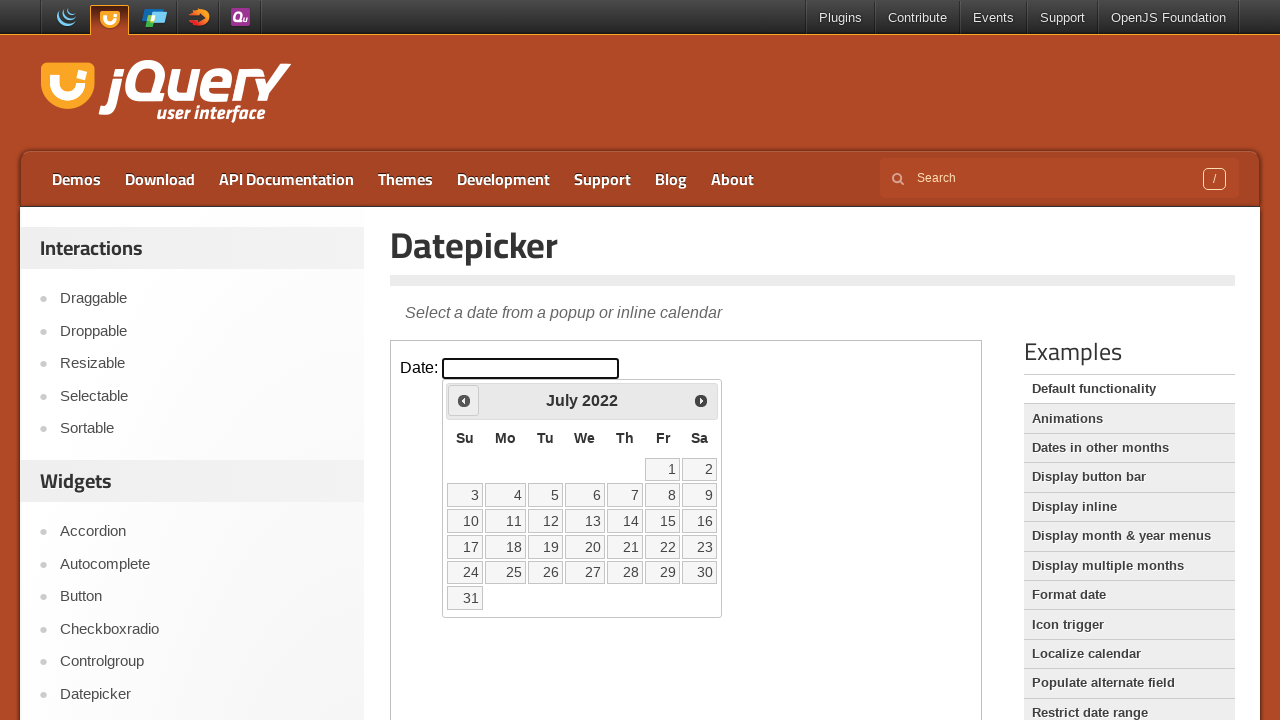

Read current calendar month: July 2022
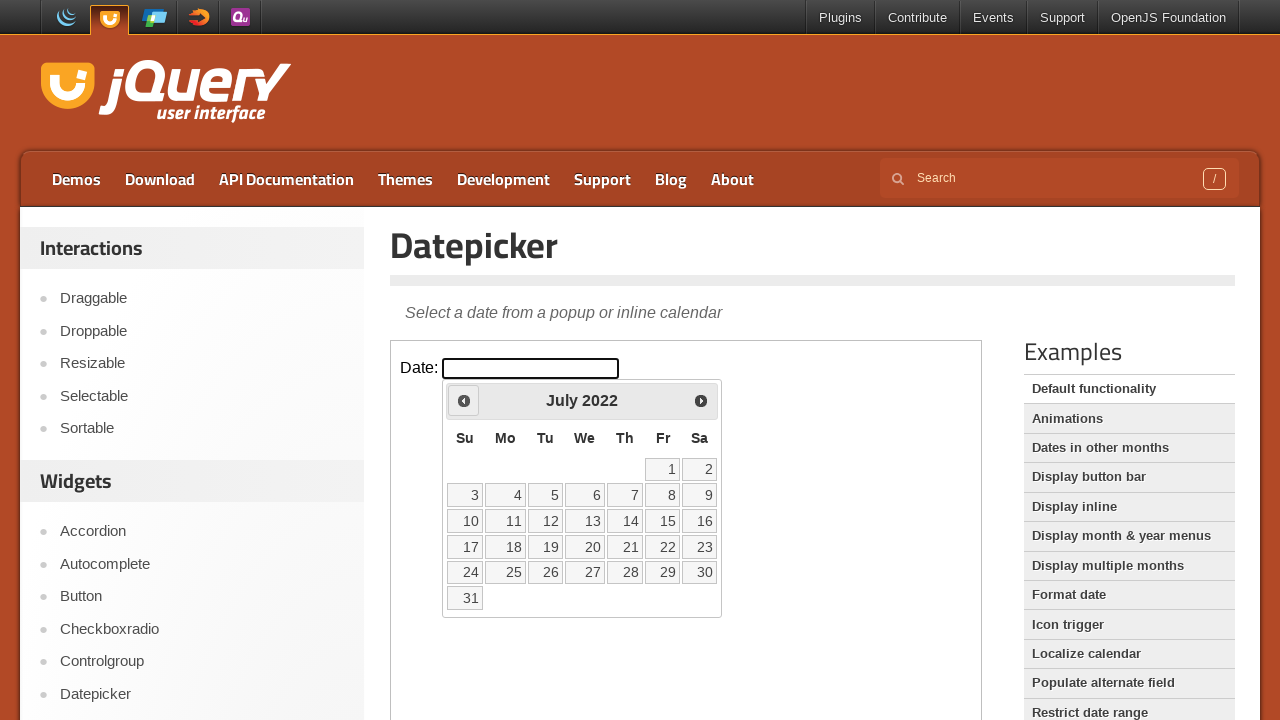

Clicked previous month button to navigate backwards at (464, 400) on iframe.demo-frame >> internal:control=enter-frame >> span.ui-icon-circle-triangl
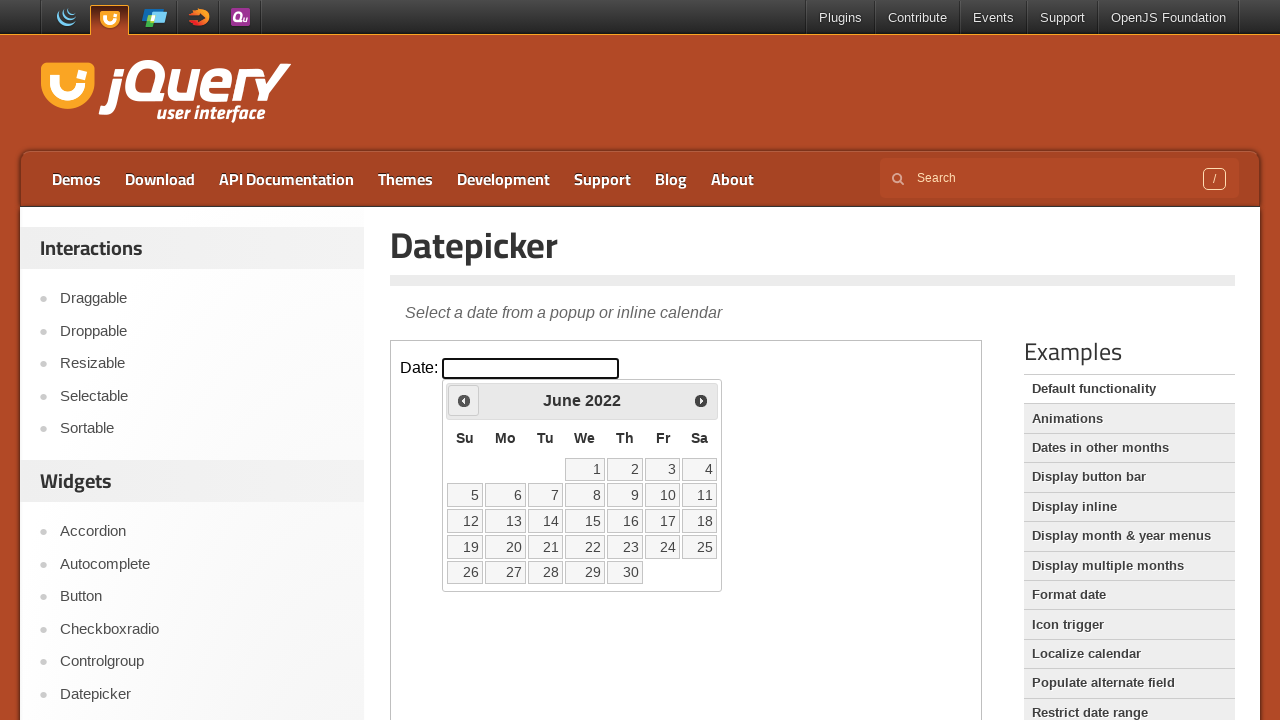

Waited for calendar to update
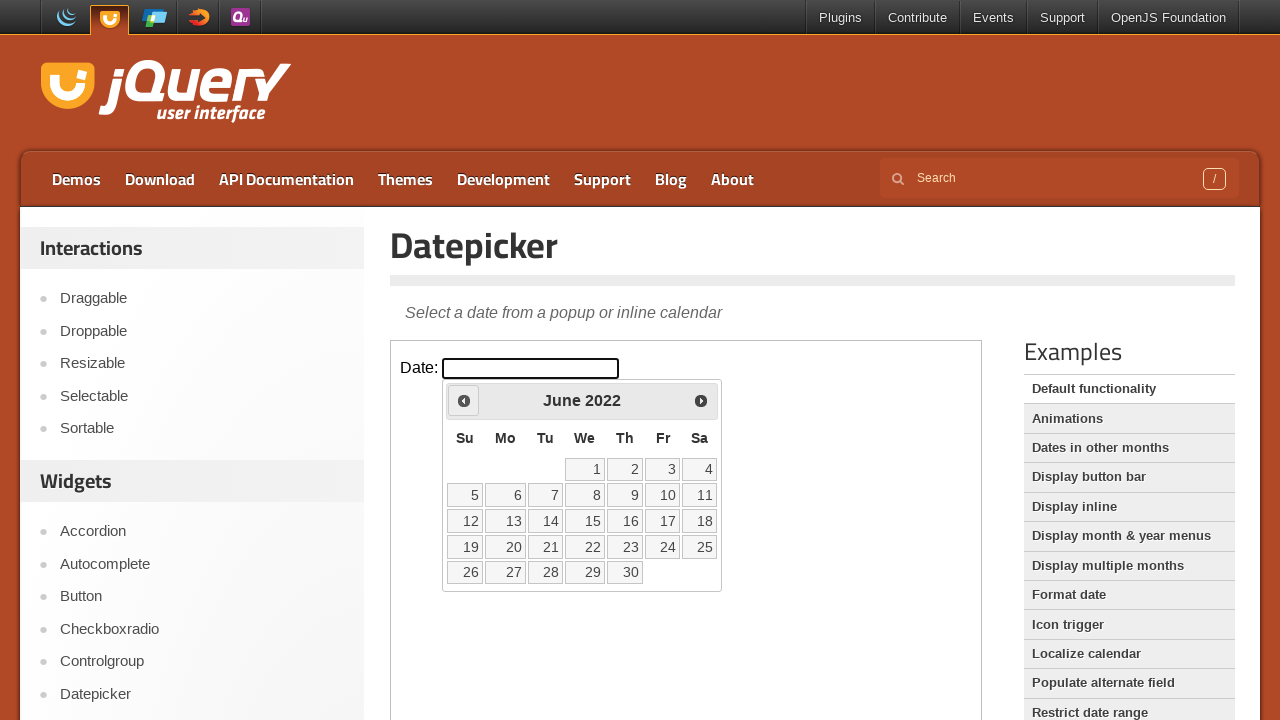

Read current calendar month: June 2022
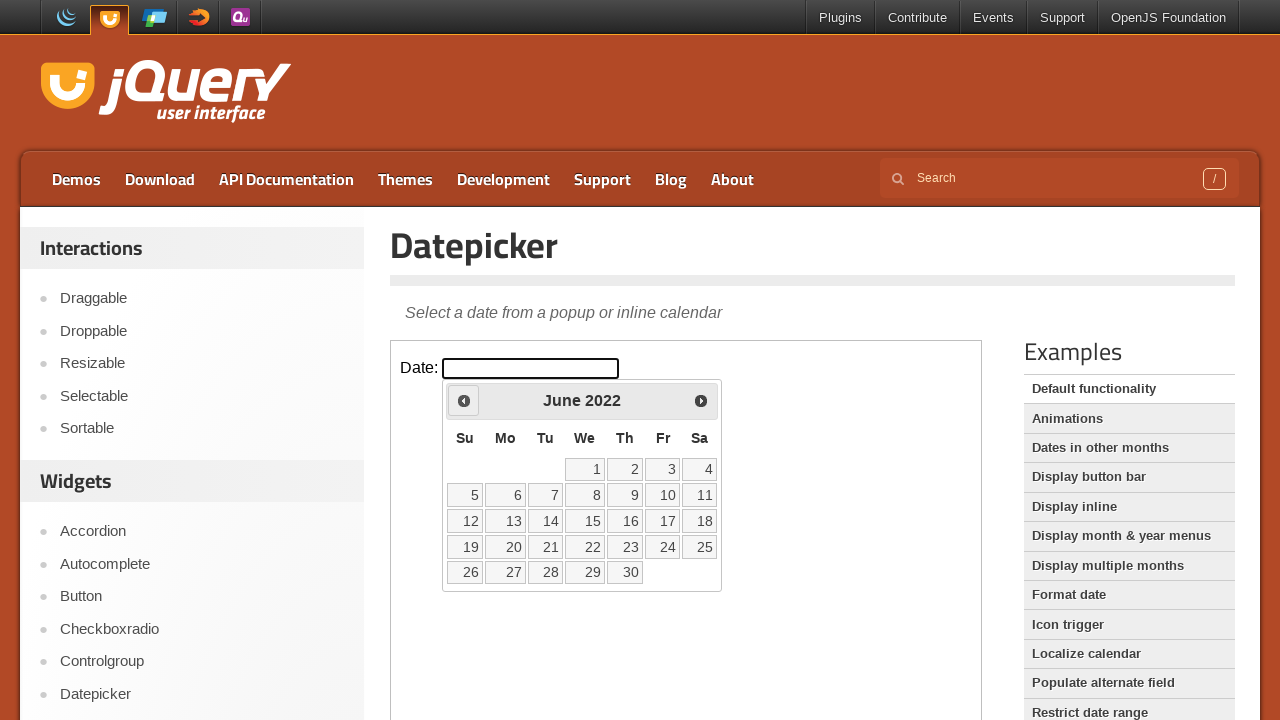

Clicked previous month button to navigate backwards at (464, 400) on iframe.demo-frame >> internal:control=enter-frame >> span.ui-icon-circle-triangl
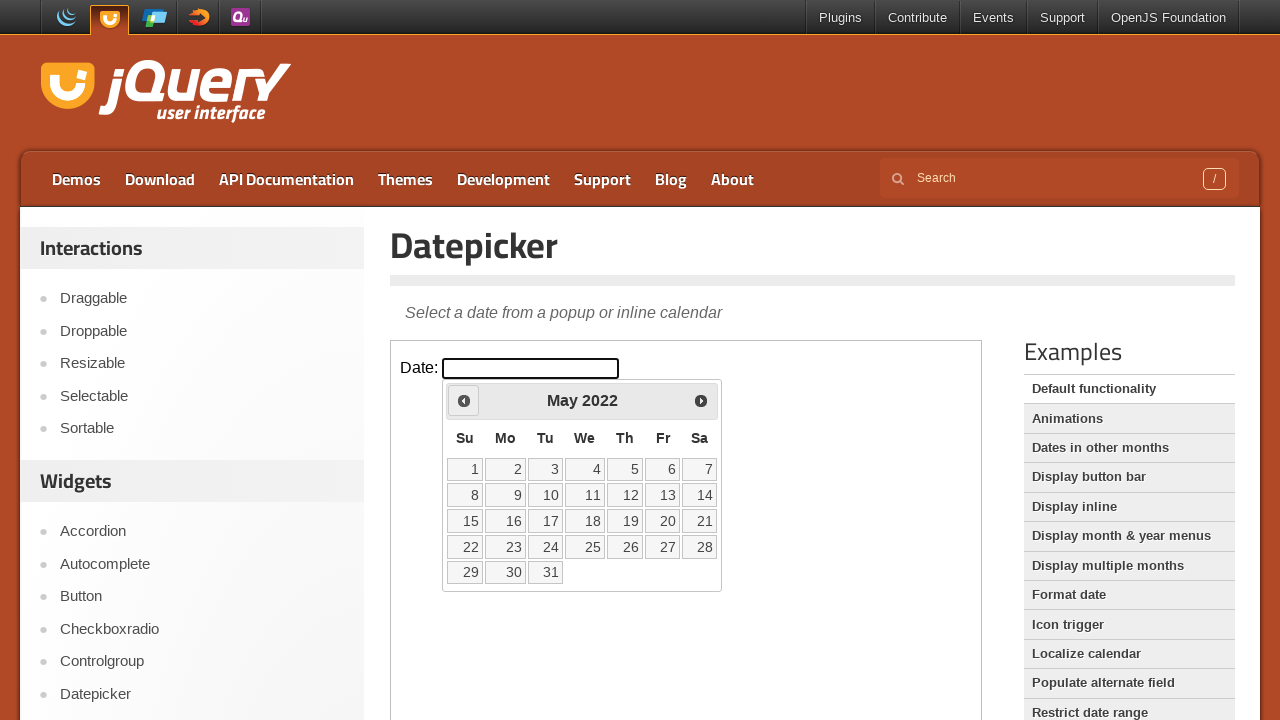

Waited for calendar to update
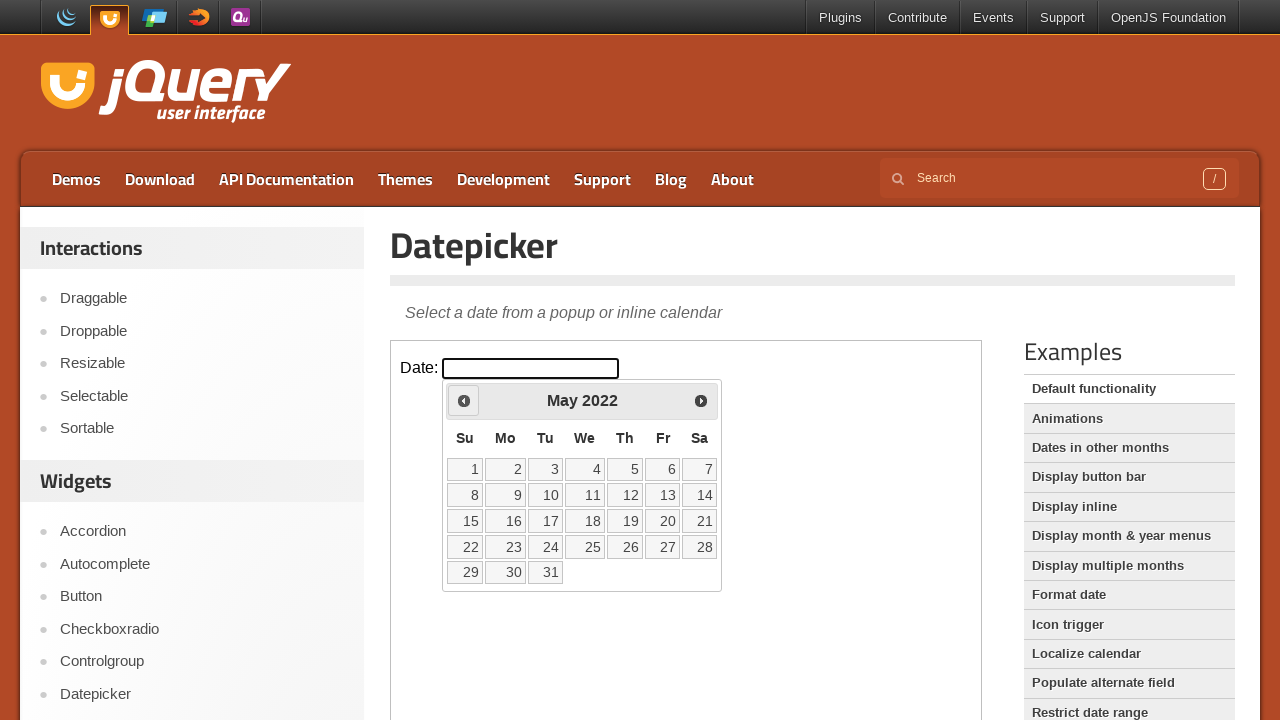

Read current calendar month: May 2022
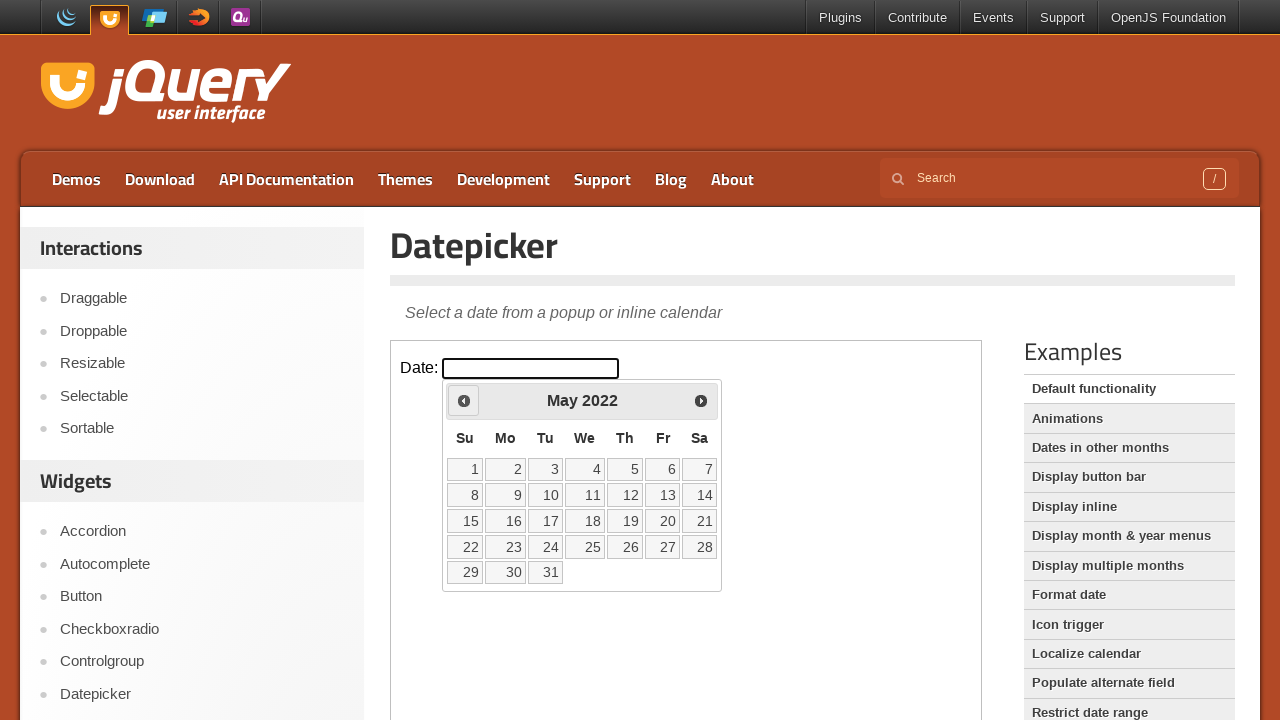

Clicked previous month button to navigate backwards at (464, 400) on iframe.demo-frame >> internal:control=enter-frame >> span.ui-icon-circle-triangl
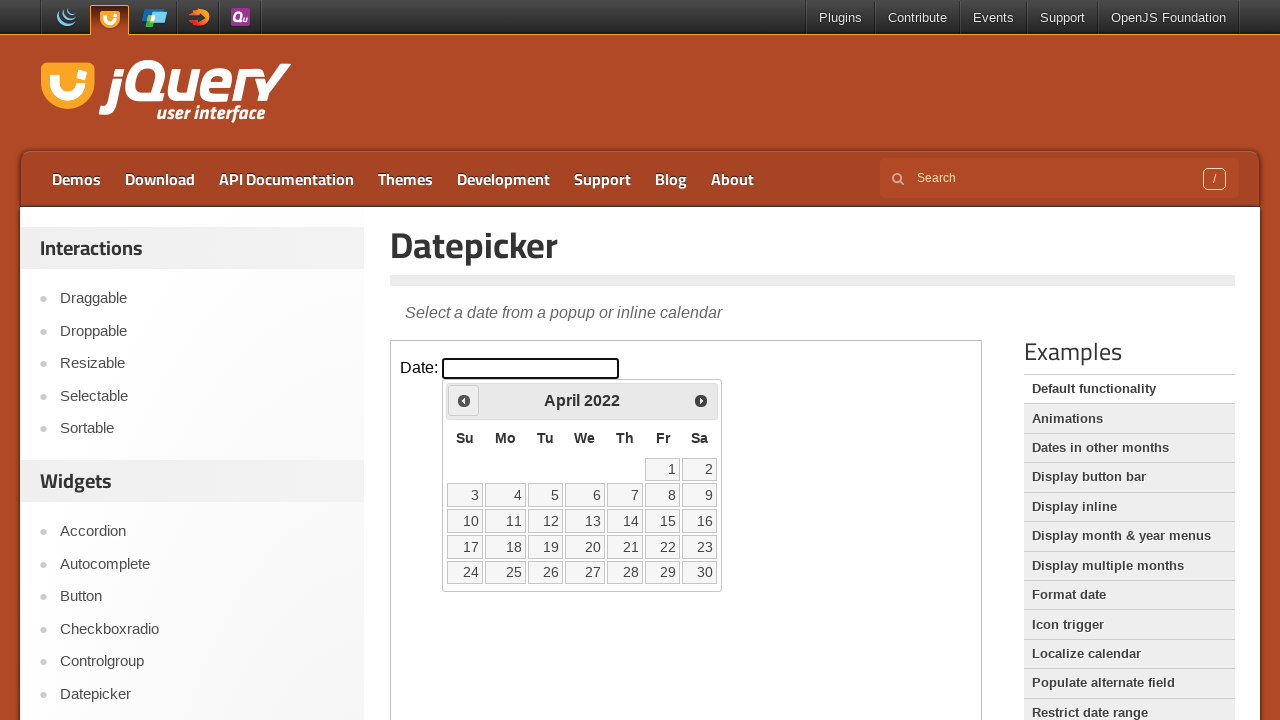

Waited for calendar to update
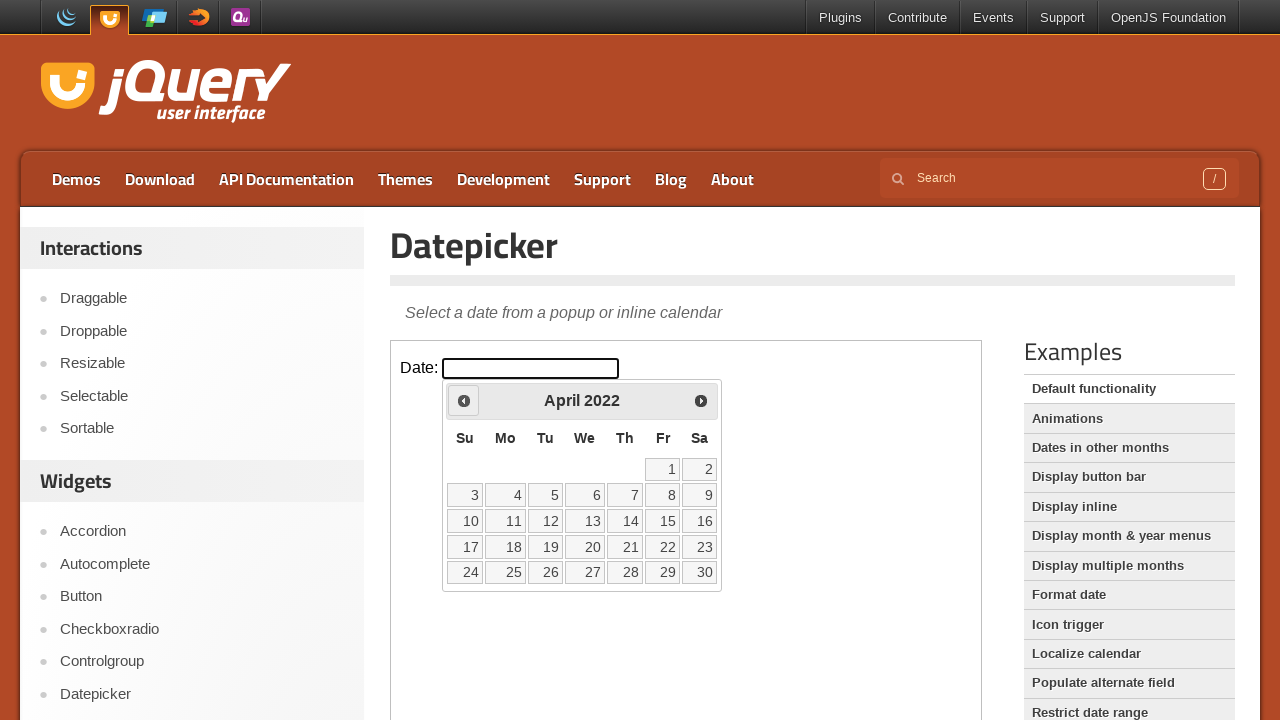

Read current calendar month: April 2022
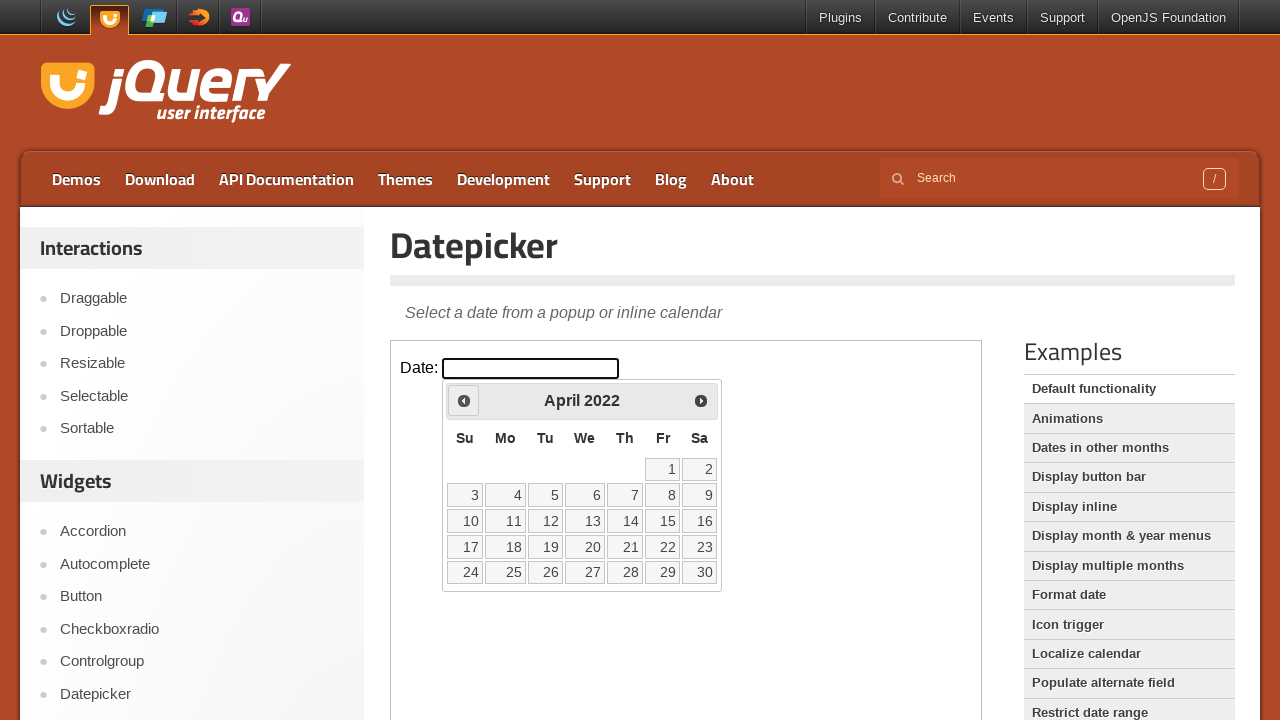

Clicked previous month button to navigate backwards at (464, 400) on iframe.demo-frame >> internal:control=enter-frame >> span.ui-icon-circle-triangl
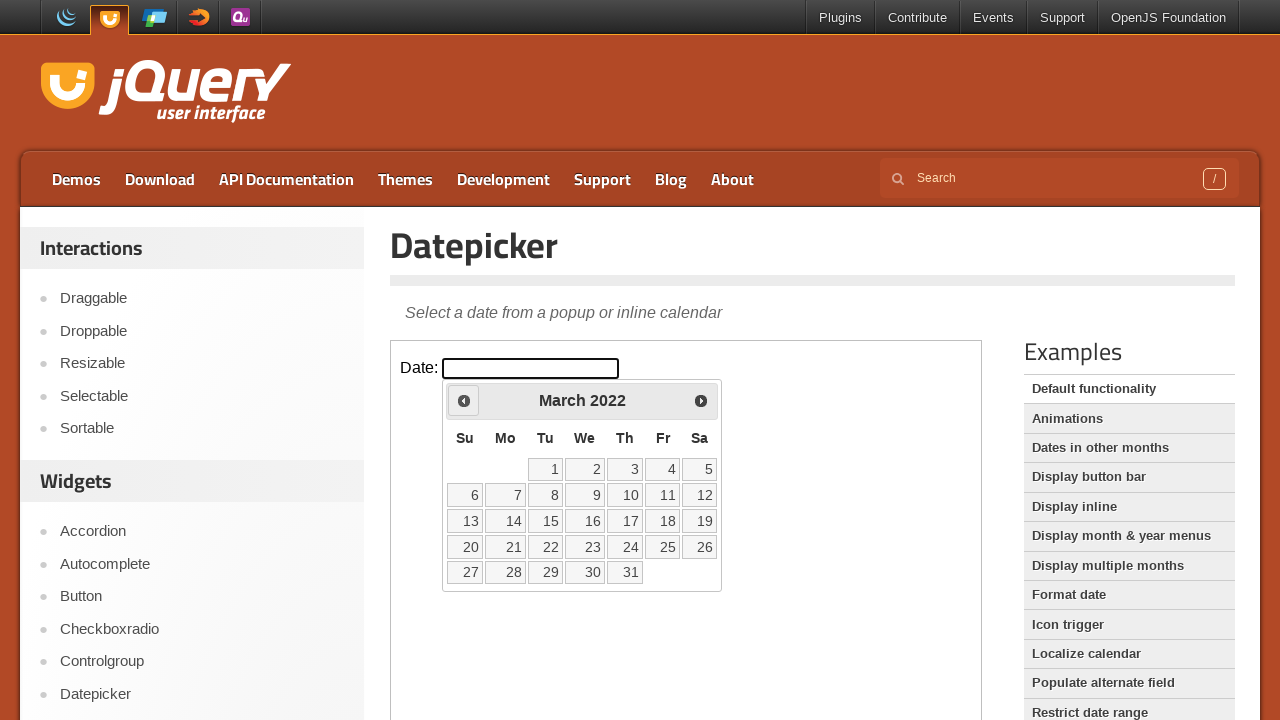

Waited for calendar to update
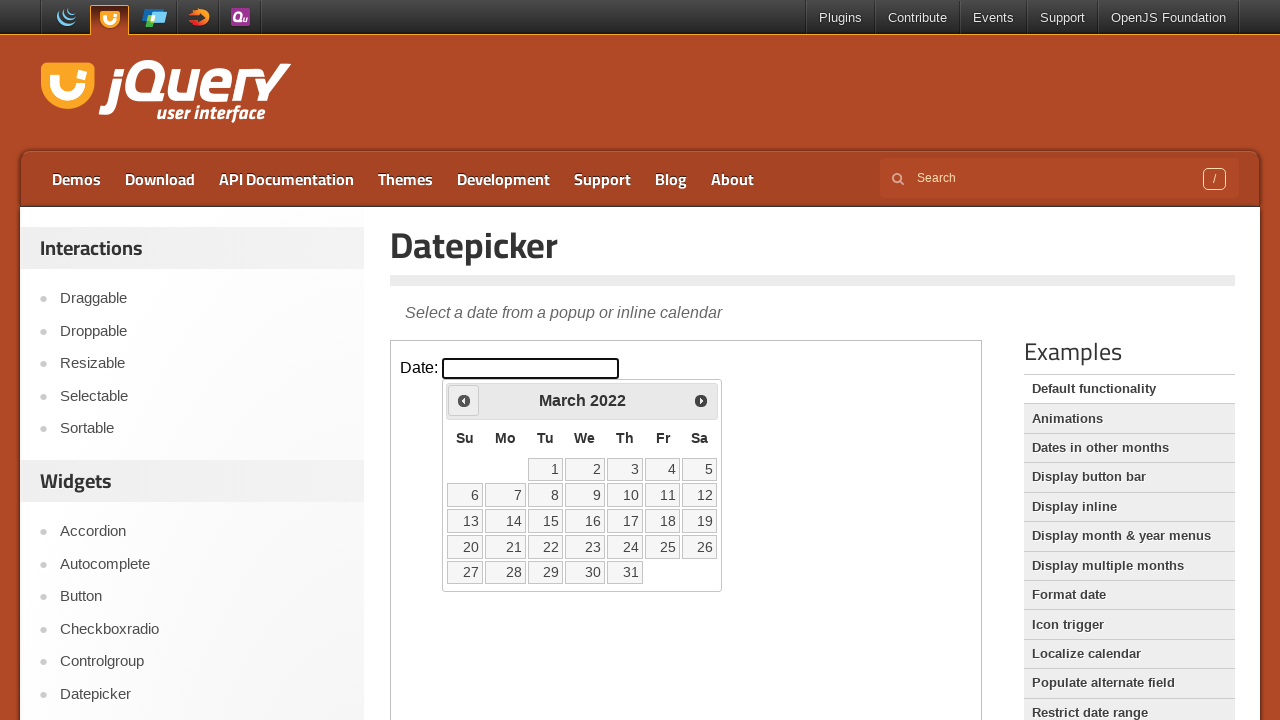

Read current calendar month: March 2022
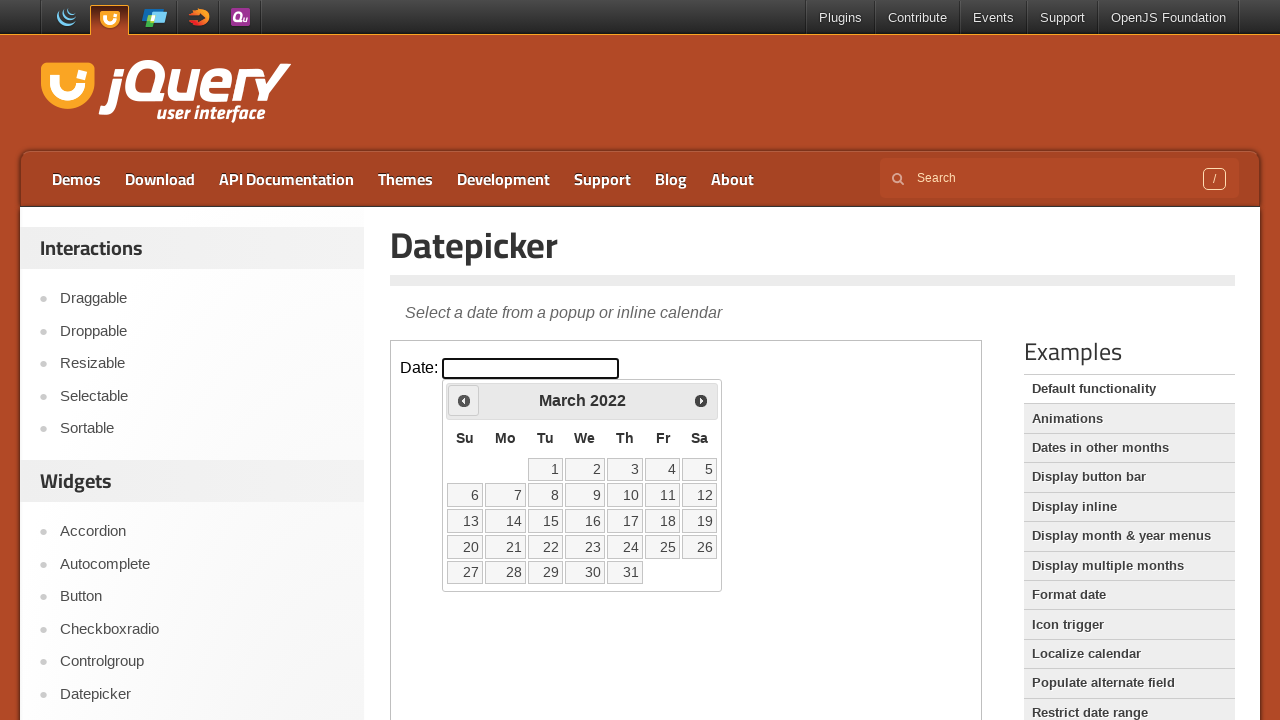

Clicked previous month button to navigate backwards at (464, 400) on iframe.demo-frame >> internal:control=enter-frame >> span.ui-icon-circle-triangl
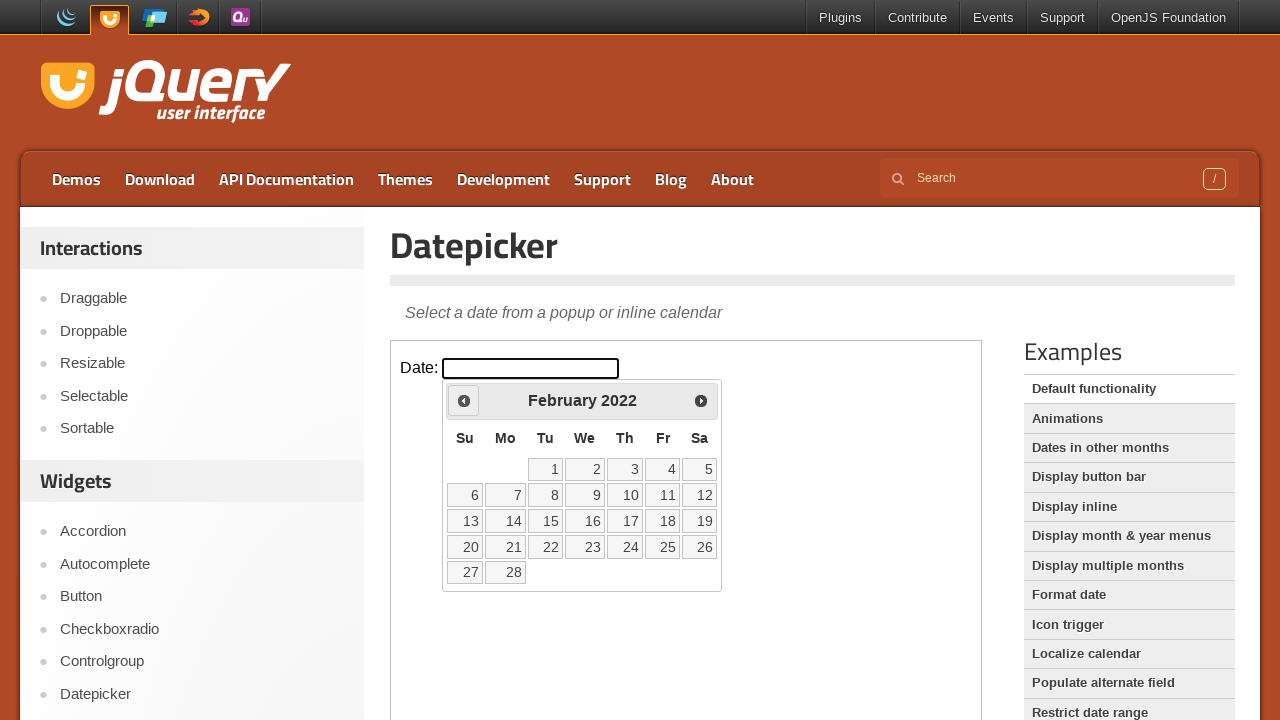

Waited for calendar to update
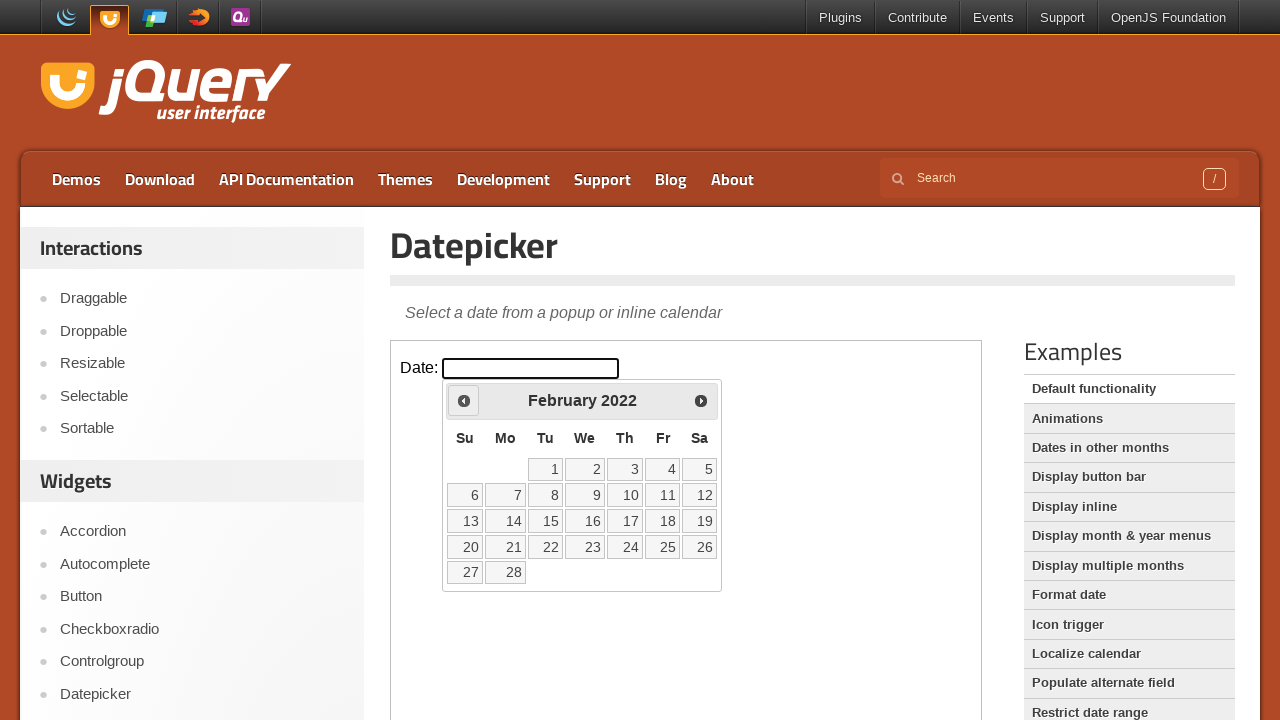

Read current calendar month: February 2022
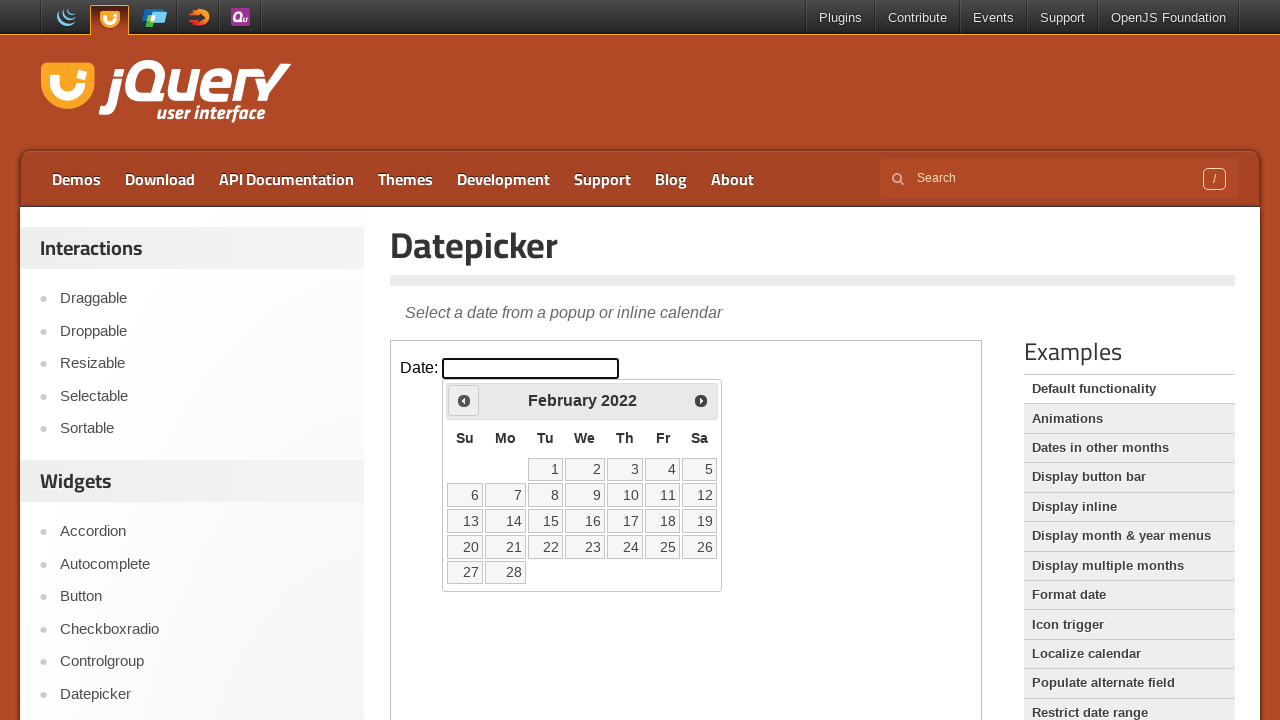

Clicked previous month button to navigate backwards at (464, 400) on iframe.demo-frame >> internal:control=enter-frame >> span.ui-icon-circle-triangl
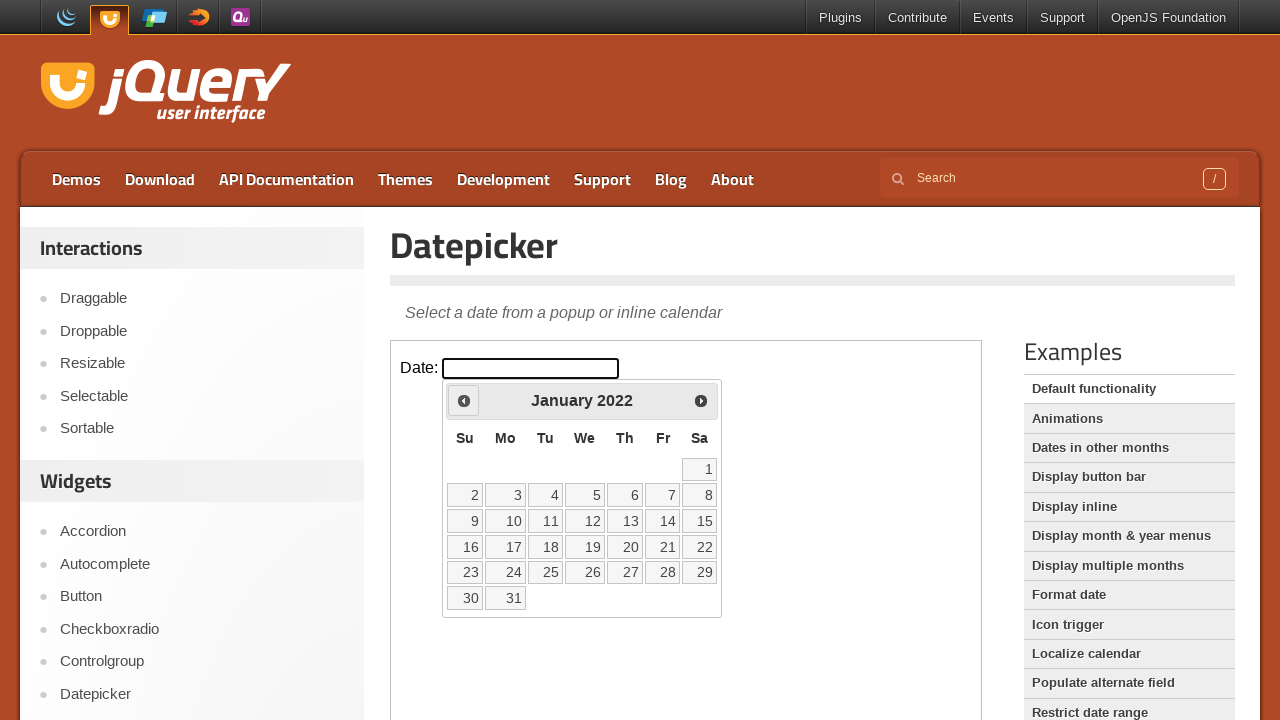

Waited for calendar to update
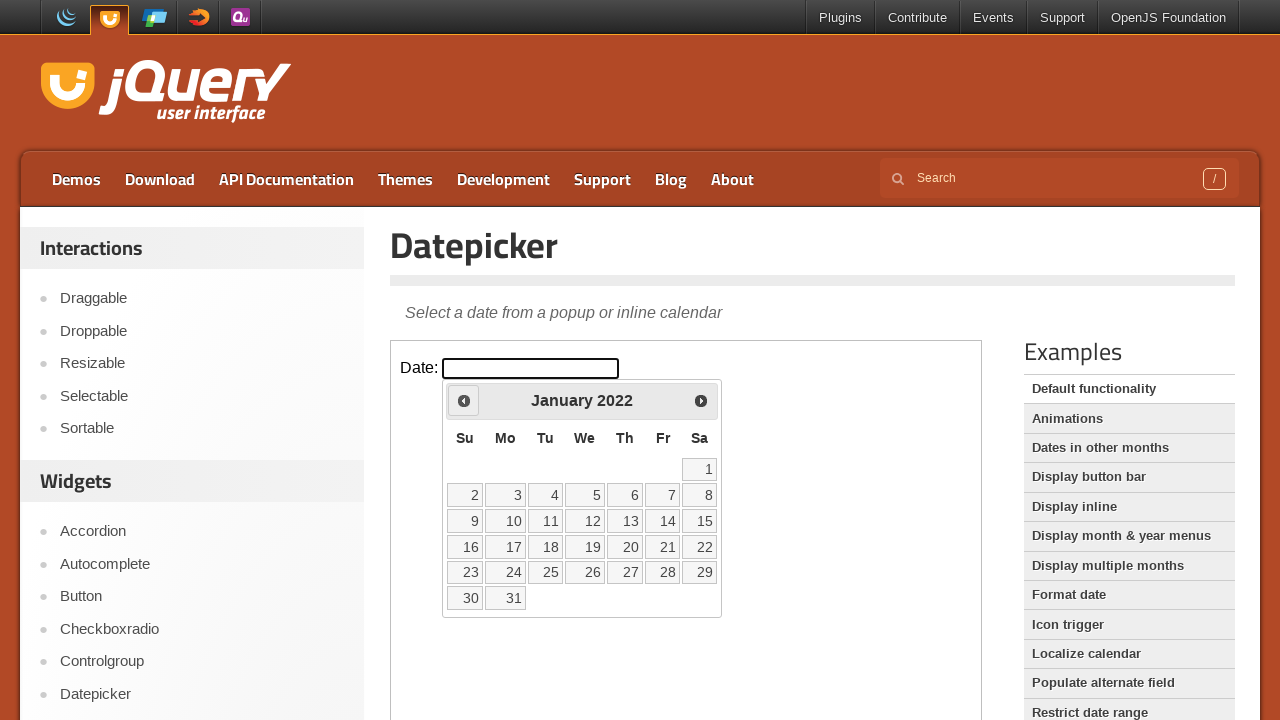

Read current calendar month: January 2022
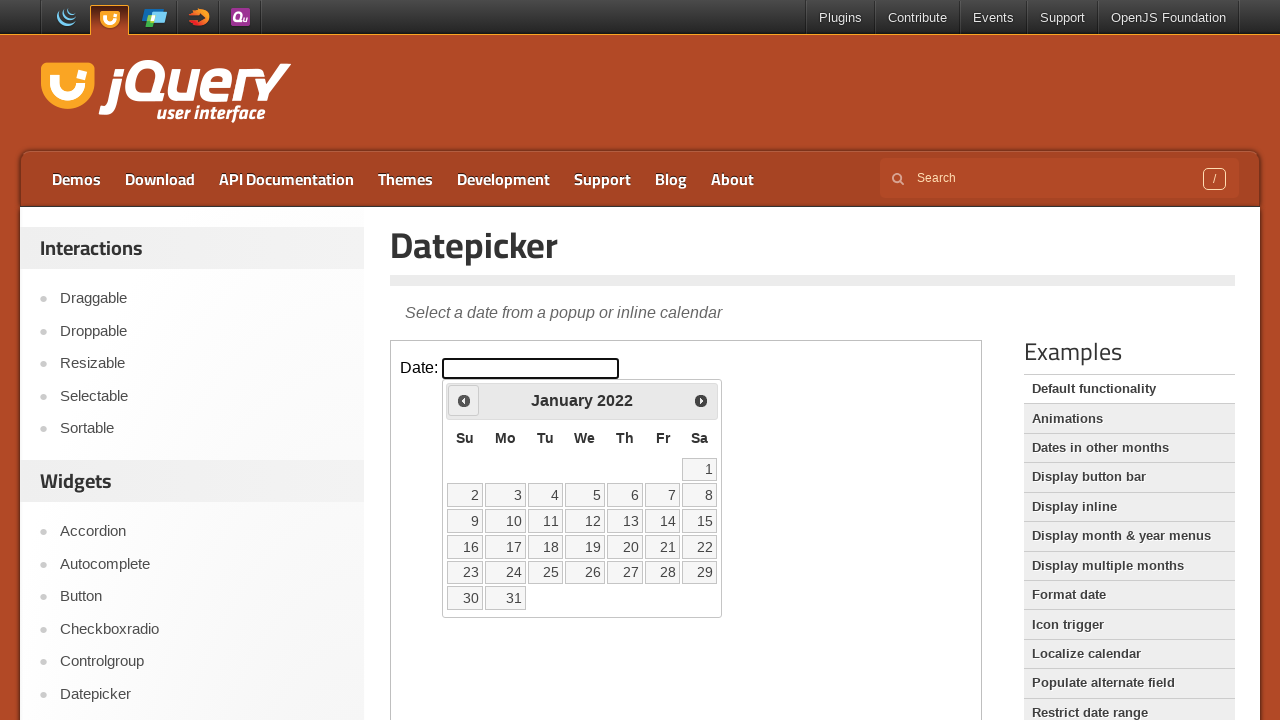

Clicked previous month button to navigate backwards at (464, 400) on iframe.demo-frame >> internal:control=enter-frame >> span.ui-icon-circle-triangl
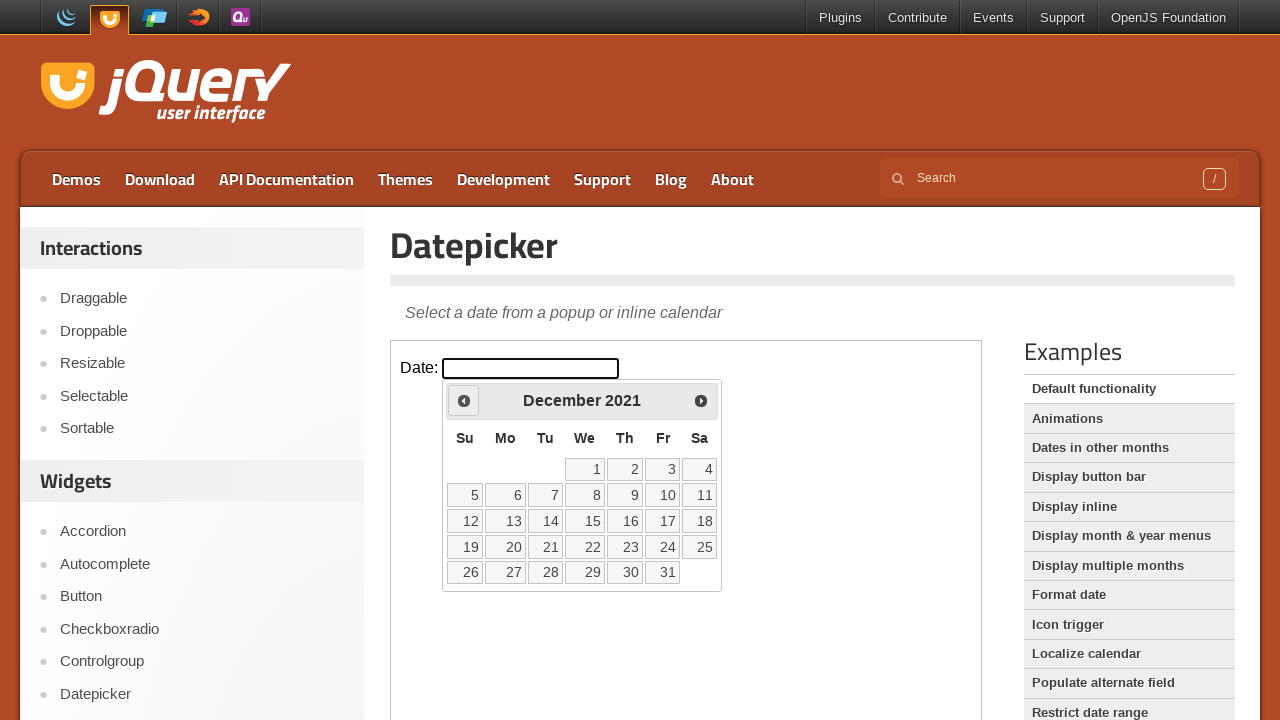

Waited for calendar to update
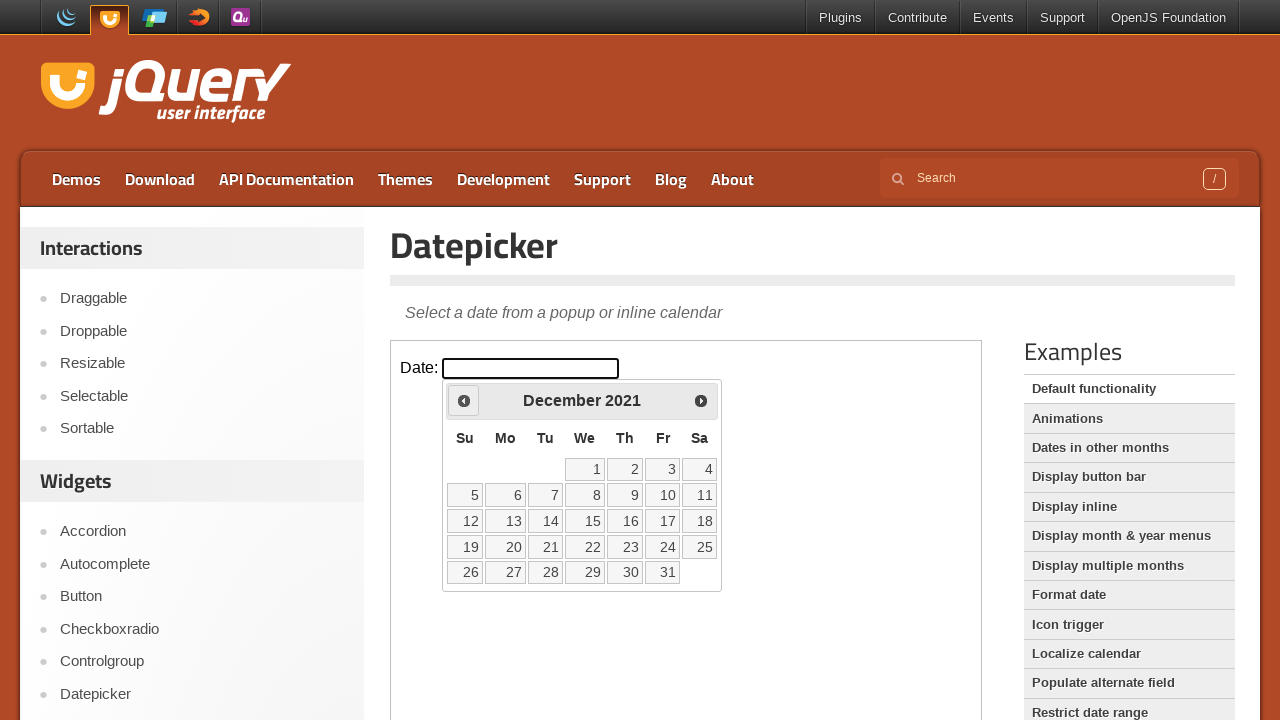

Read current calendar month: December 2021
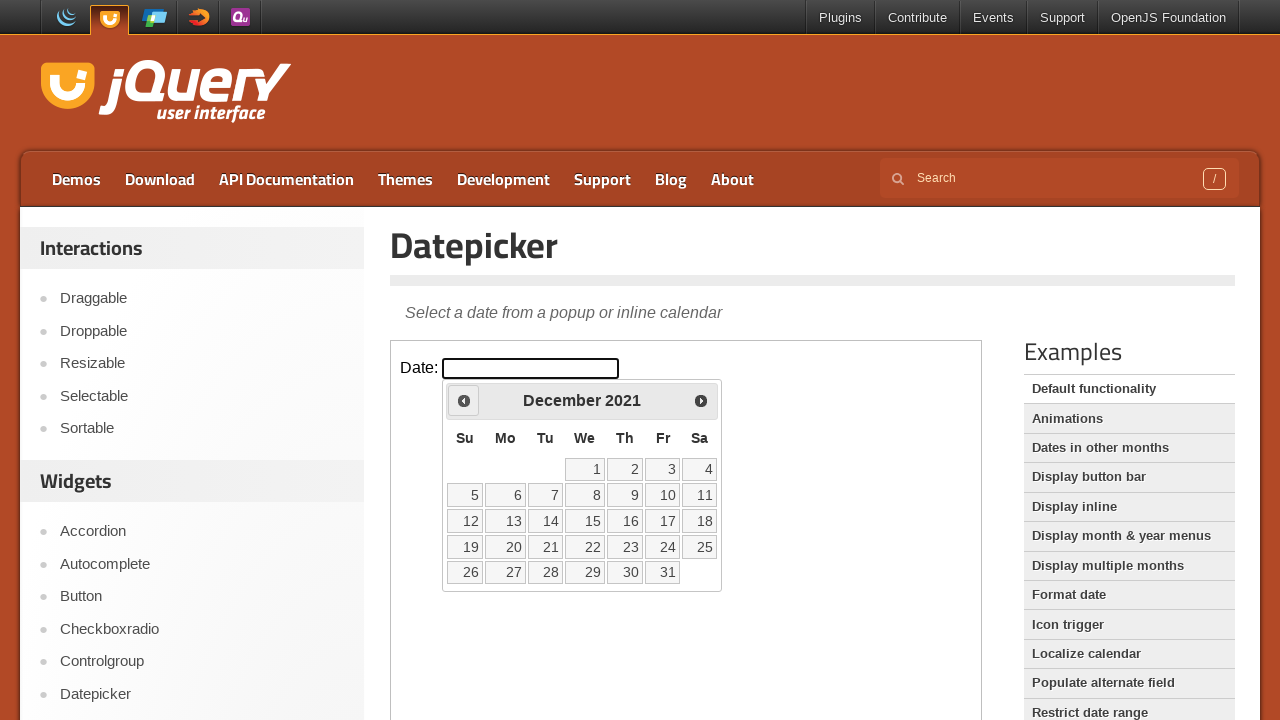

Clicked previous month button to navigate backwards at (464, 400) on iframe.demo-frame >> internal:control=enter-frame >> span.ui-icon-circle-triangl
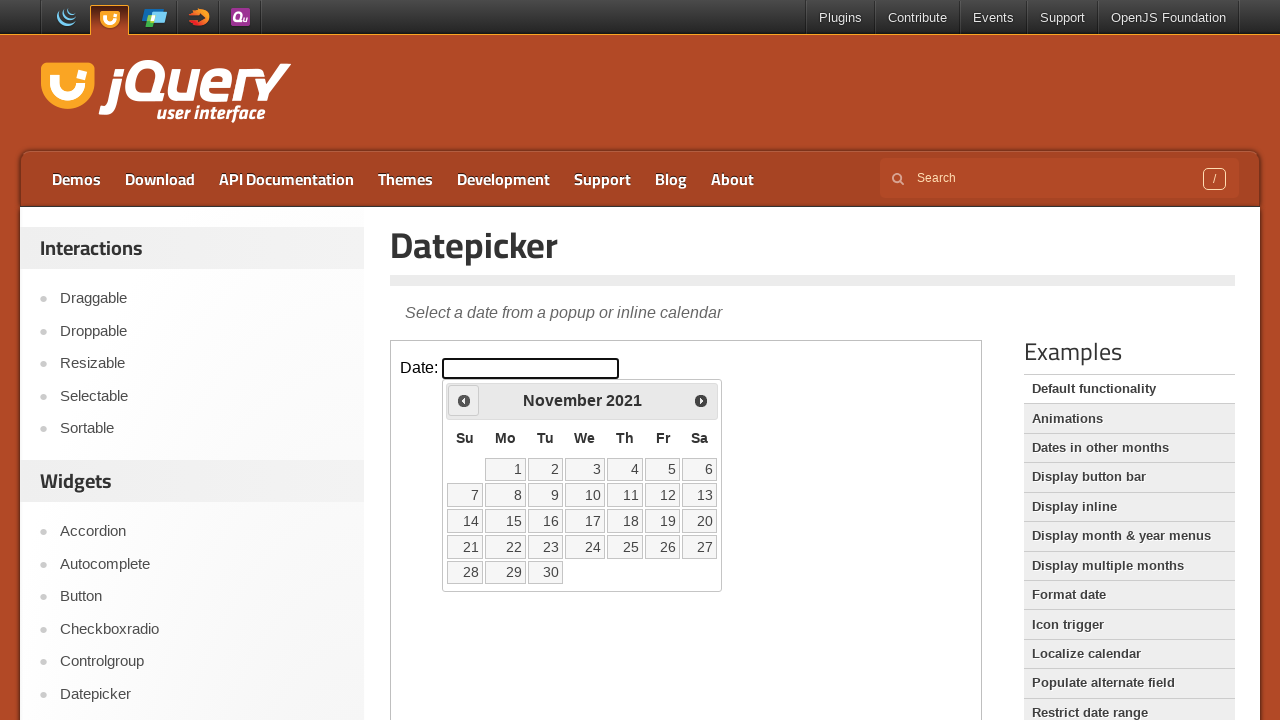

Waited for calendar to update
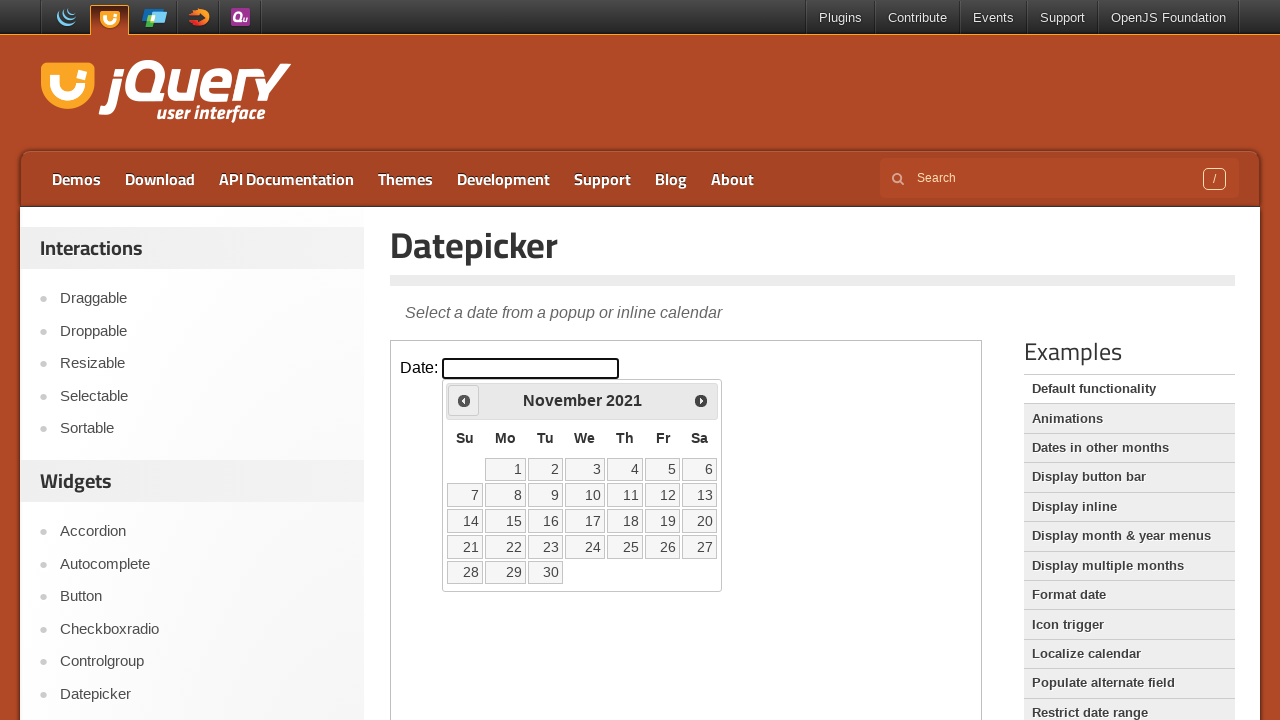

Read current calendar month: November 2021
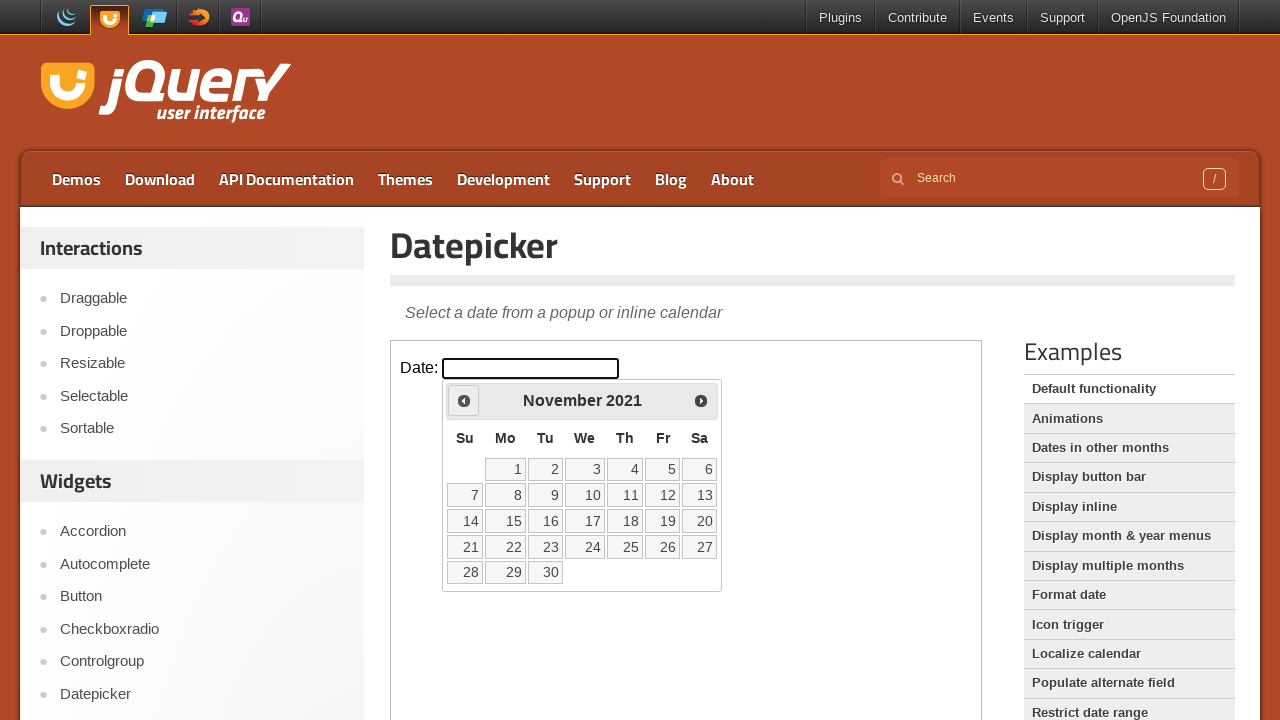

Clicked previous month button to navigate backwards at (464, 400) on iframe.demo-frame >> internal:control=enter-frame >> span.ui-icon-circle-triangl
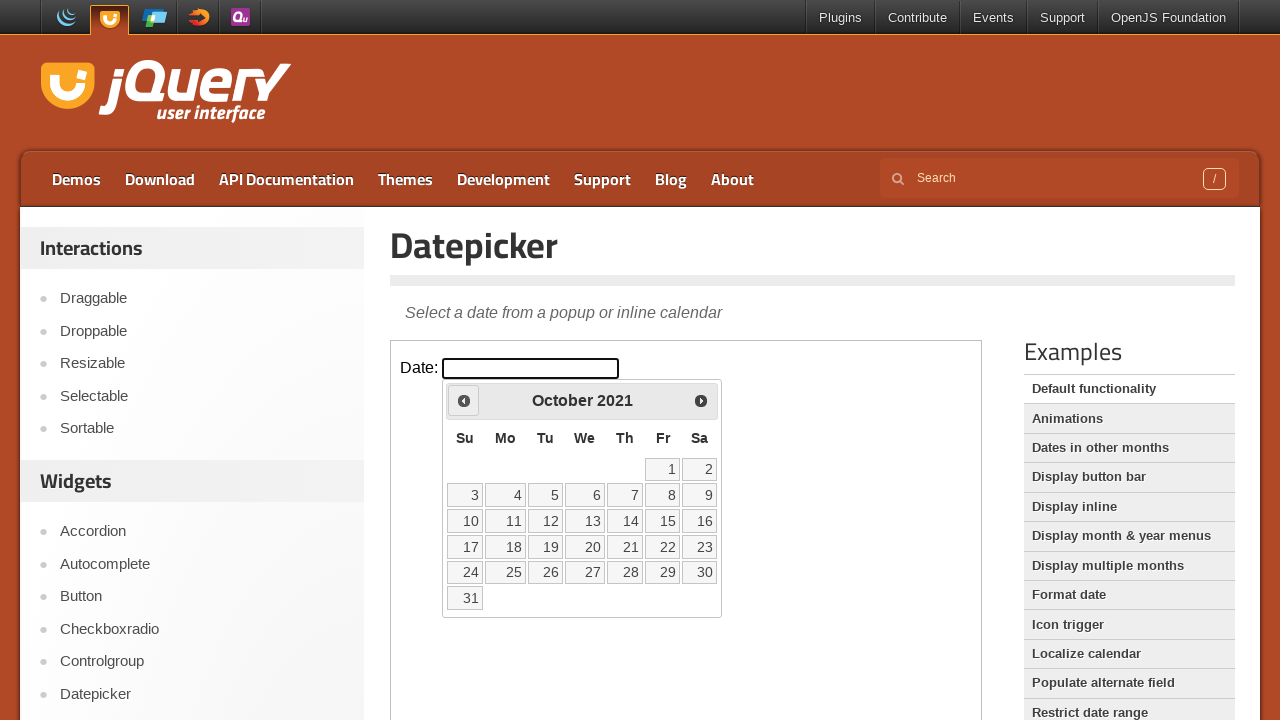

Waited for calendar to update
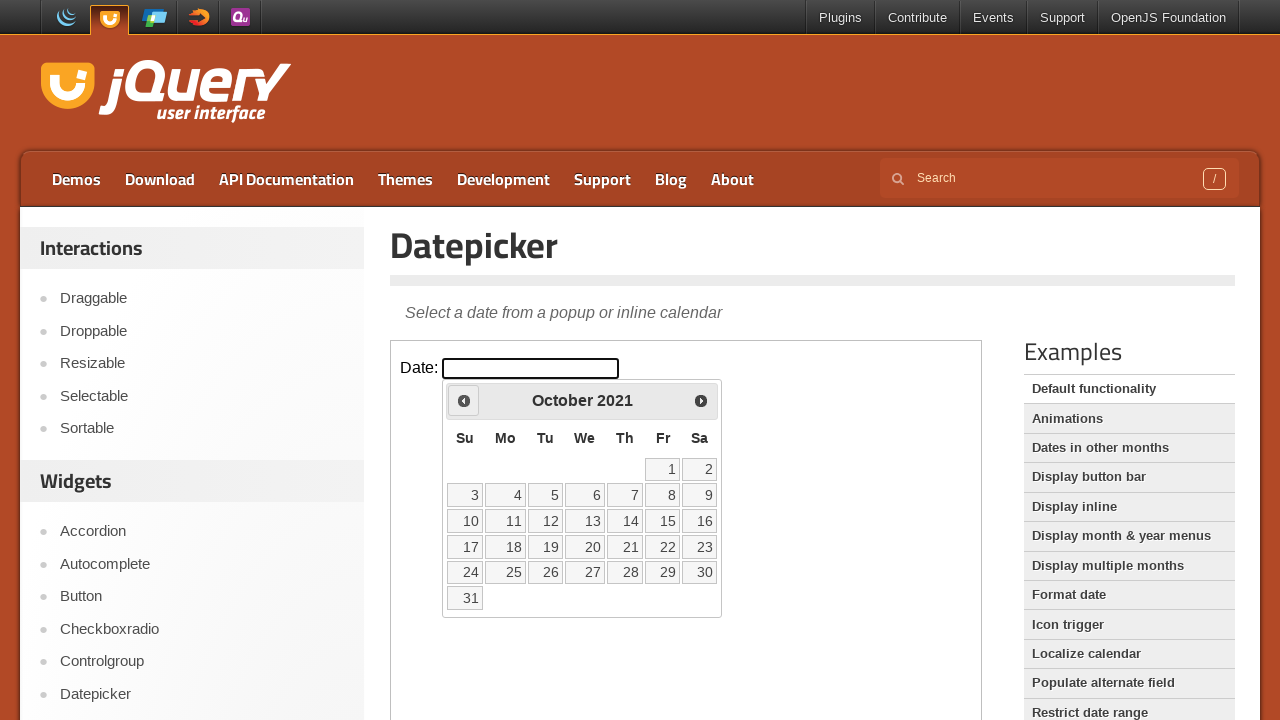

Read current calendar month: October 2021
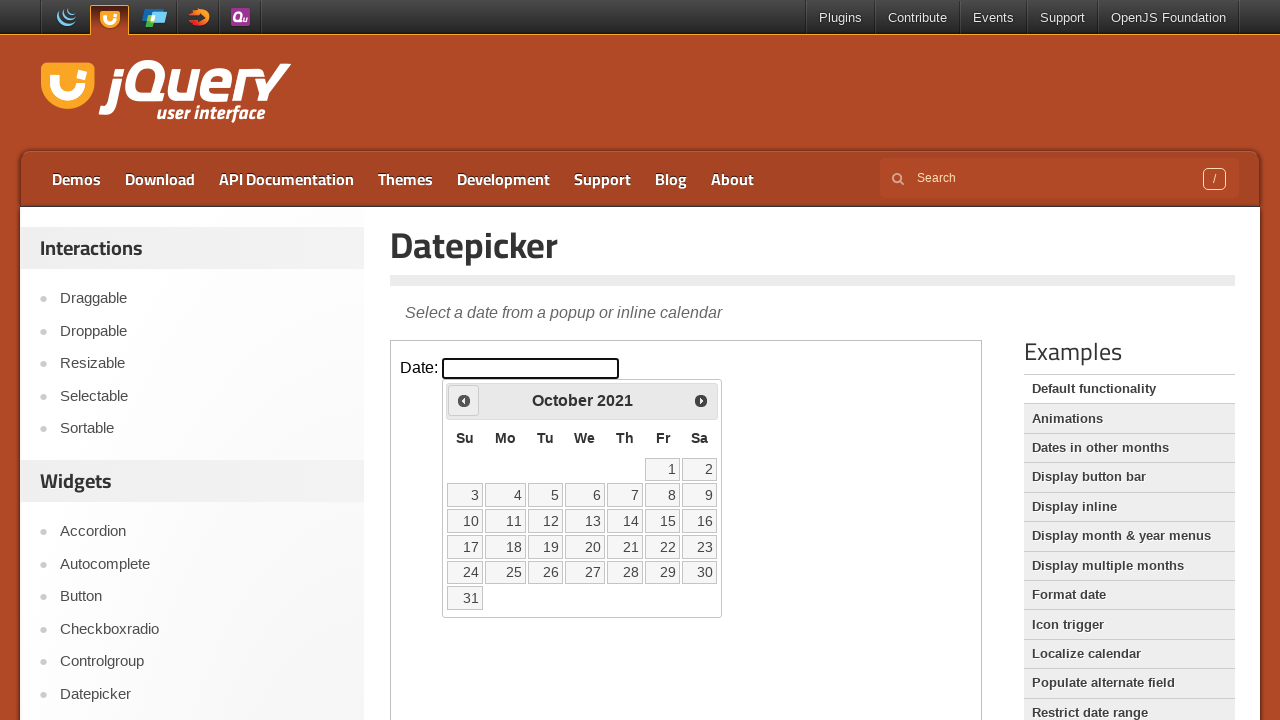

Clicked previous month button to navigate backwards at (464, 400) on iframe.demo-frame >> internal:control=enter-frame >> span.ui-icon-circle-triangl
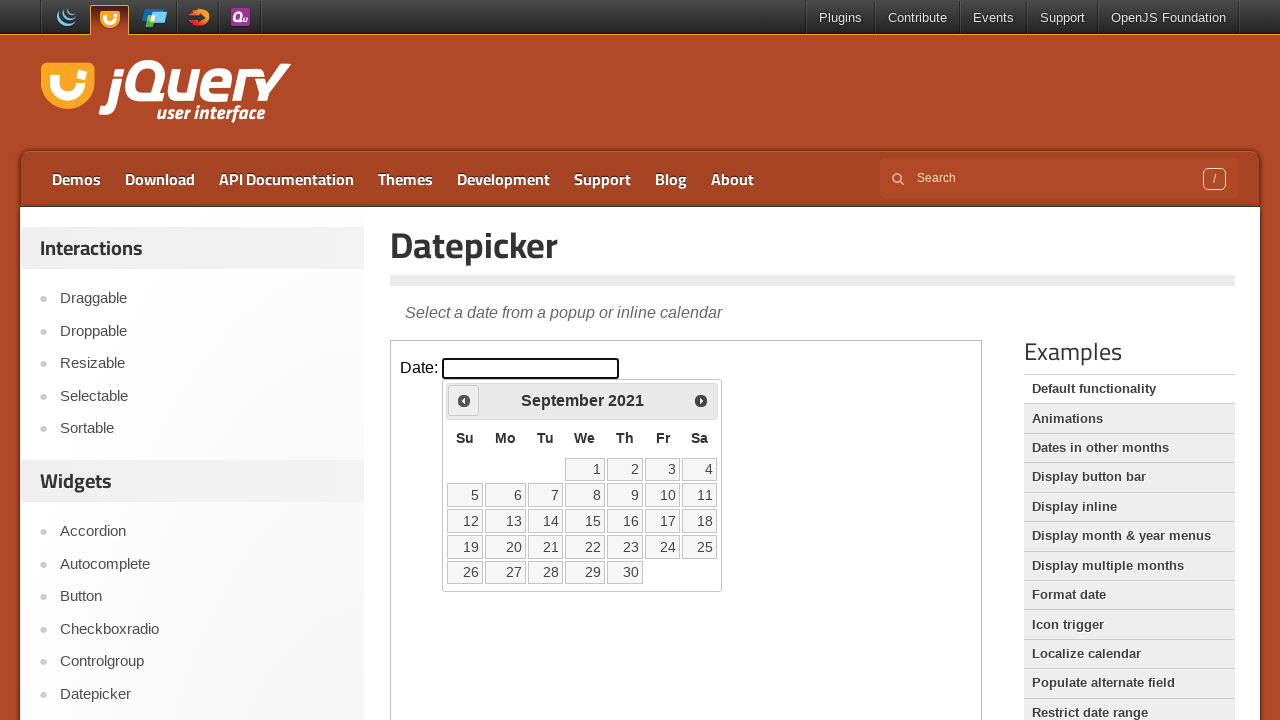

Waited for calendar to update
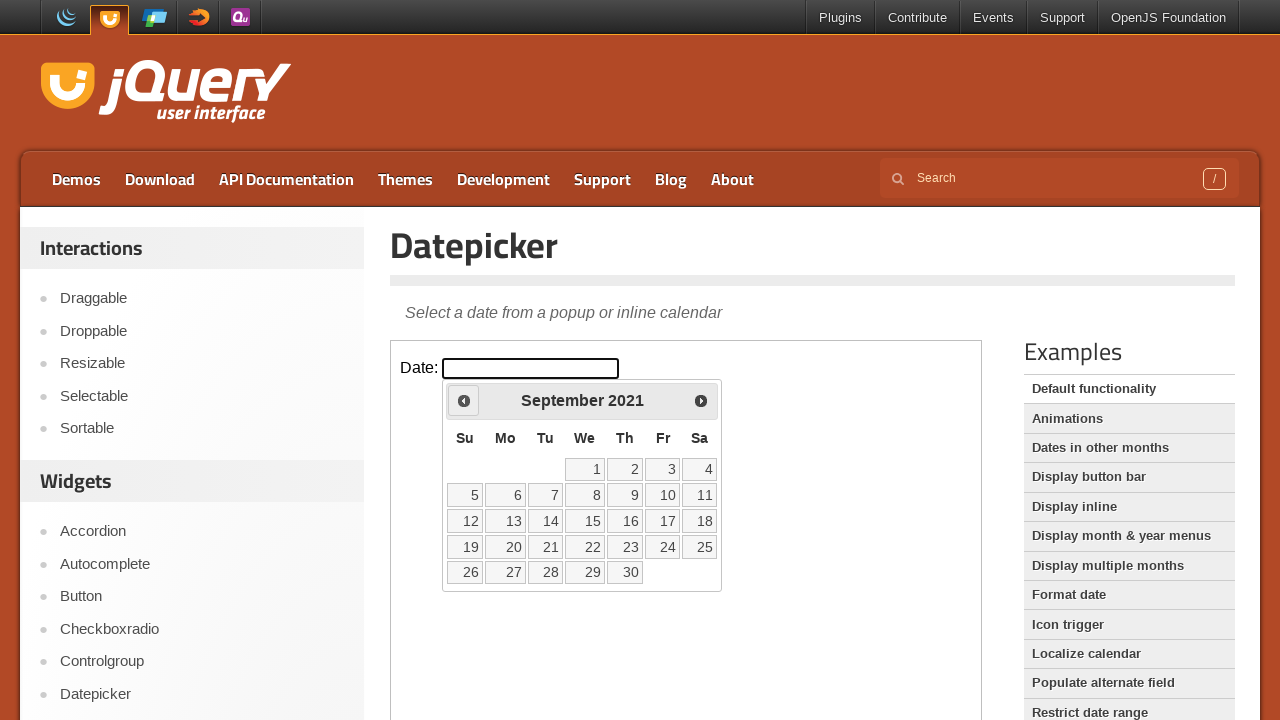

Read current calendar month: September 2021
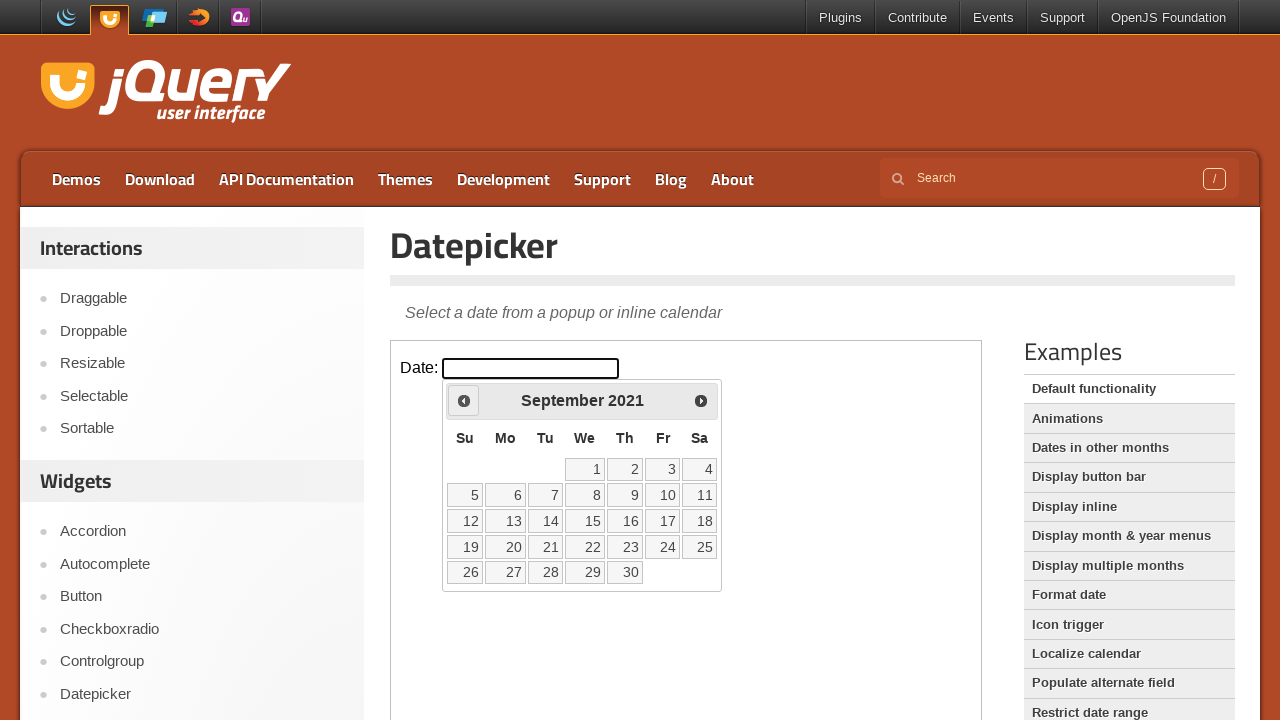

Clicked previous month button to navigate backwards at (464, 400) on iframe.demo-frame >> internal:control=enter-frame >> span.ui-icon-circle-triangl
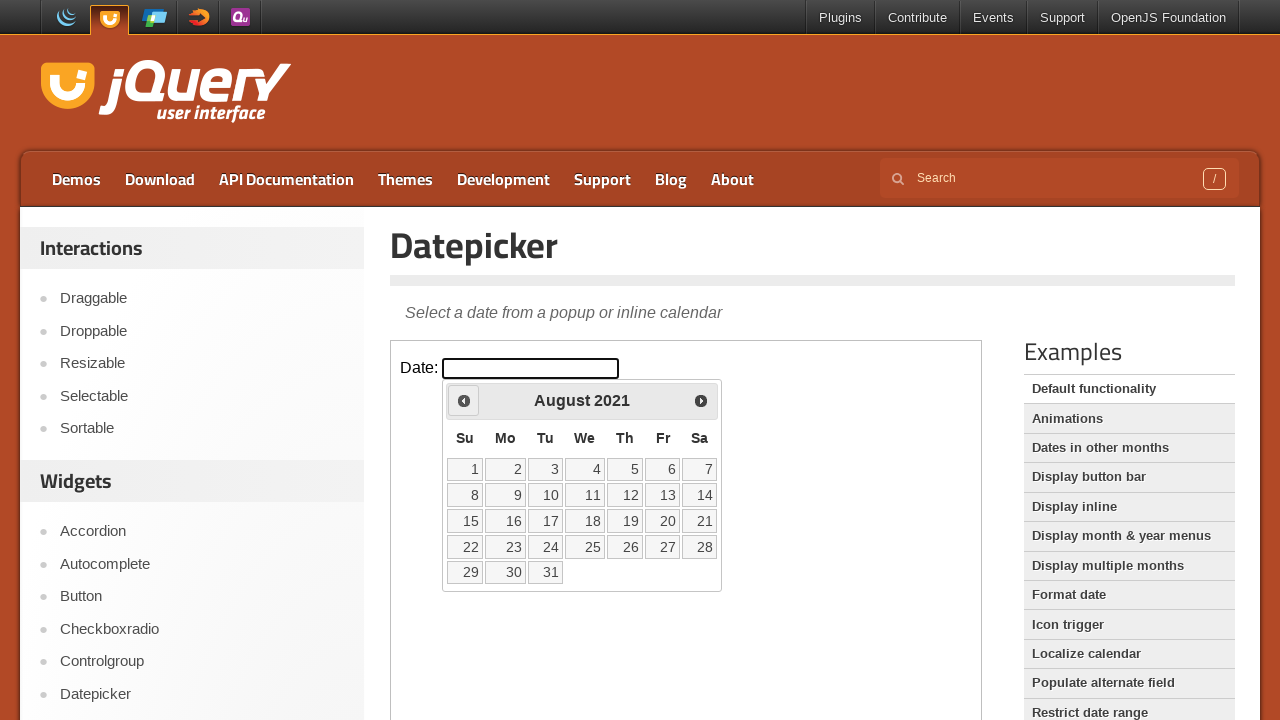

Waited for calendar to update
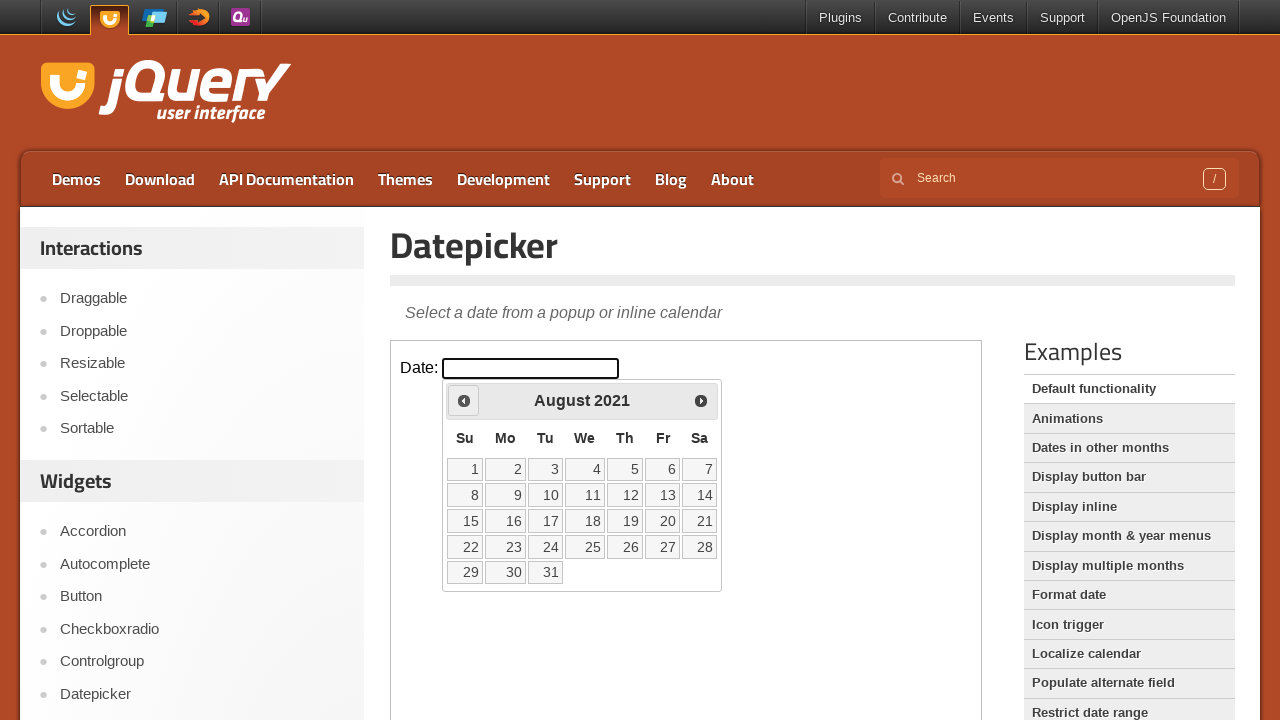

Read current calendar month: August 2021
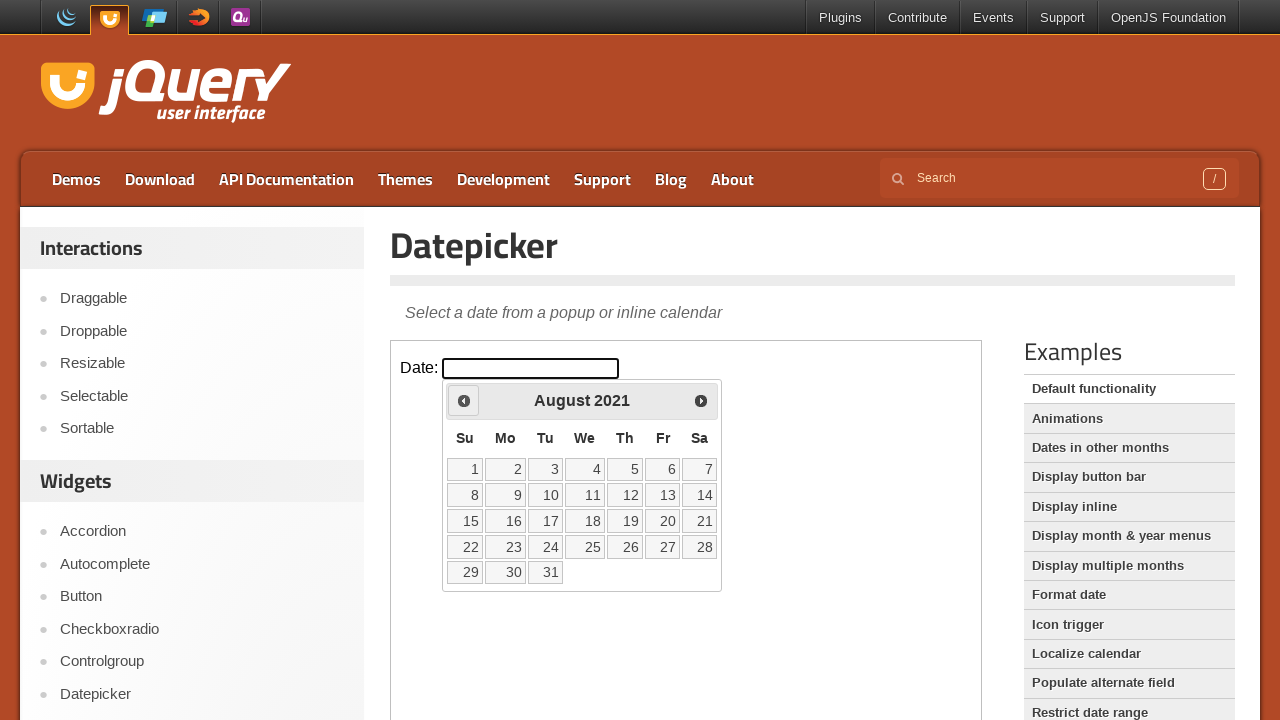

Clicked previous month button to navigate backwards at (464, 400) on iframe.demo-frame >> internal:control=enter-frame >> span.ui-icon-circle-triangl
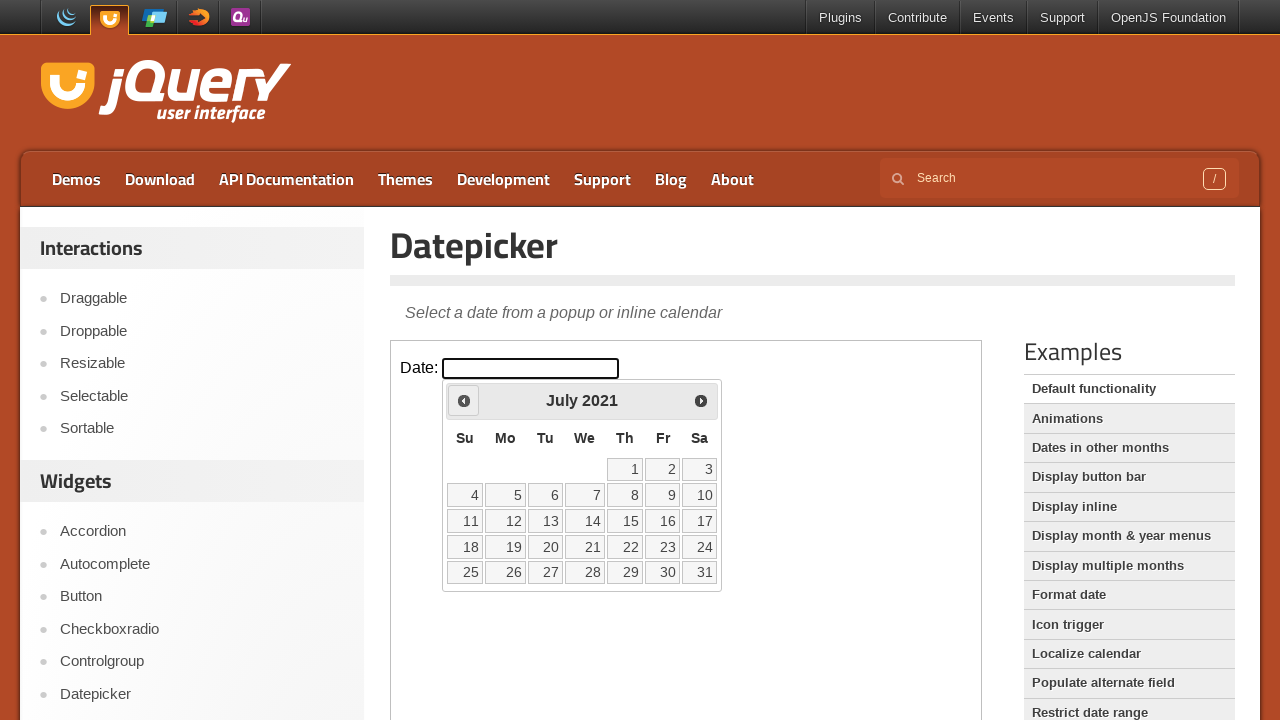

Waited for calendar to update
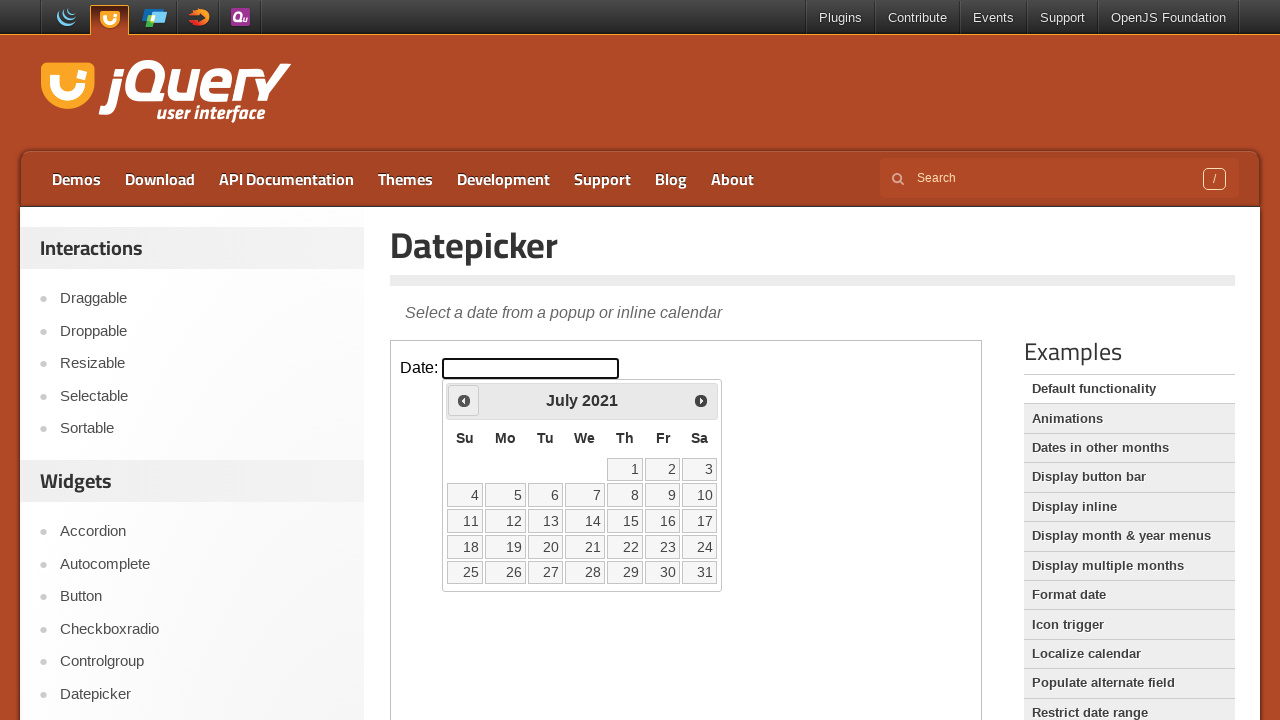

Read current calendar month: July 2021
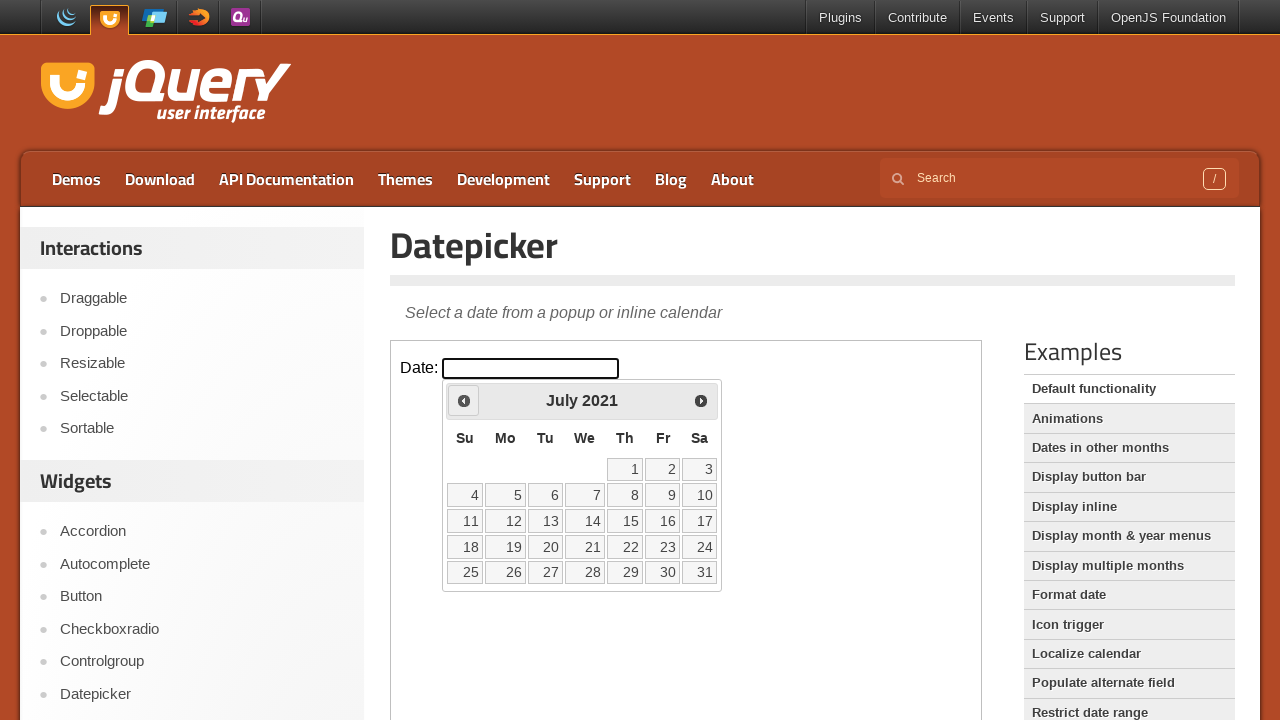

Clicked previous month button to navigate backwards at (464, 400) on iframe.demo-frame >> internal:control=enter-frame >> span.ui-icon-circle-triangl
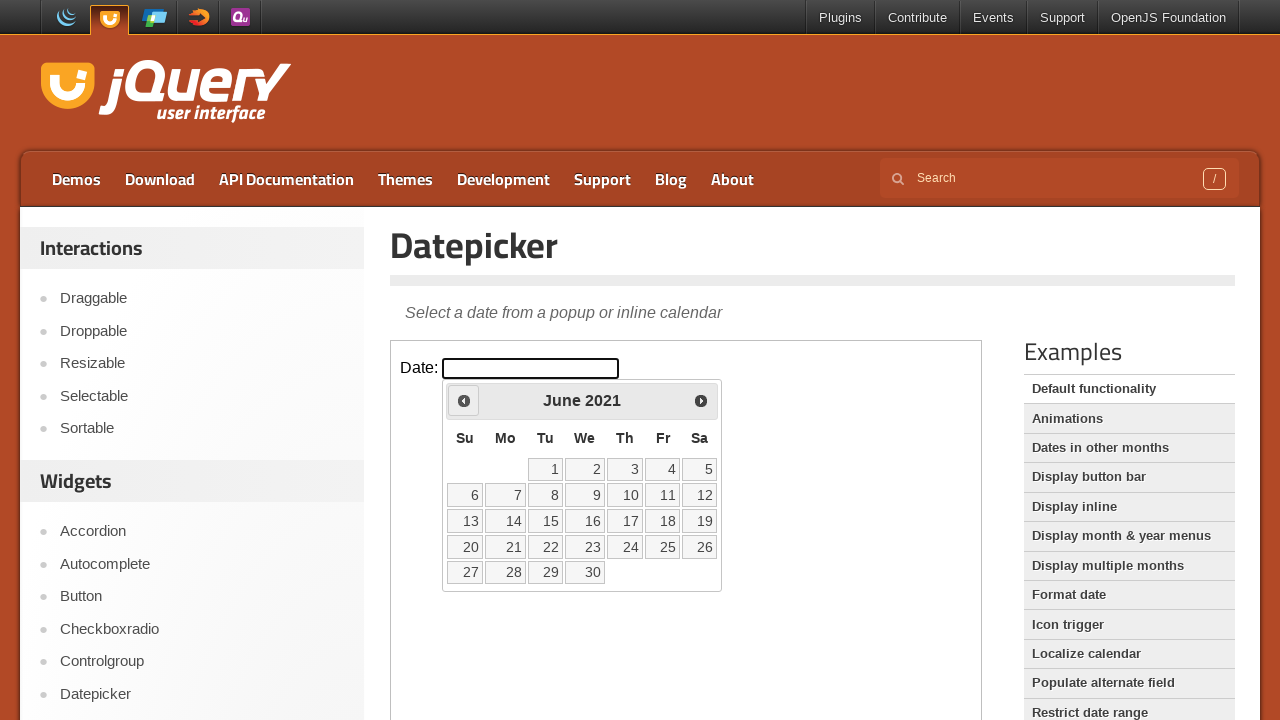

Waited for calendar to update
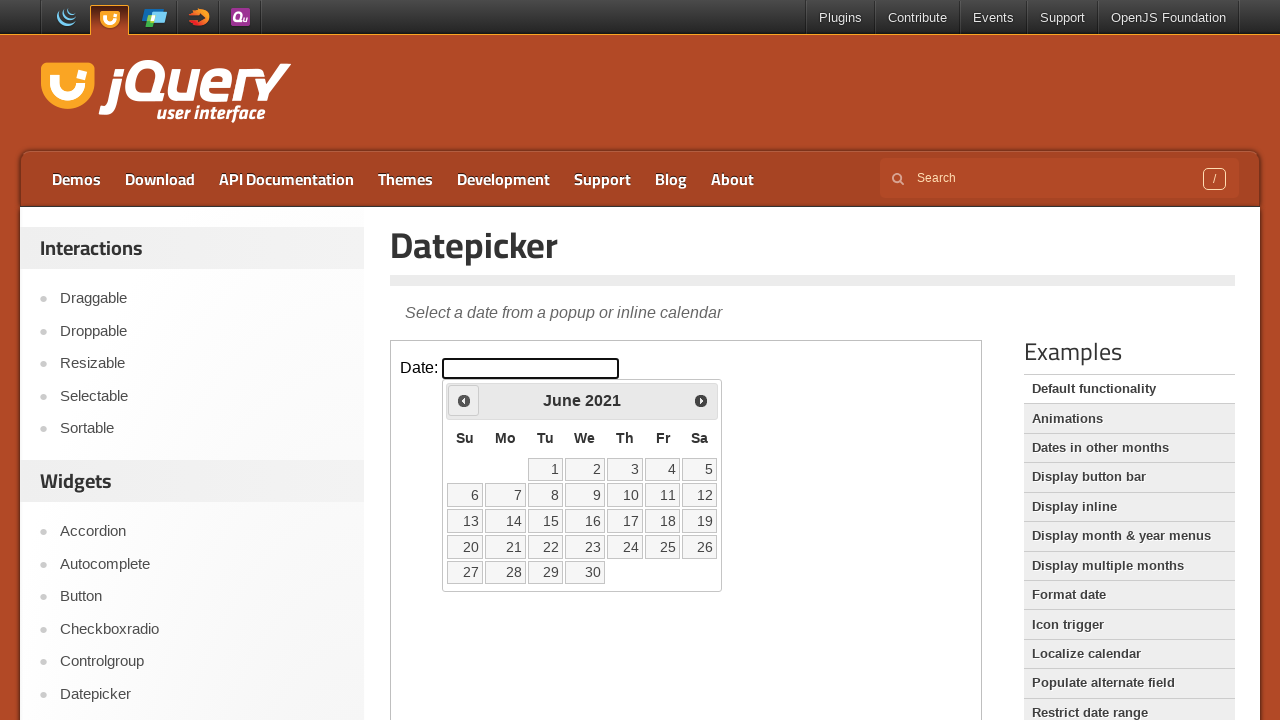

Read current calendar month: June 2021
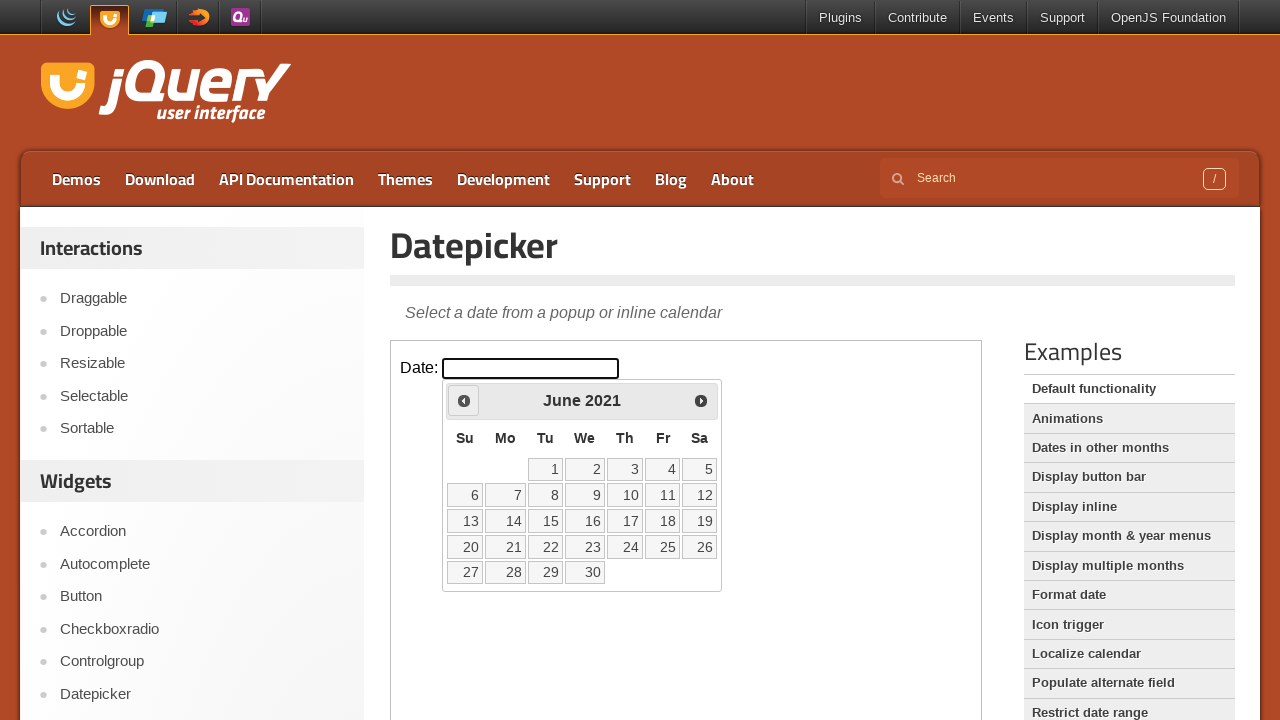

Clicked previous month button to navigate backwards at (464, 400) on iframe.demo-frame >> internal:control=enter-frame >> span.ui-icon-circle-triangl
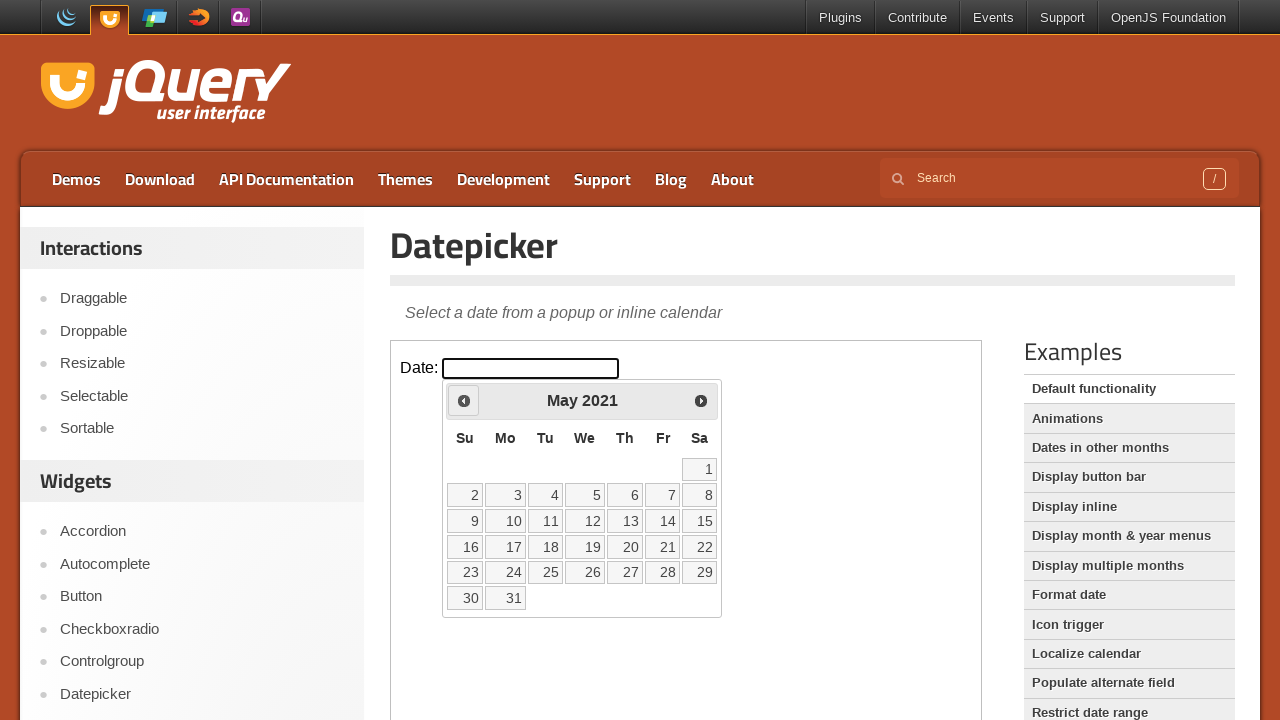

Waited for calendar to update
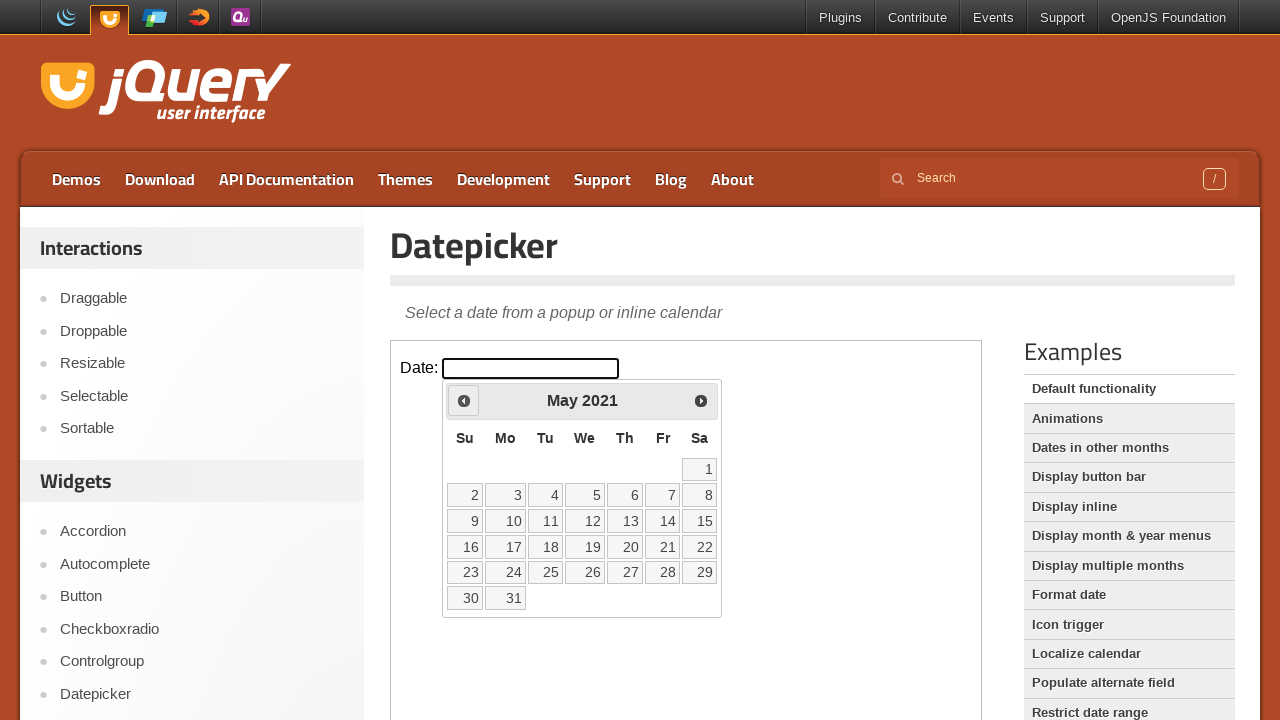

Read current calendar month: May 2021
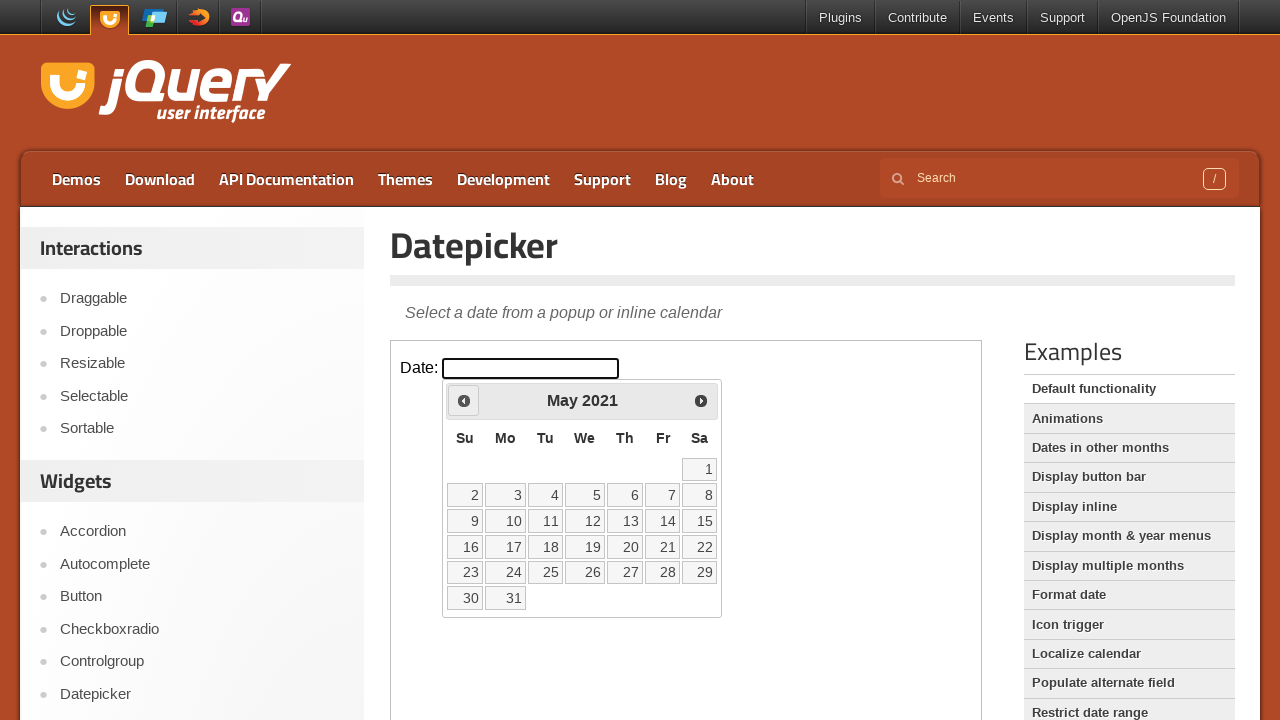

Clicked previous month button to navigate backwards at (464, 400) on iframe.demo-frame >> internal:control=enter-frame >> span.ui-icon-circle-triangl
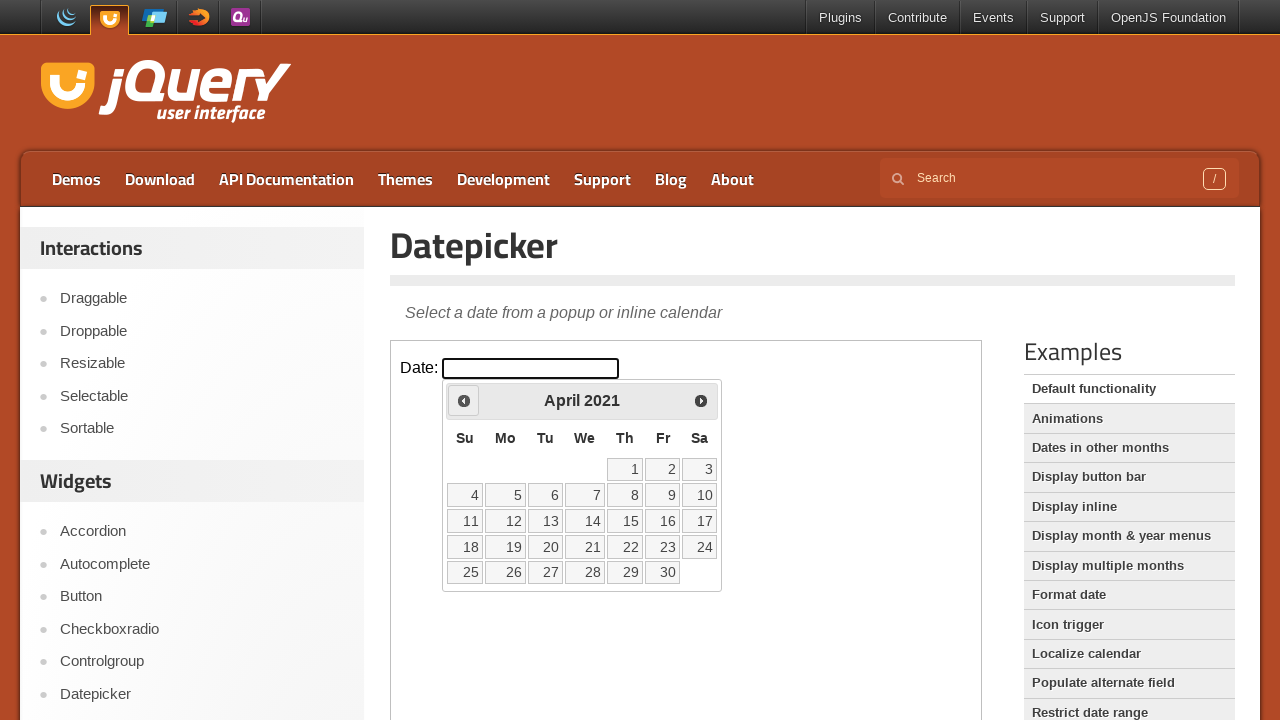

Waited for calendar to update
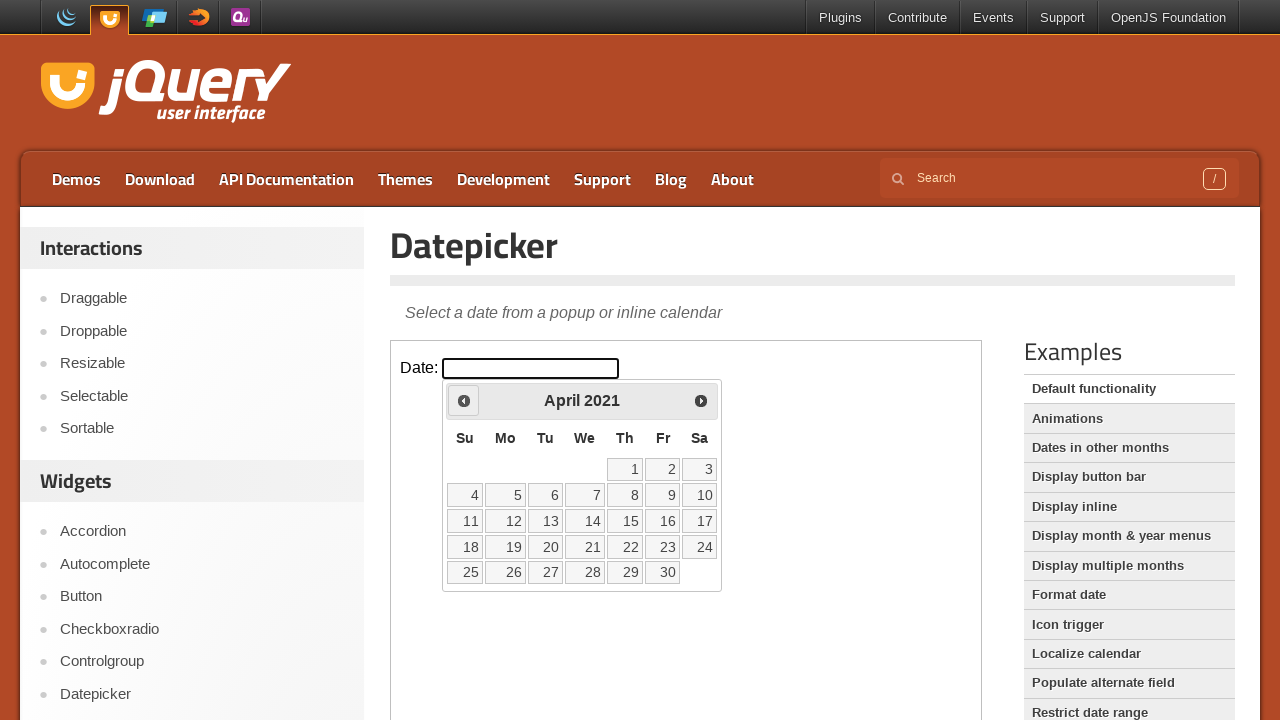

Read current calendar month: April 2021
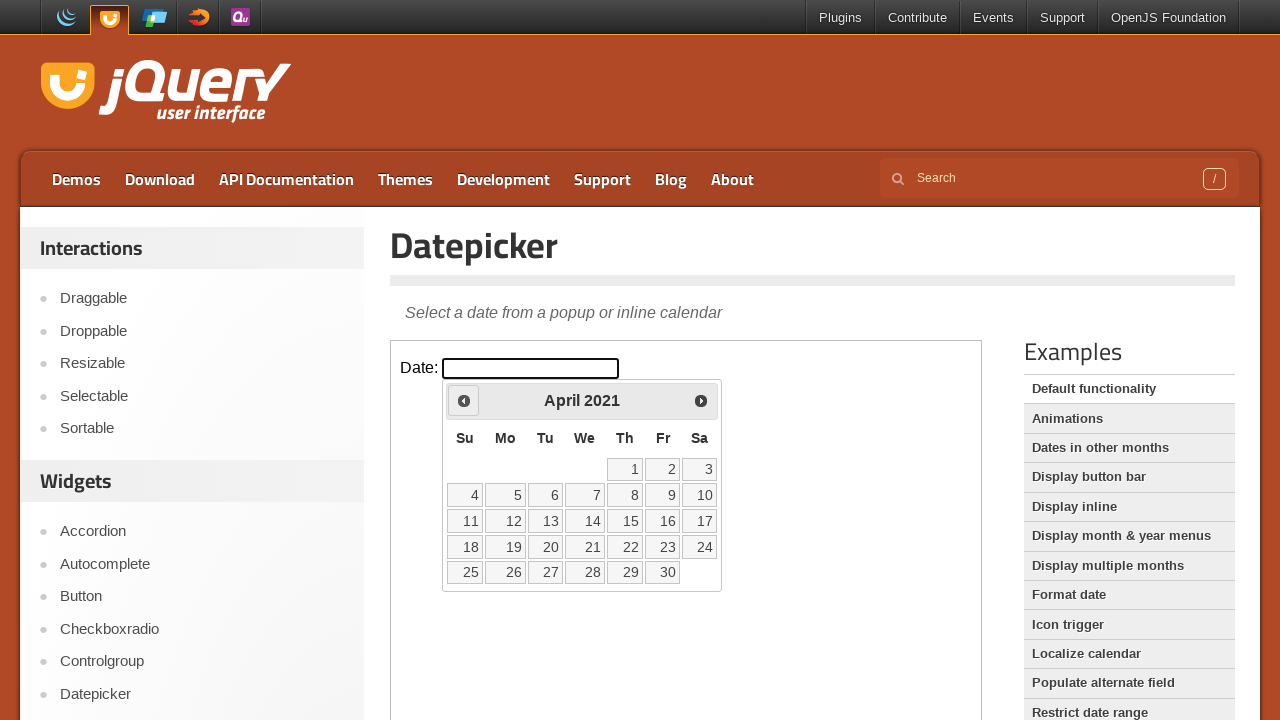

Located all date cells in calendar
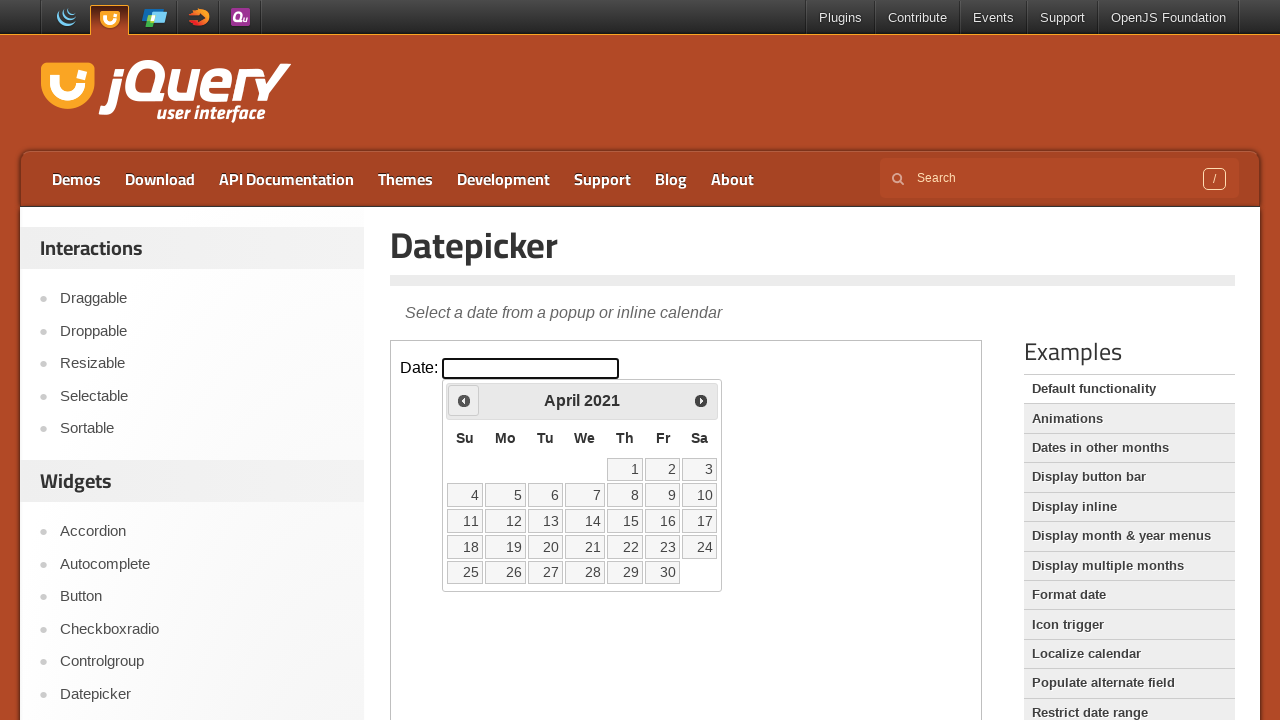

Selected date 30 from calendar at (663, 572) on iframe.demo-frame >> internal:control=enter-frame >> xpath=//div[@id='ui-datepic
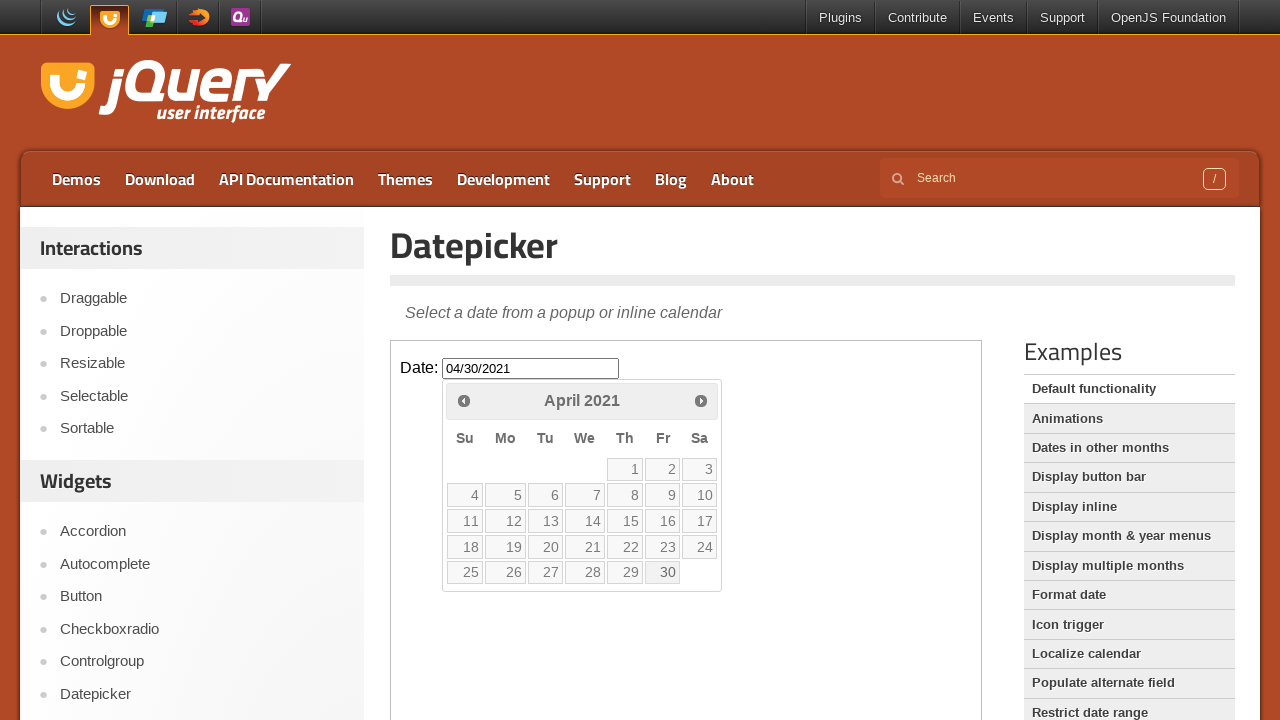

Verified datepicker input is visible after date selection
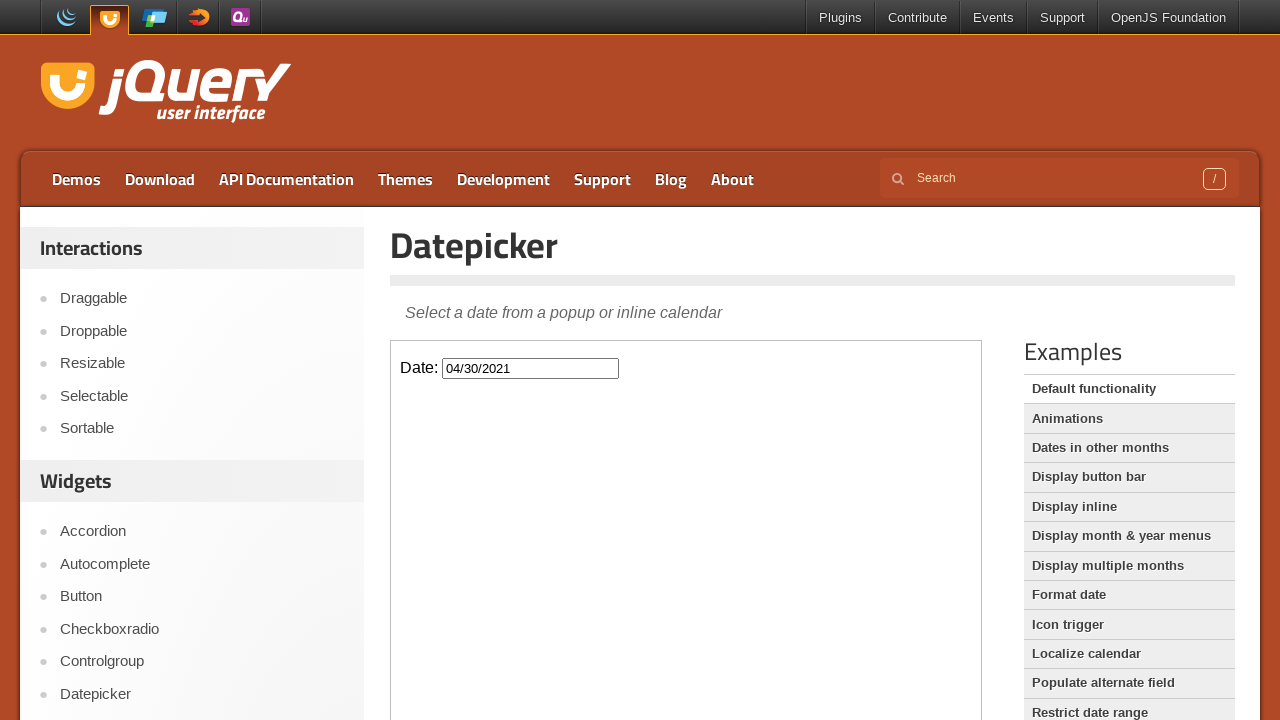

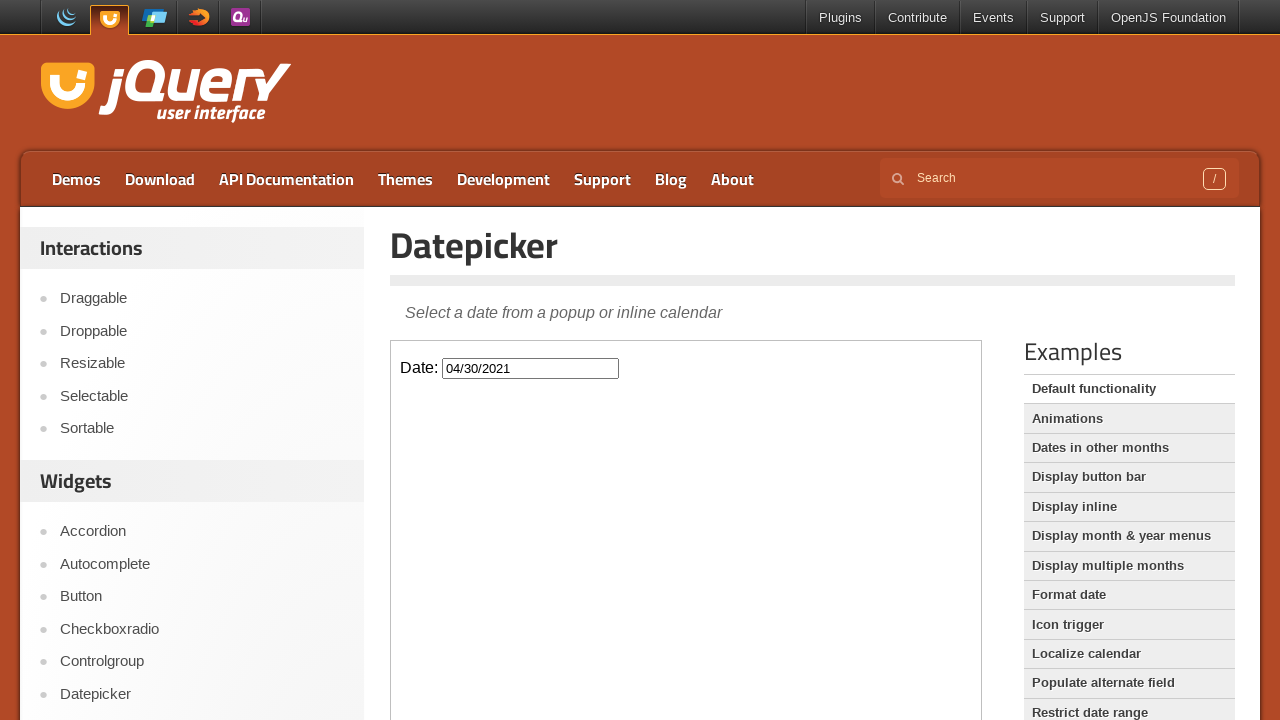